Tests calendar date selection functionality by opening a date picker and selecting a past date (December 26, 2020)

Starting URL: http://seleniumpractise.blogspot.com/2016/08/how-to-handle-calendar-in-selenium.html

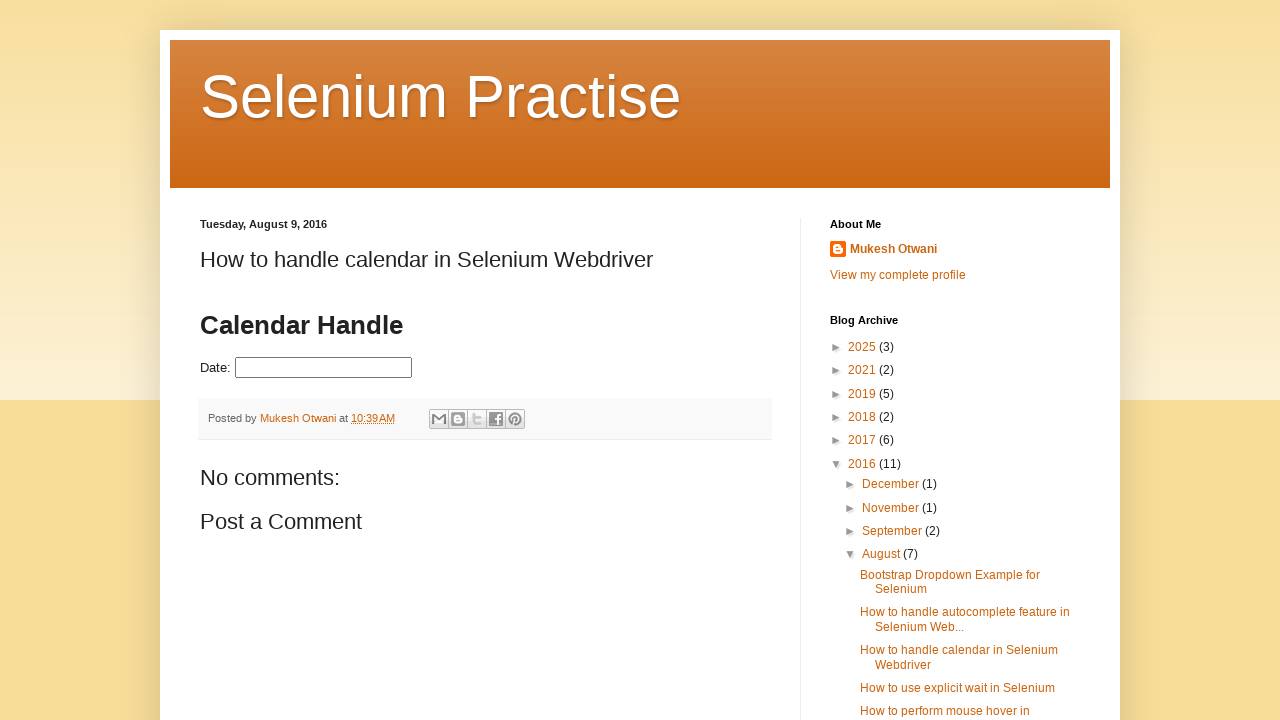

Clicked date picker input to open calendar at (324, 368) on #datepicker
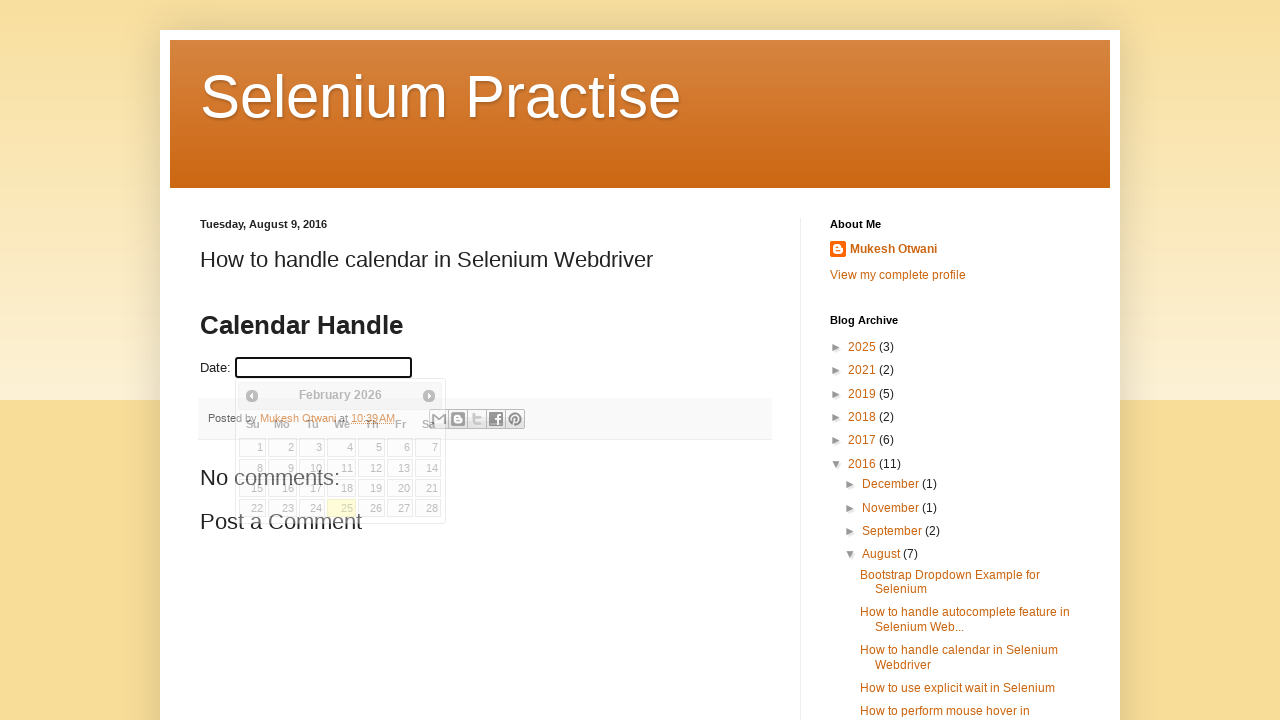

Retrieved current month from calendar
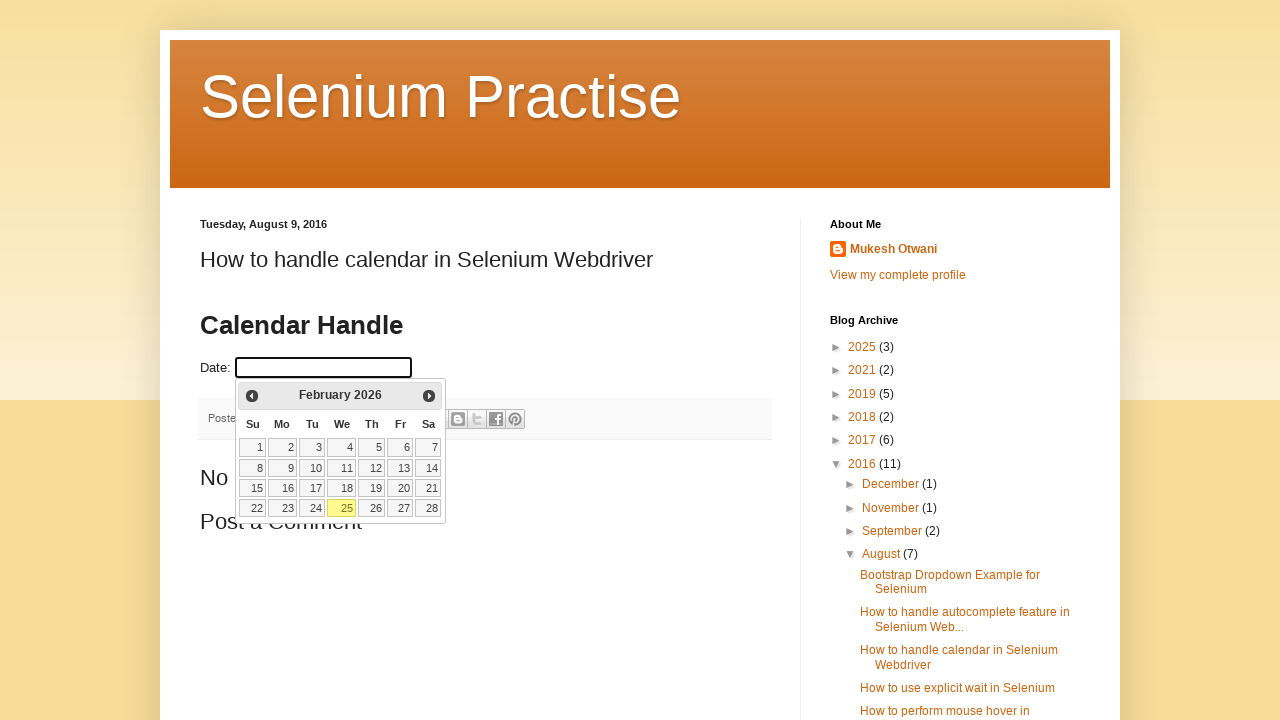

Retrieved current year from calendar
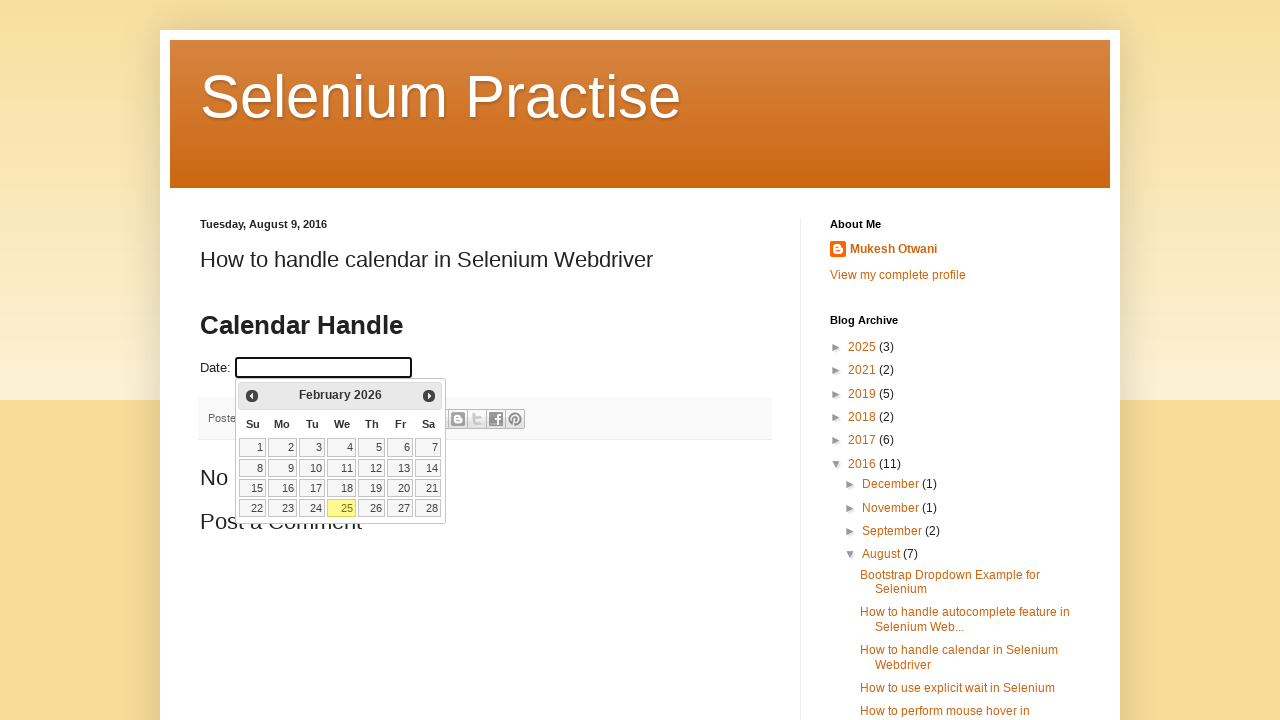

Clicked previous button to navigate to earlier month at (252, 396) on a[title='Prev']
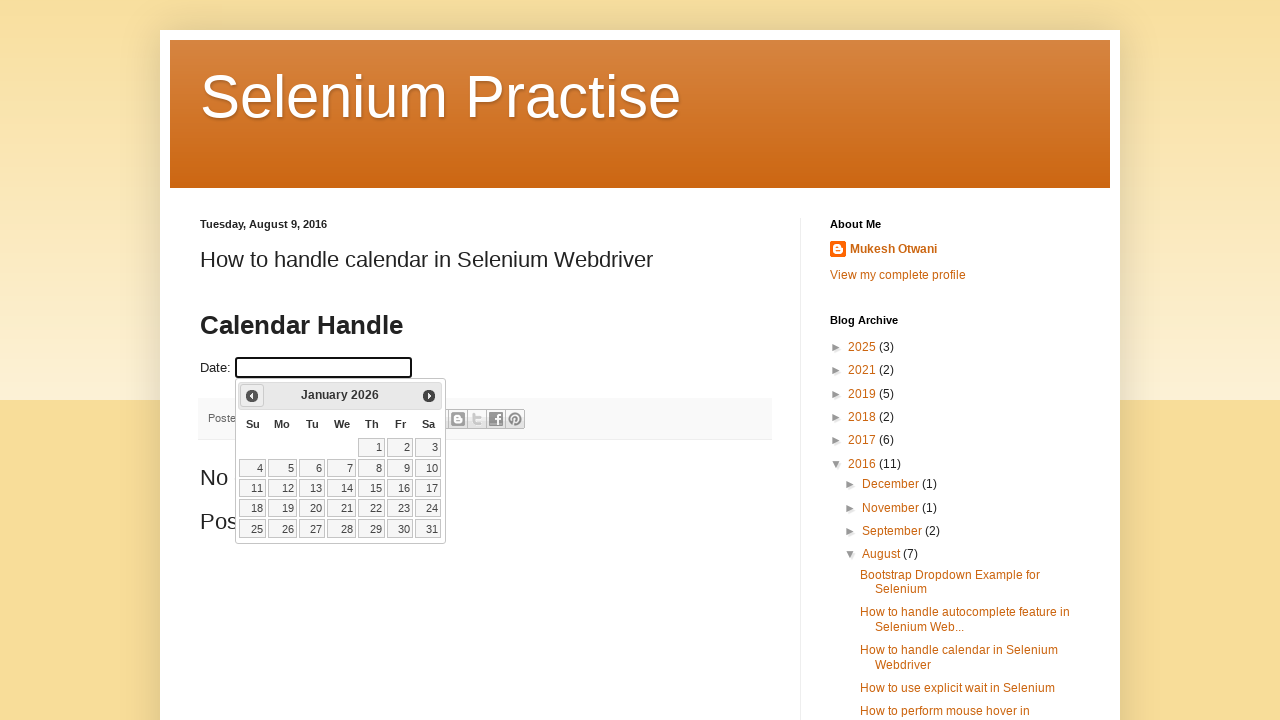

Updated current month from calendar
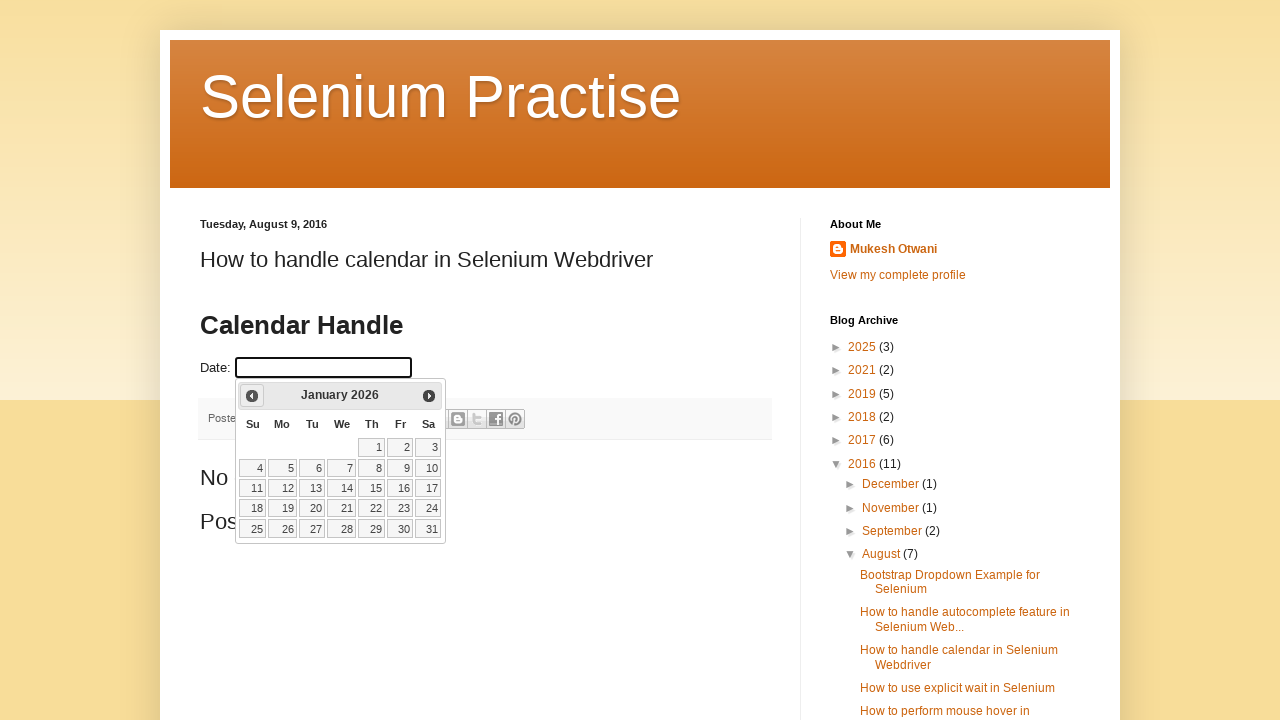

Updated current year from calendar
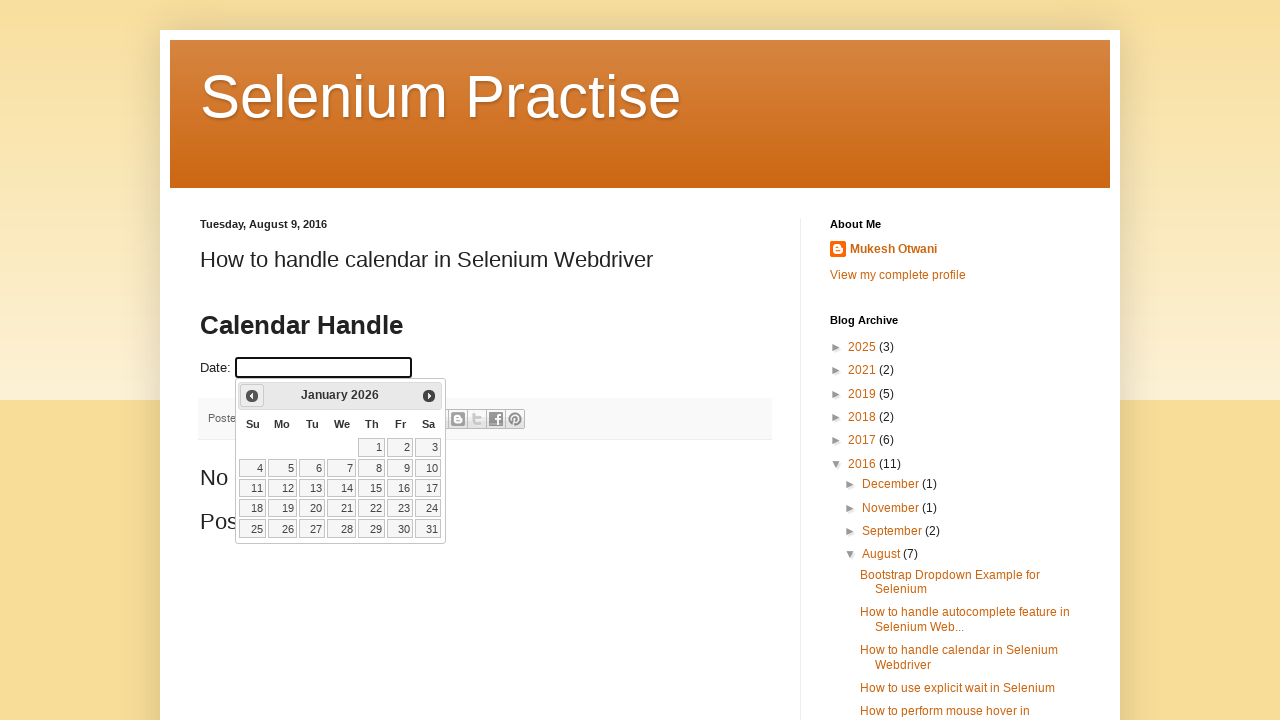

Clicked previous button to navigate to earlier month at (252, 396) on a[title='Prev']
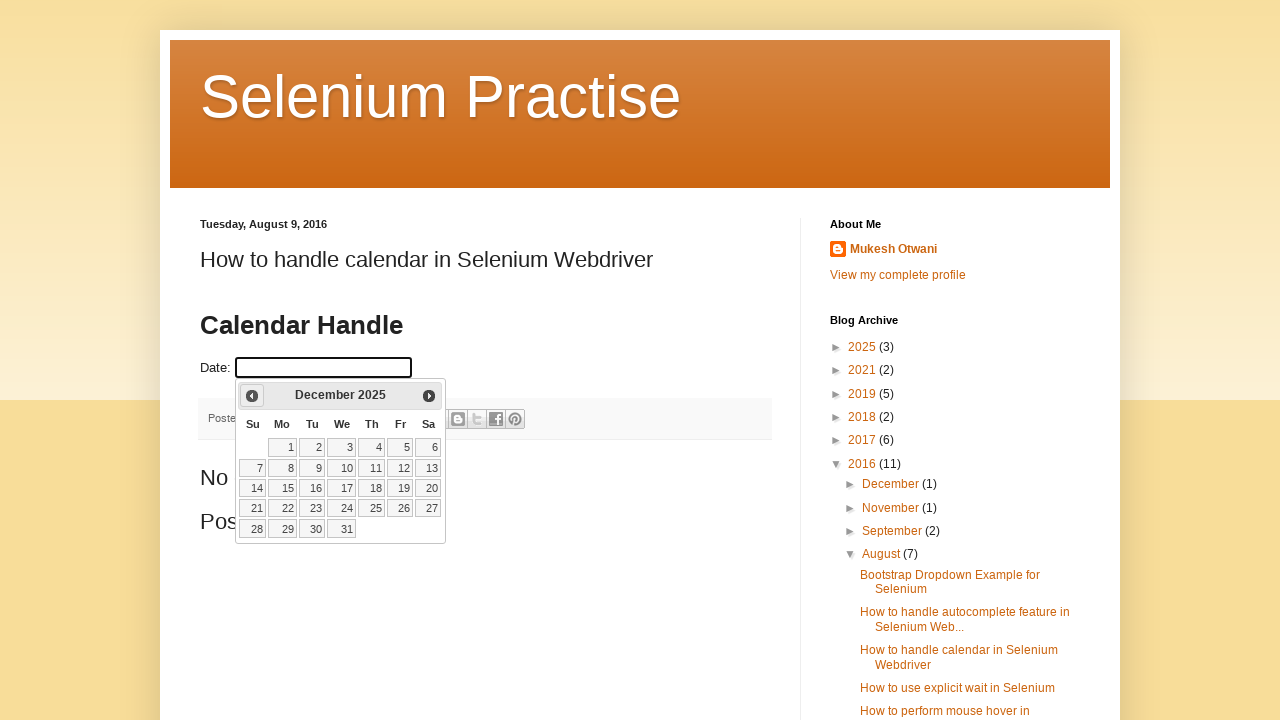

Updated current month from calendar
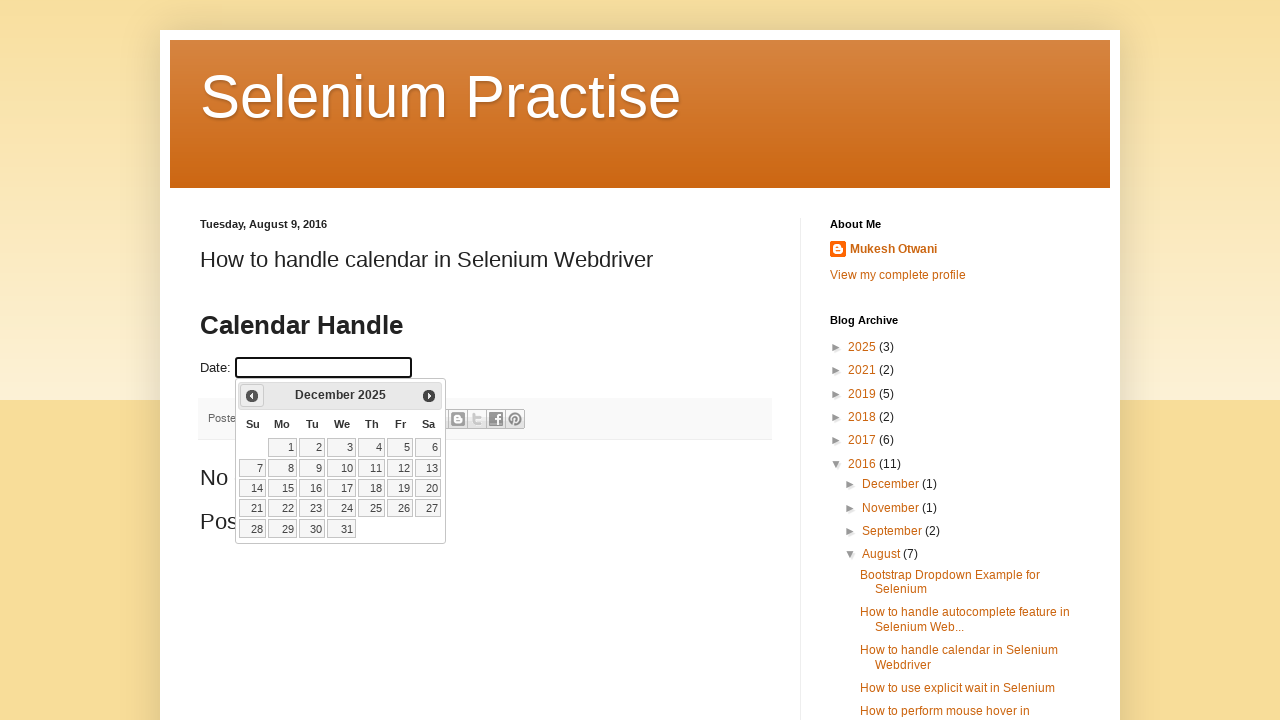

Updated current year from calendar
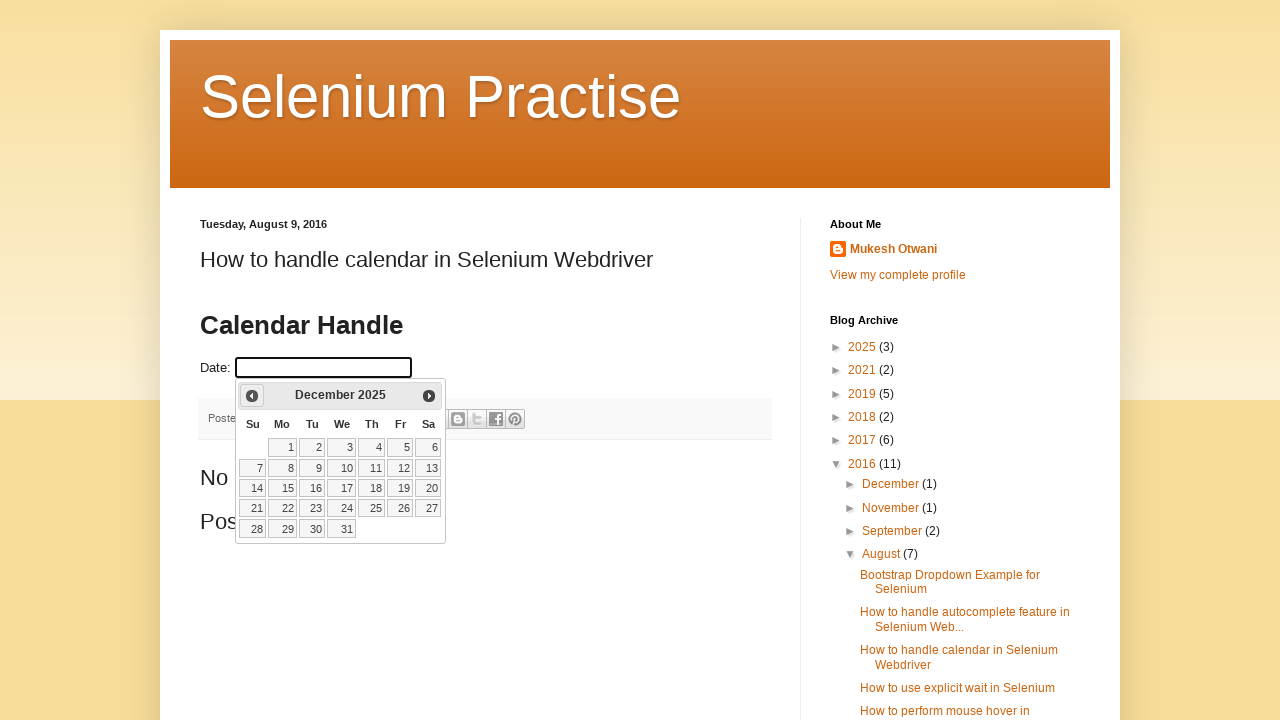

Clicked previous button to navigate to earlier month at (252, 396) on a[title='Prev']
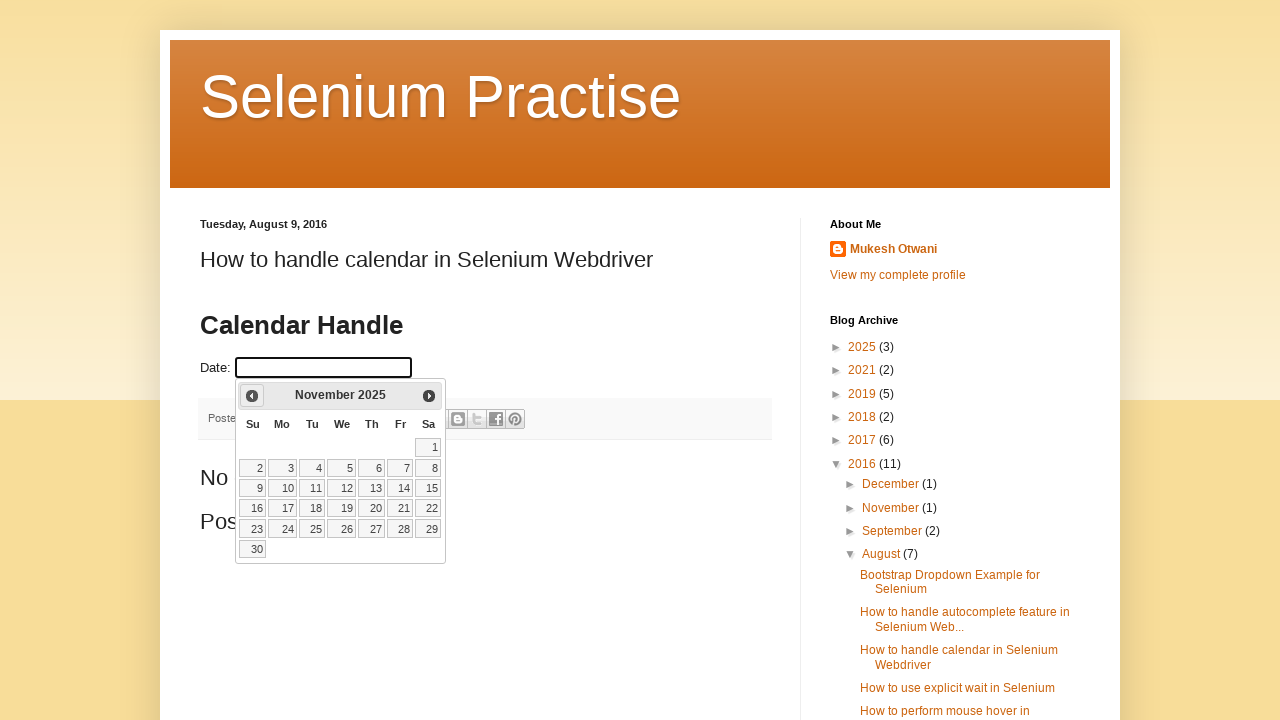

Updated current month from calendar
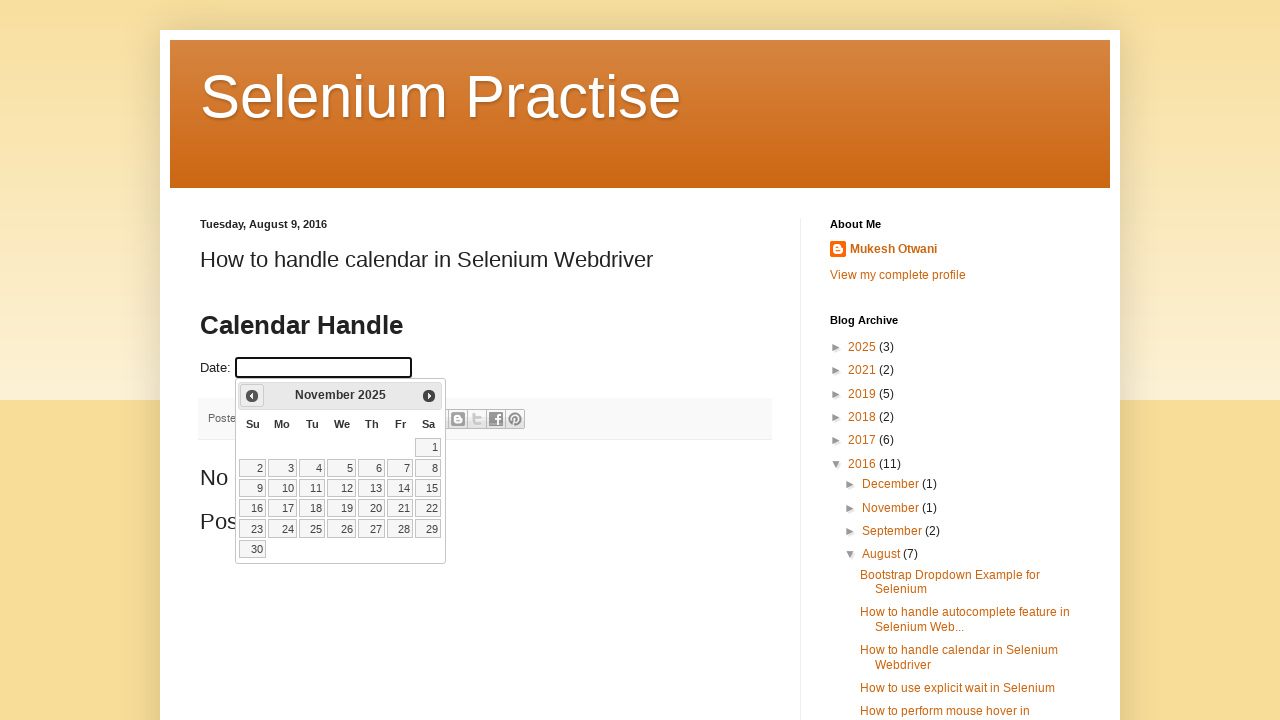

Updated current year from calendar
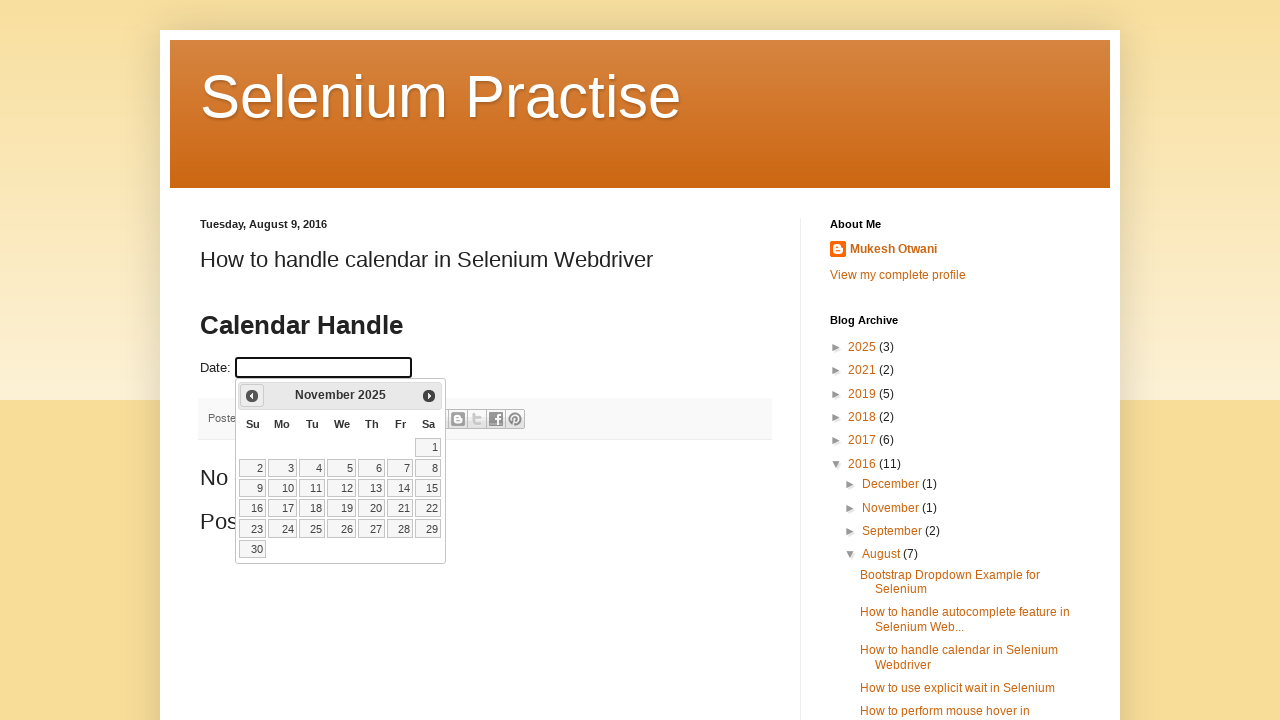

Clicked previous button to navigate to earlier month at (252, 396) on a[title='Prev']
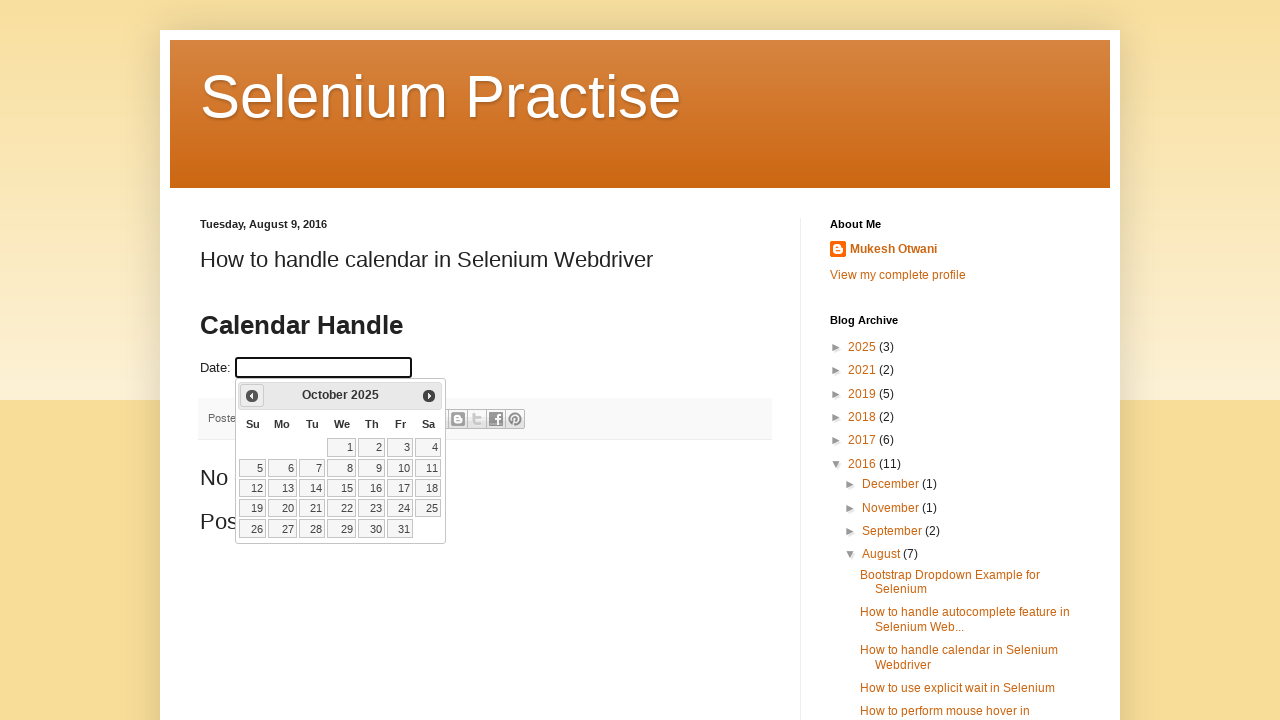

Updated current month from calendar
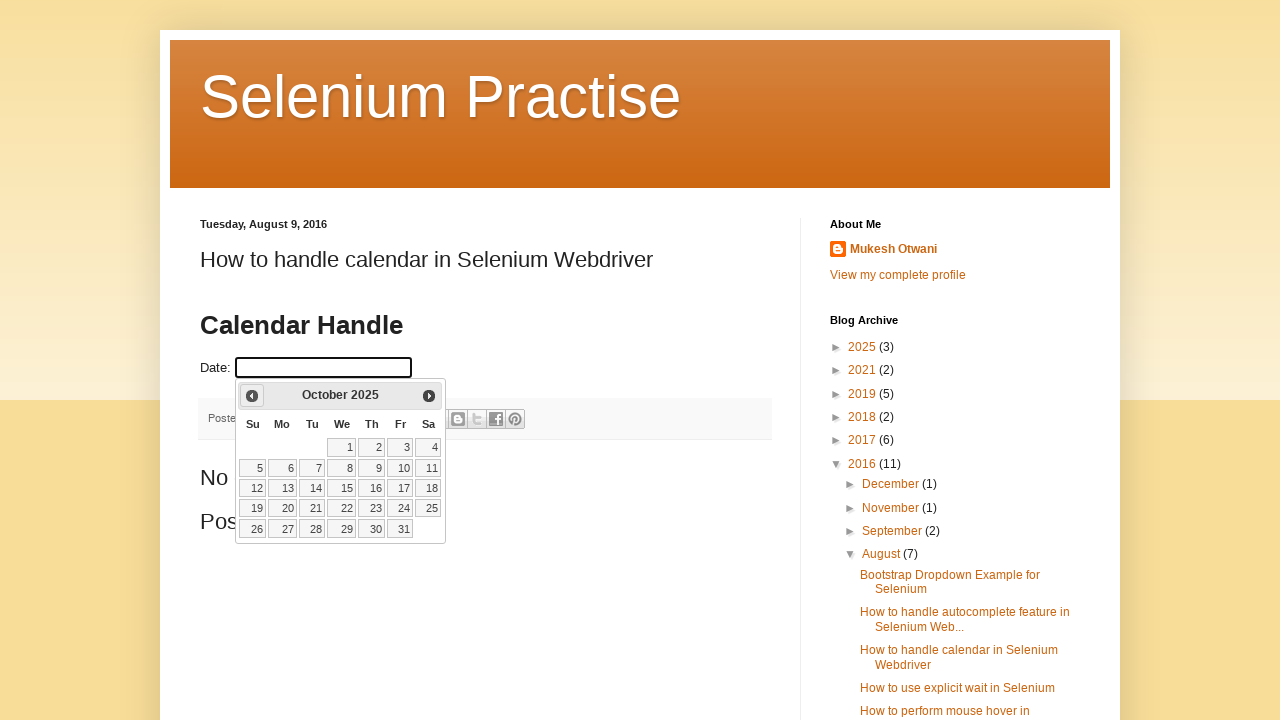

Updated current year from calendar
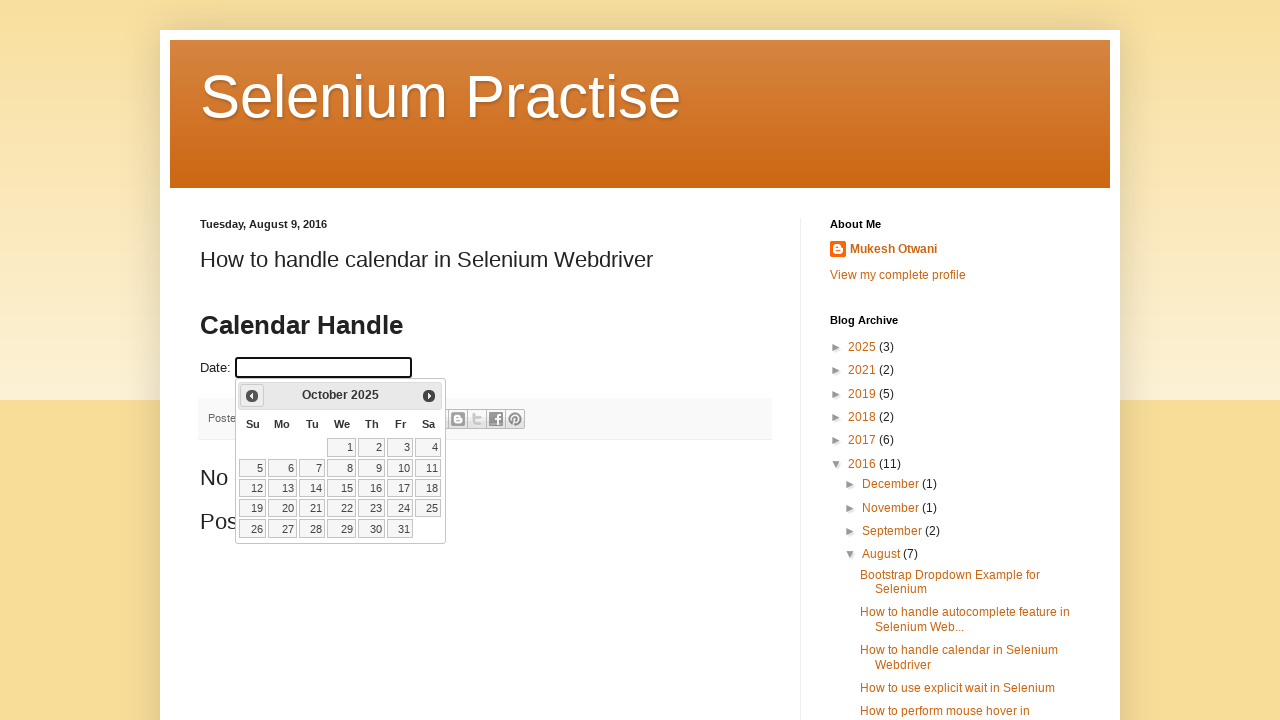

Clicked previous button to navigate to earlier month at (252, 396) on a[title='Prev']
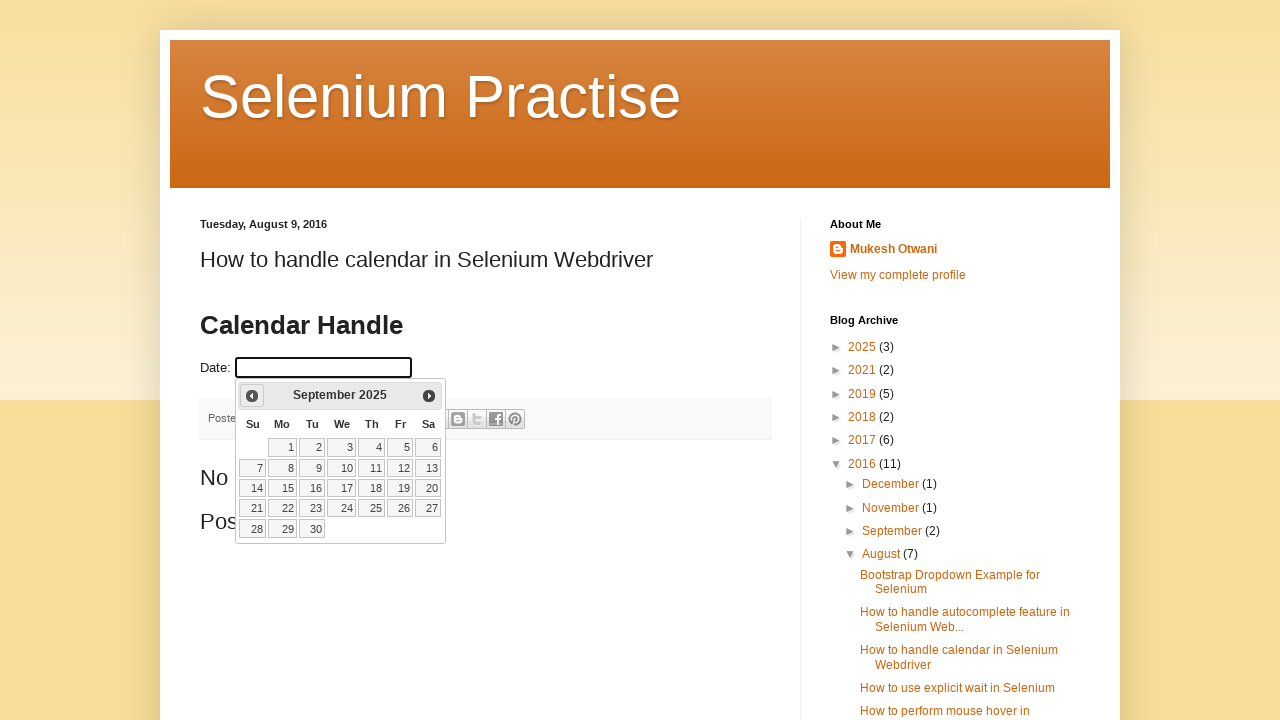

Updated current month from calendar
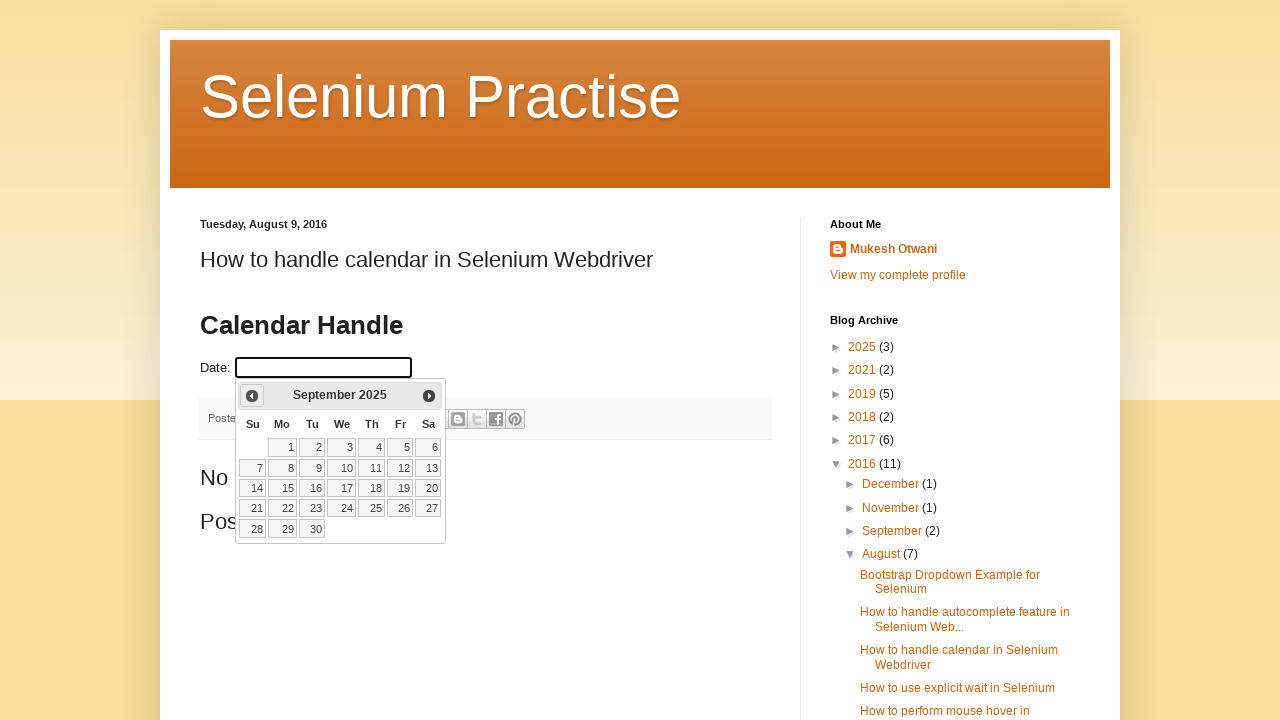

Updated current year from calendar
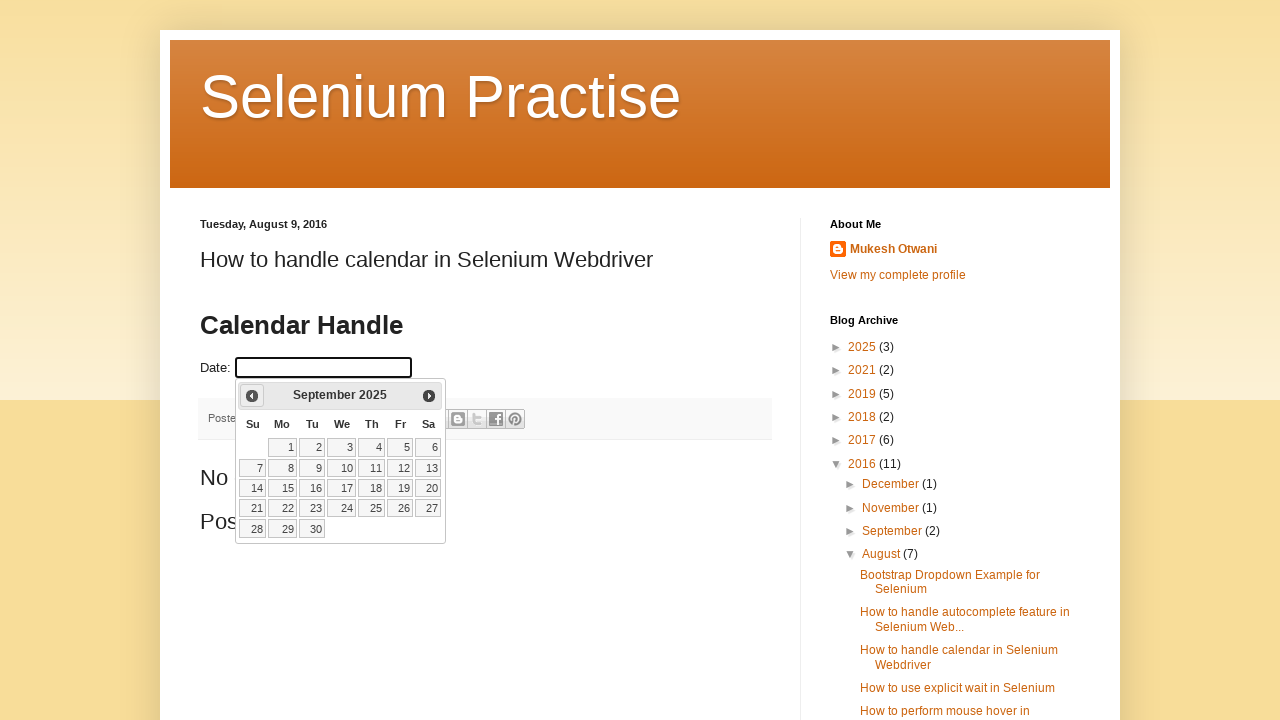

Clicked previous button to navigate to earlier month at (252, 396) on a[title='Prev']
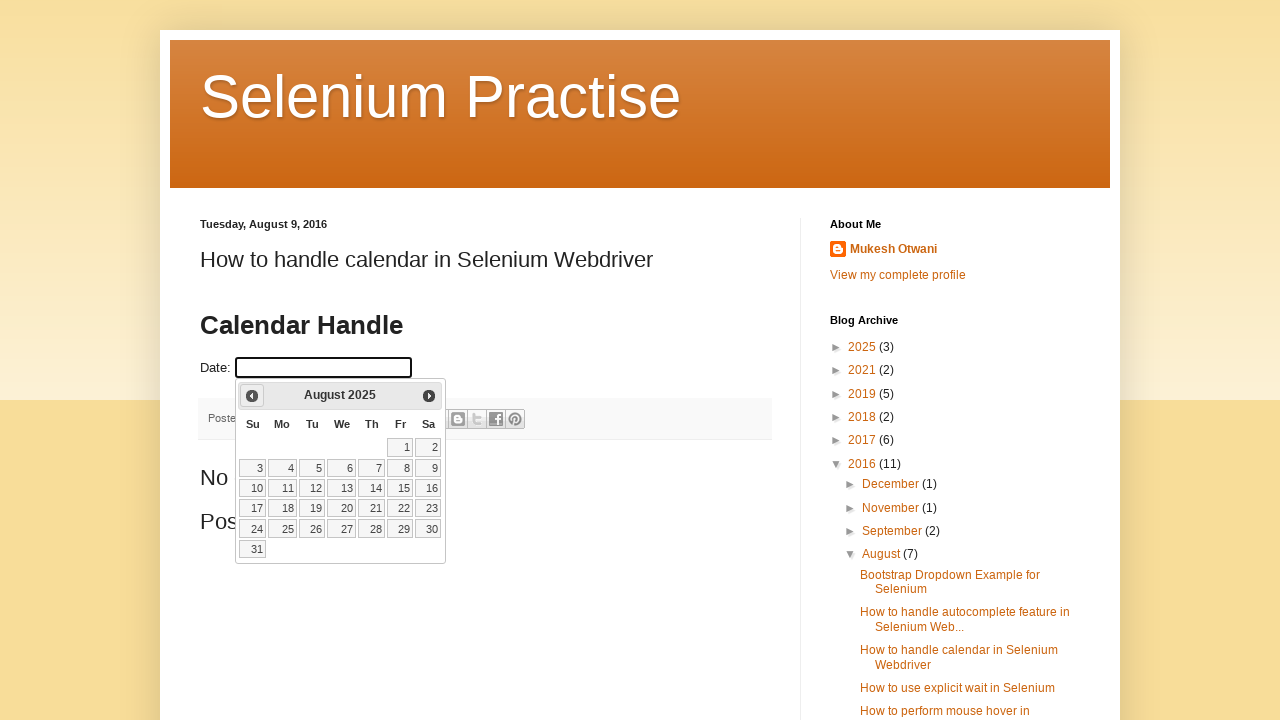

Updated current month from calendar
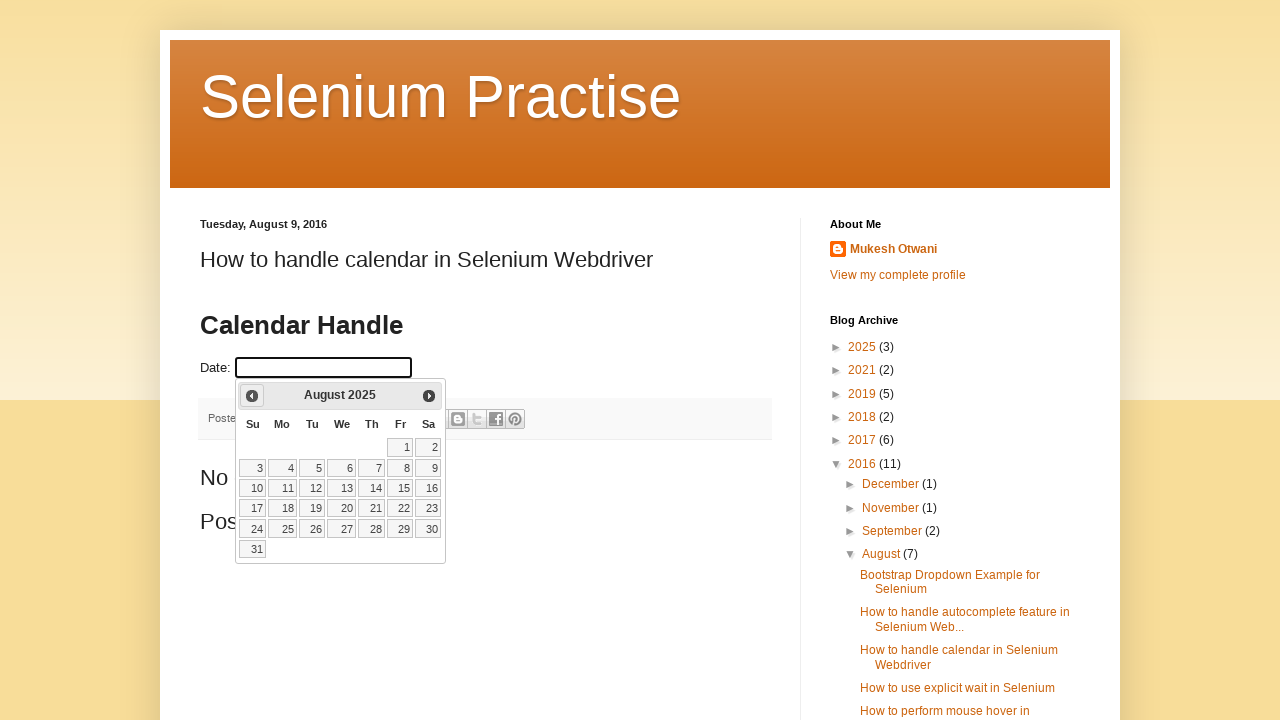

Updated current year from calendar
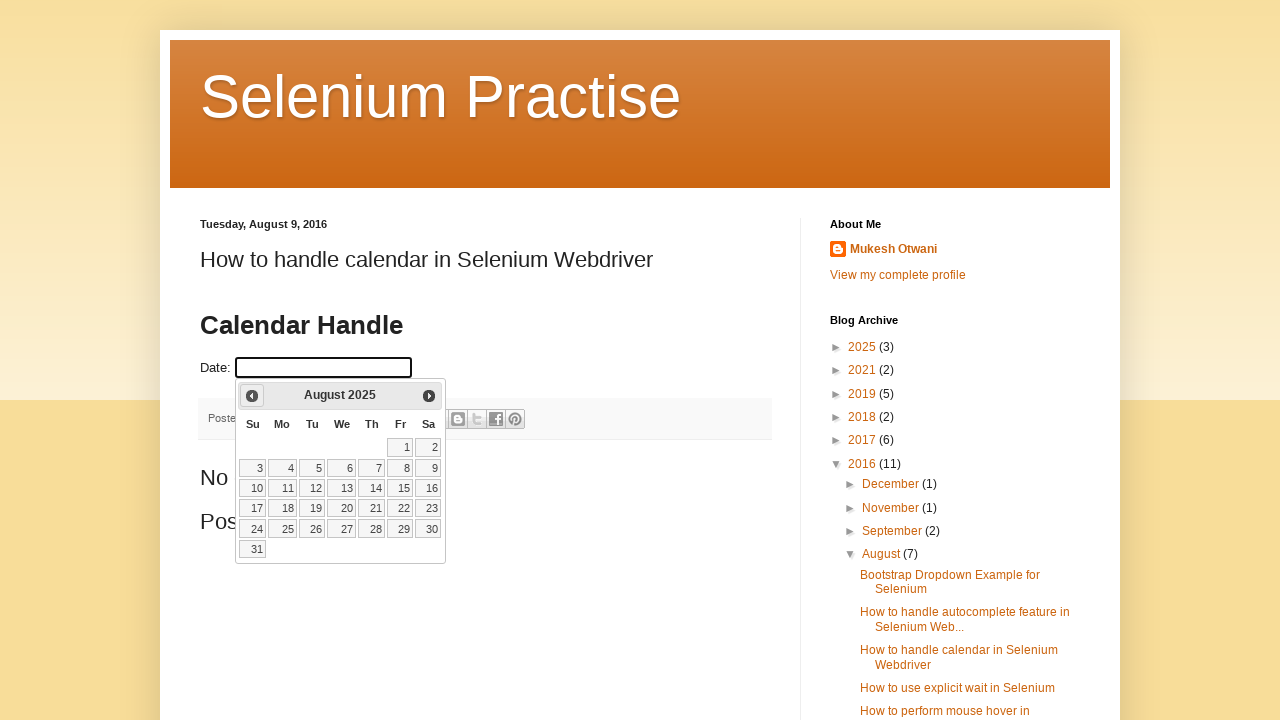

Clicked previous button to navigate to earlier month at (252, 396) on a[title='Prev']
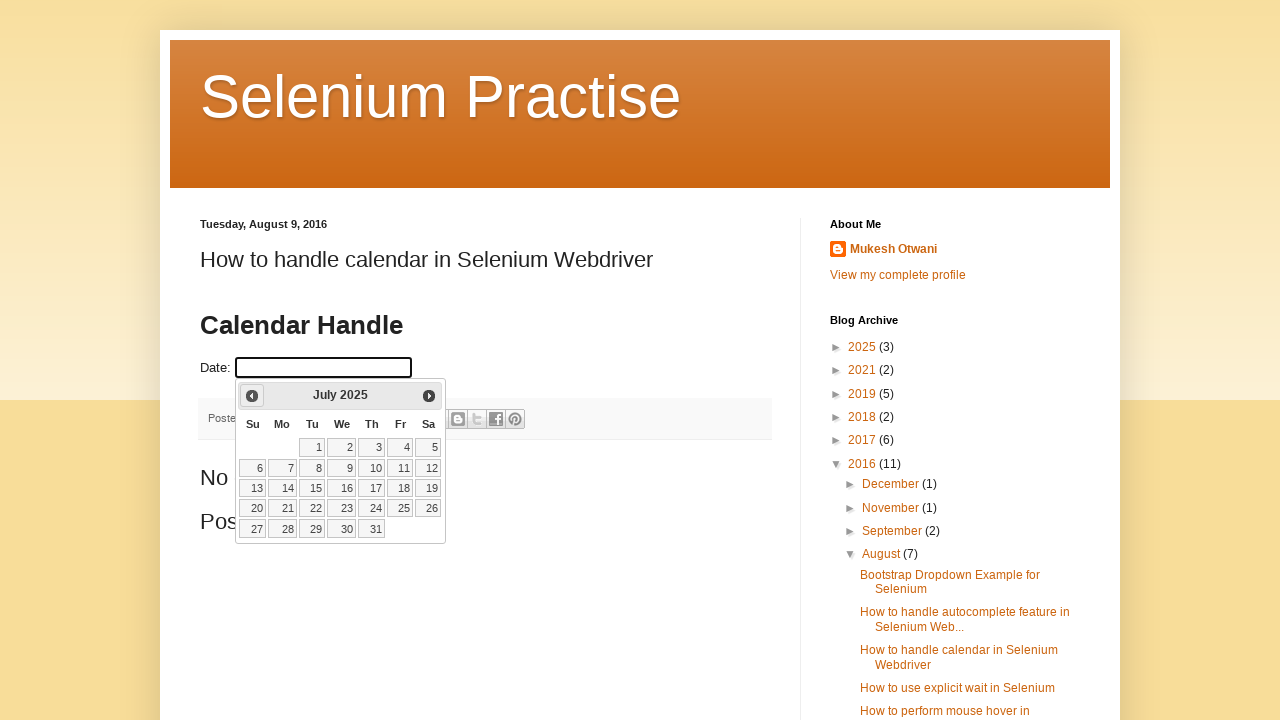

Updated current month from calendar
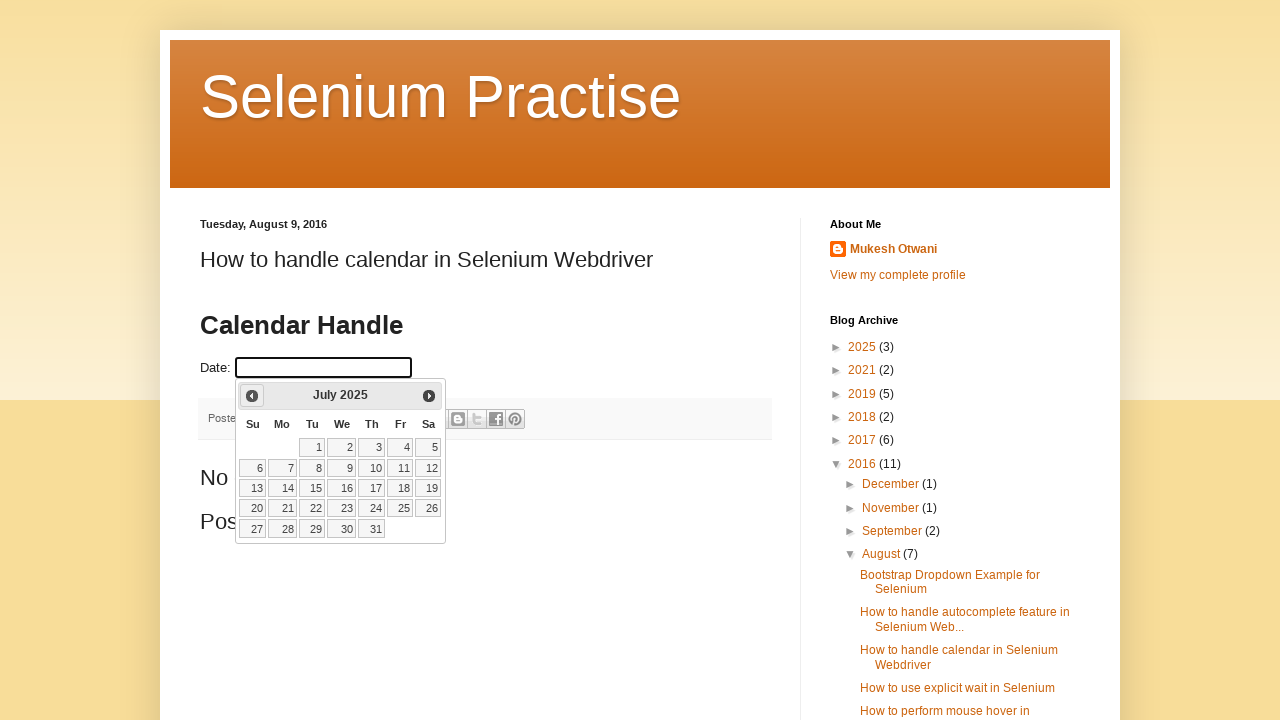

Updated current year from calendar
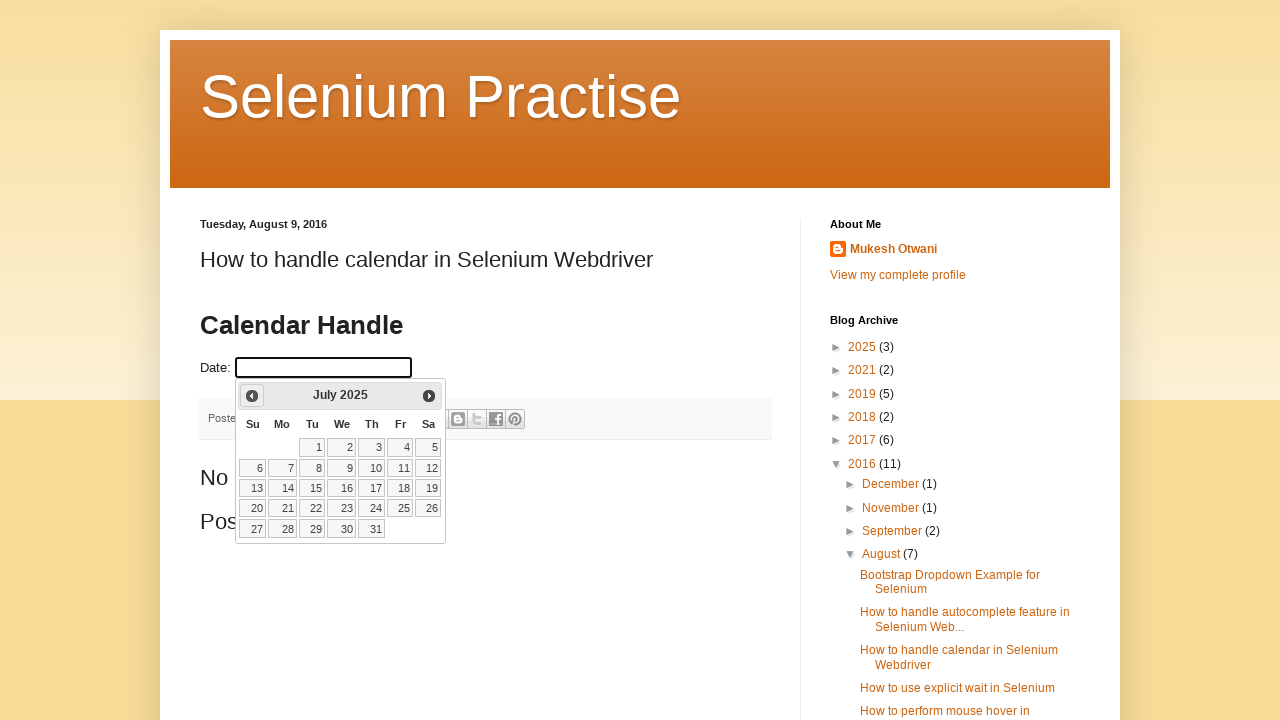

Clicked previous button to navigate to earlier month at (252, 396) on a[title='Prev']
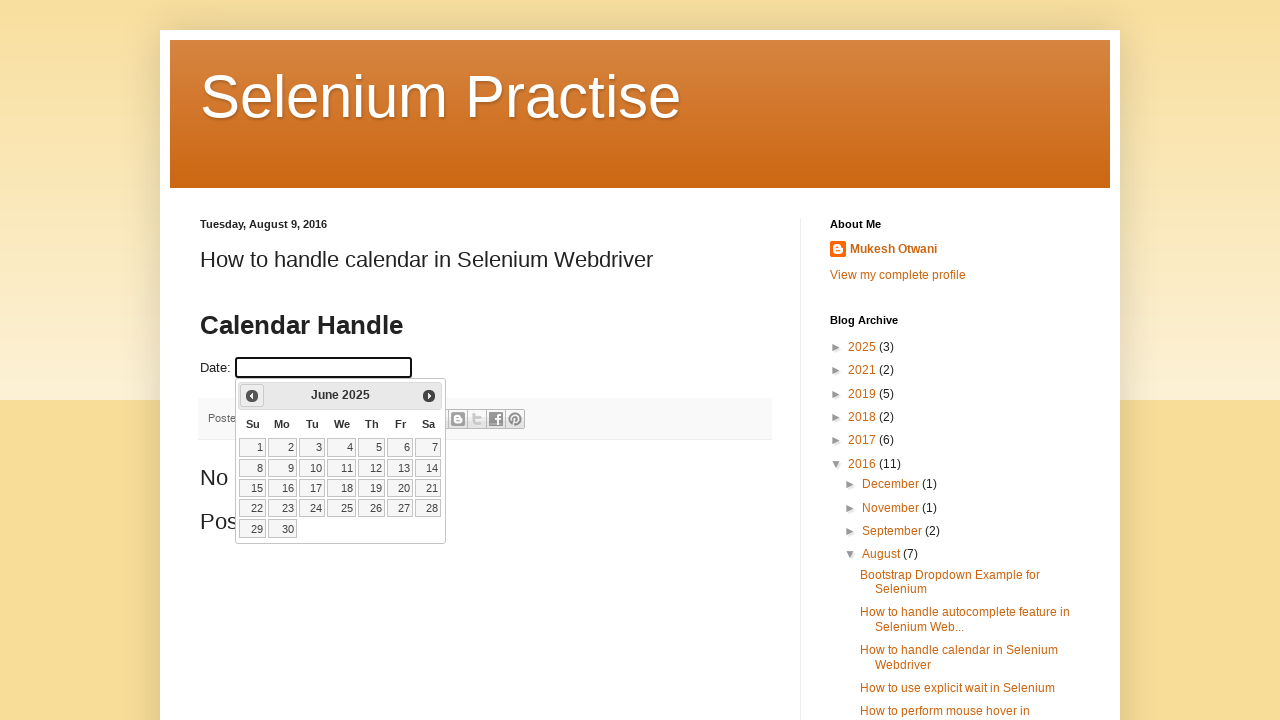

Updated current month from calendar
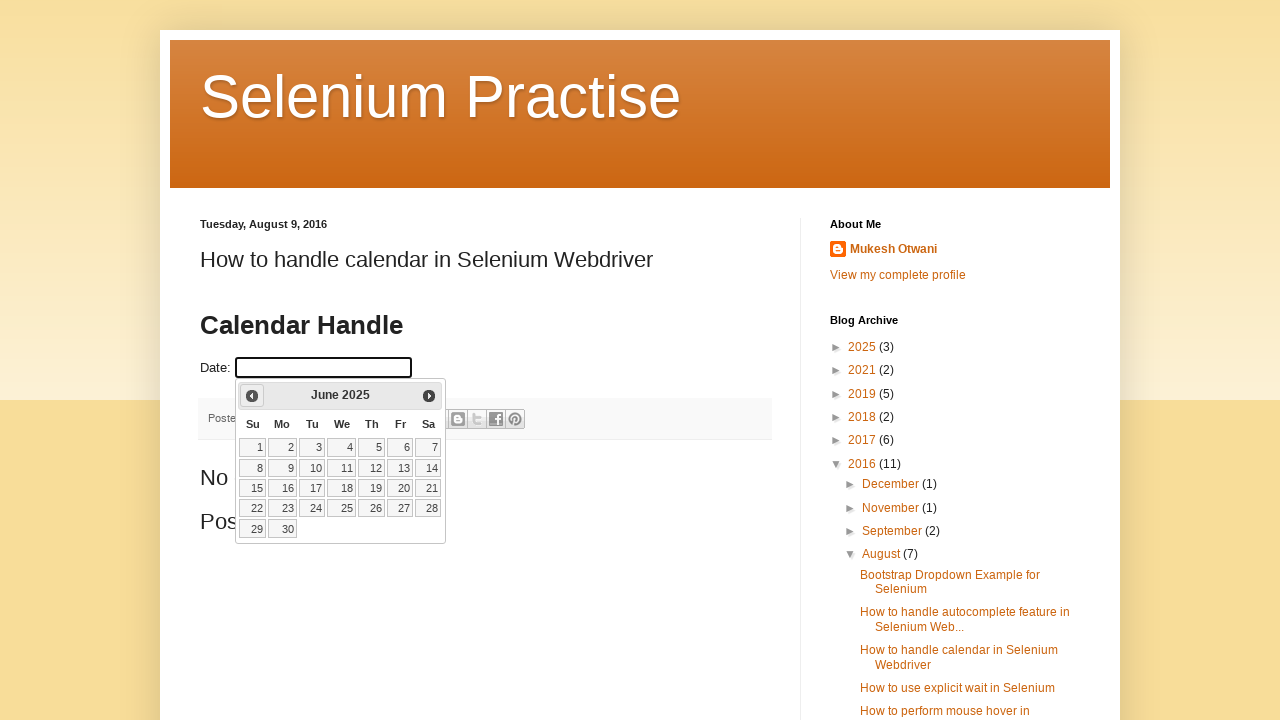

Updated current year from calendar
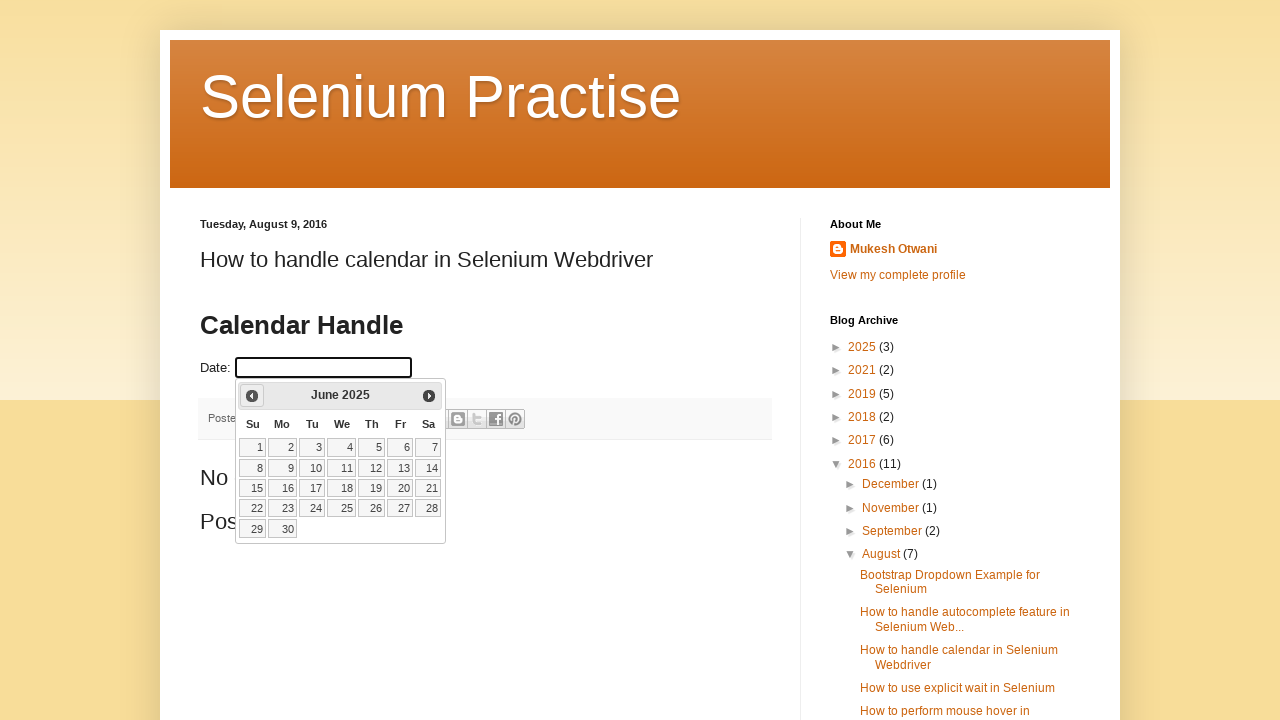

Clicked previous button to navigate to earlier month at (252, 396) on a[title='Prev']
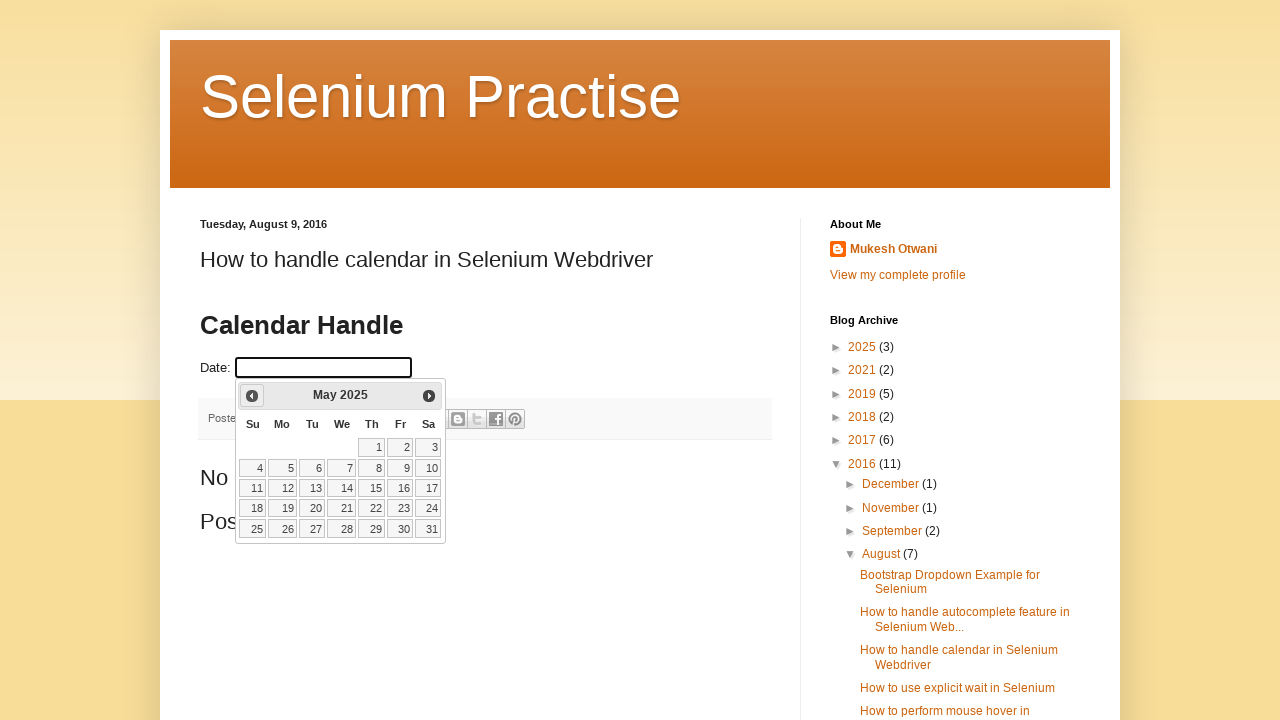

Updated current month from calendar
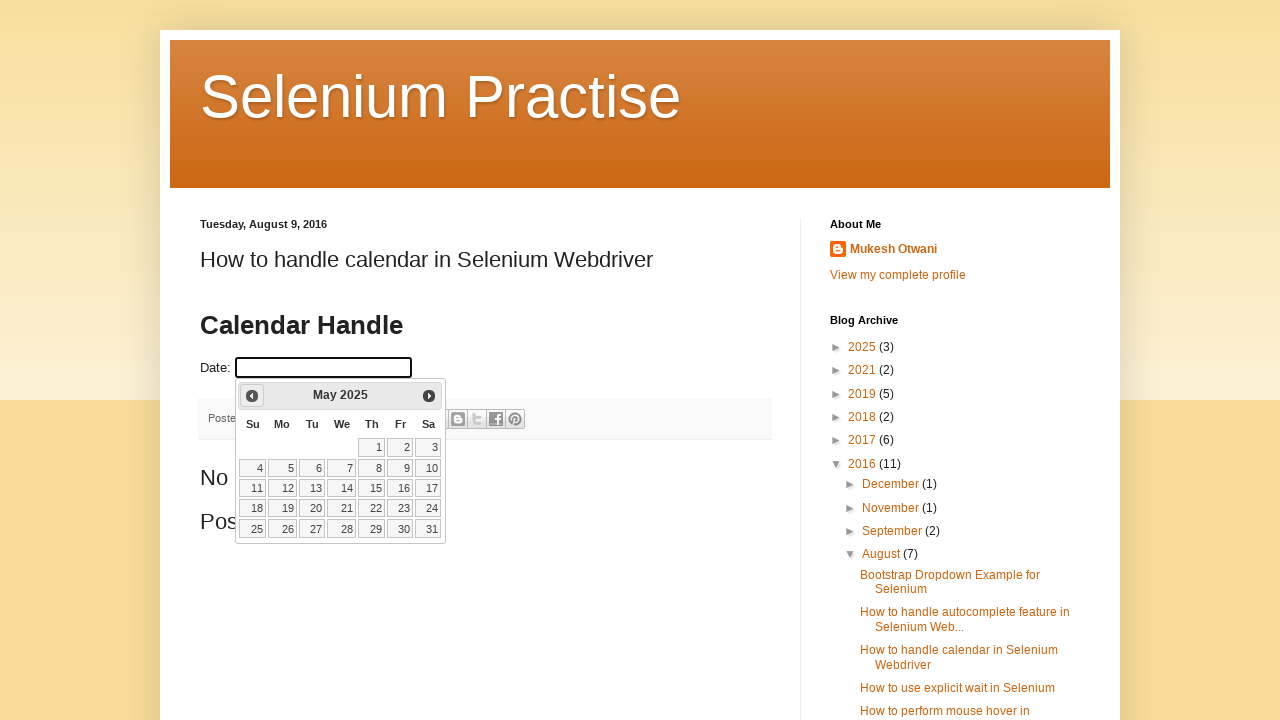

Updated current year from calendar
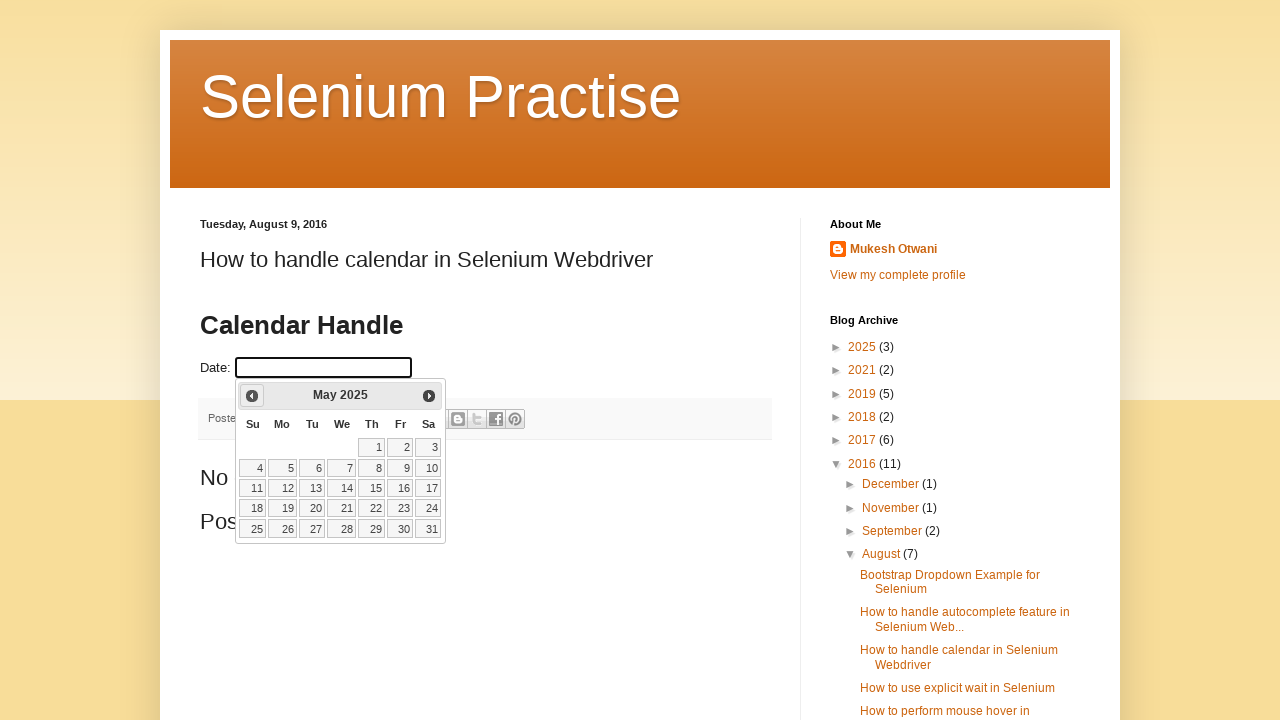

Clicked previous button to navigate to earlier month at (252, 396) on a[title='Prev']
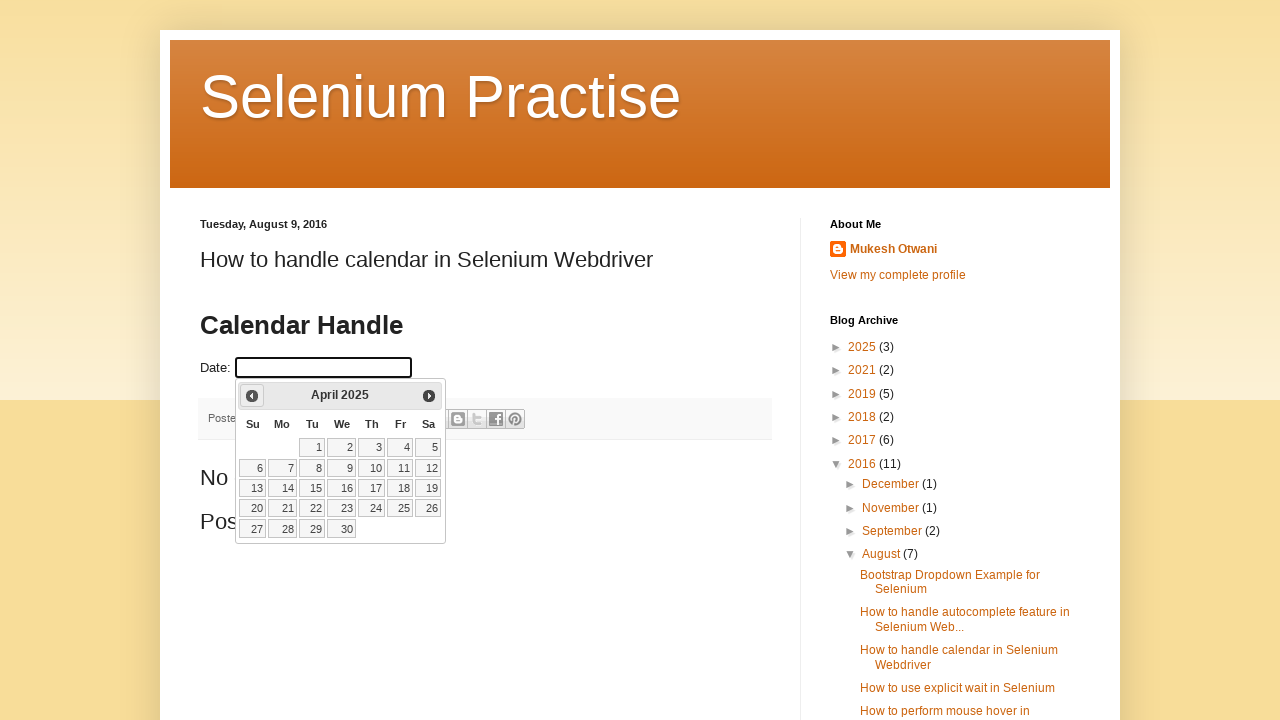

Updated current month from calendar
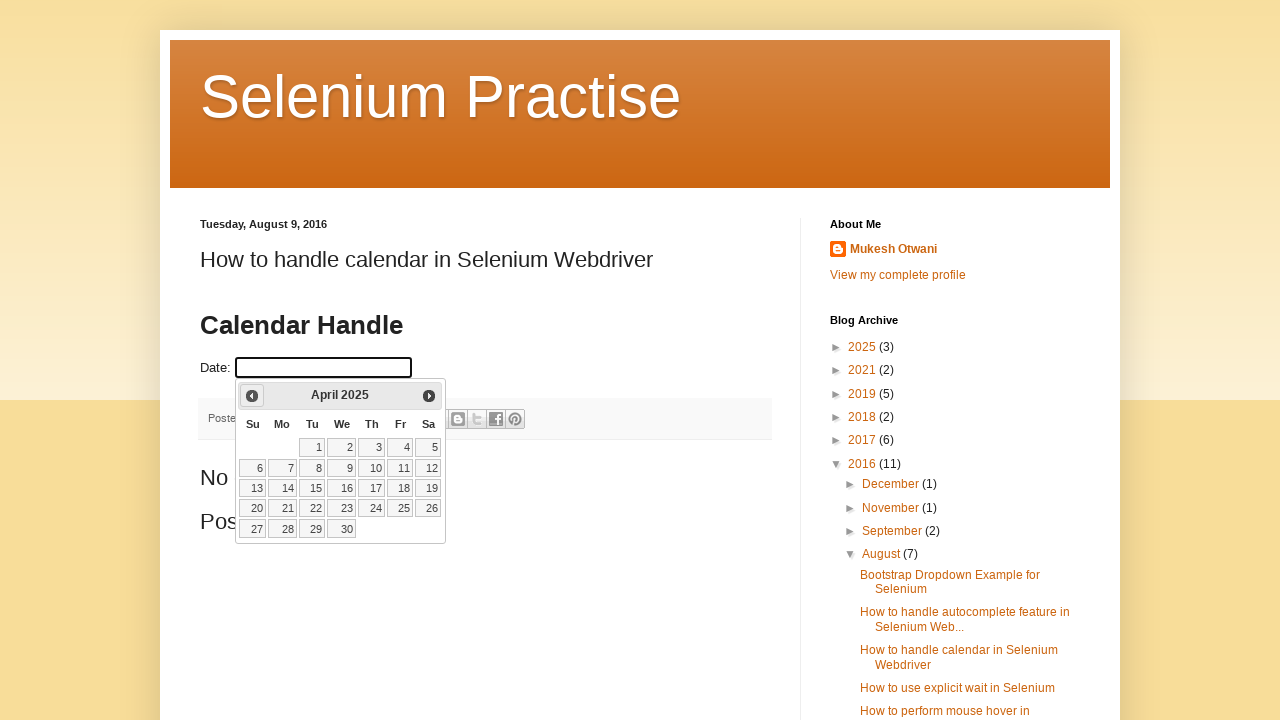

Updated current year from calendar
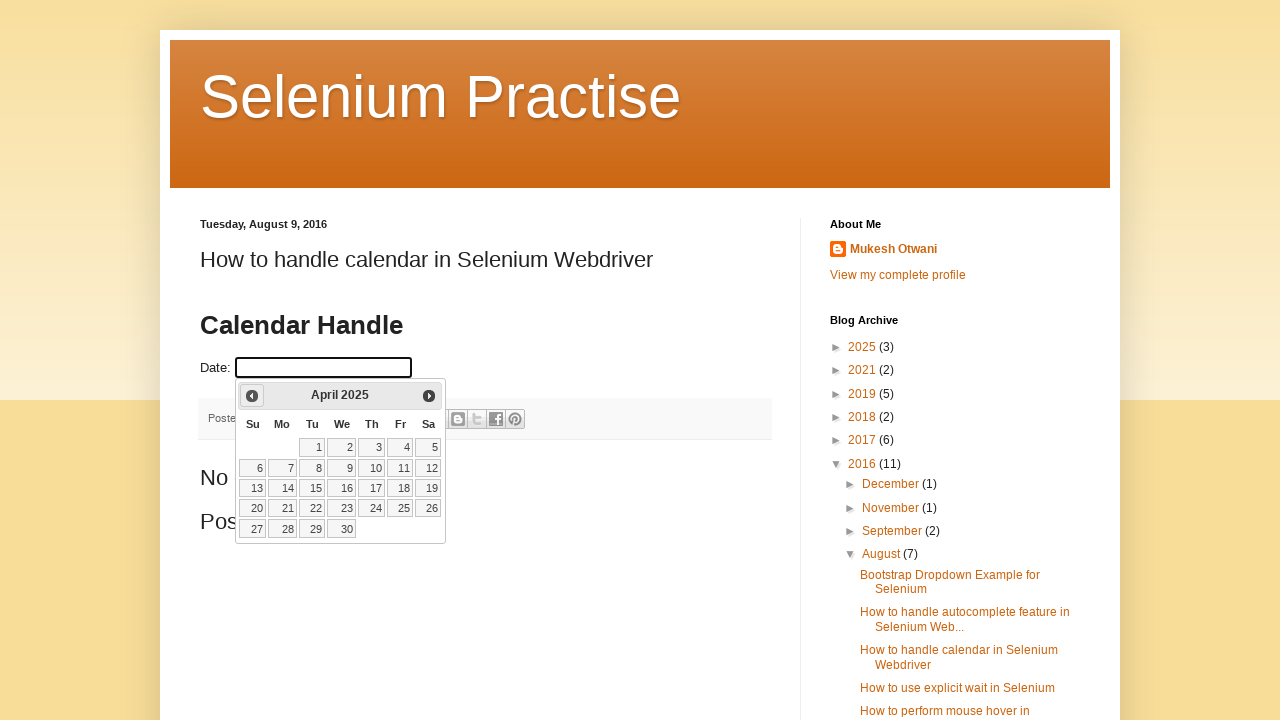

Clicked previous button to navigate to earlier month at (252, 396) on a[title='Prev']
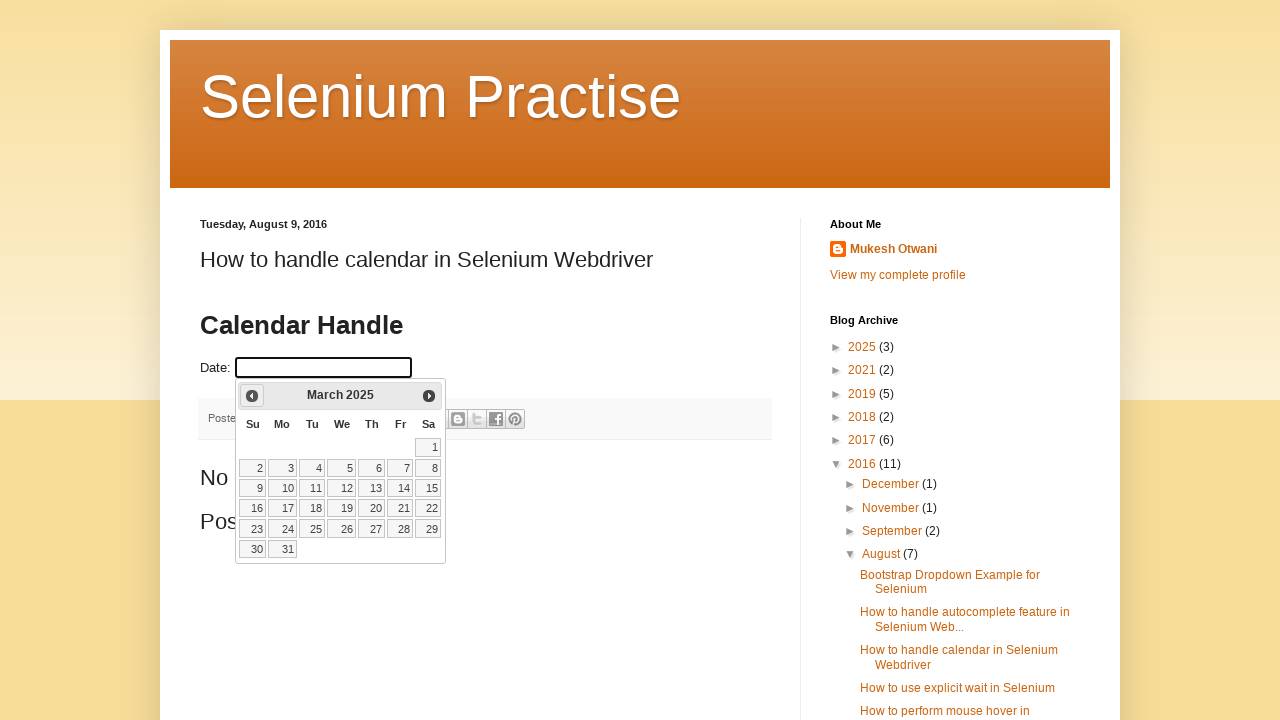

Updated current month from calendar
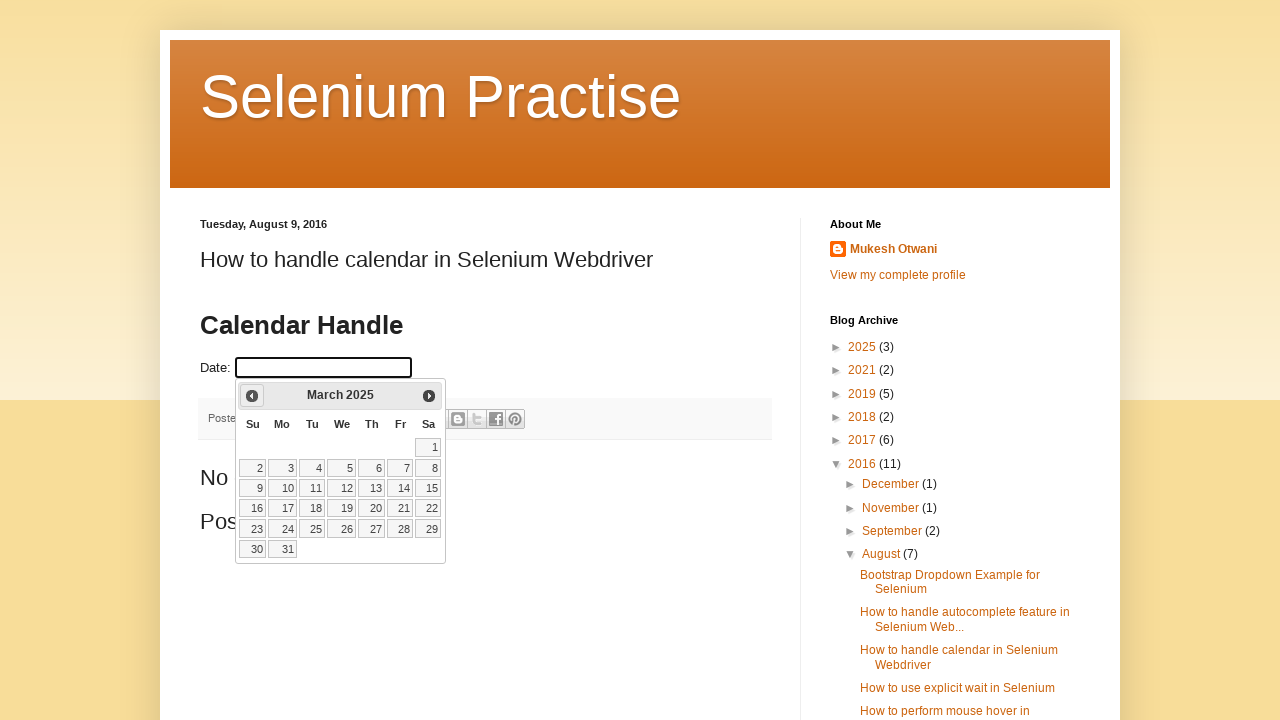

Updated current year from calendar
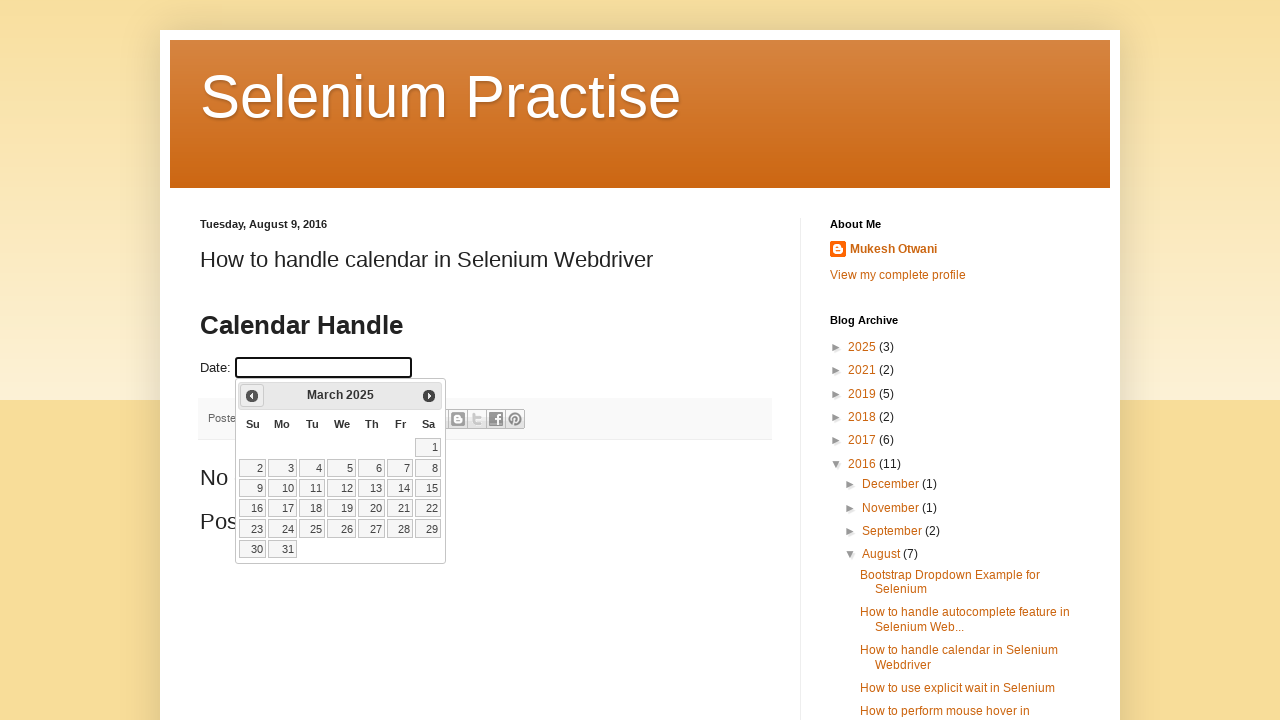

Clicked previous button to navigate to earlier month at (252, 396) on a[title='Prev']
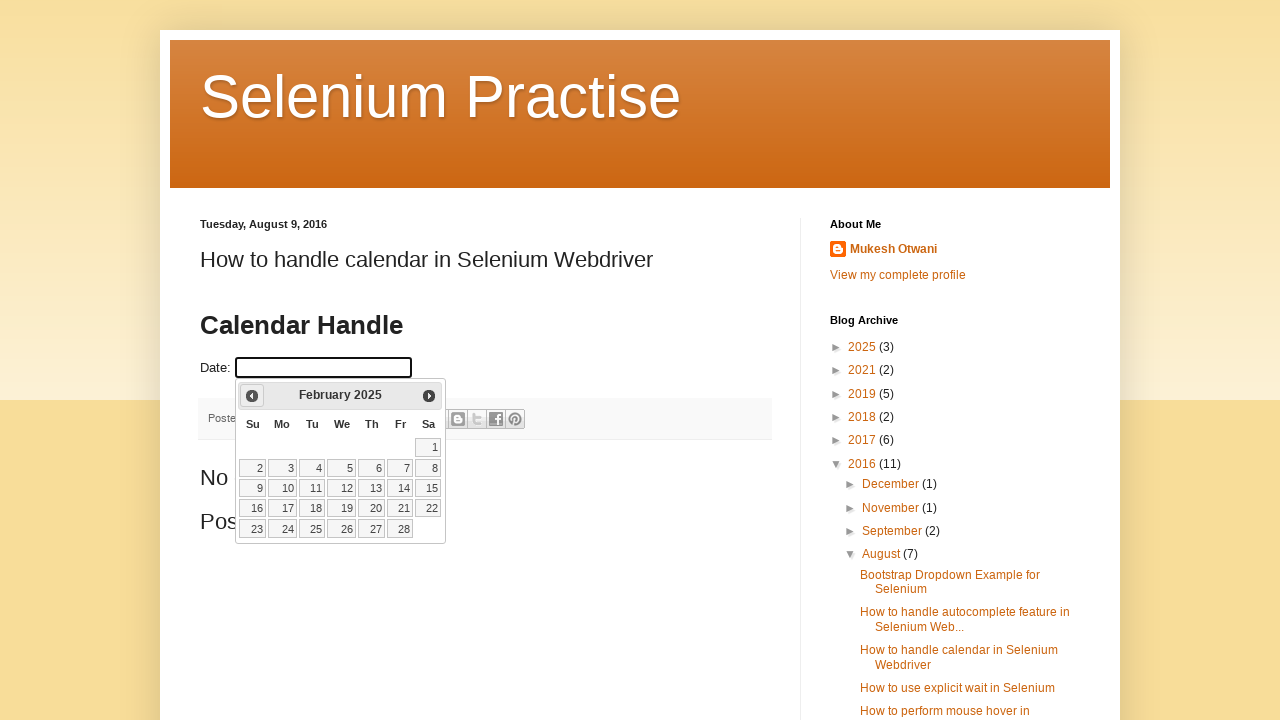

Updated current month from calendar
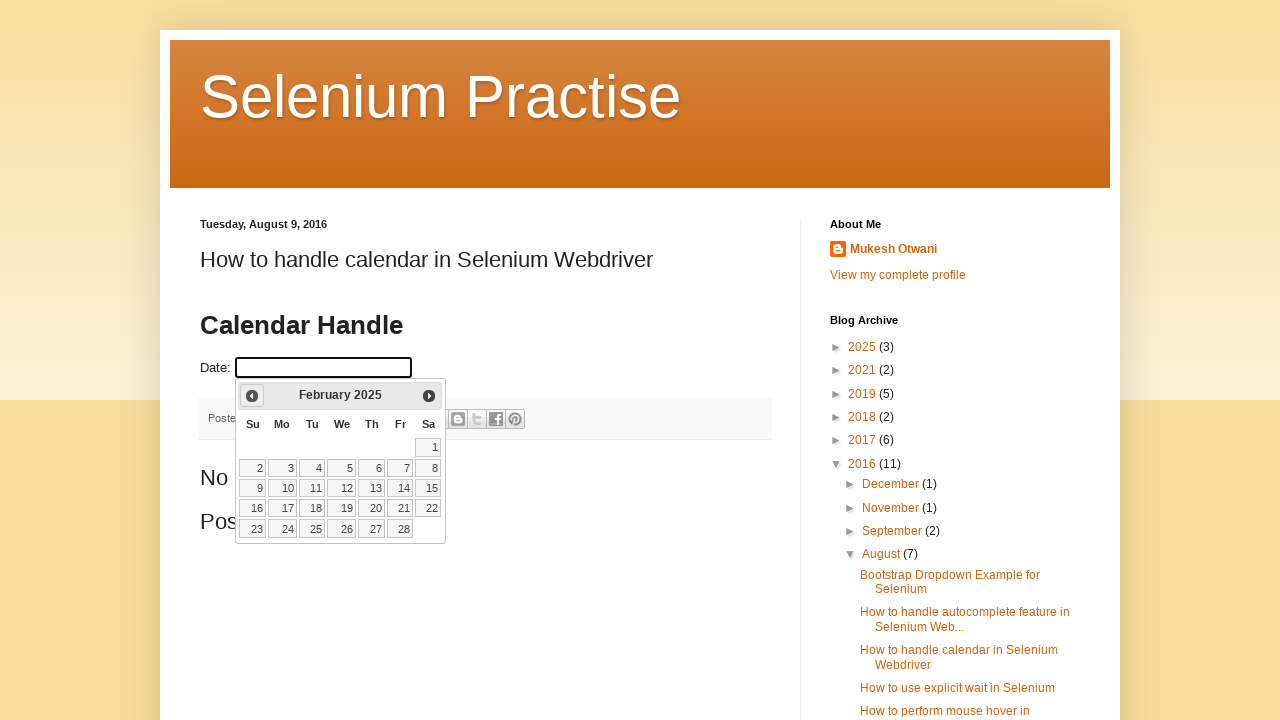

Updated current year from calendar
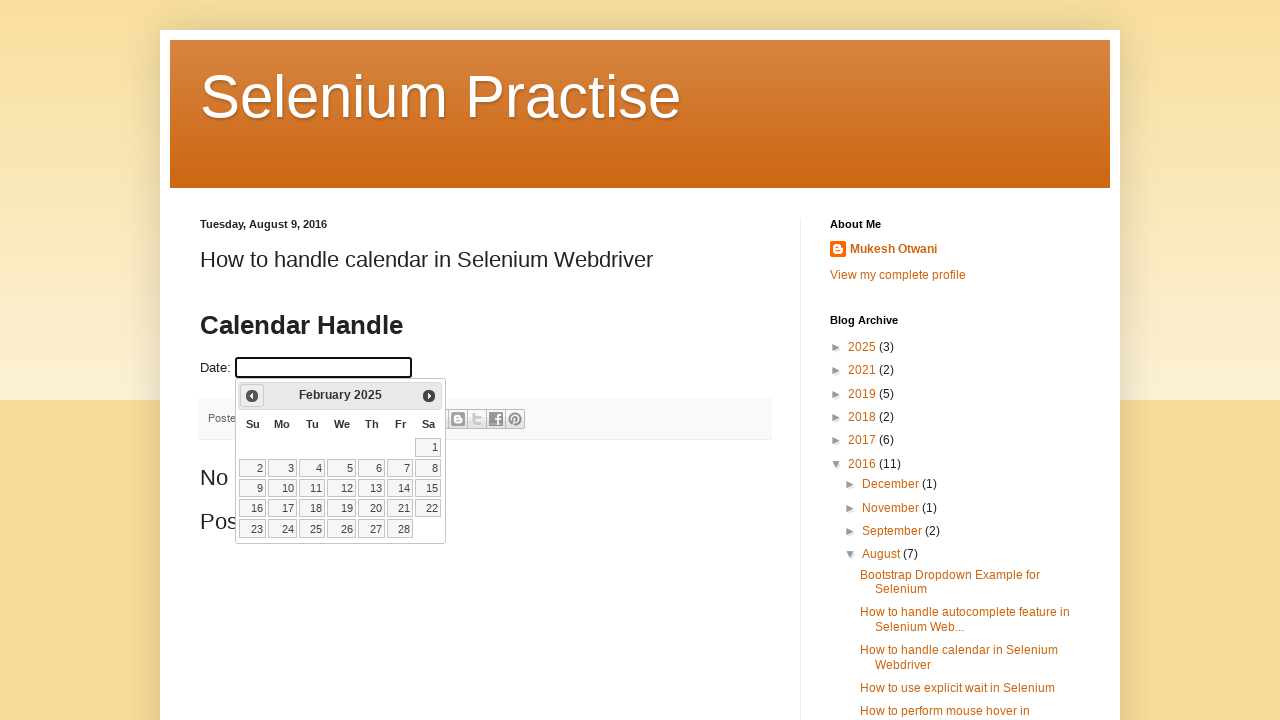

Clicked previous button to navigate to earlier month at (252, 396) on a[title='Prev']
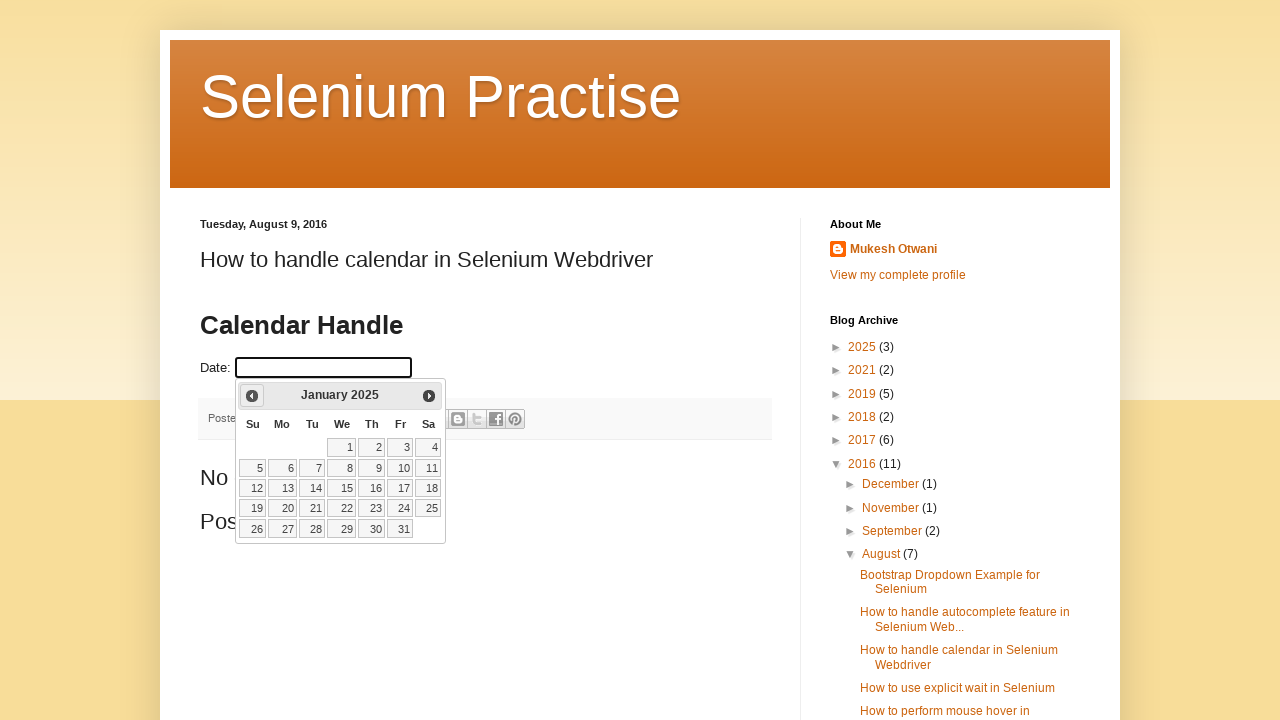

Updated current month from calendar
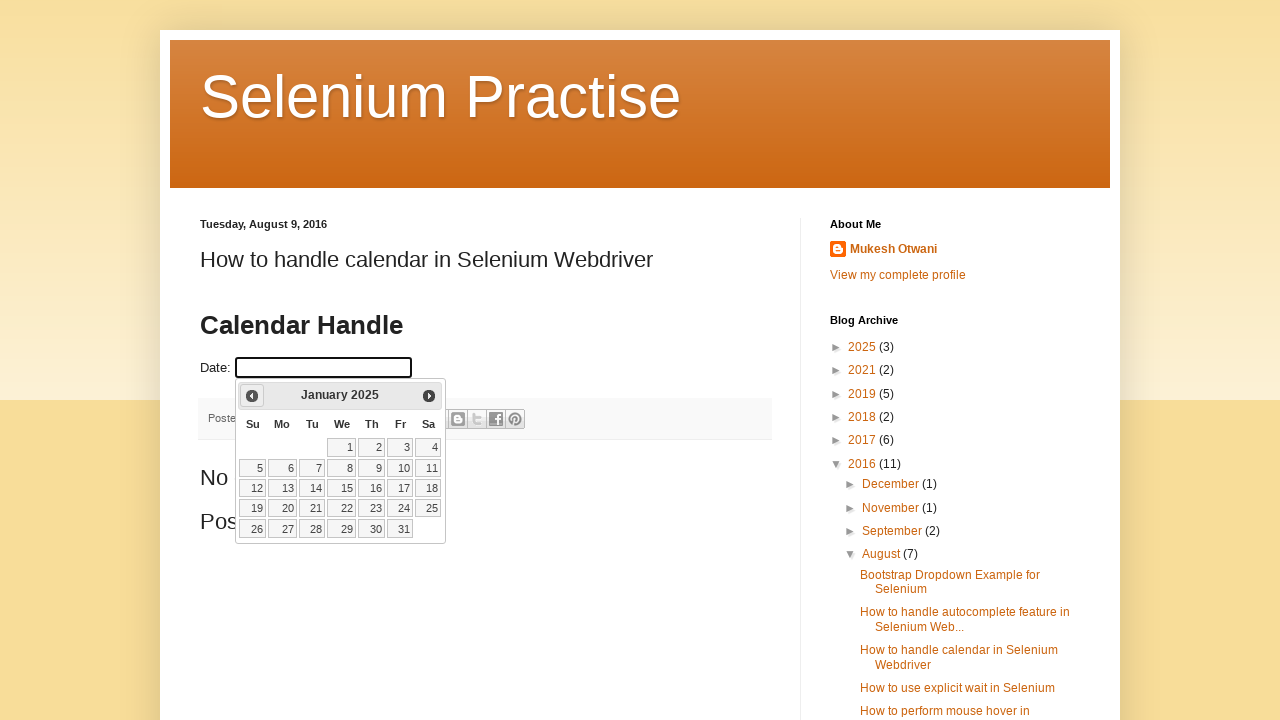

Updated current year from calendar
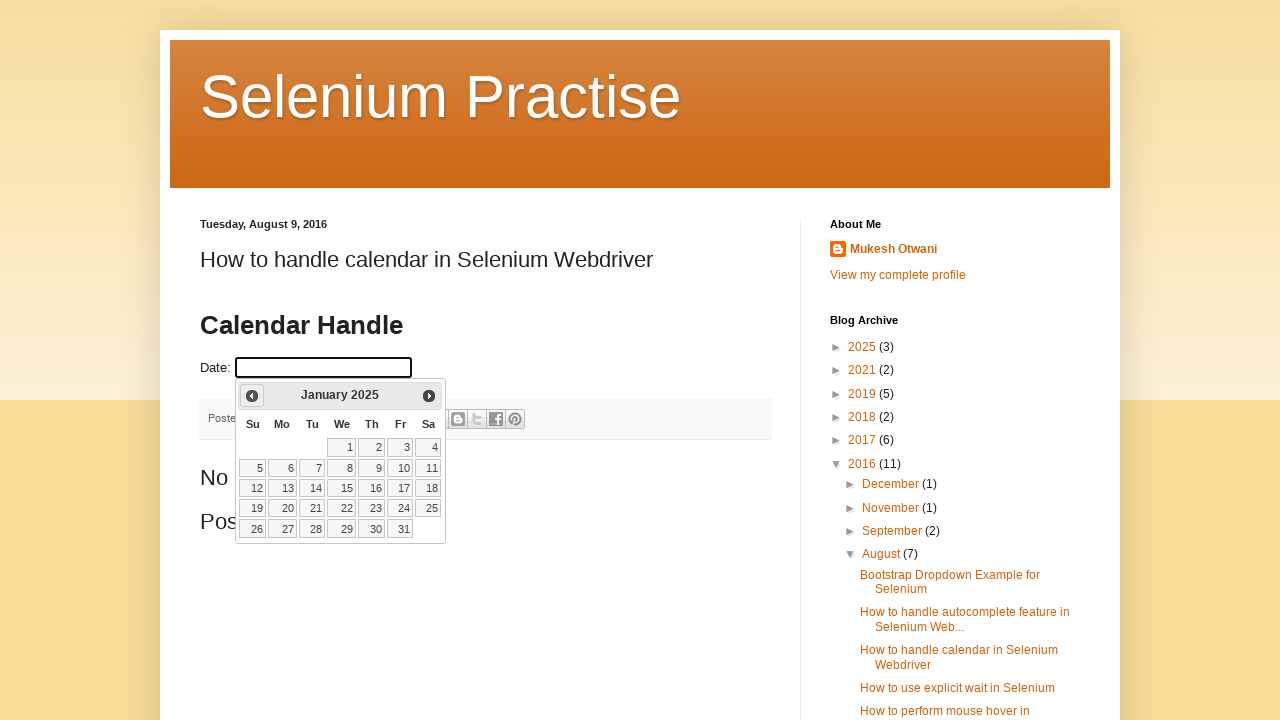

Clicked previous button to navigate to earlier month at (252, 396) on a[title='Prev']
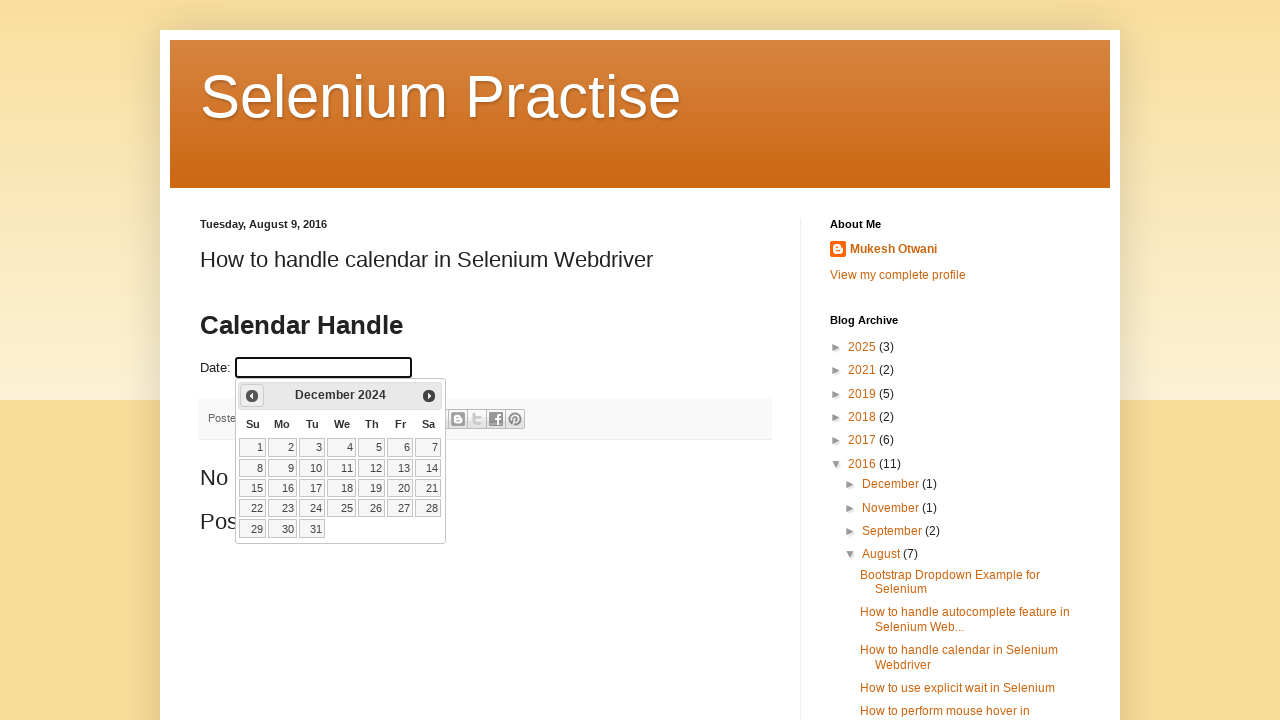

Updated current month from calendar
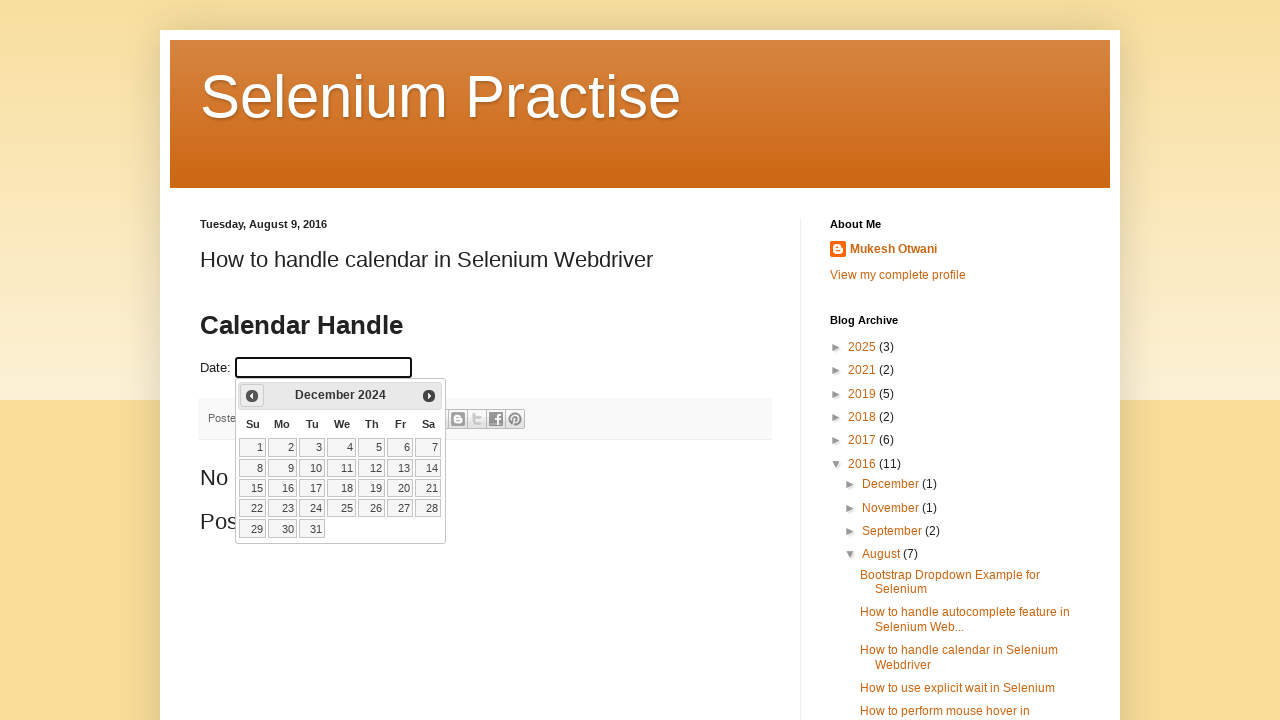

Updated current year from calendar
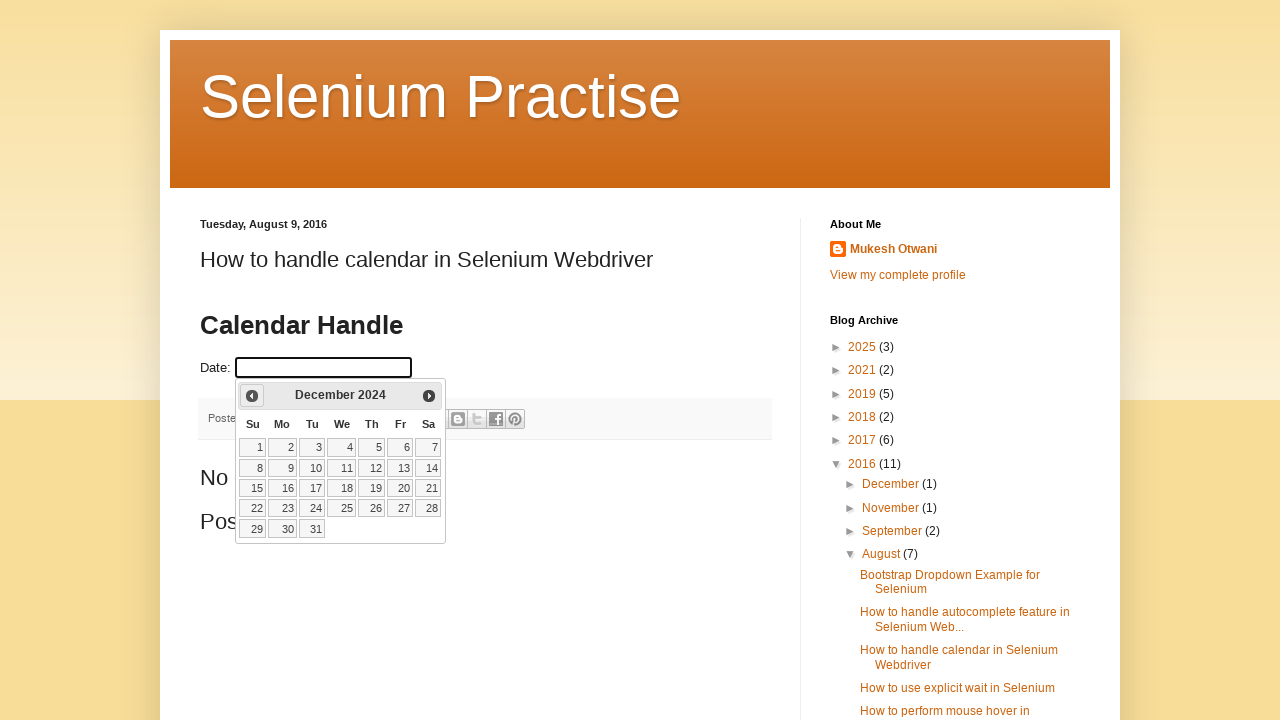

Clicked previous button to navigate to earlier month at (252, 396) on a[title='Prev']
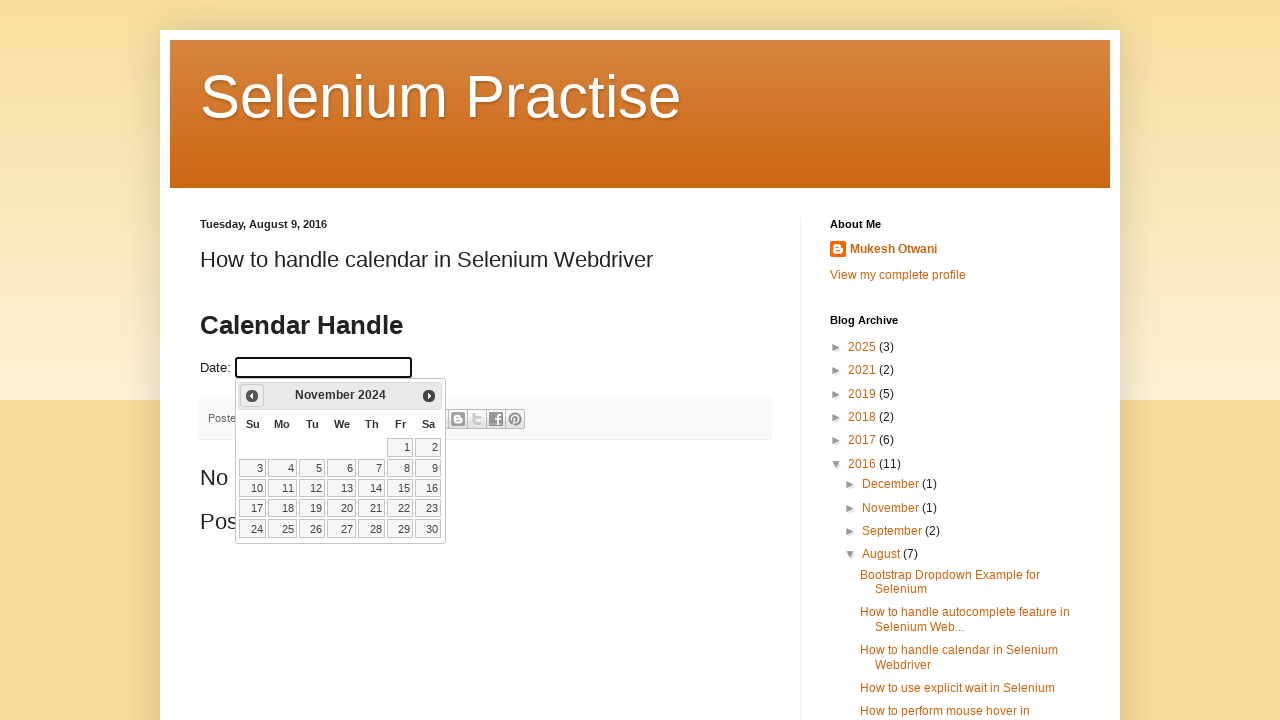

Updated current month from calendar
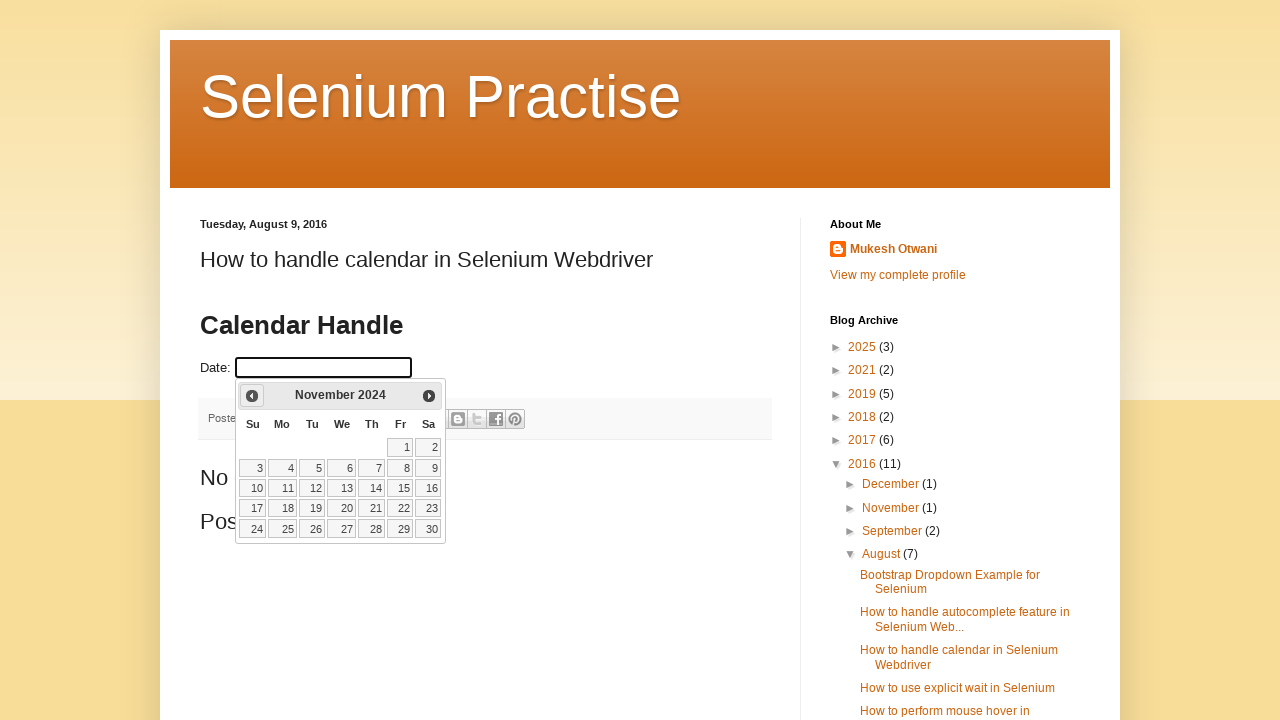

Updated current year from calendar
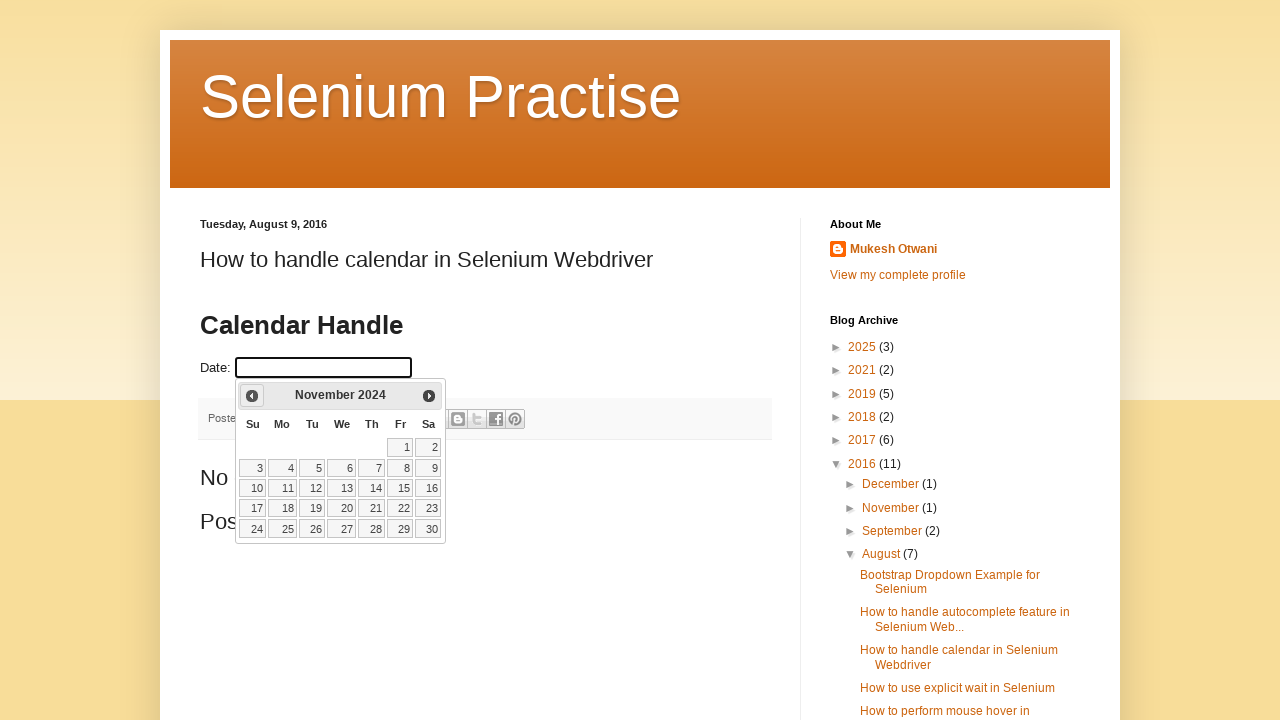

Clicked previous button to navigate to earlier month at (252, 396) on a[title='Prev']
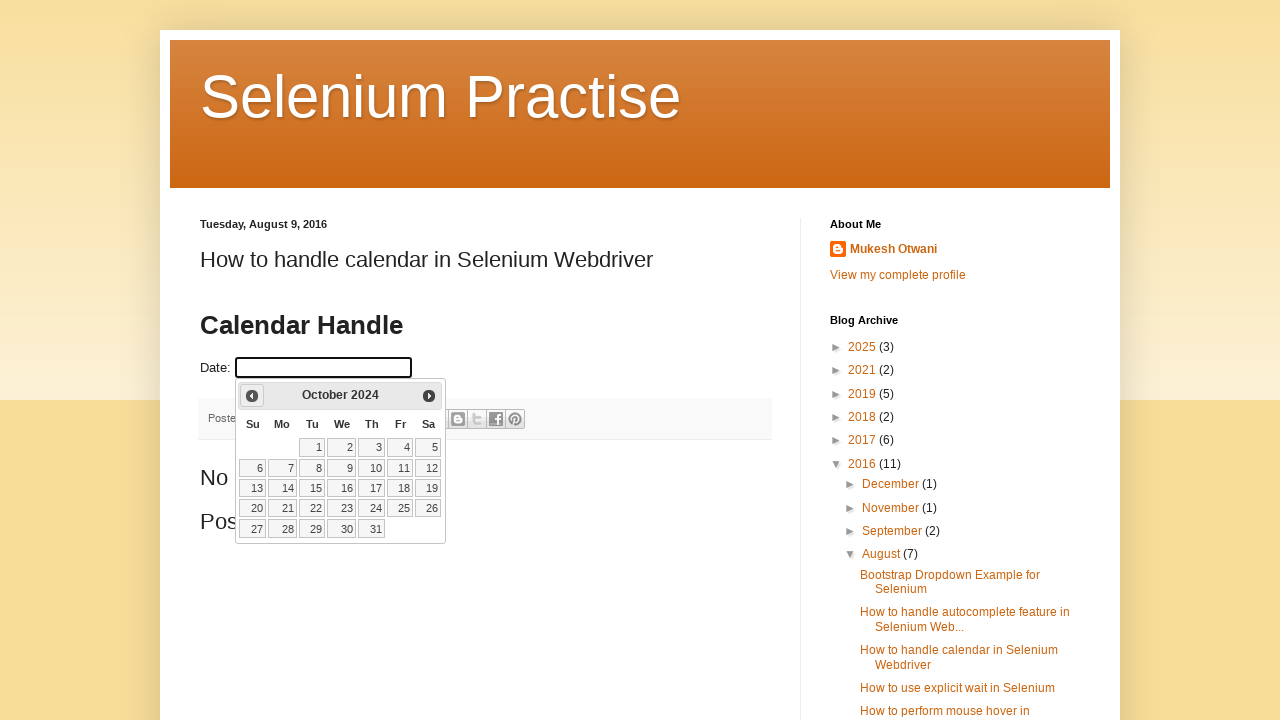

Updated current month from calendar
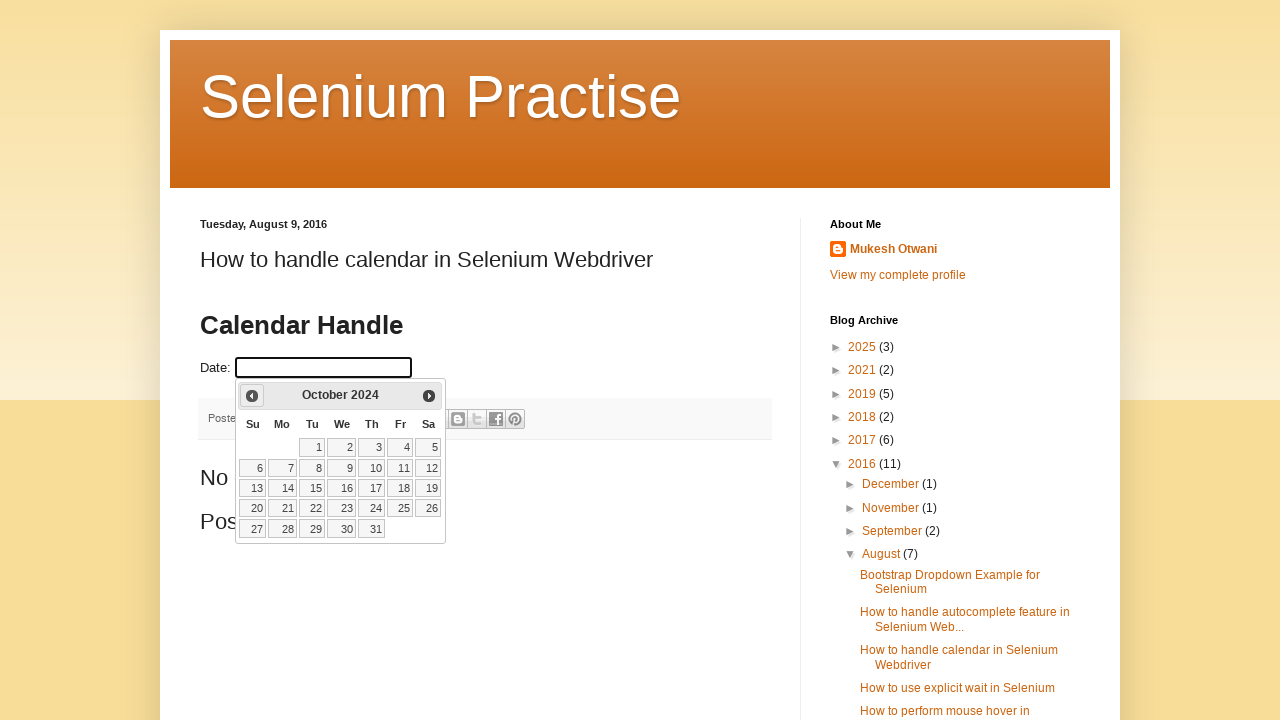

Updated current year from calendar
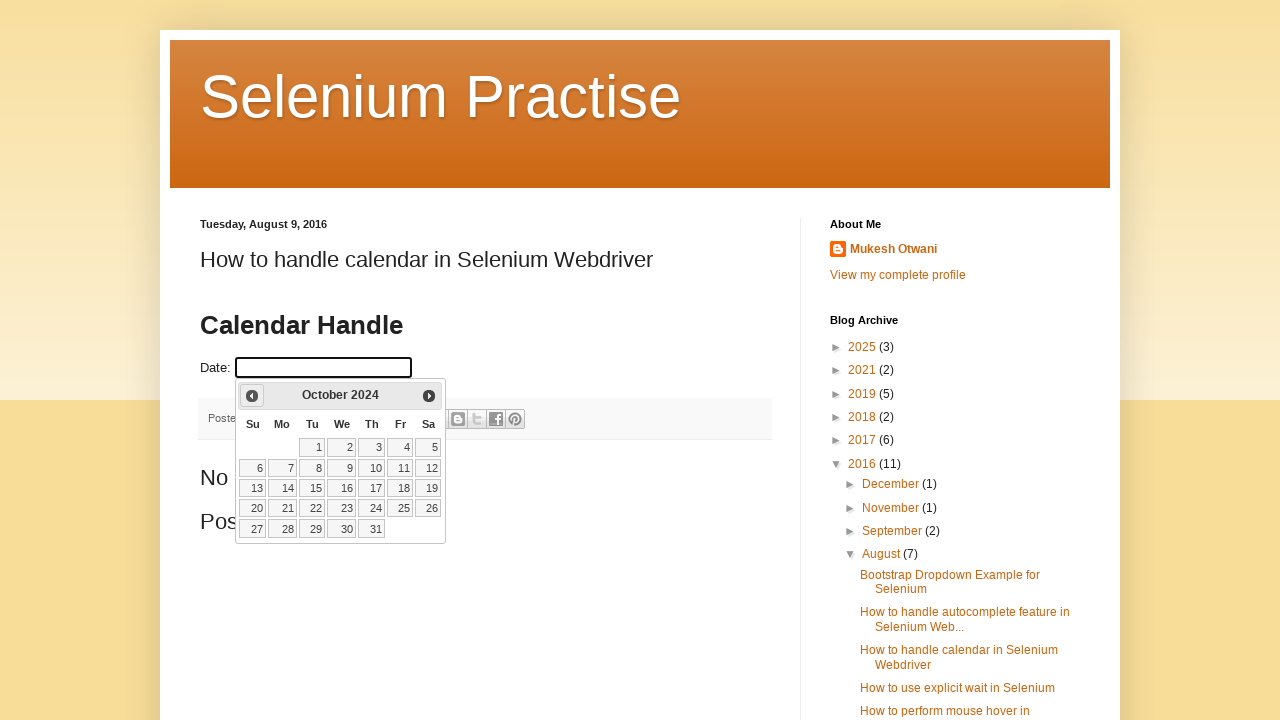

Clicked previous button to navigate to earlier month at (252, 396) on a[title='Prev']
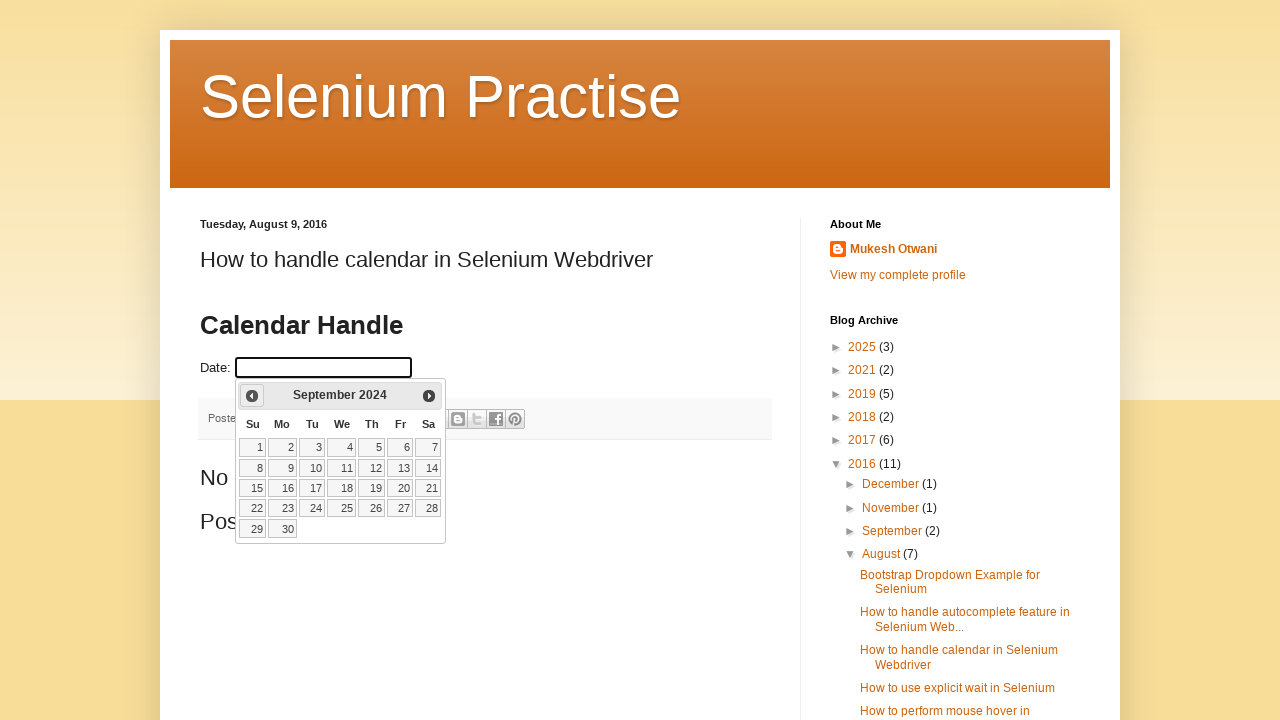

Updated current month from calendar
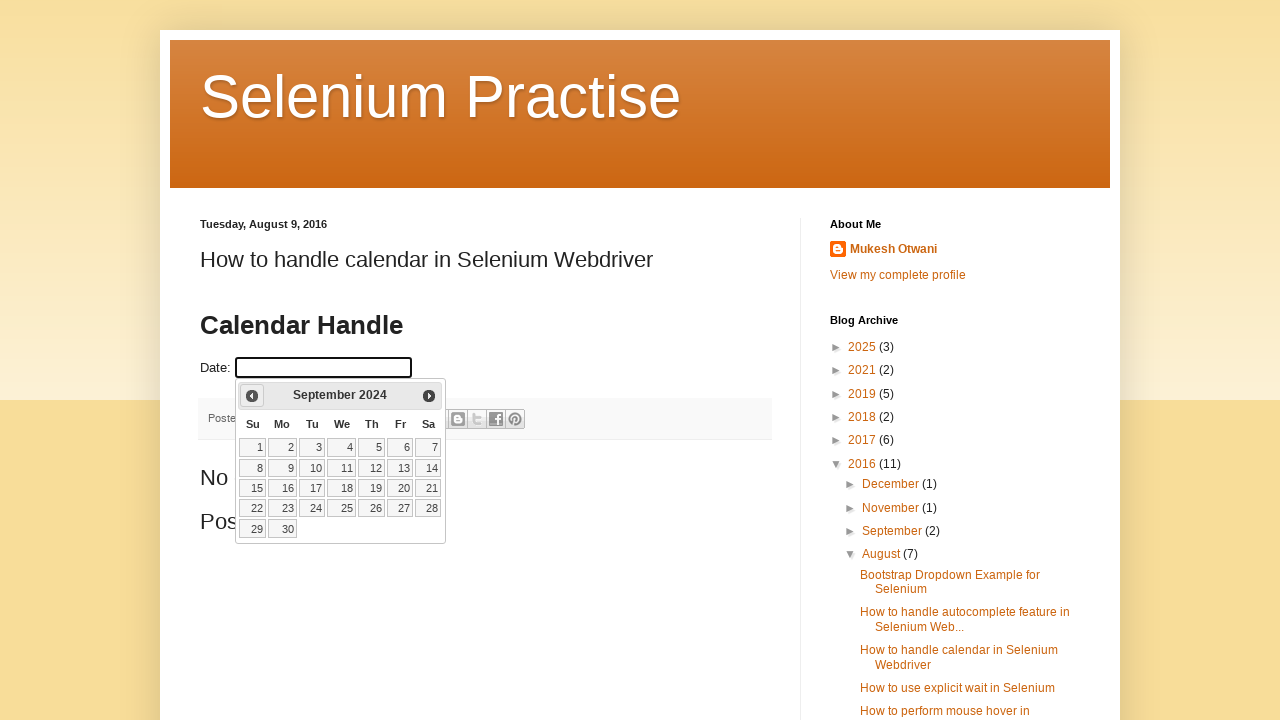

Updated current year from calendar
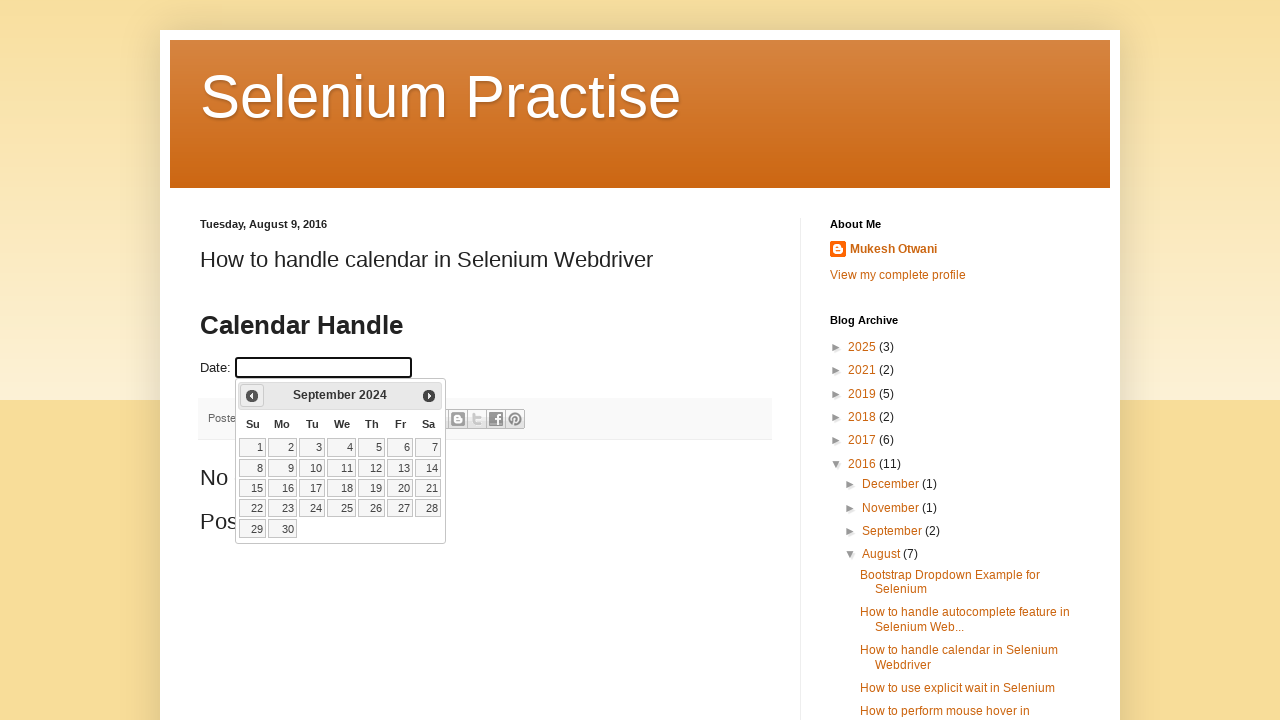

Clicked previous button to navigate to earlier month at (252, 396) on a[title='Prev']
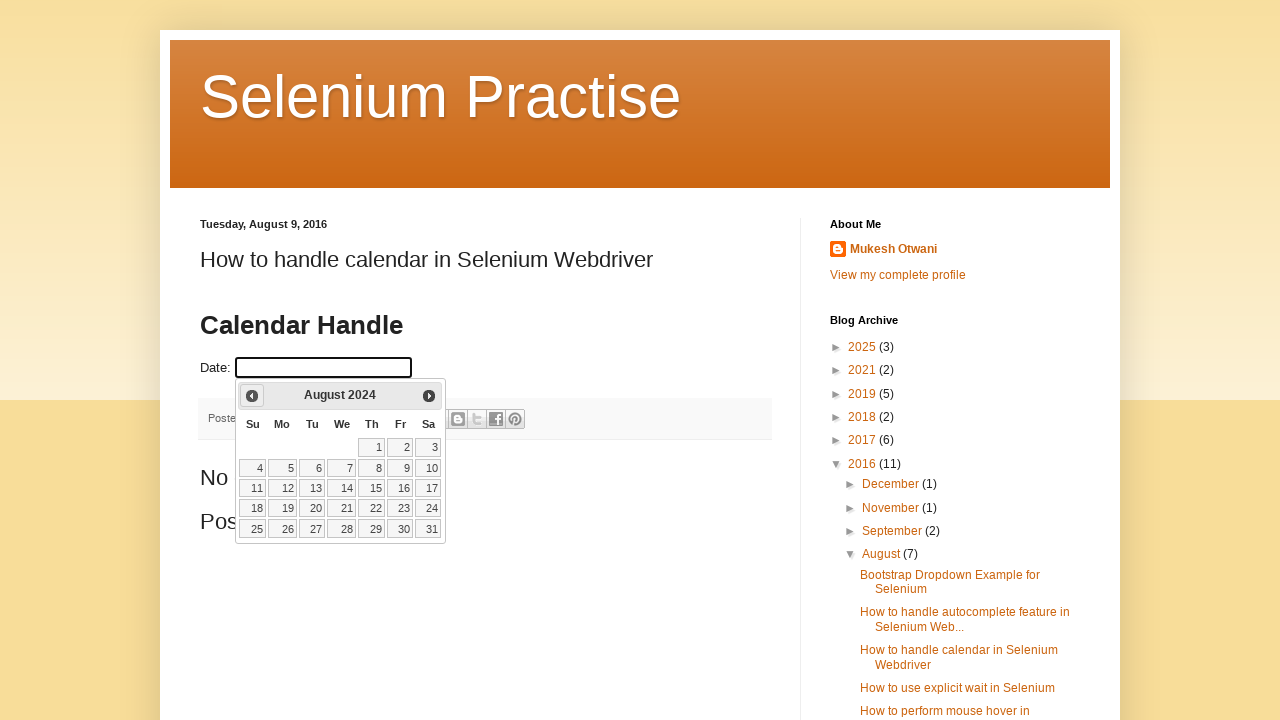

Updated current month from calendar
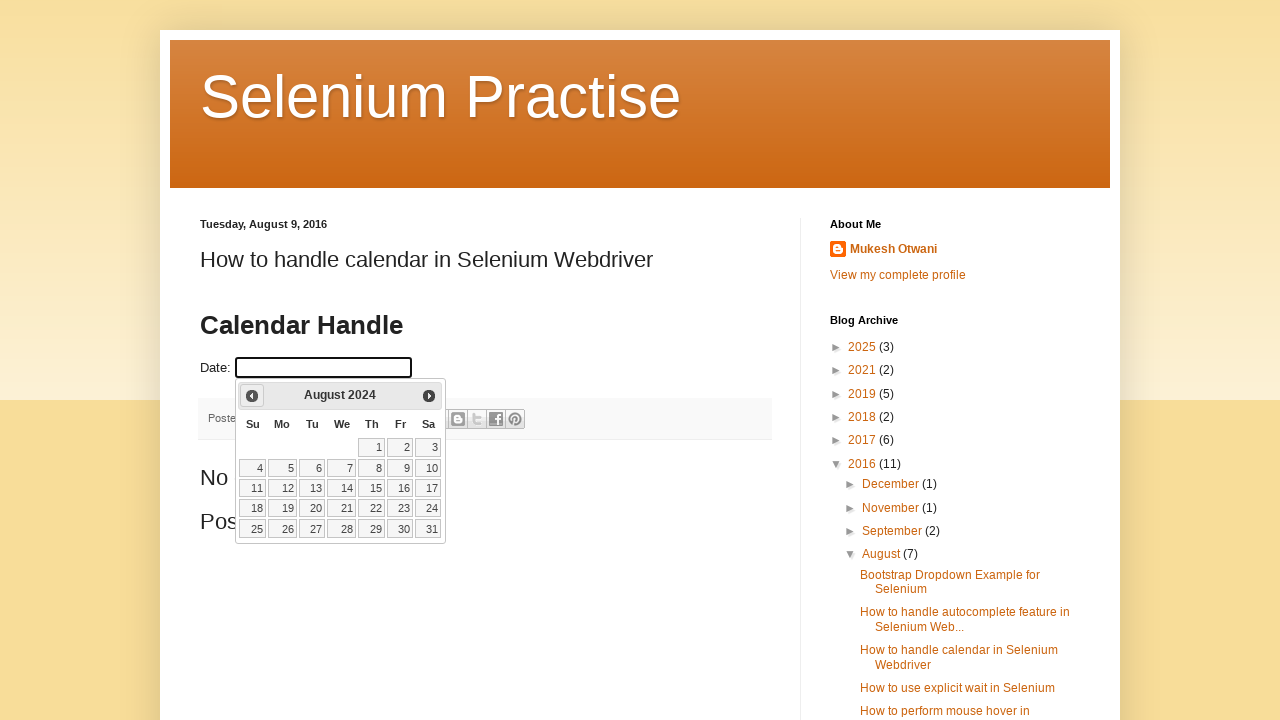

Updated current year from calendar
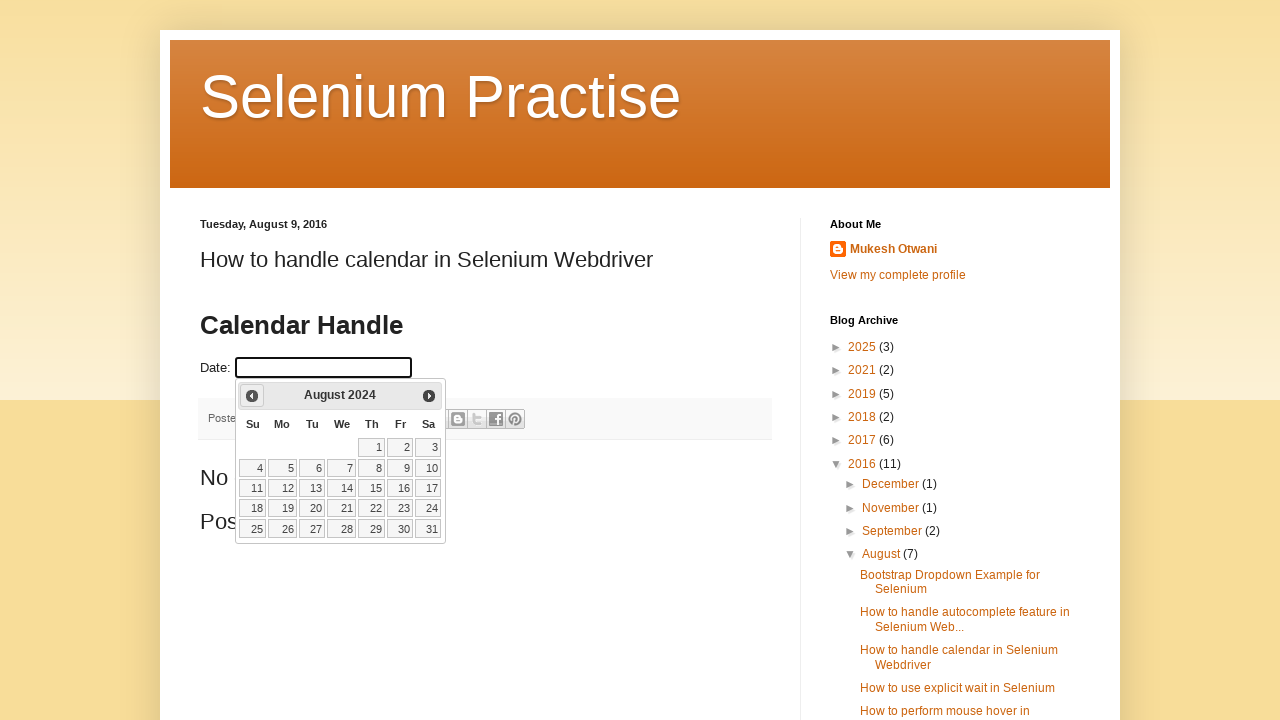

Clicked previous button to navigate to earlier month at (252, 396) on a[title='Prev']
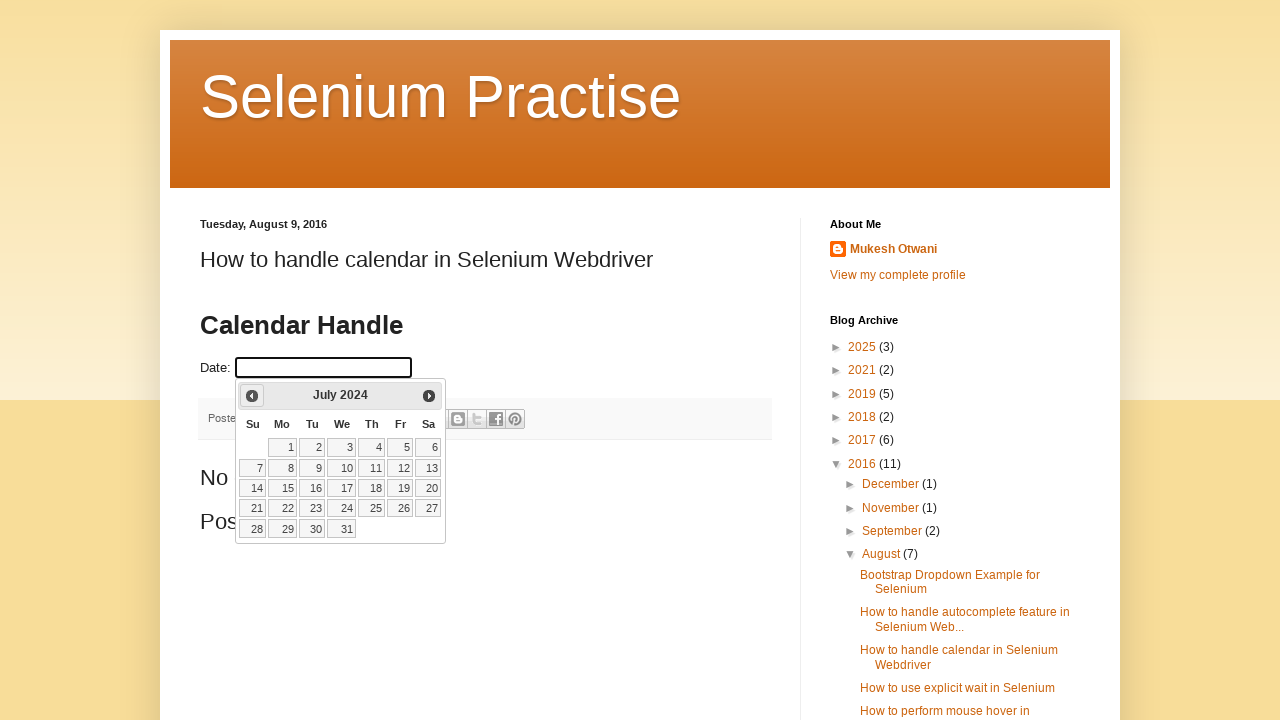

Updated current month from calendar
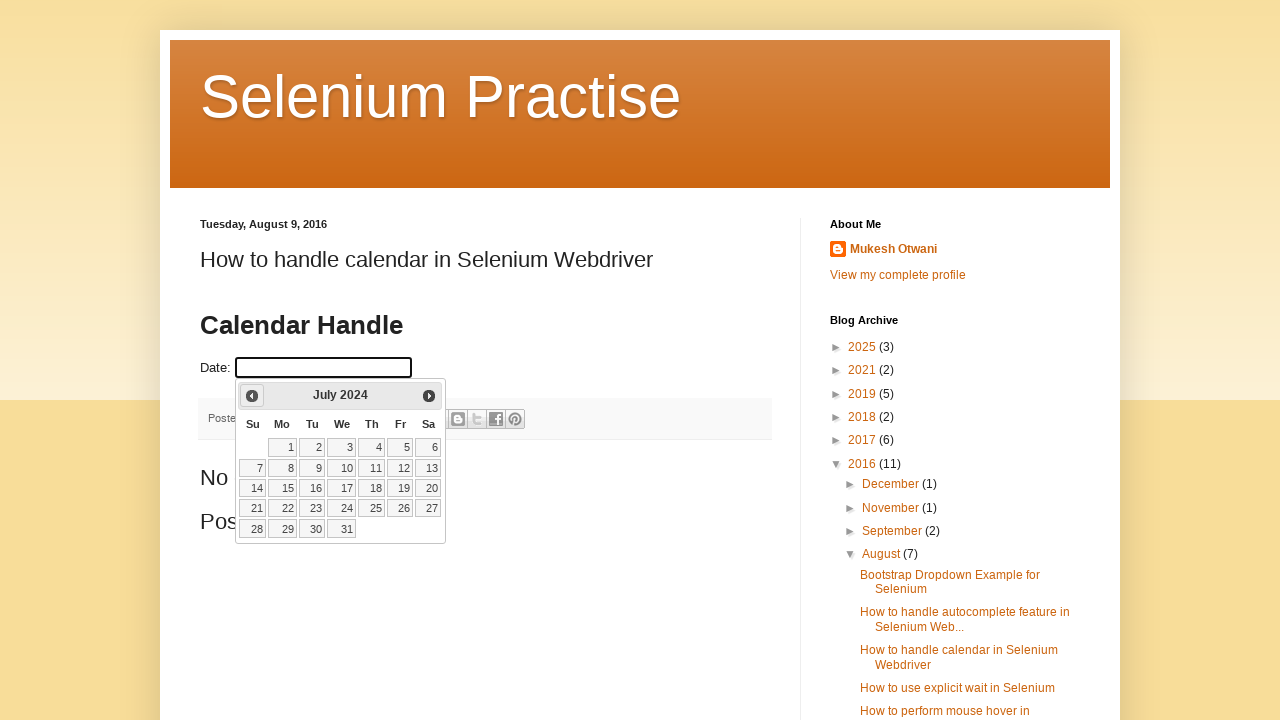

Updated current year from calendar
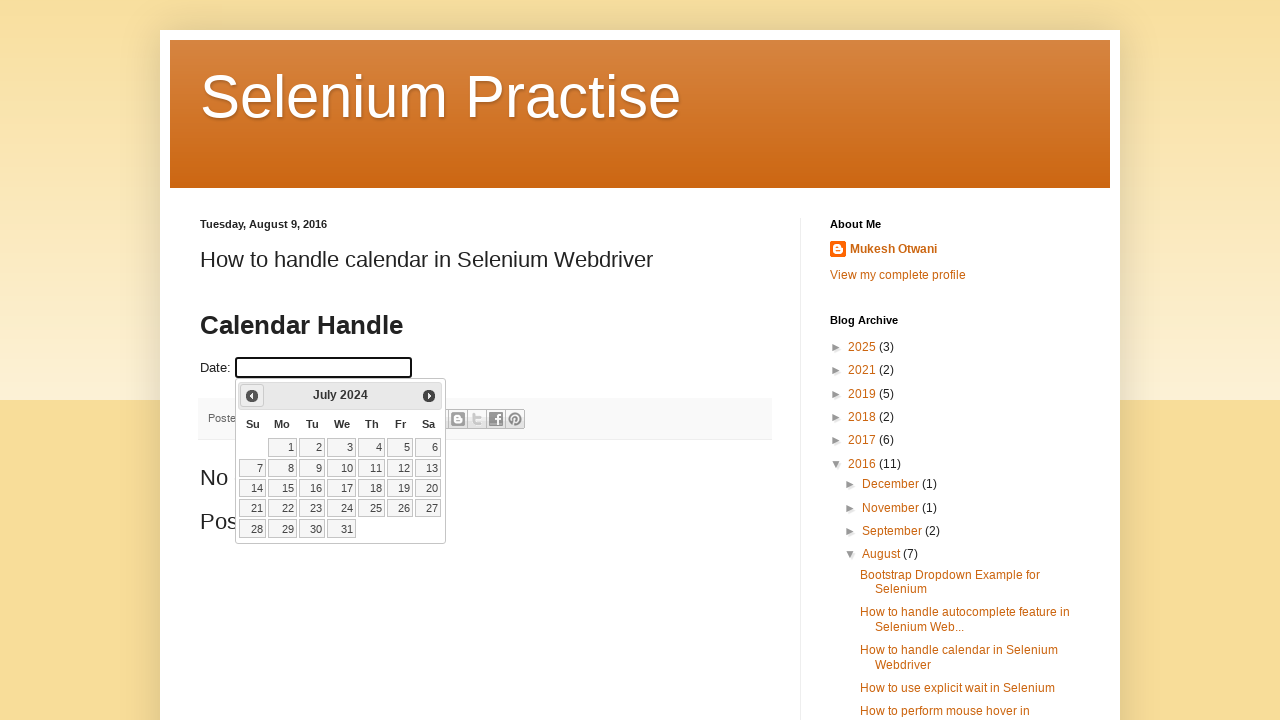

Clicked previous button to navigate to earlier month at (252, 396) on a[title='Prev']
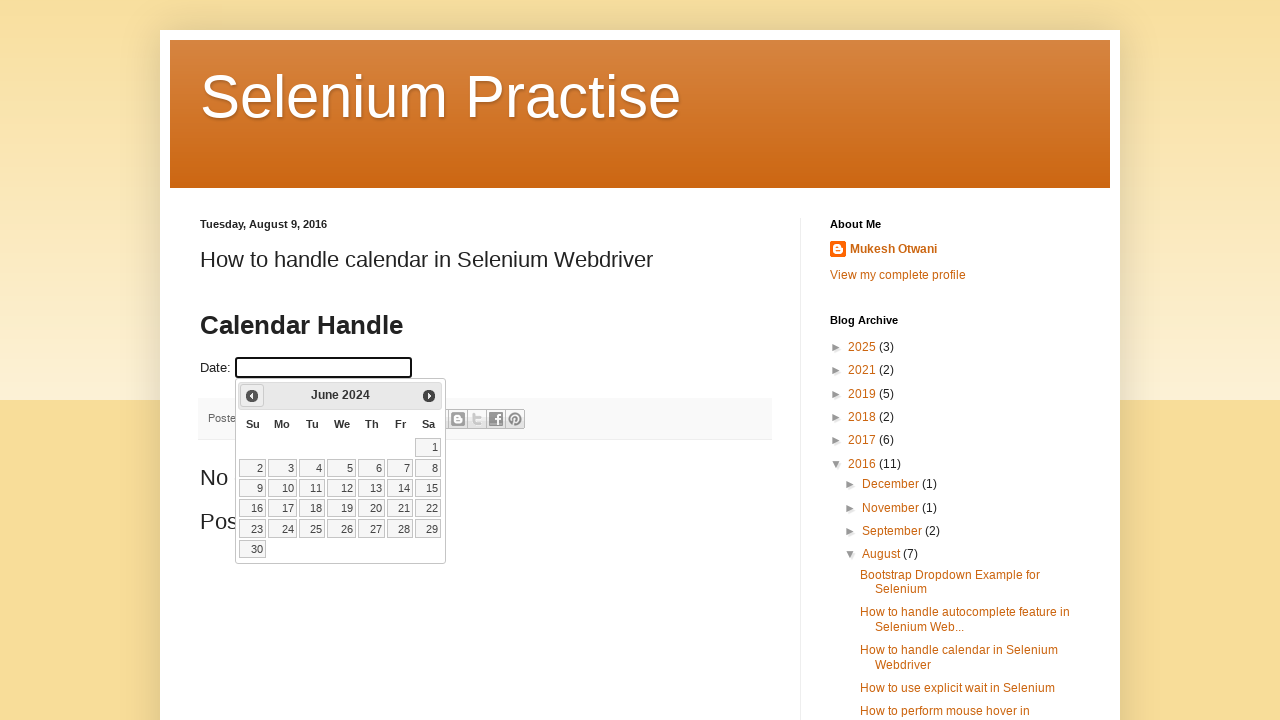

Updated current month from calendar
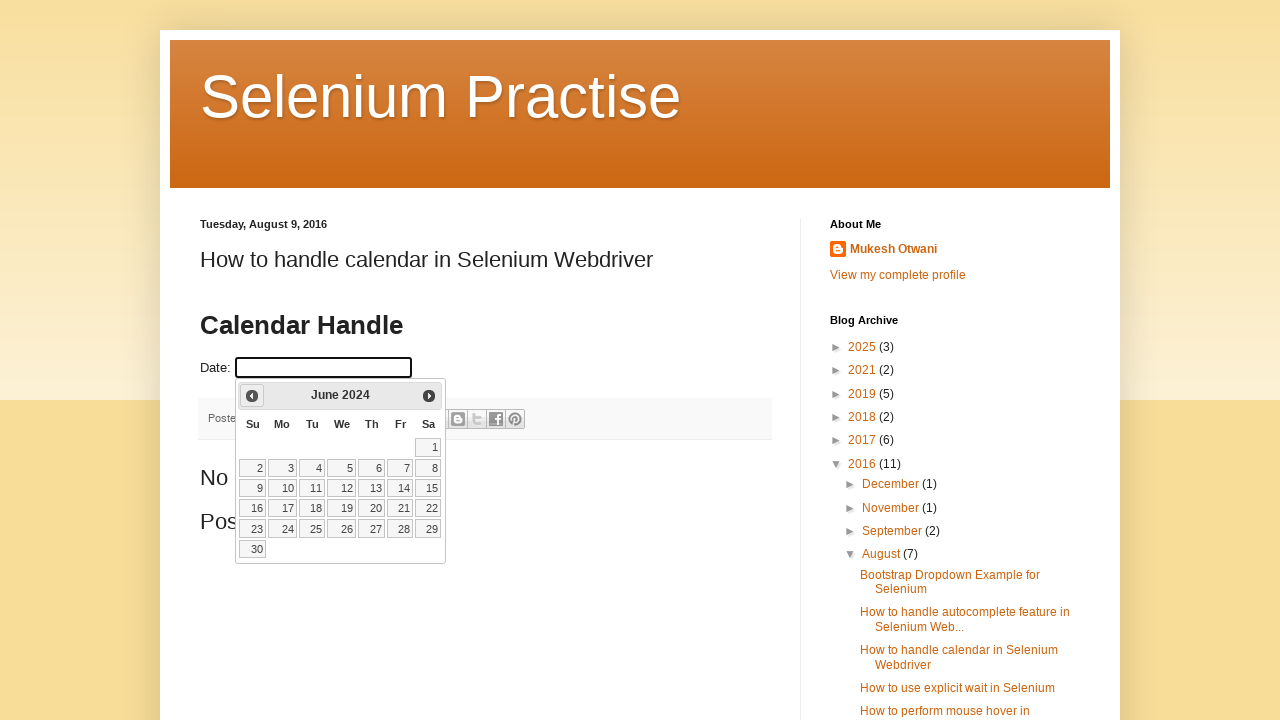

Updated current year from calendar
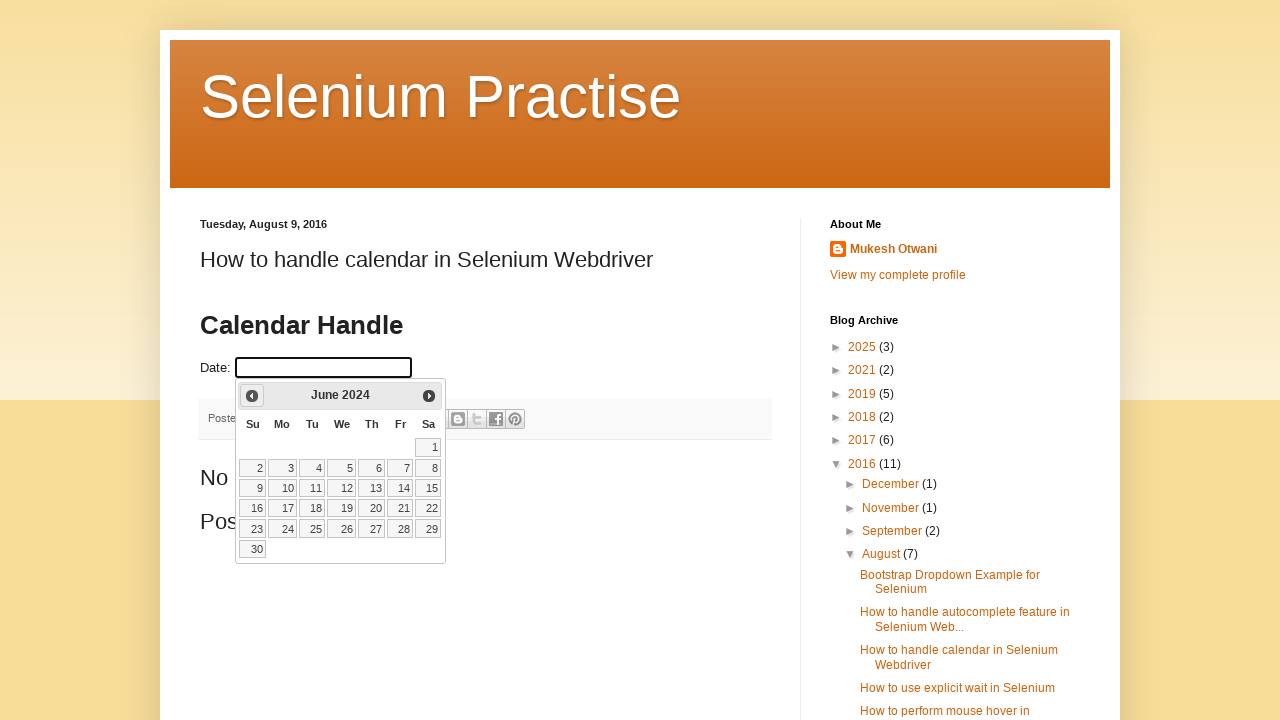

Clicked previous button to navigate to earlier month at (252, 396) on a[title='Prev']
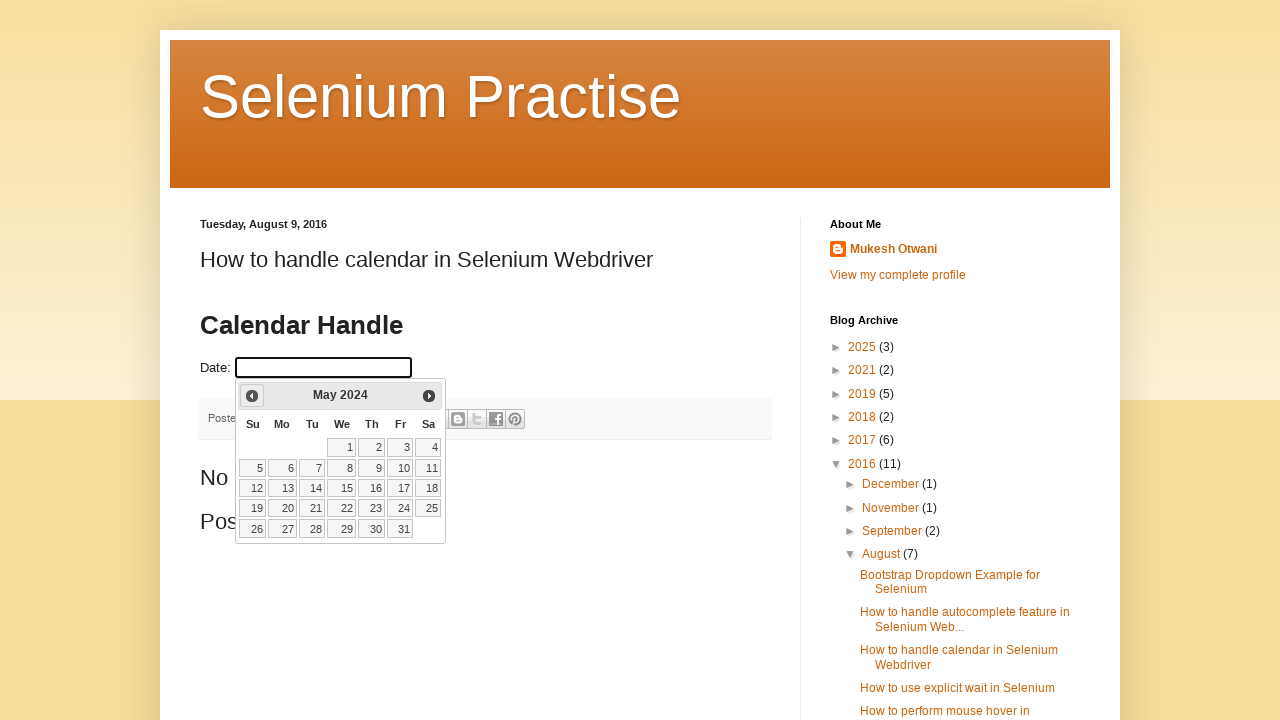

Updated current month from calendar
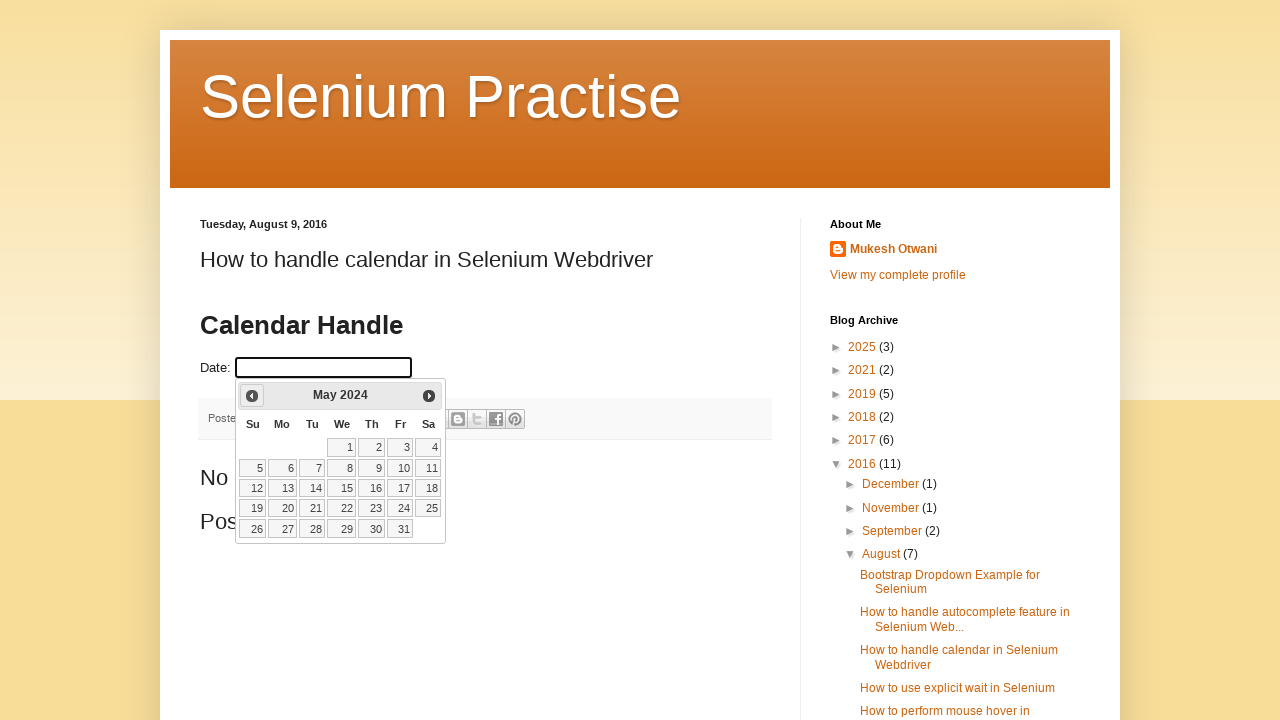

Updated current year from calendar
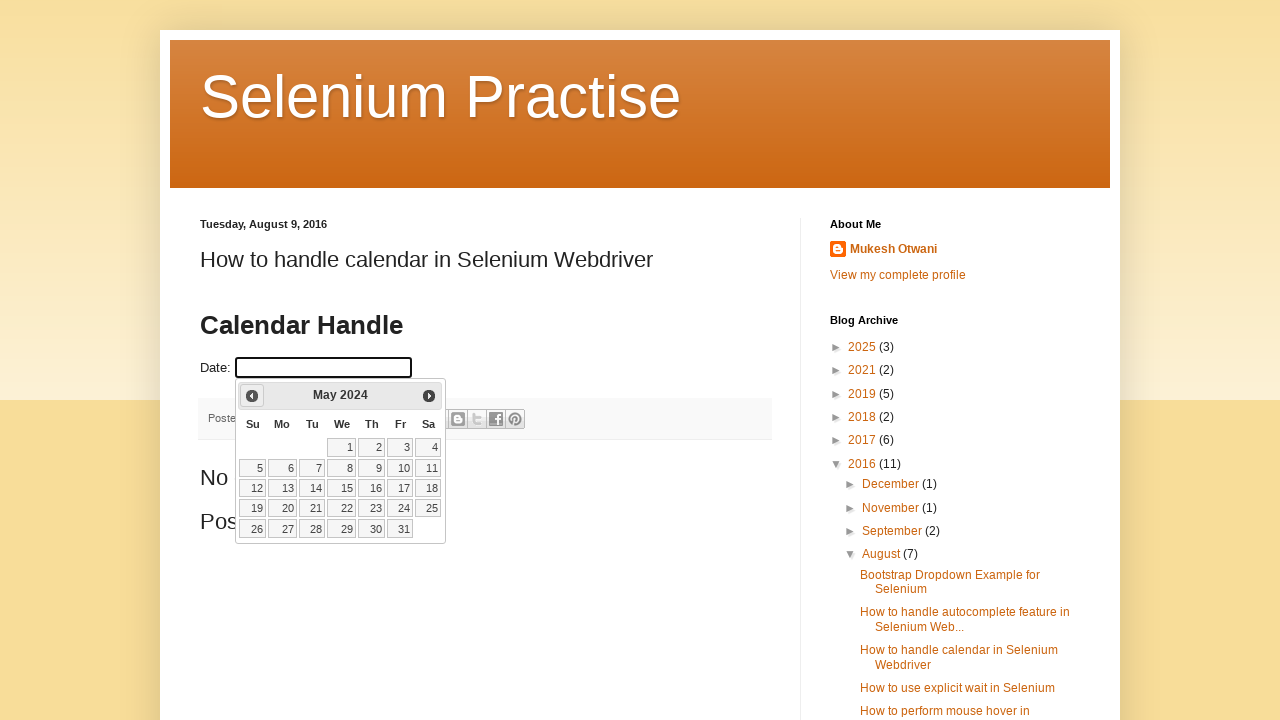

Clicked previous button to navigate to earlier month at (252, 396) on a[title='Prev']
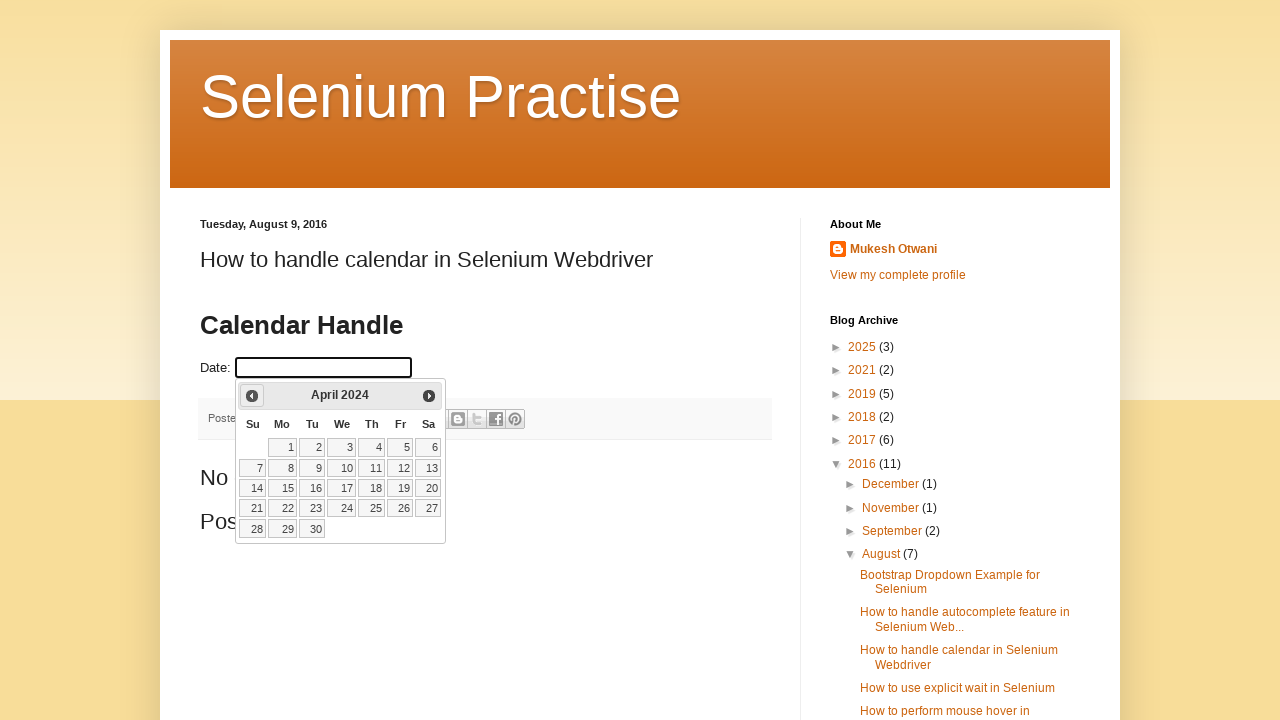

Updated current month from calendar
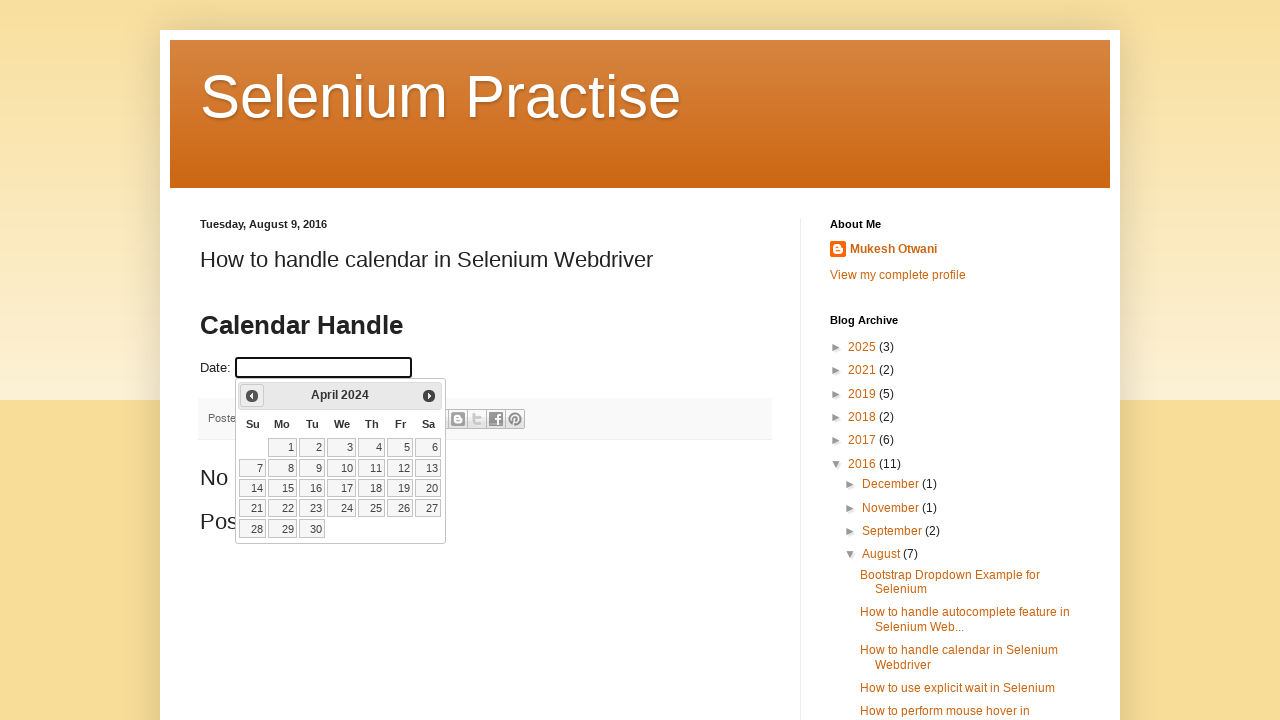

Updated current year from calendar
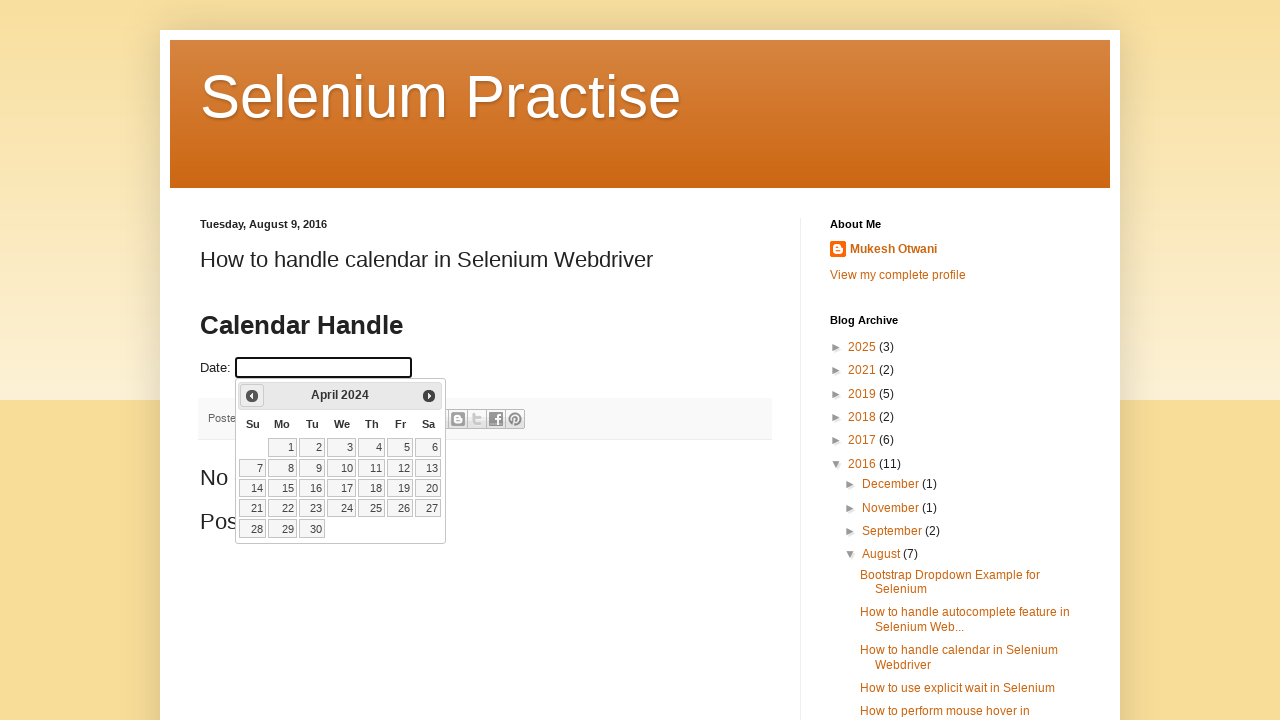

Clicked previous button to navigate to earlier month at (252, 396) on a[title='Prev']
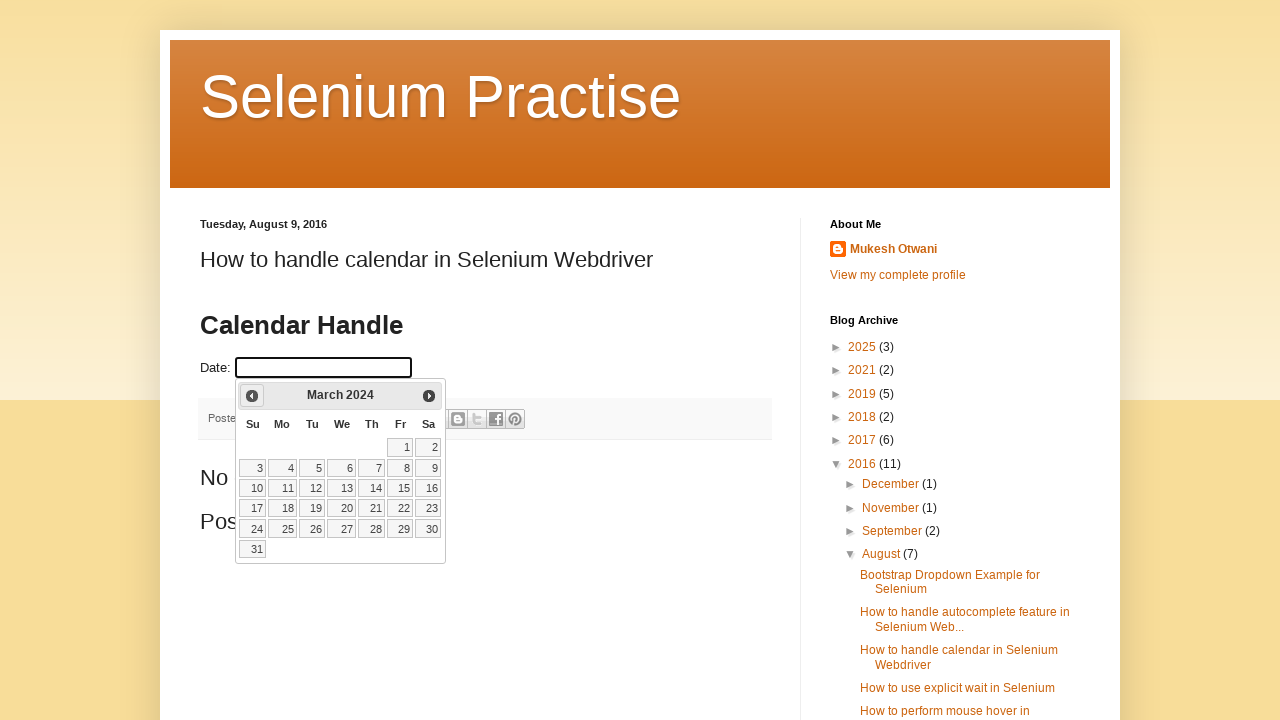

Updated current month from calendar
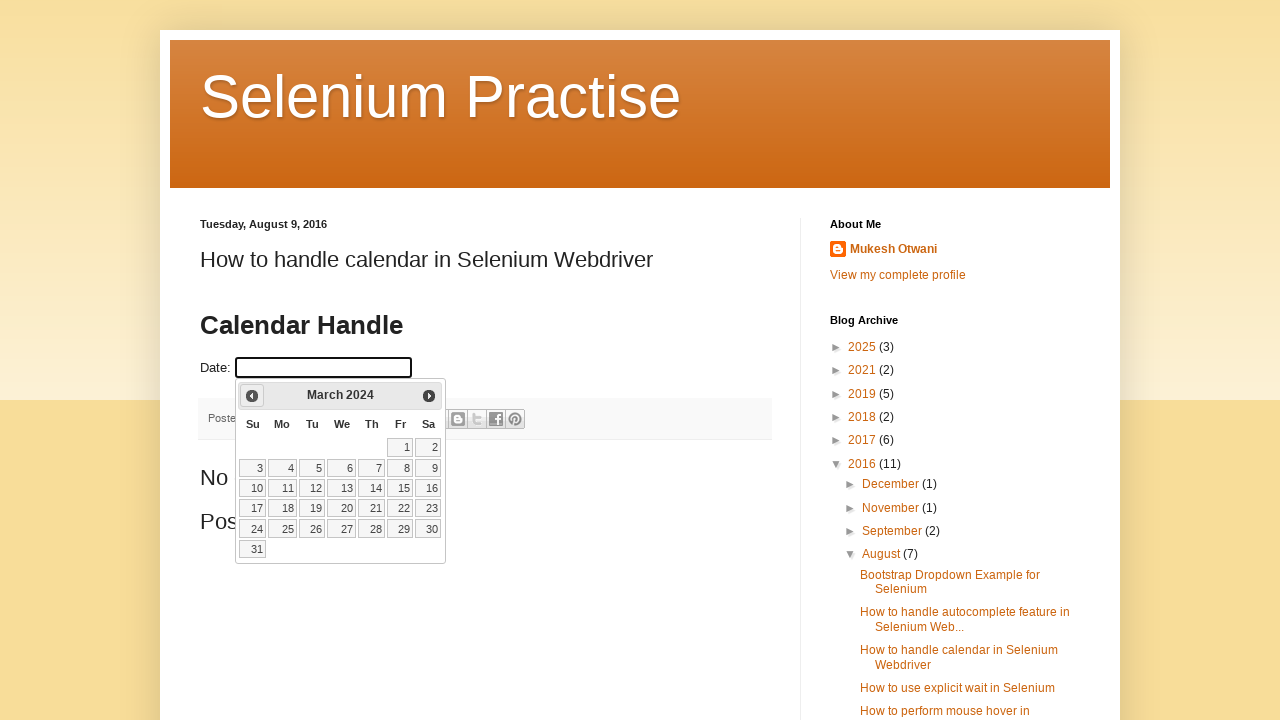

Updated current year from calendar
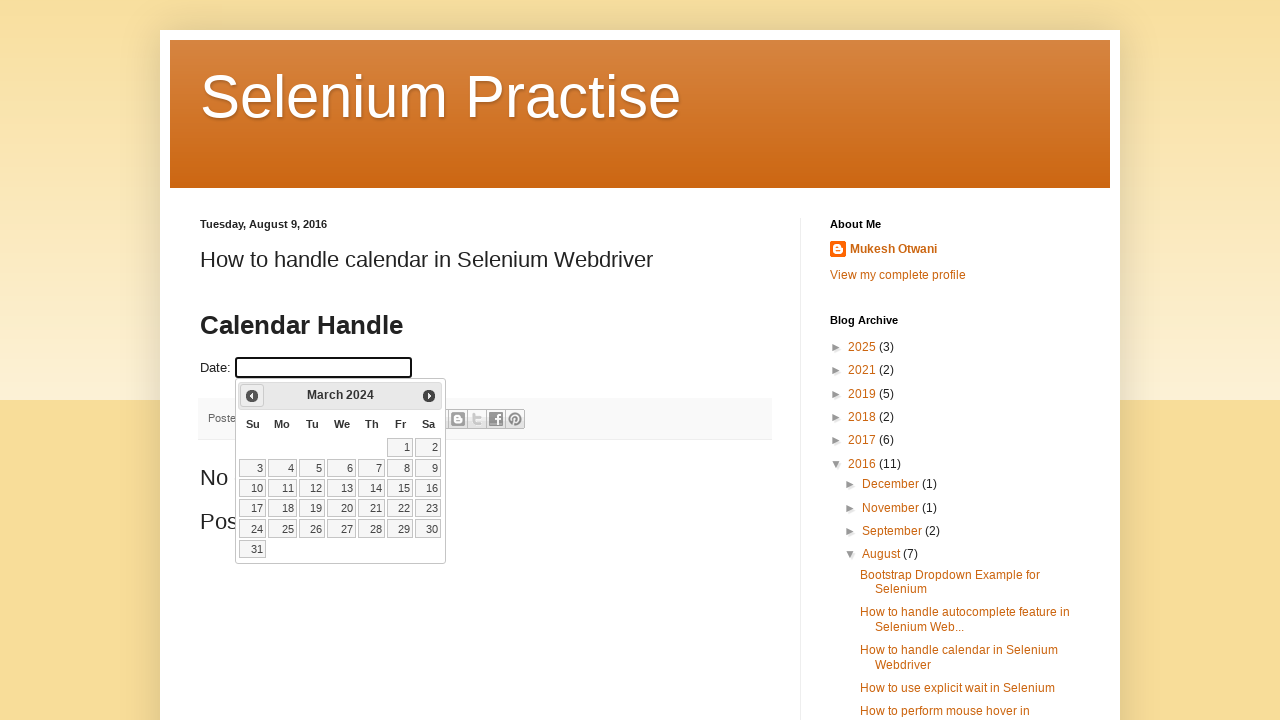

Clicked previous button to navigate to earlier month at (252, 396) on a[title='Prev']
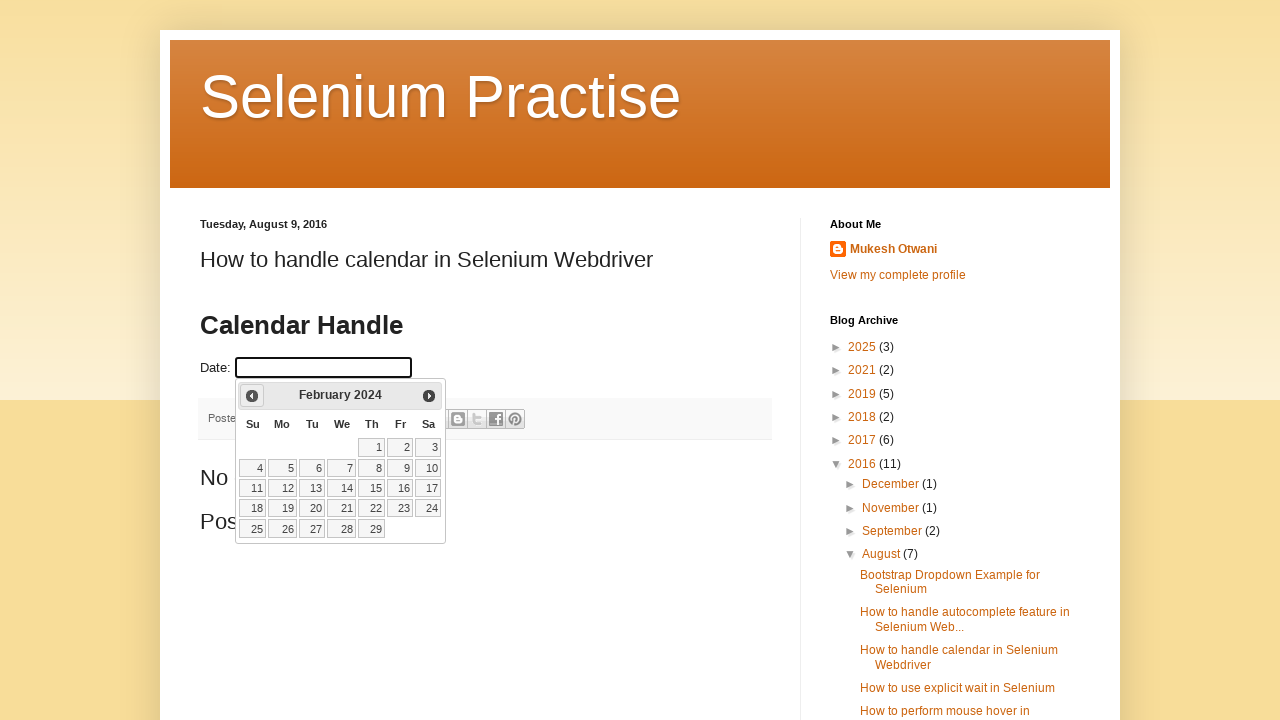

Updated current month from calendar
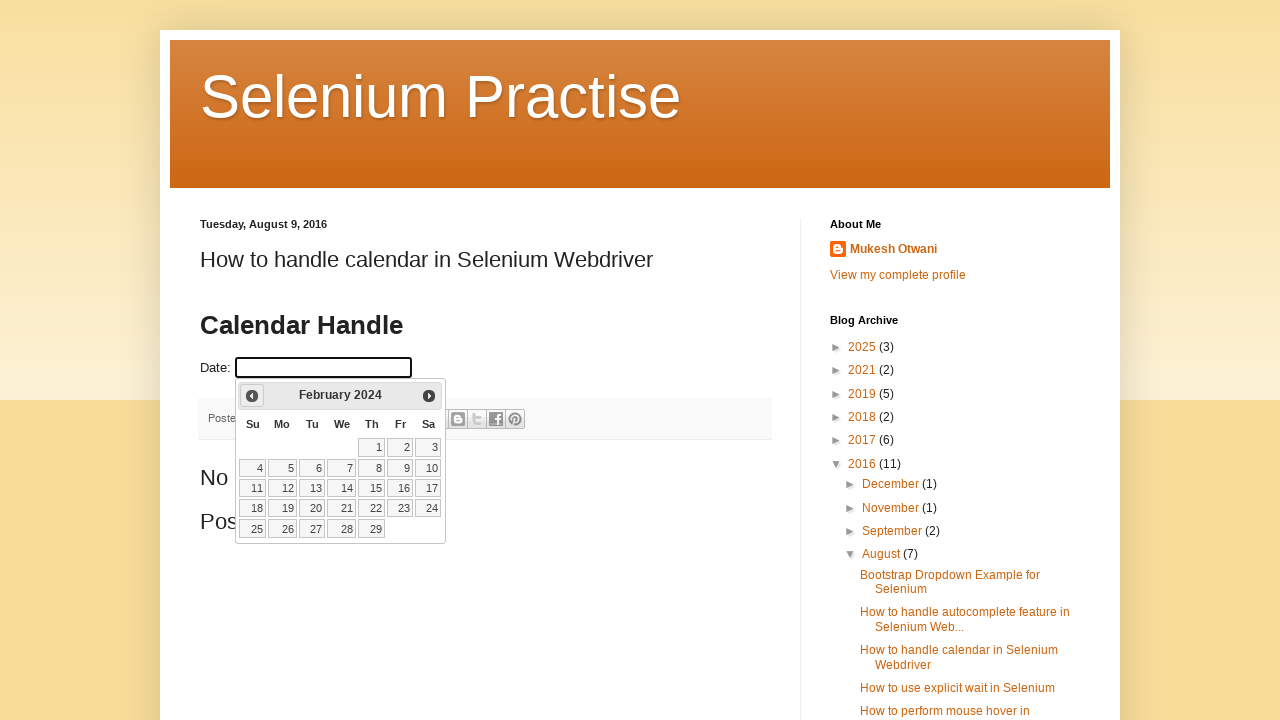

Updated current year from calendar
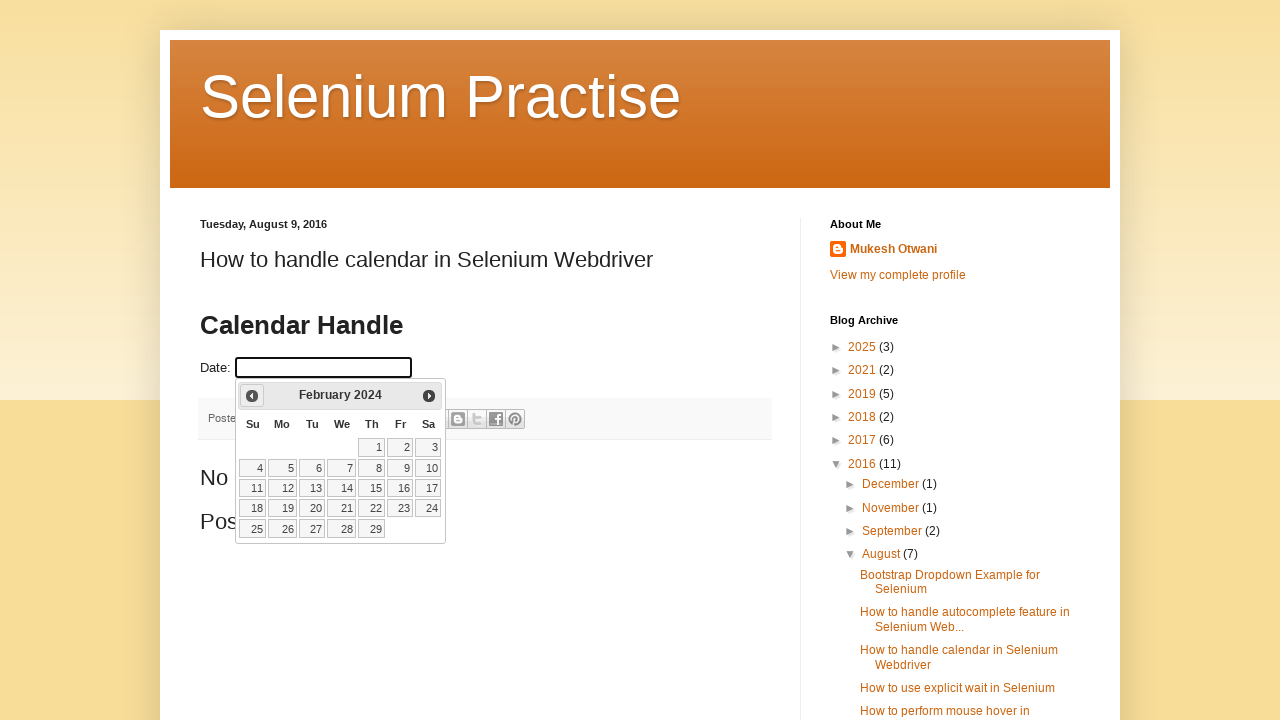

Clicked previous button to navigate to earlier month at (252, 396) on a[title='Prev']
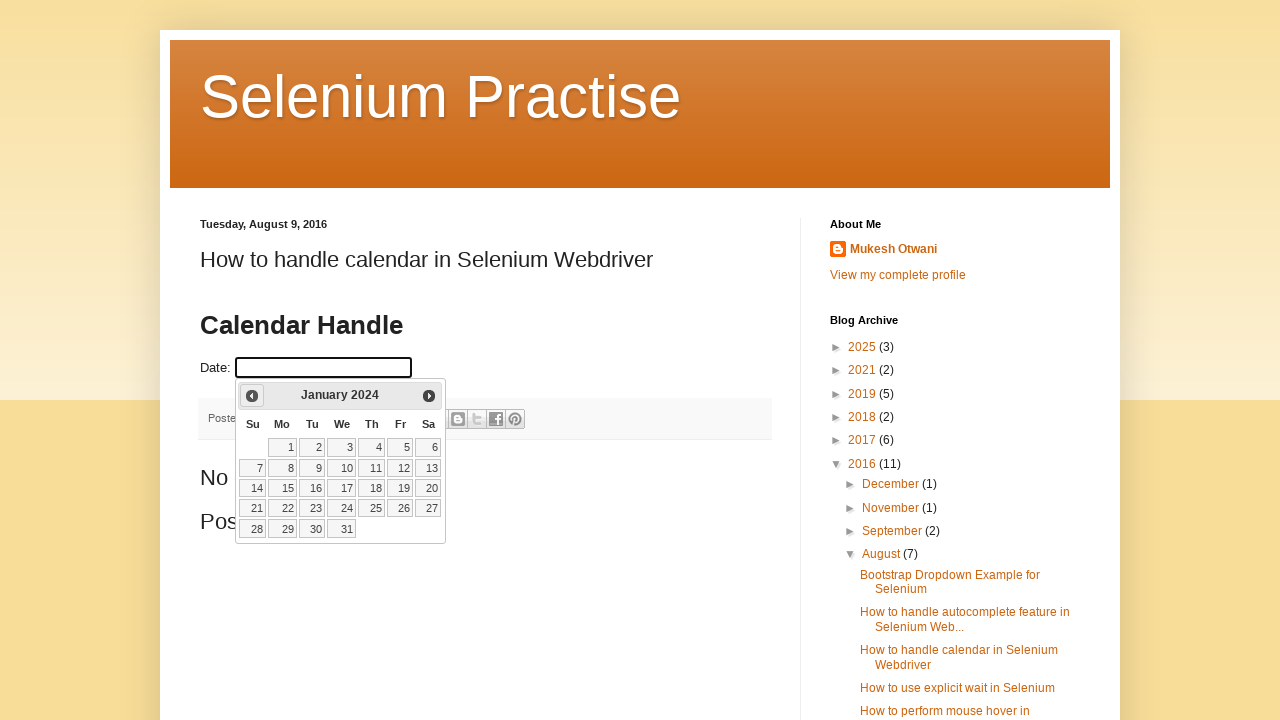

Updated current month from calendar
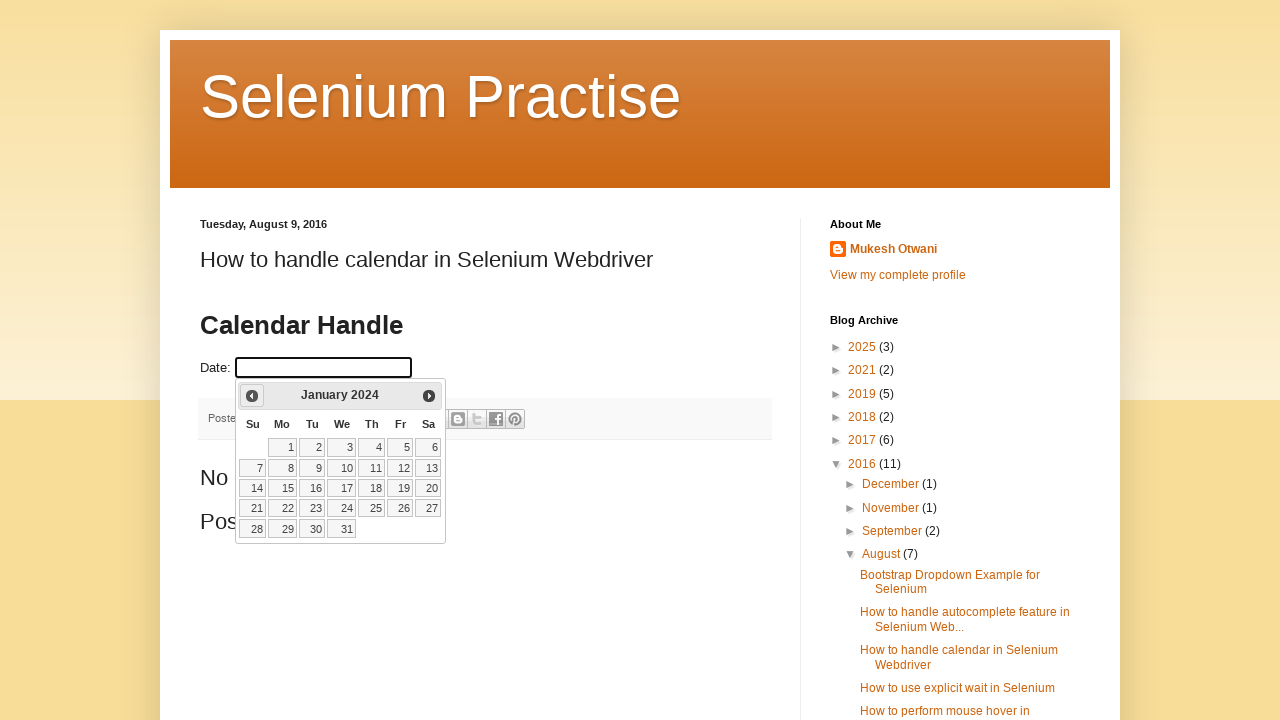

Updated current year from calendar
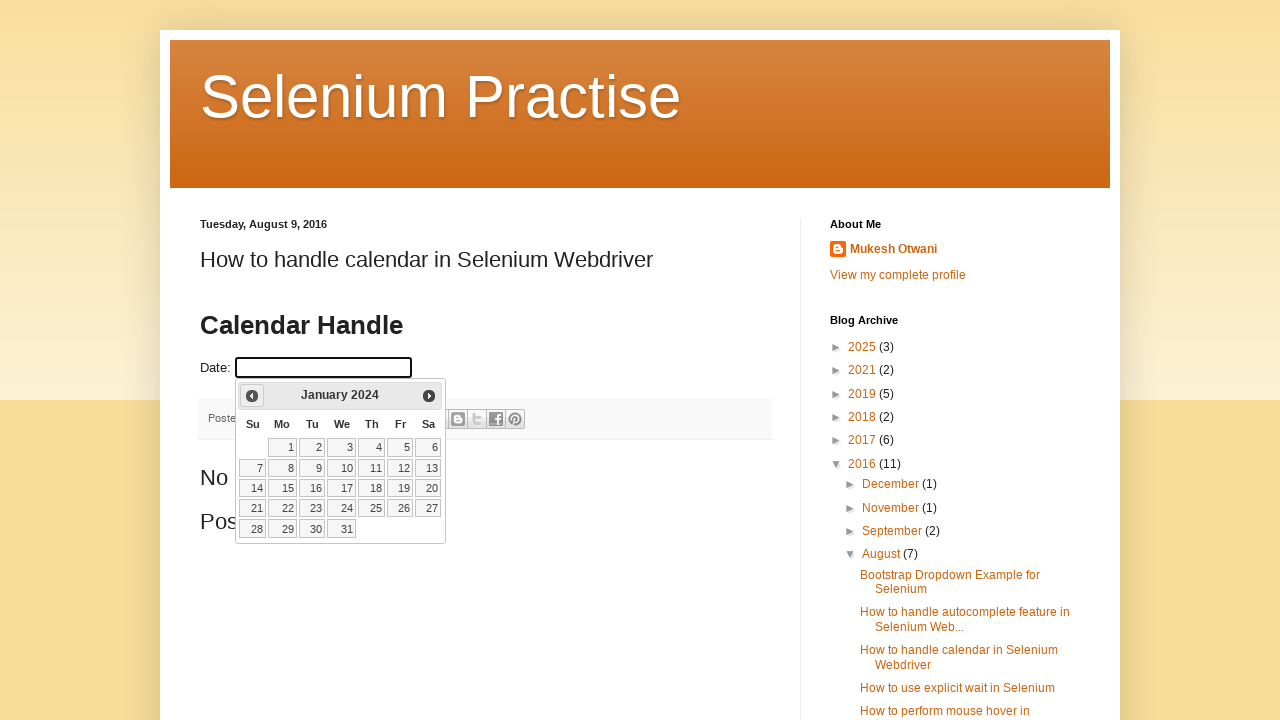

Clicked previous button to navigate to earlier month at (252, 396) on a[title='Prev']
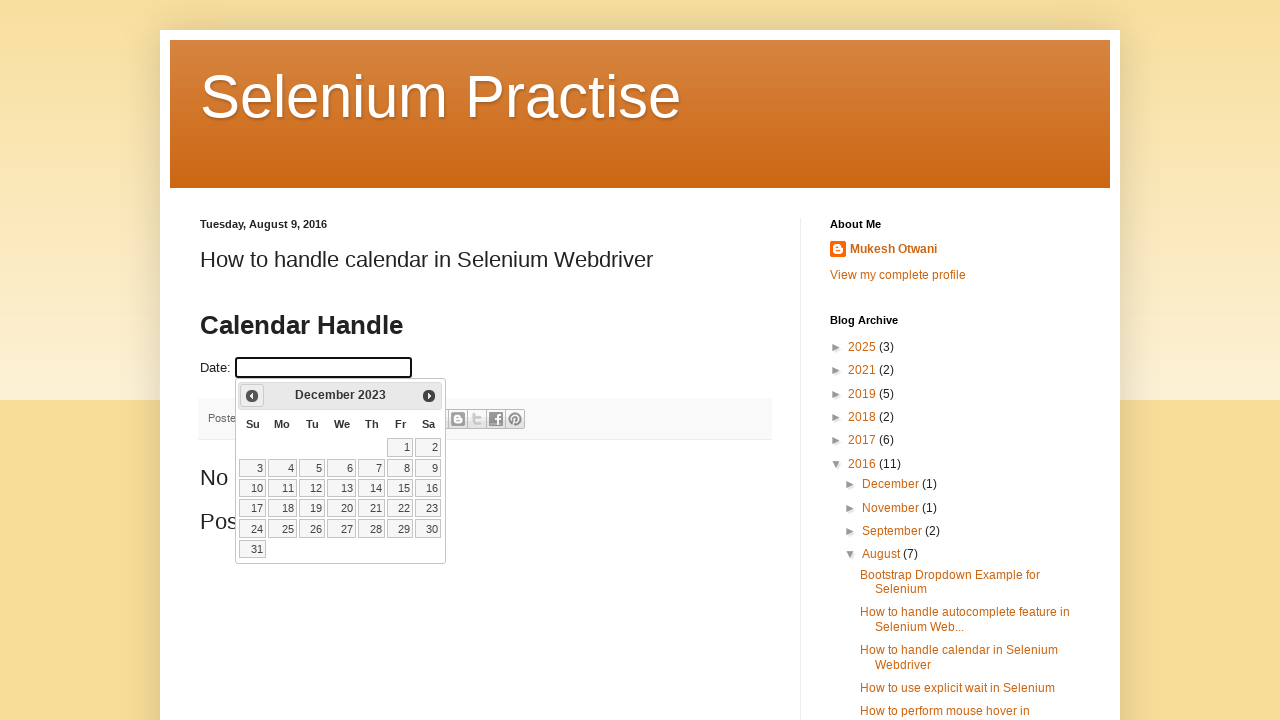

Updated current month from calendar
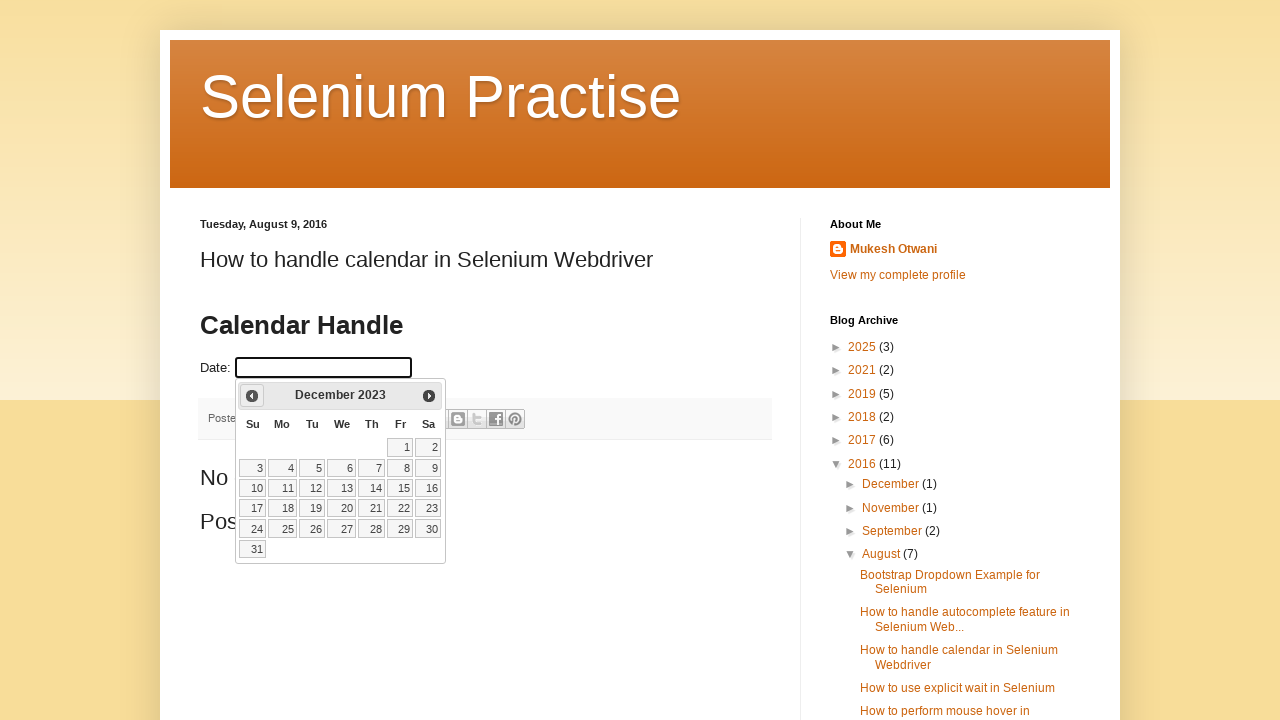

Updated current year from calendar
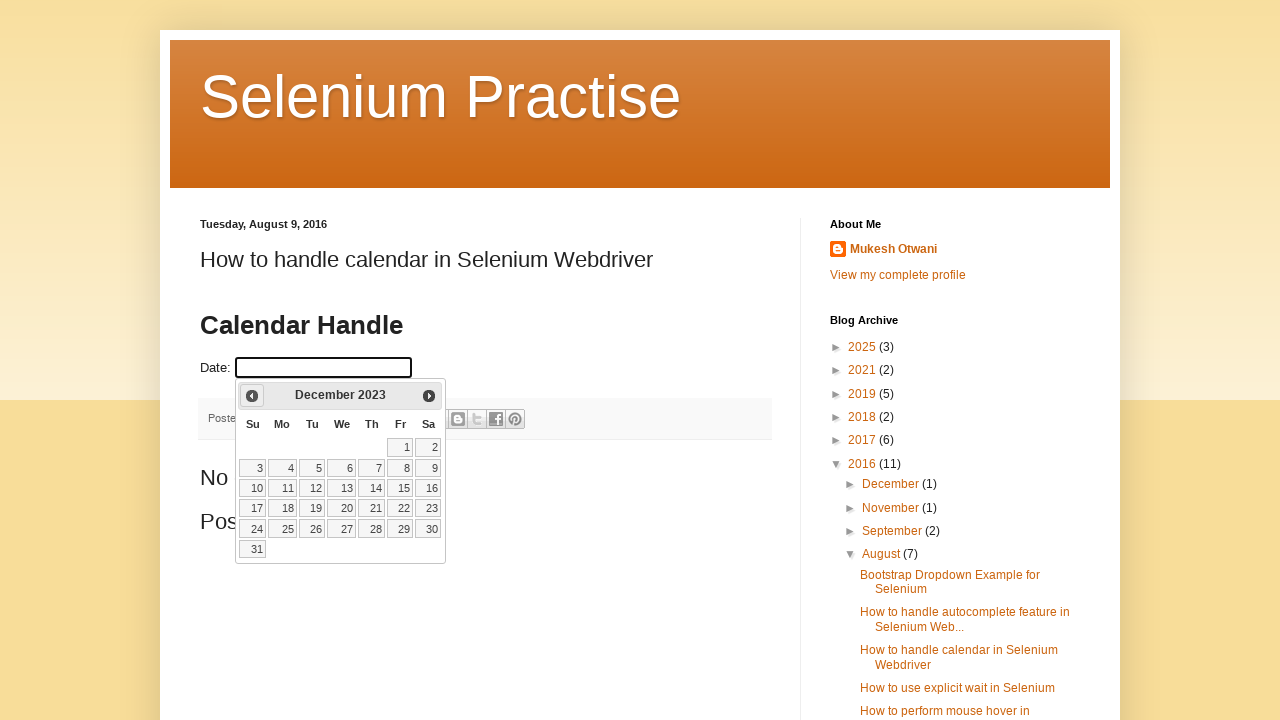

Clicked previous button to navigate to earlier month at (252, 396) on a[title='Prev']
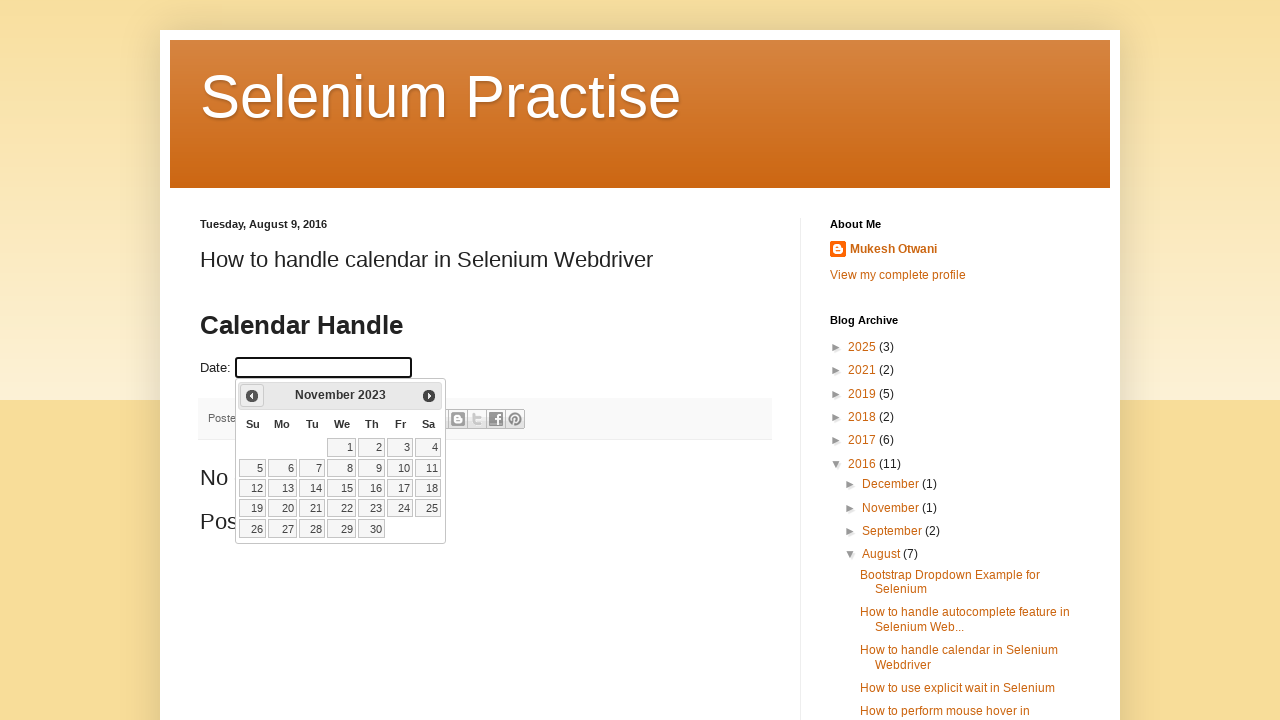

Updated current month from calendar
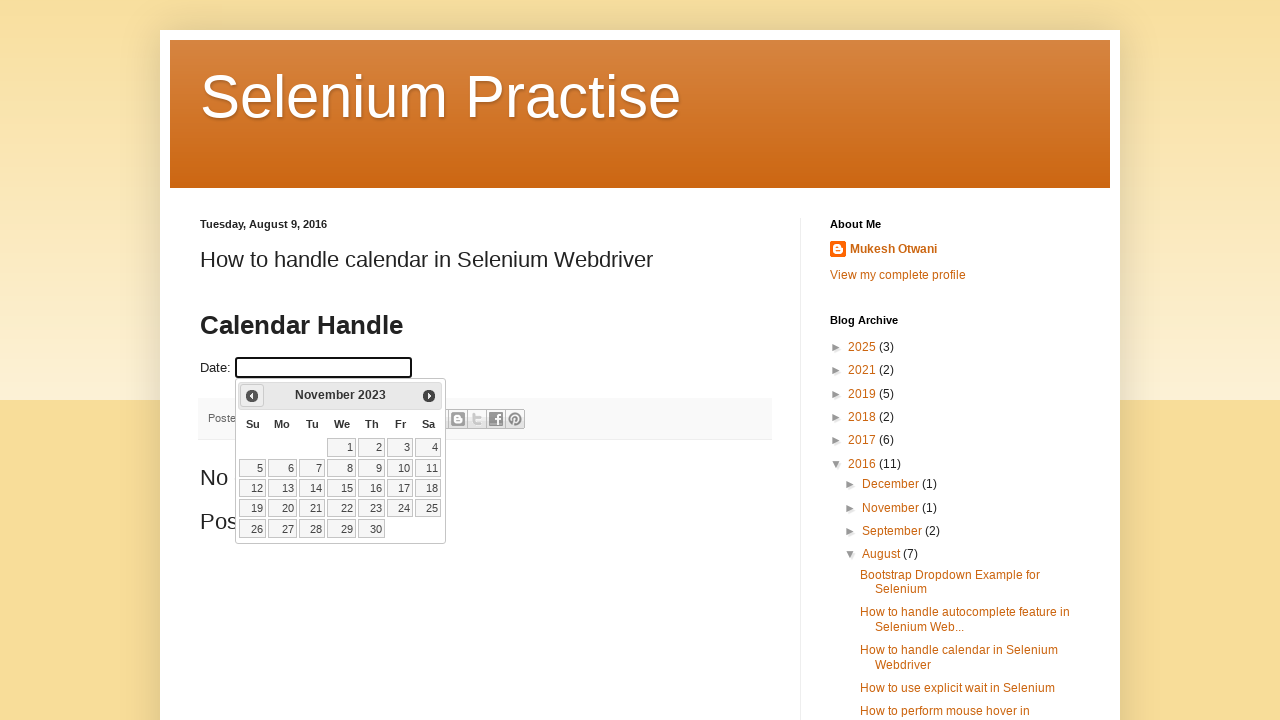

Updated current year from calendar
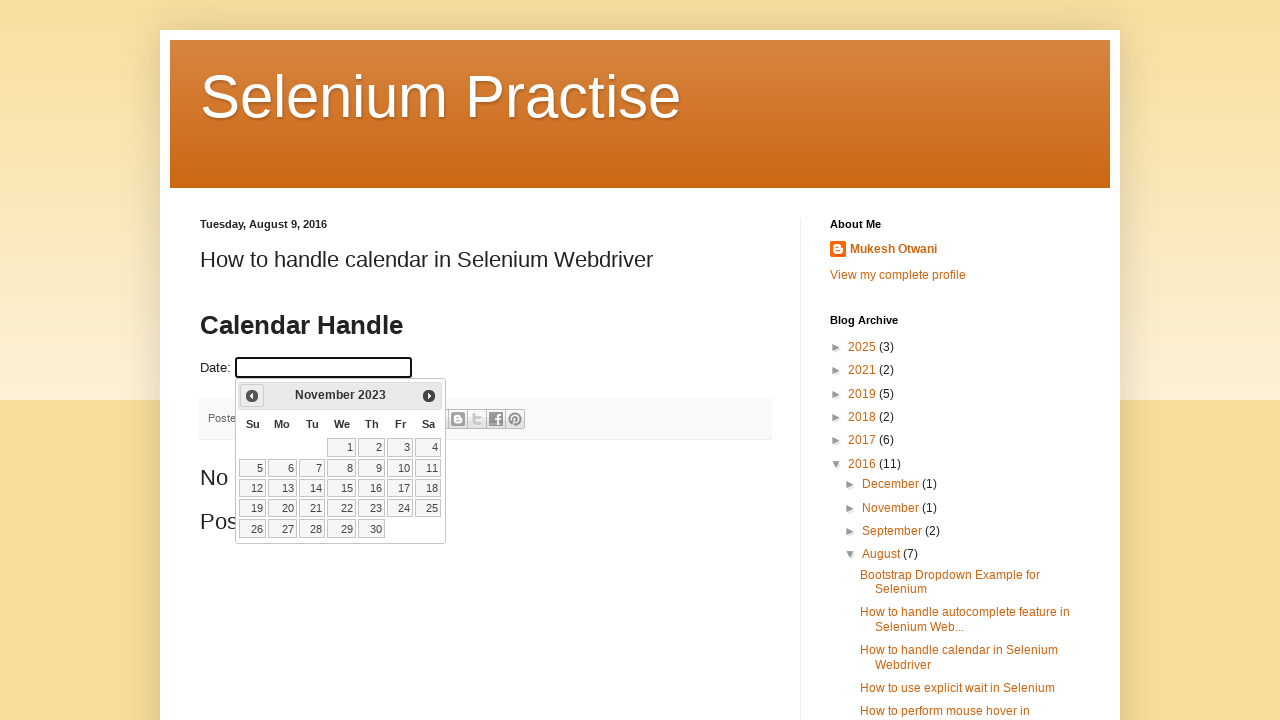

Clicked previous button to navigate to earlier month at (252, 396) on a[title='Prev']
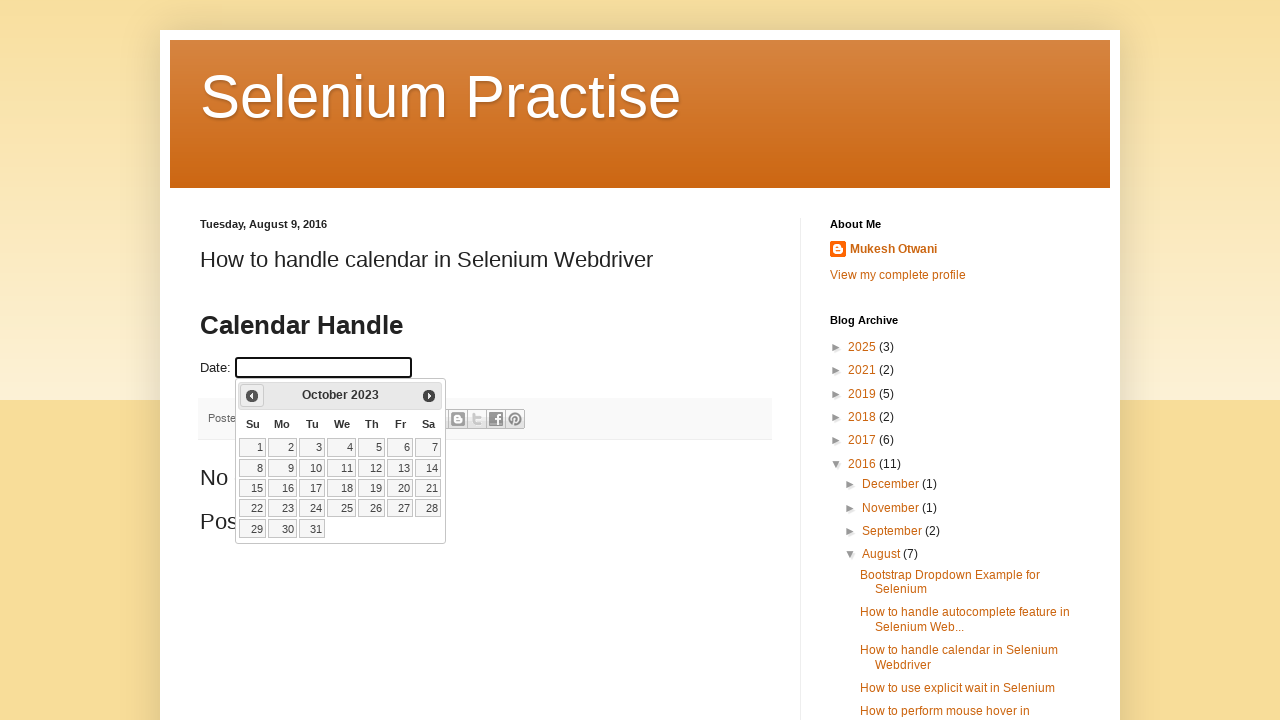

Updated current month from calendar
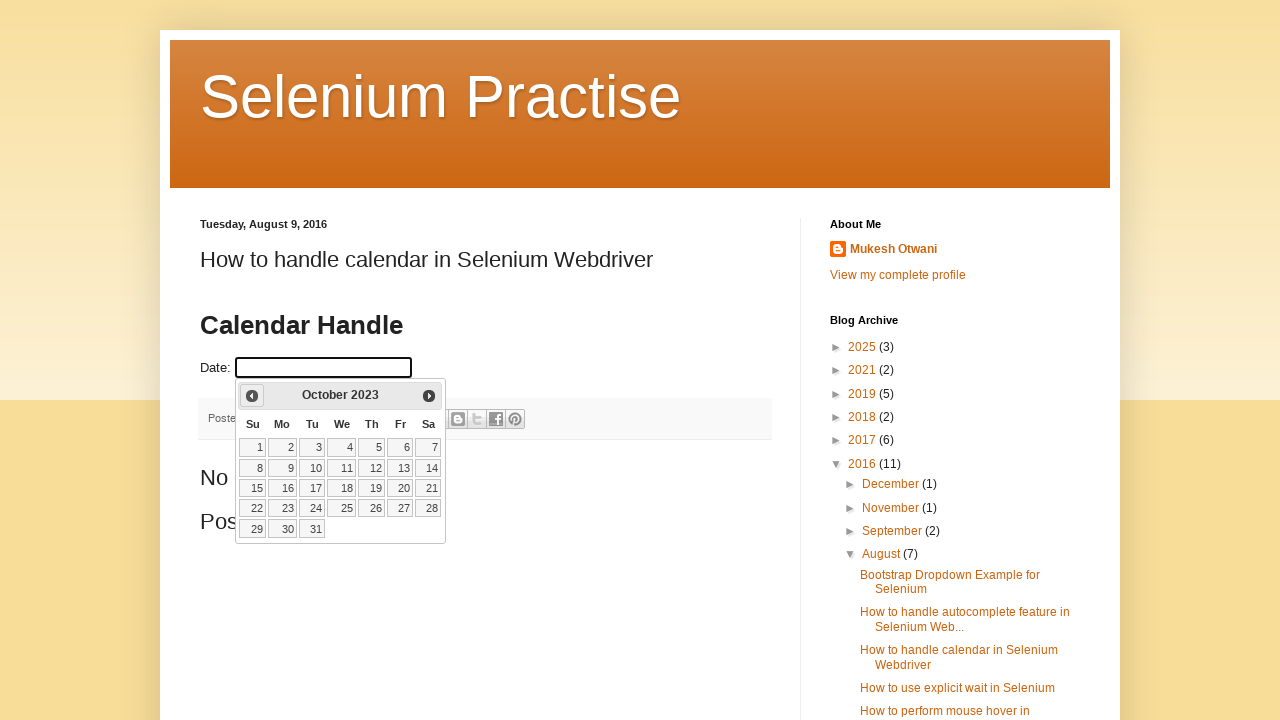

Updated current year from calendar
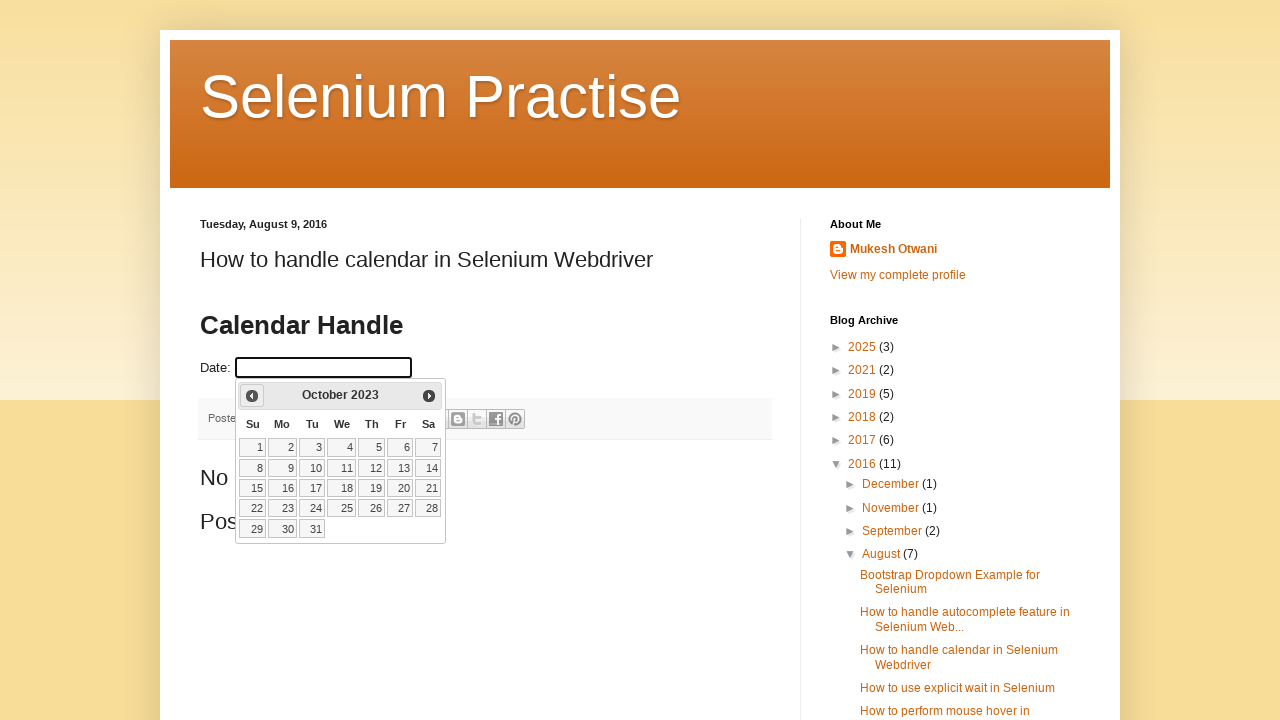

Clicked previous button to navigate to earlier month at (252, 396) on a[title='Prev']
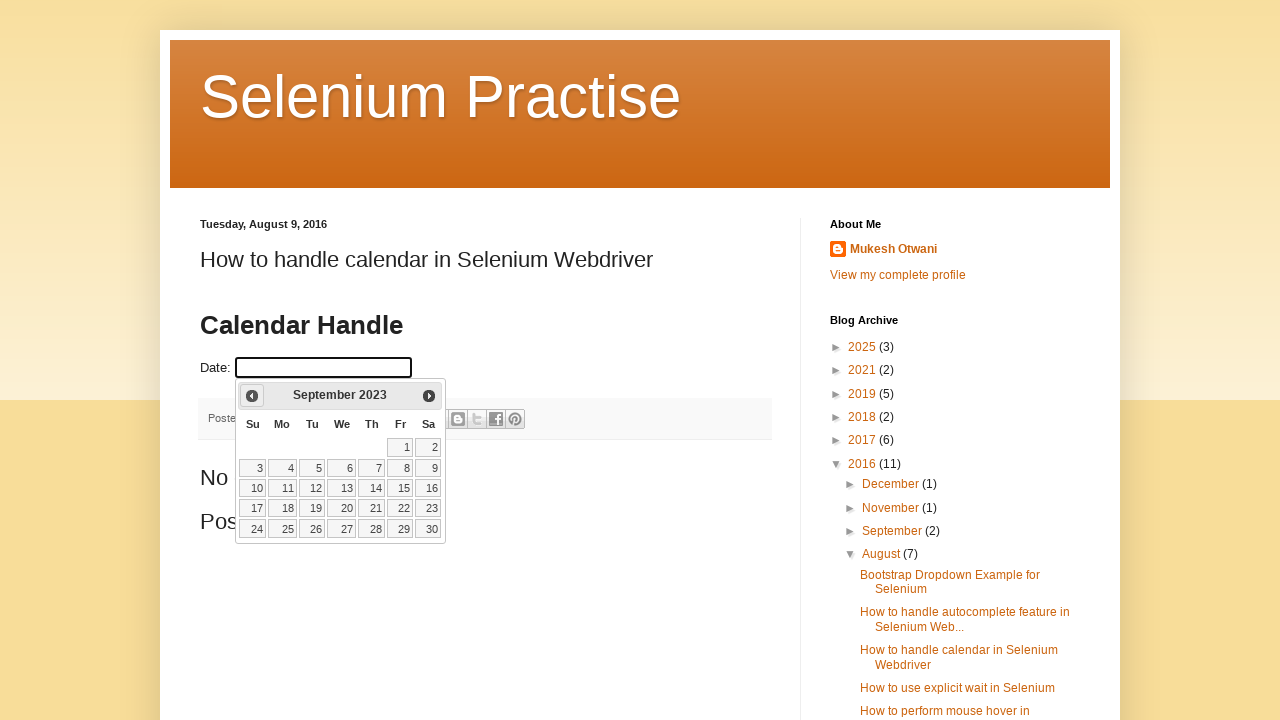

Updated current month from calendar
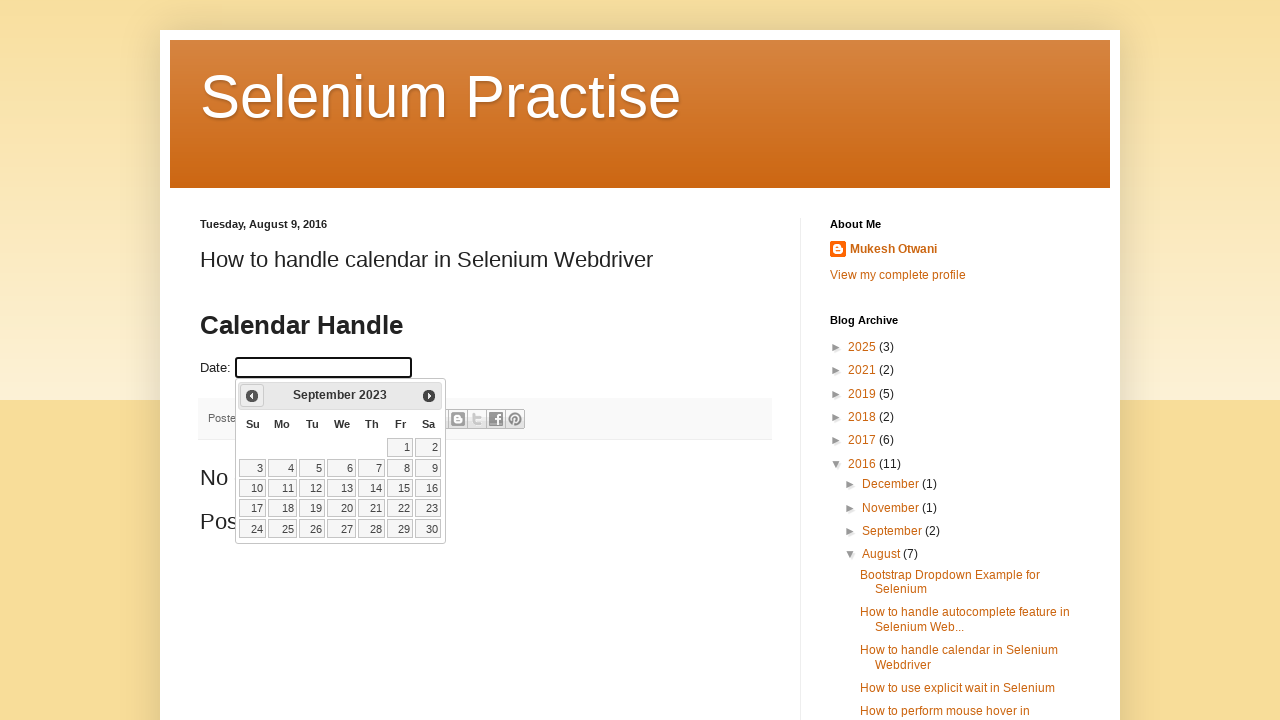

Updated current year from calendar
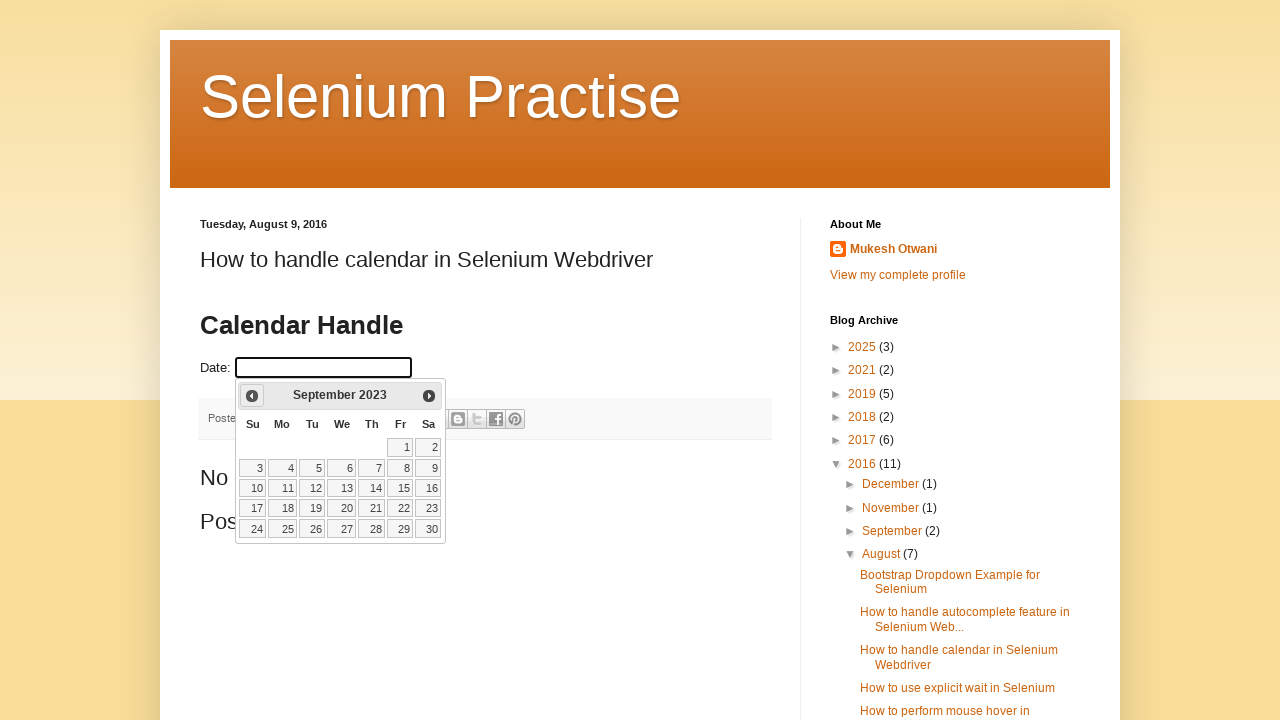

Clicked previous button to navigate to earlier month at (252, 396) on a[title='Prev']
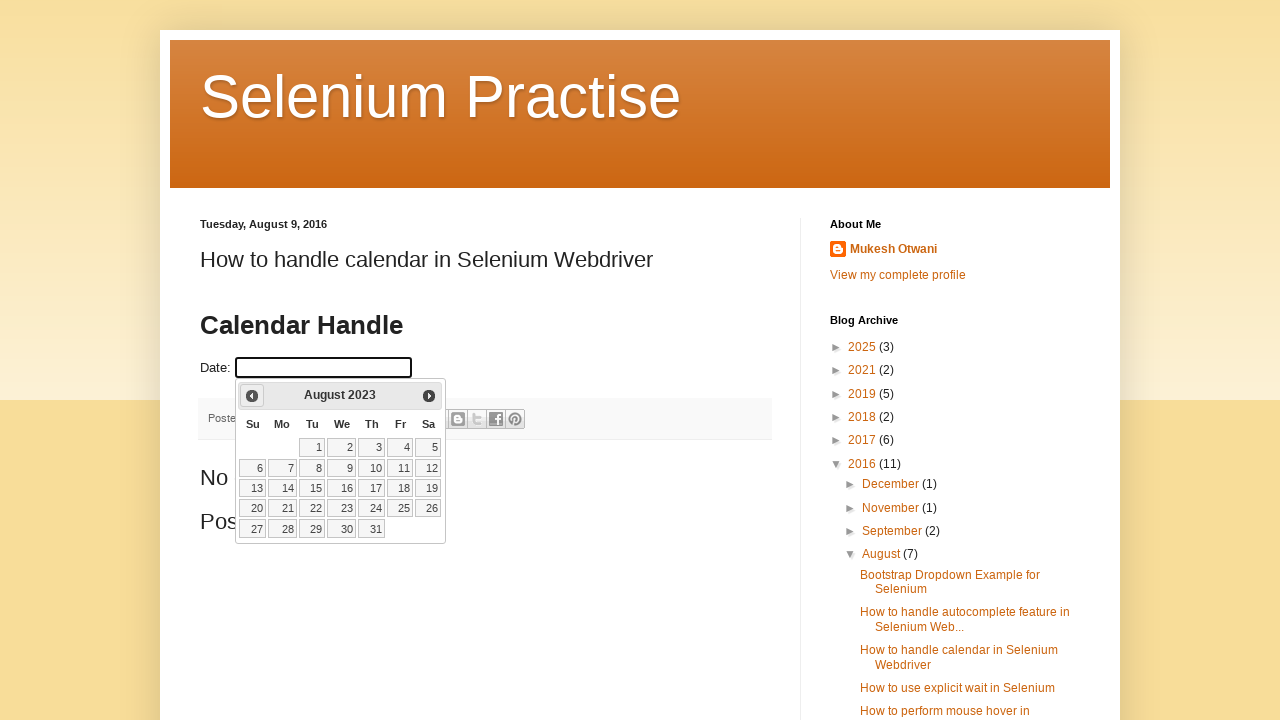

Updated current month from calendar
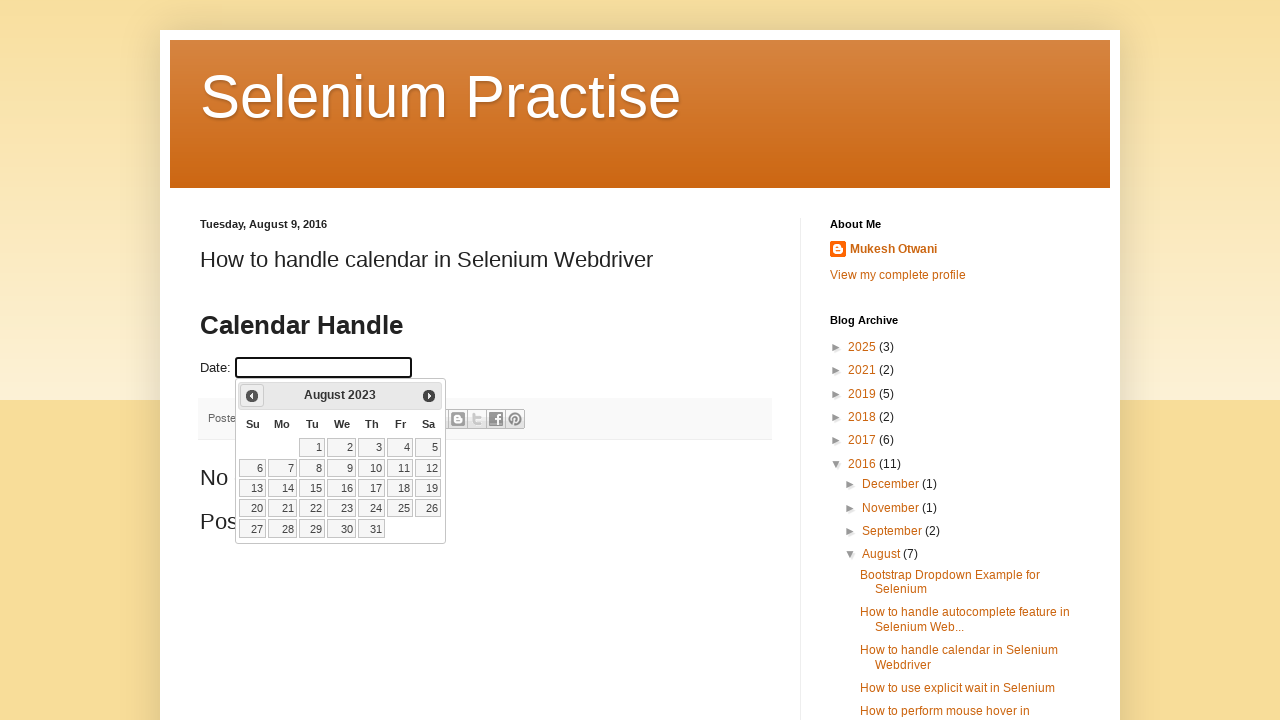

Updated current year from calendar
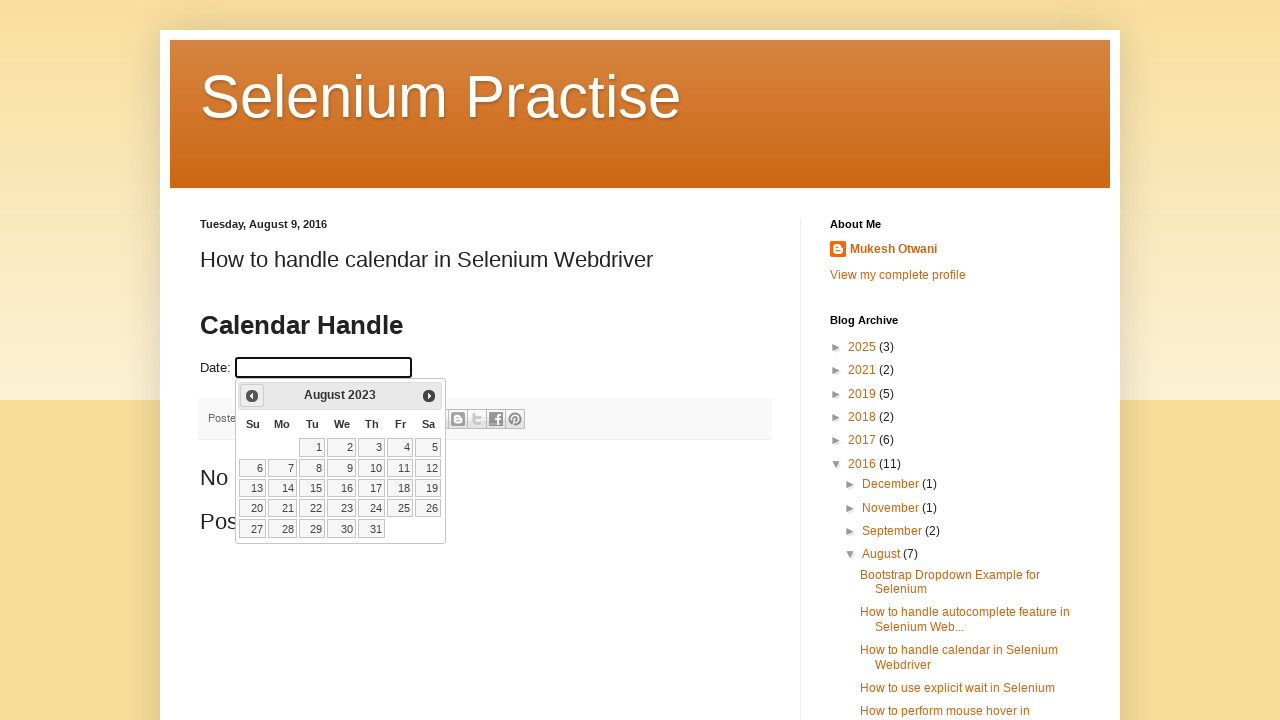

Clicked previous button to navigate to earlier month at (252, 396) on a[title='Prev']
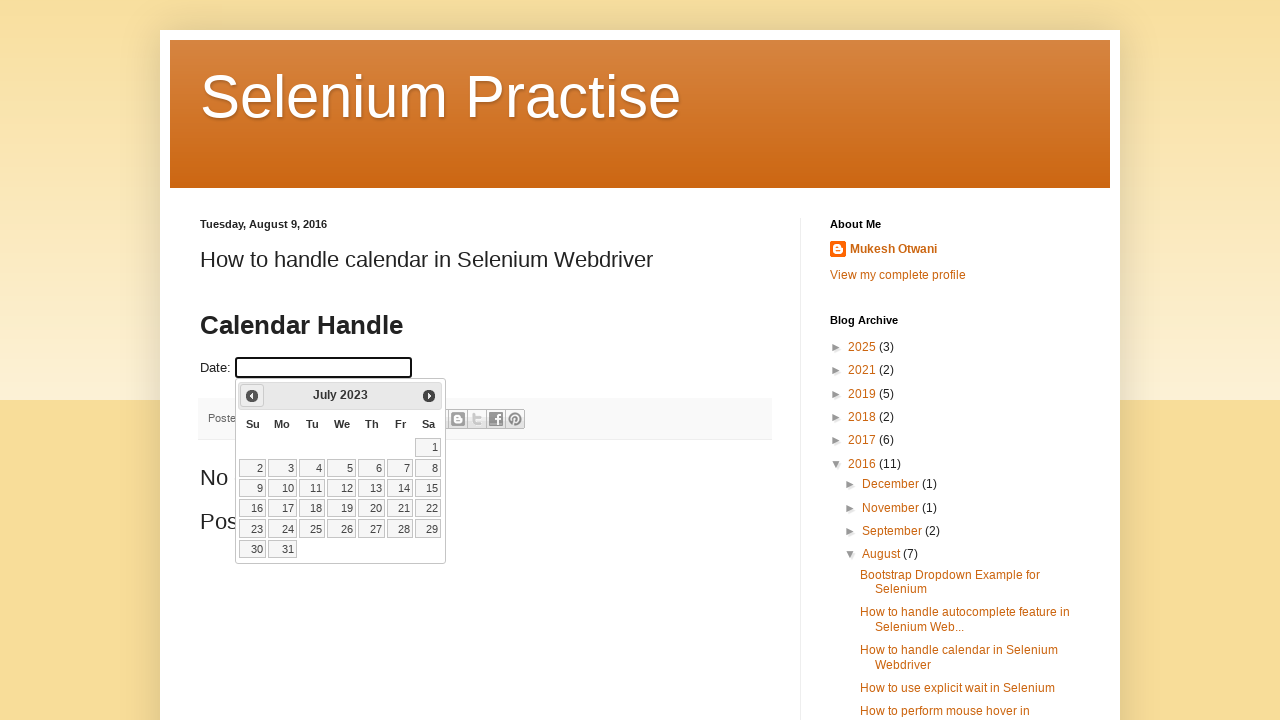

Updated current month from calendar
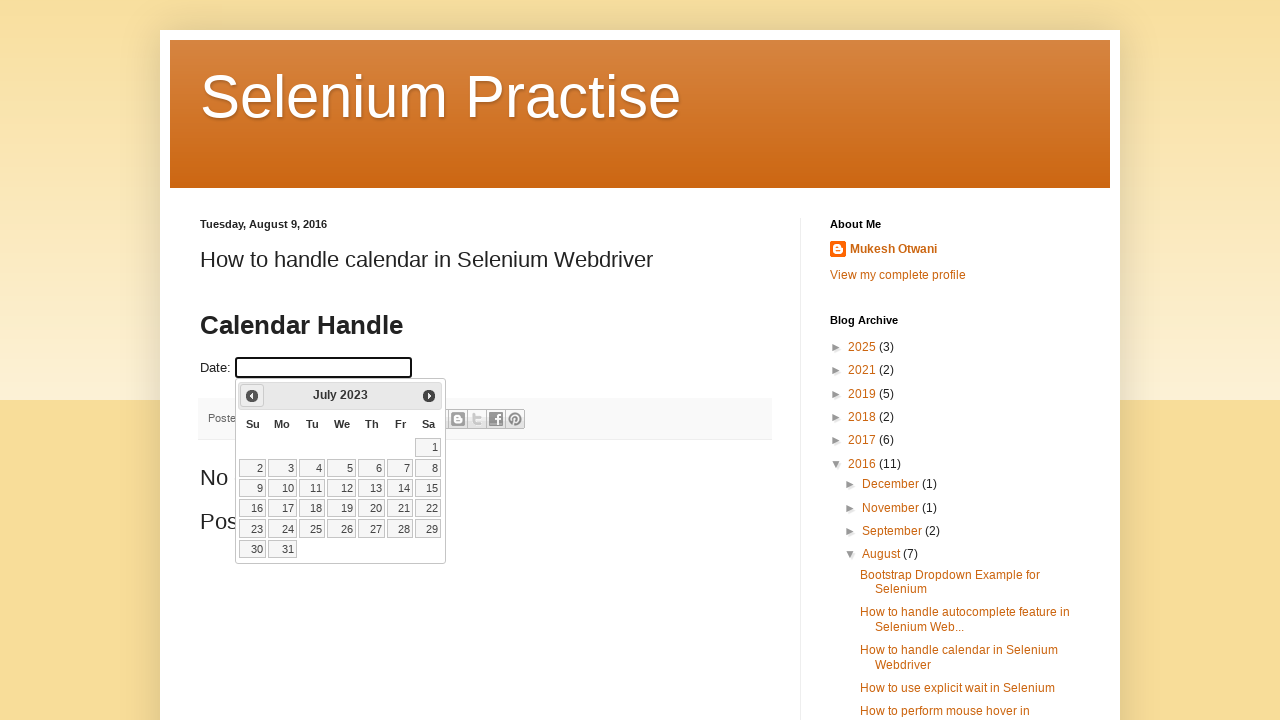

Updated current year from calendar
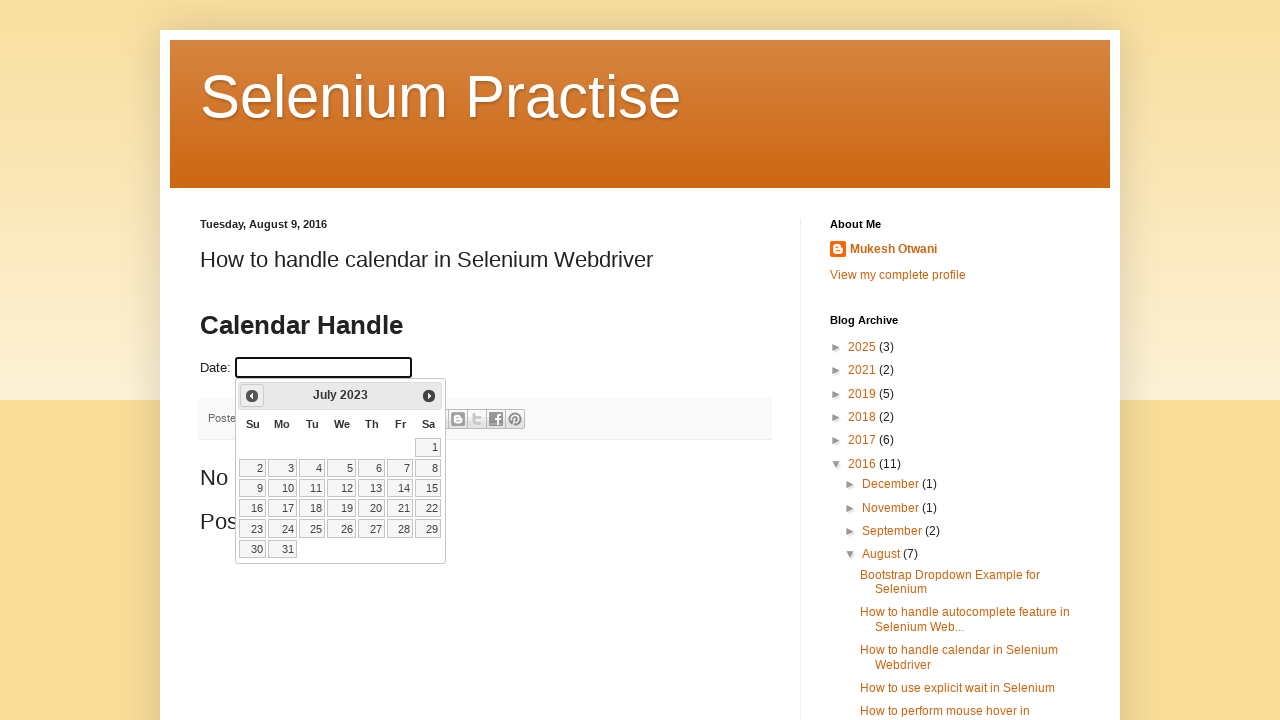

Clicked previous button to navigate to earlier month at (252, 396) on a[title='Prev']
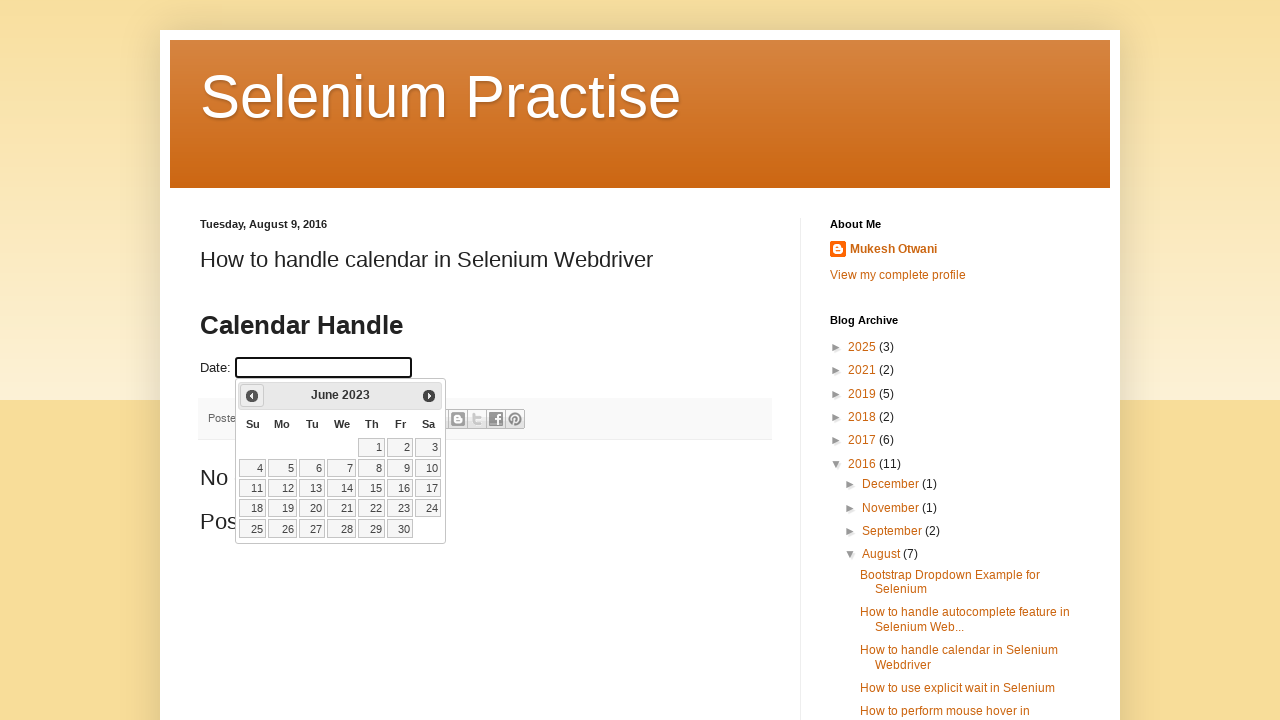

Updated current month from calendar
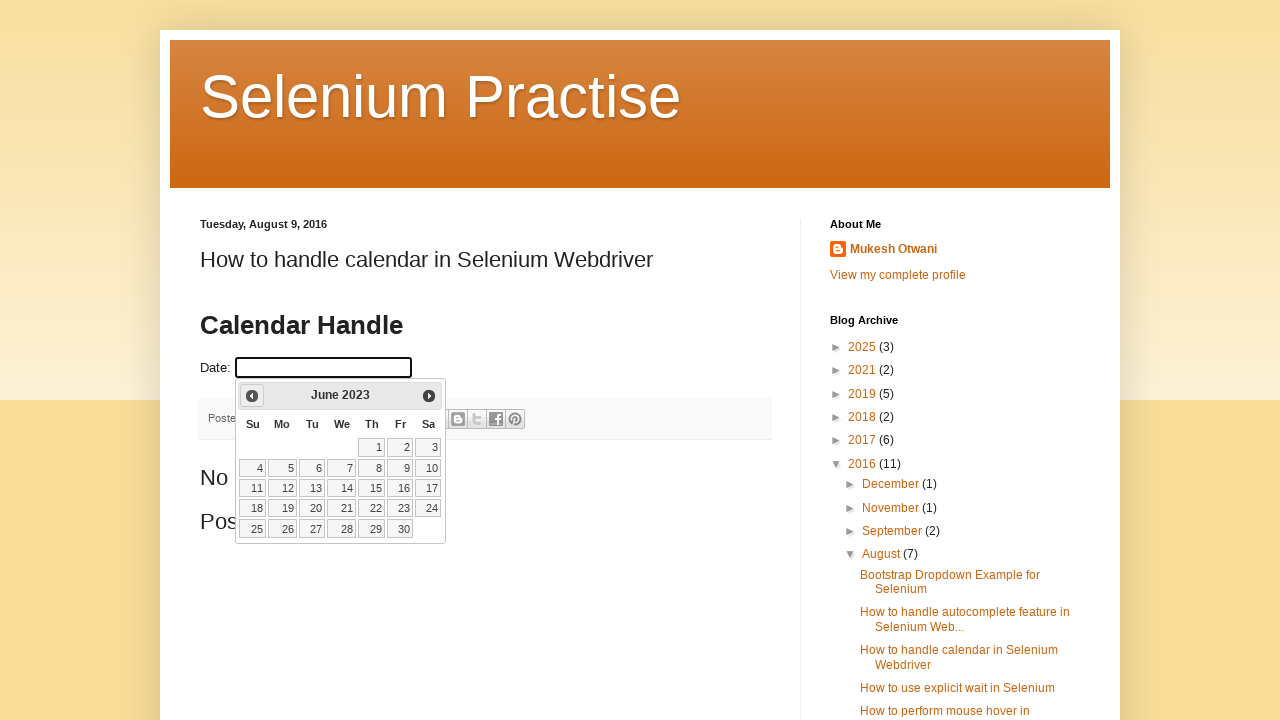

Updated current year from calendar
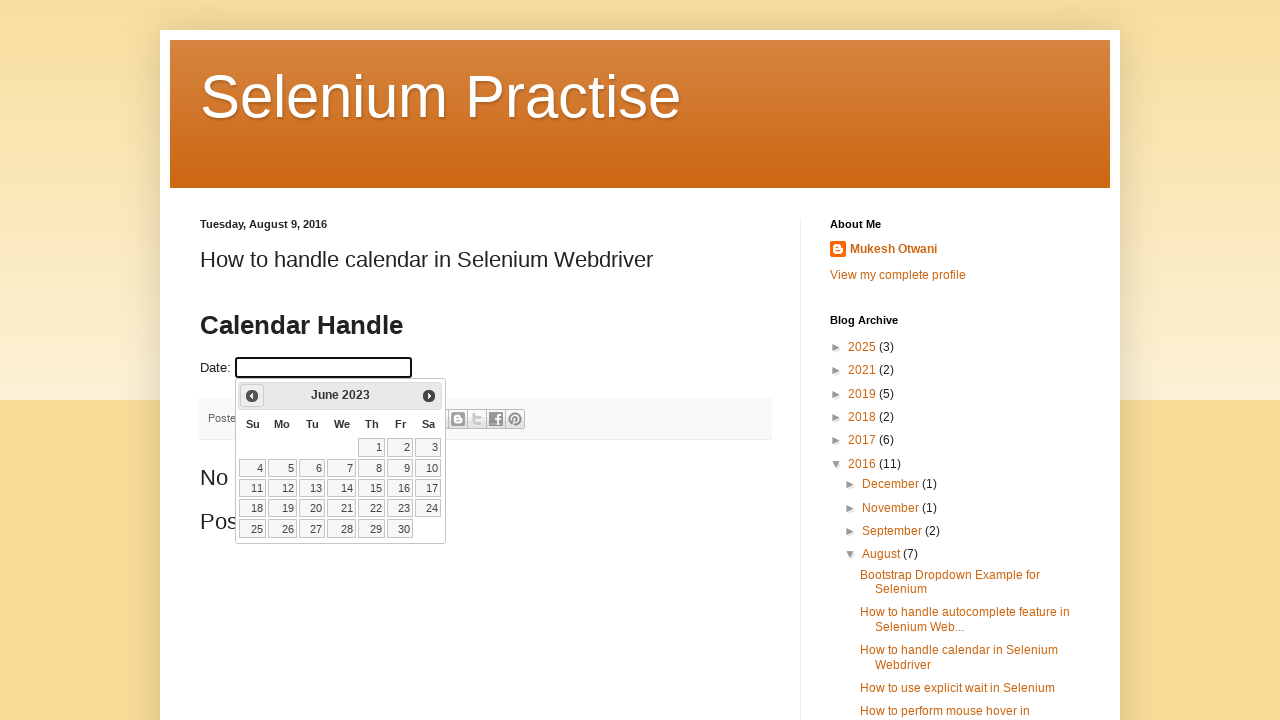

Clicked previous button to navigate to earlier month at (252, 396) on a[title='Prev']
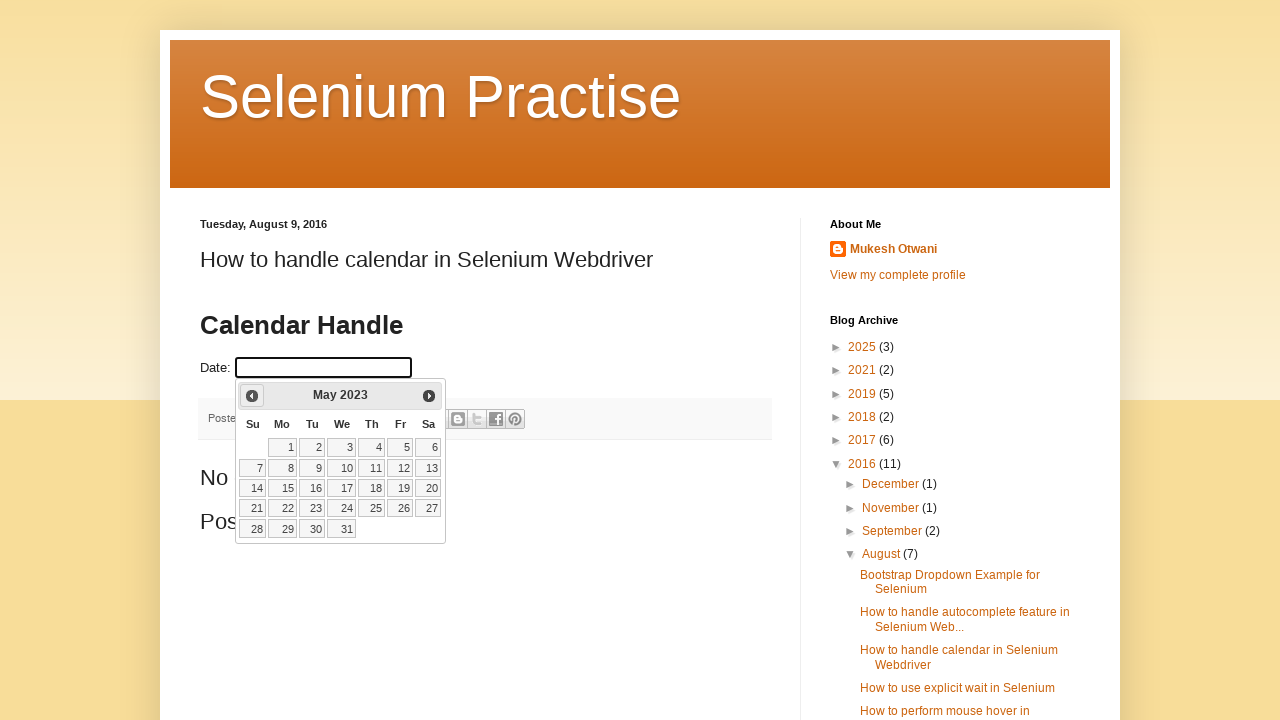

Updated current month from calendar
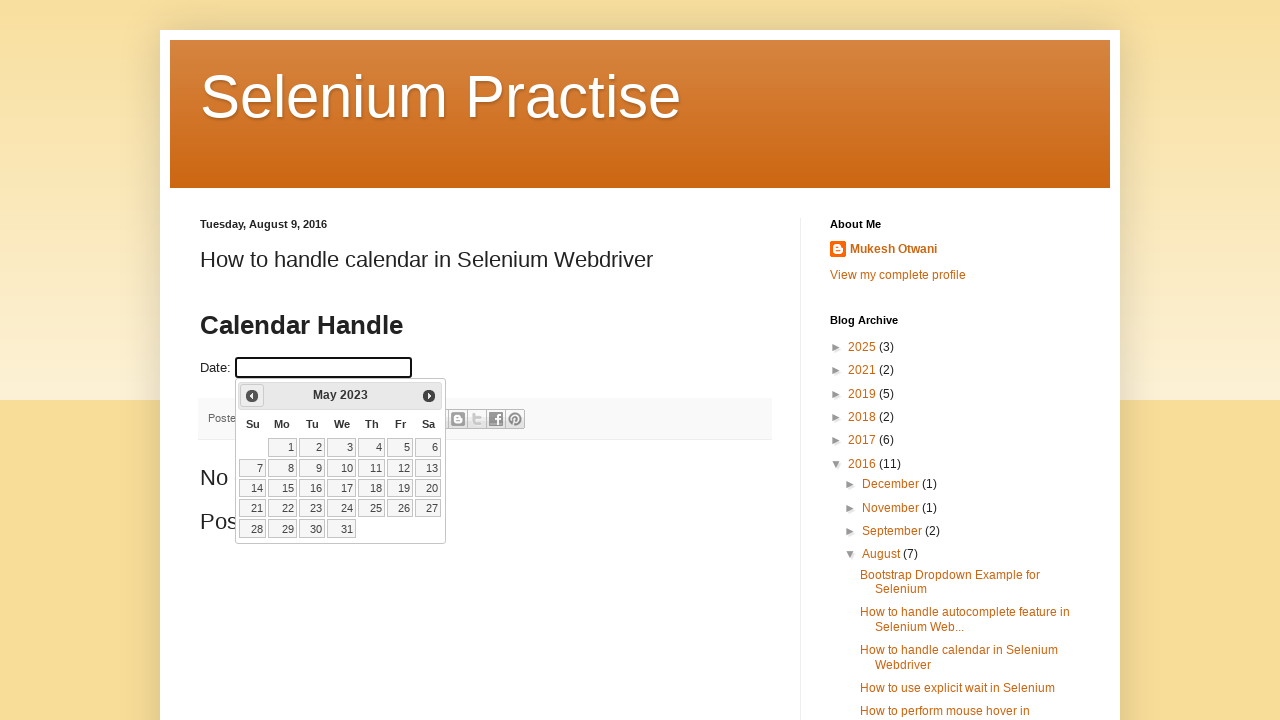

Updated current year from calendar
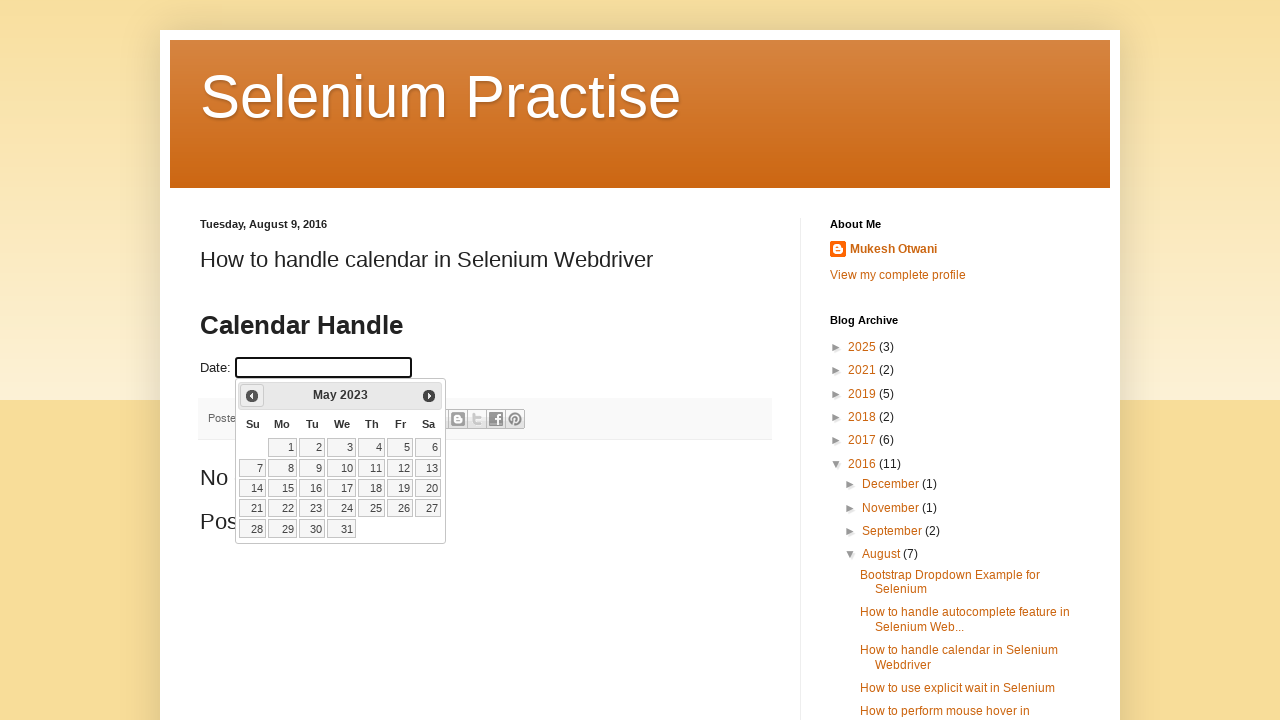

Clicked previous button to navigate to earlier month at (252, 396) on a[title='Prev']
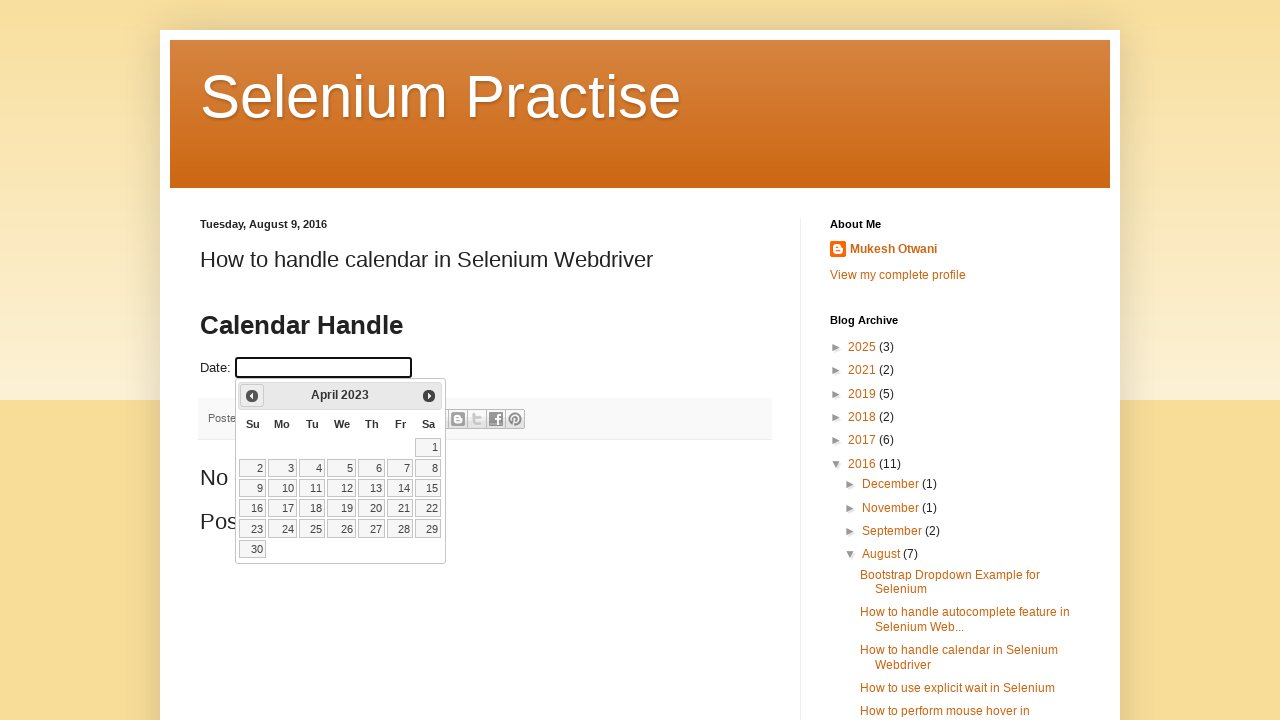

Updated current month from calendar
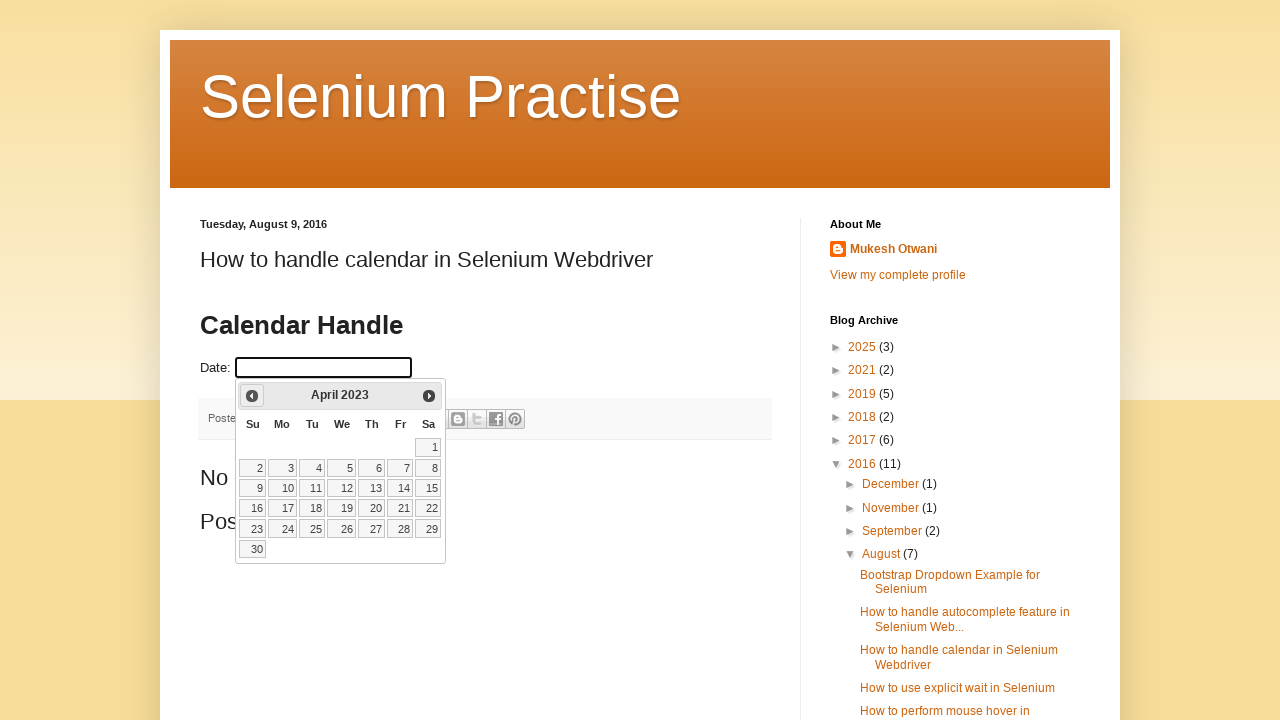

Updated current year from calendar
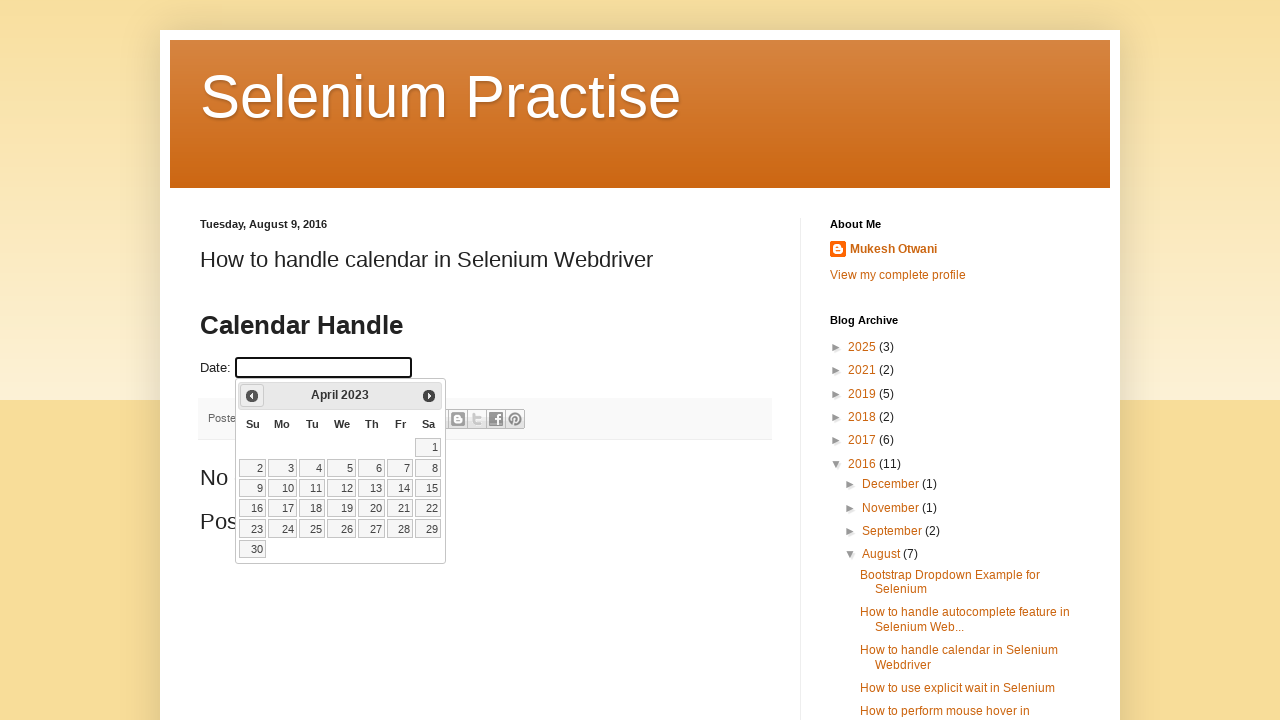

Clicked previous button to navigate to earlier month at (252, 396) on a[title='Prev']
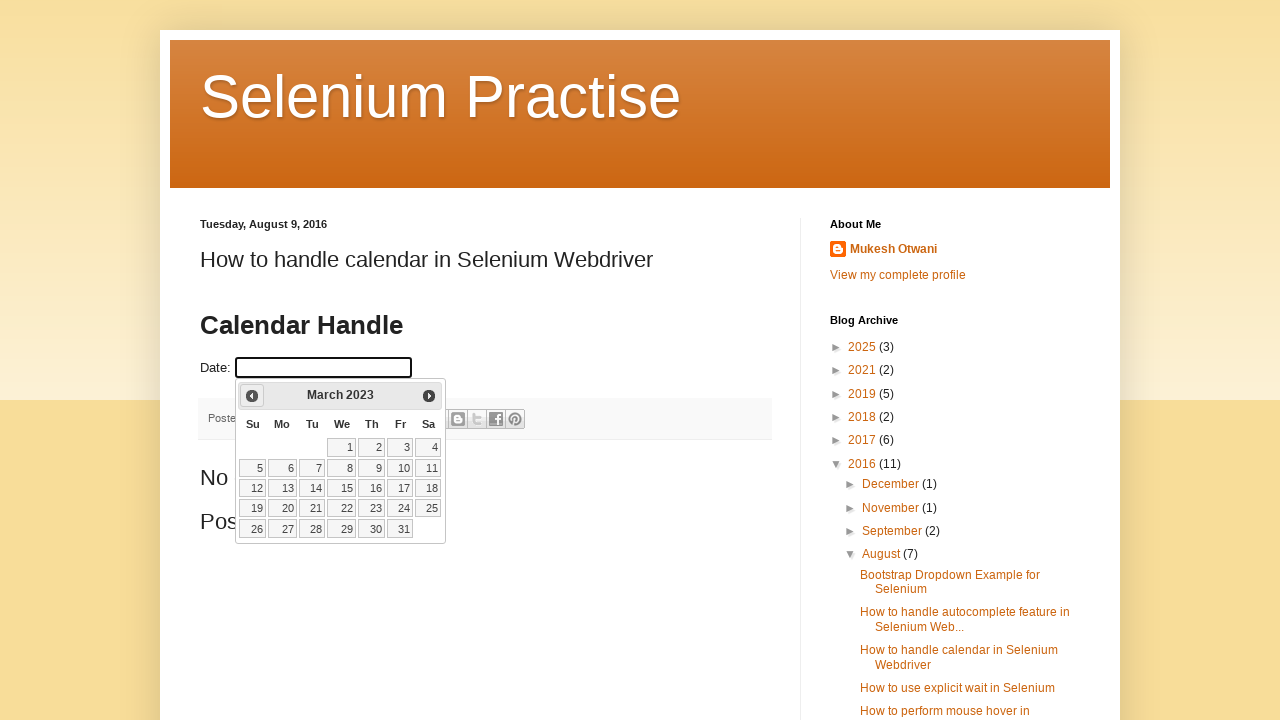

Updated current month from calendar
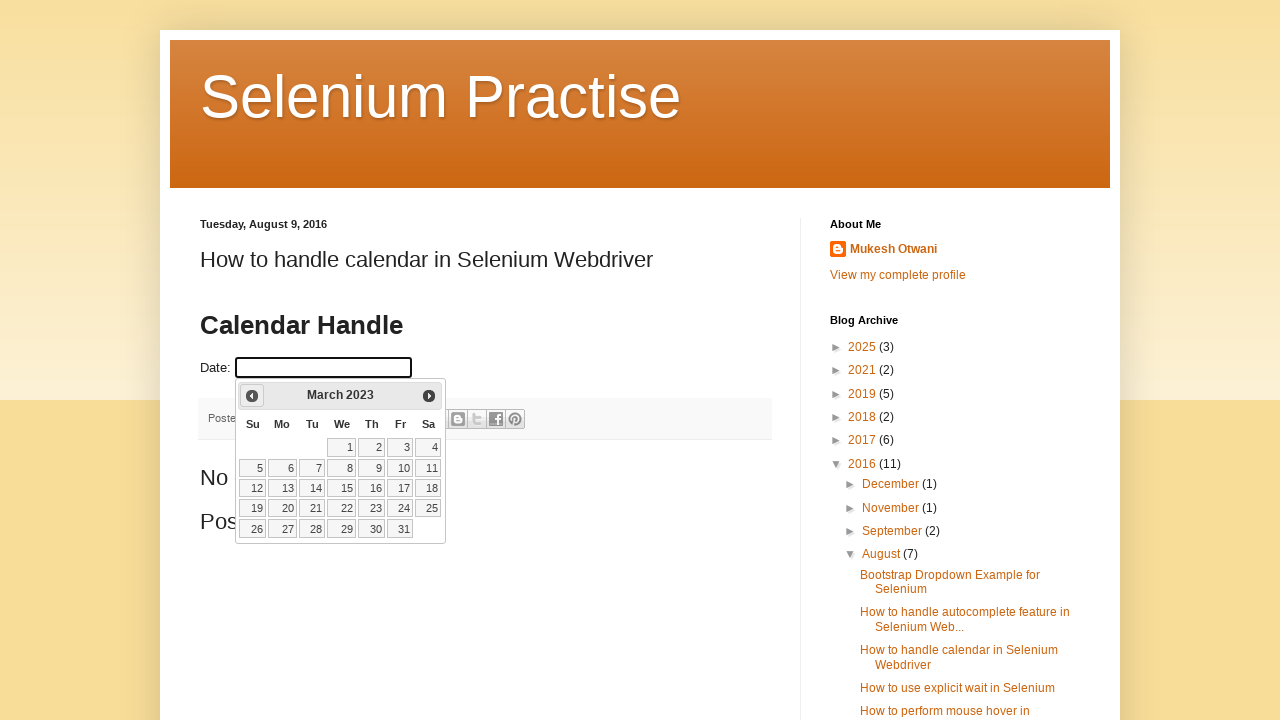

Updated current year from calendar
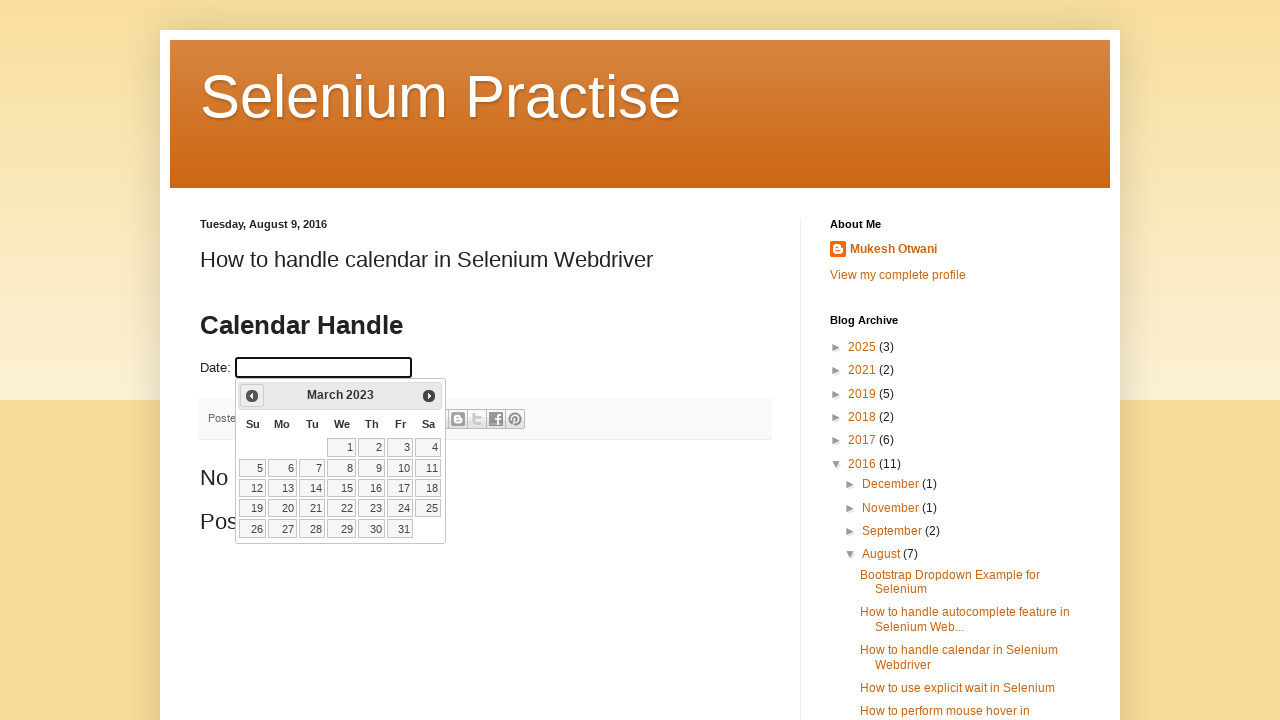

Clicked previous button to navigate to earlier month at (252, 396) on a[title='Prev']
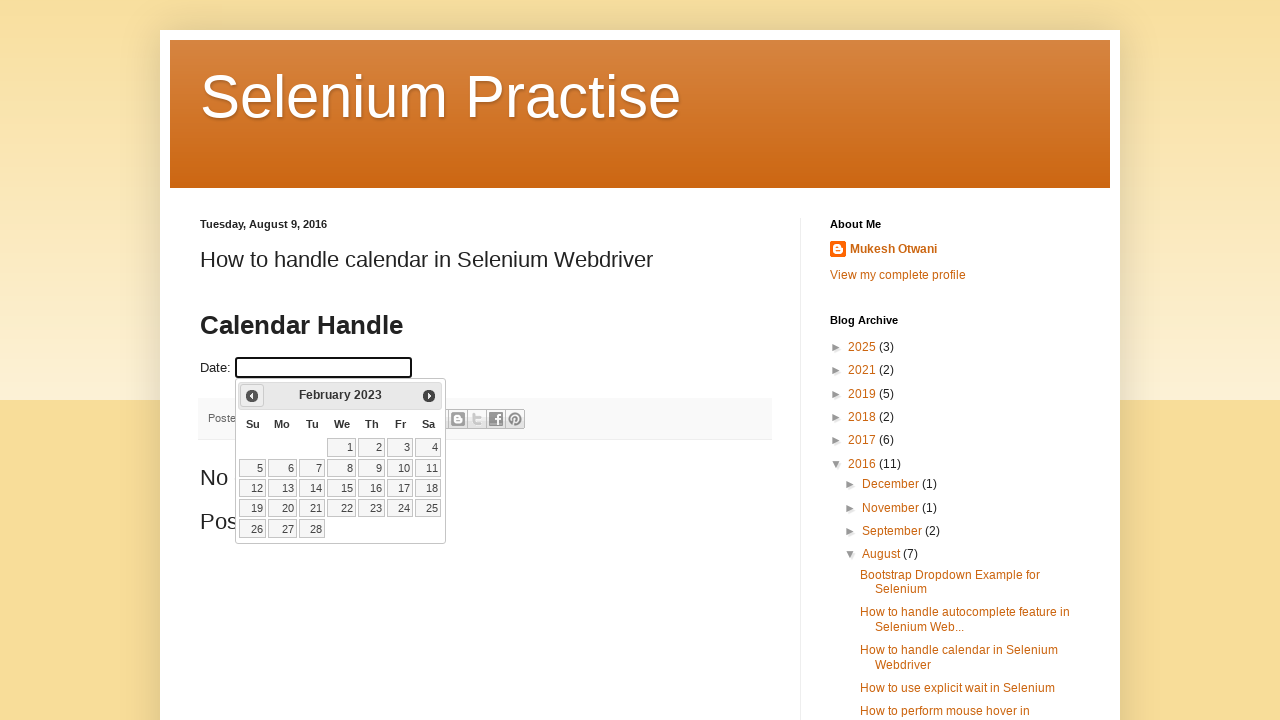

Updated current month from calendar
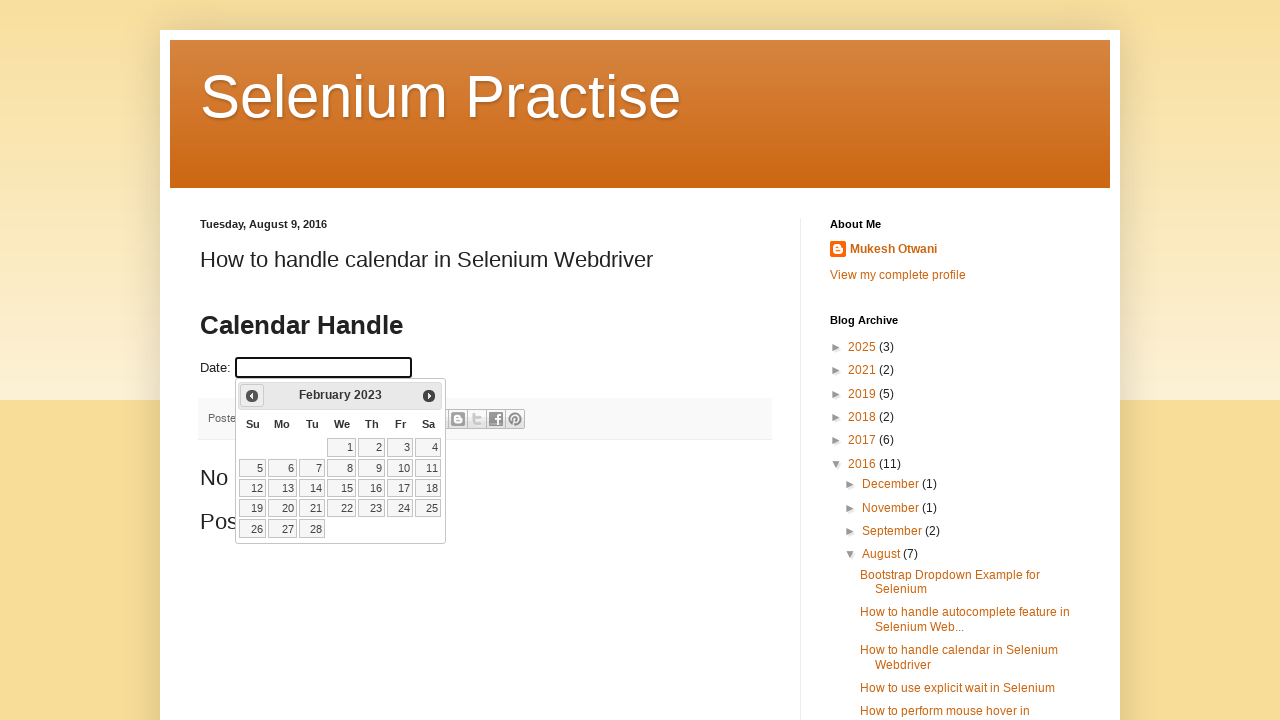

Updated current year from calendar
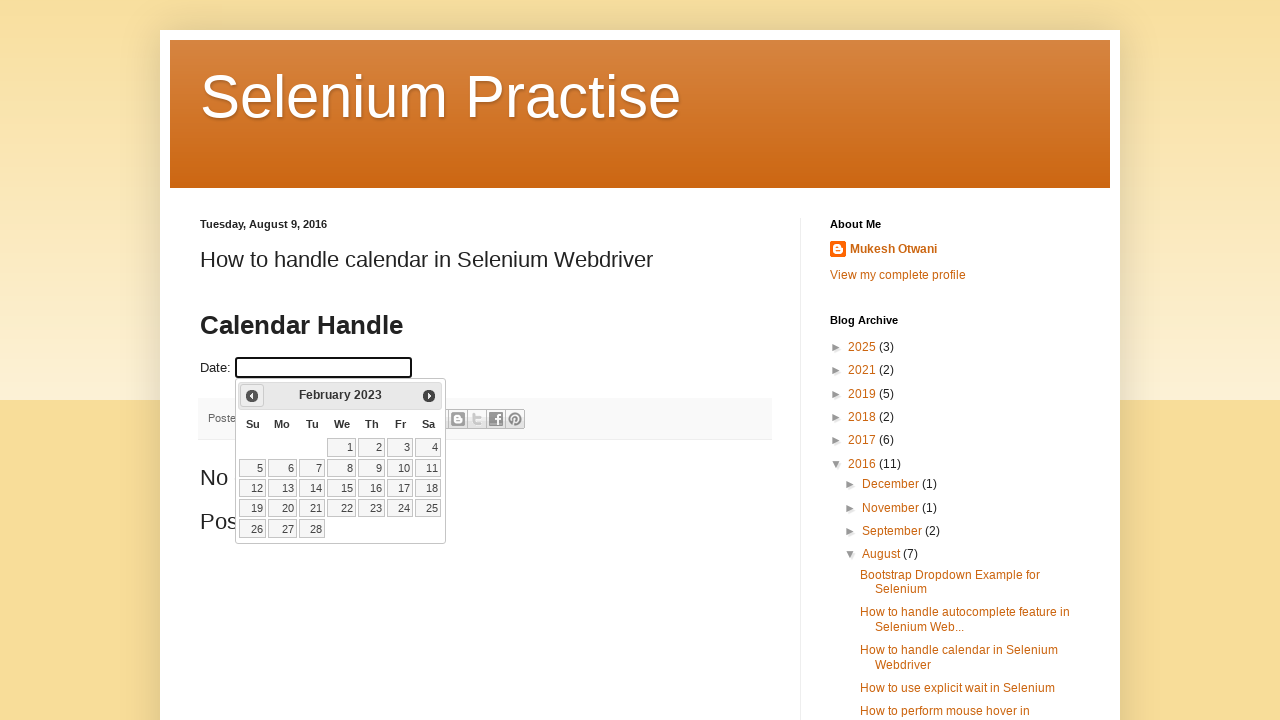

Clicked previous button to navigate to earlier month at (252, 396) on a[title='Prev']
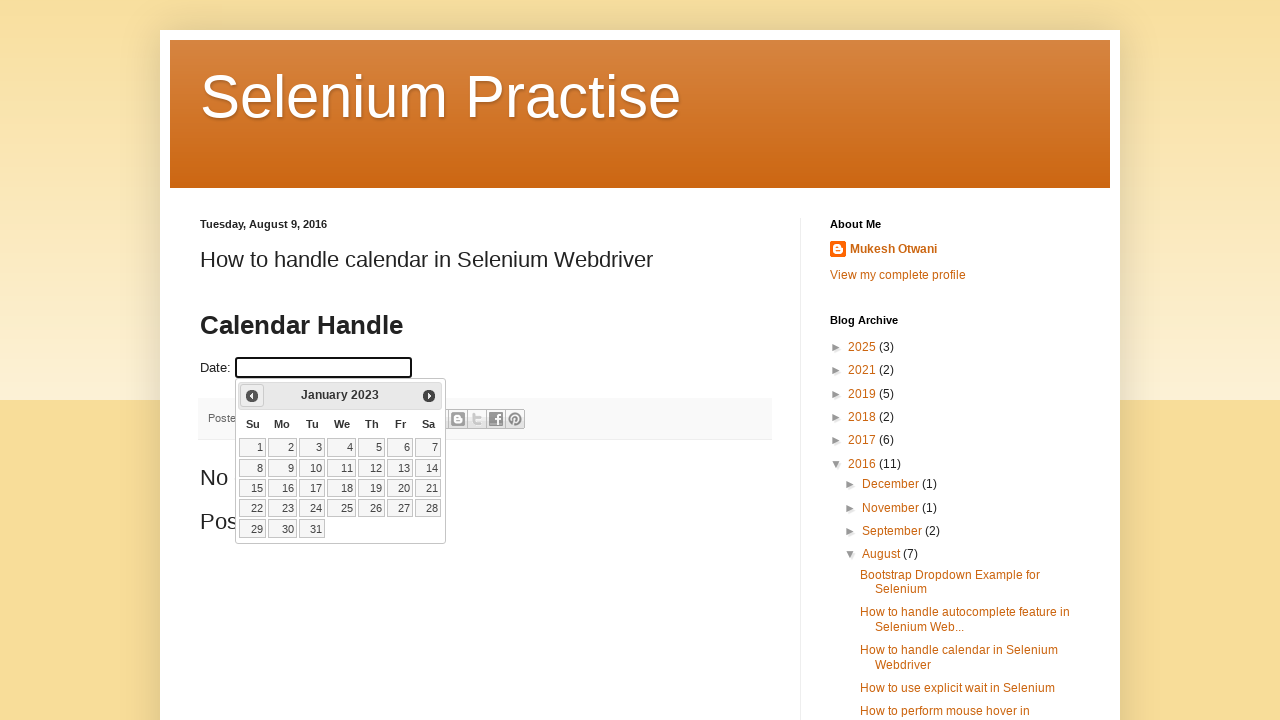

Updated current month from calendar
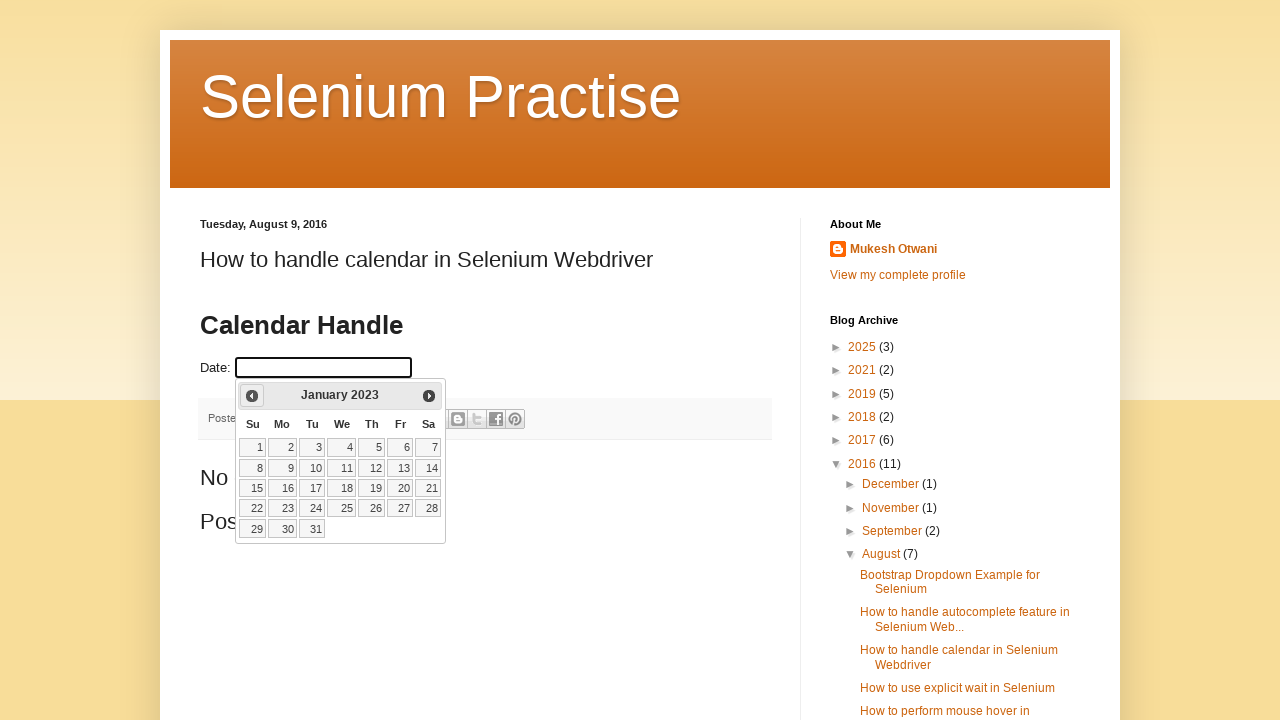

Updated current year from calendar
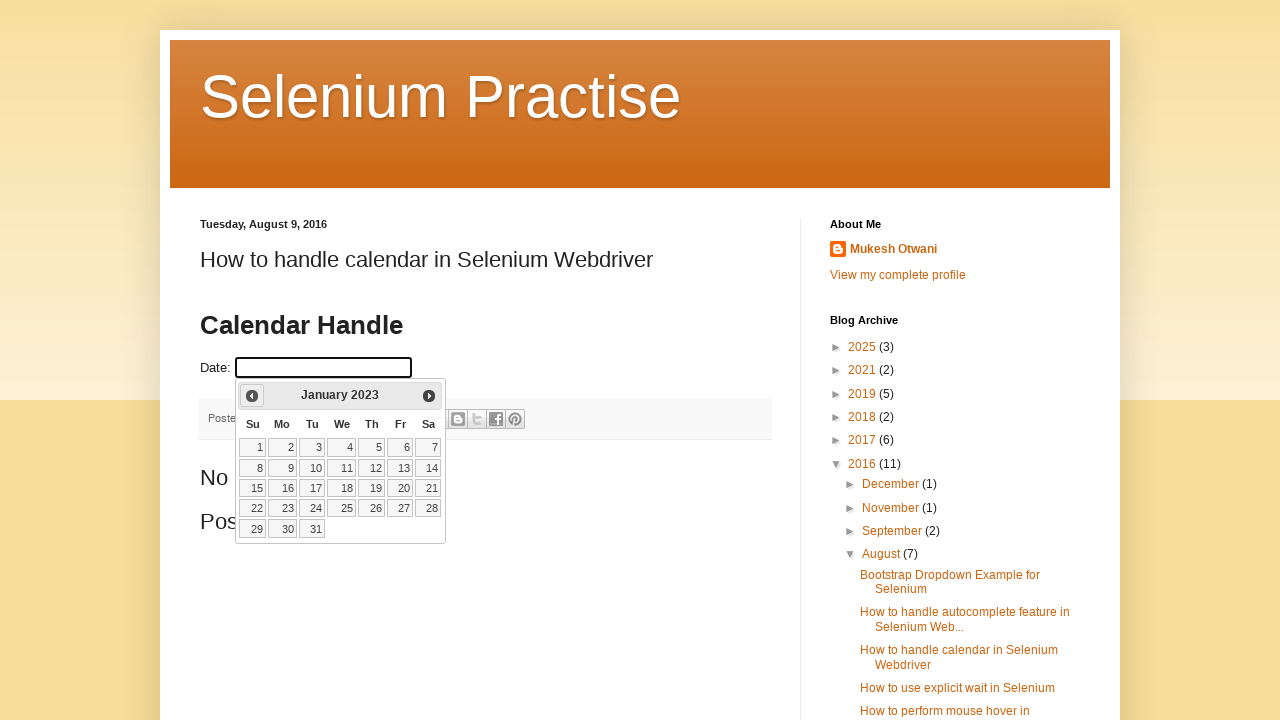

Clicked previous button to navigate to earlier month at (252, 396) on a[title='Prev']
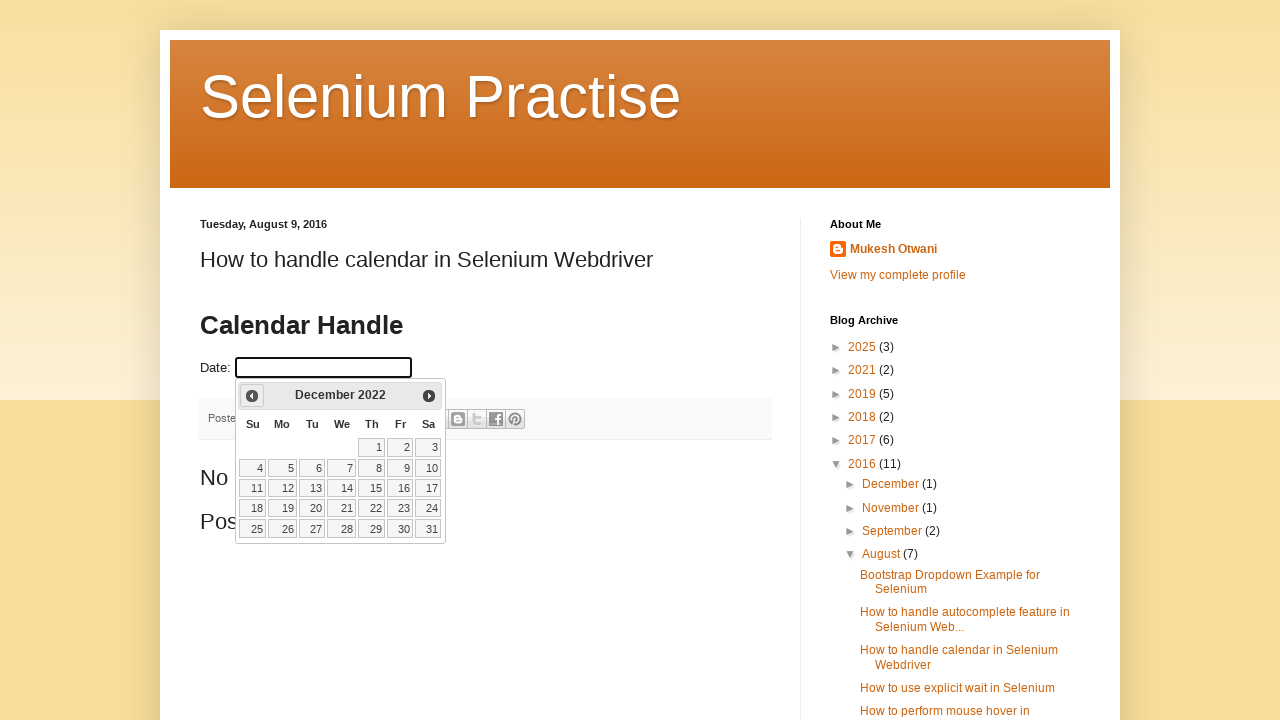

Updated current month from calendar
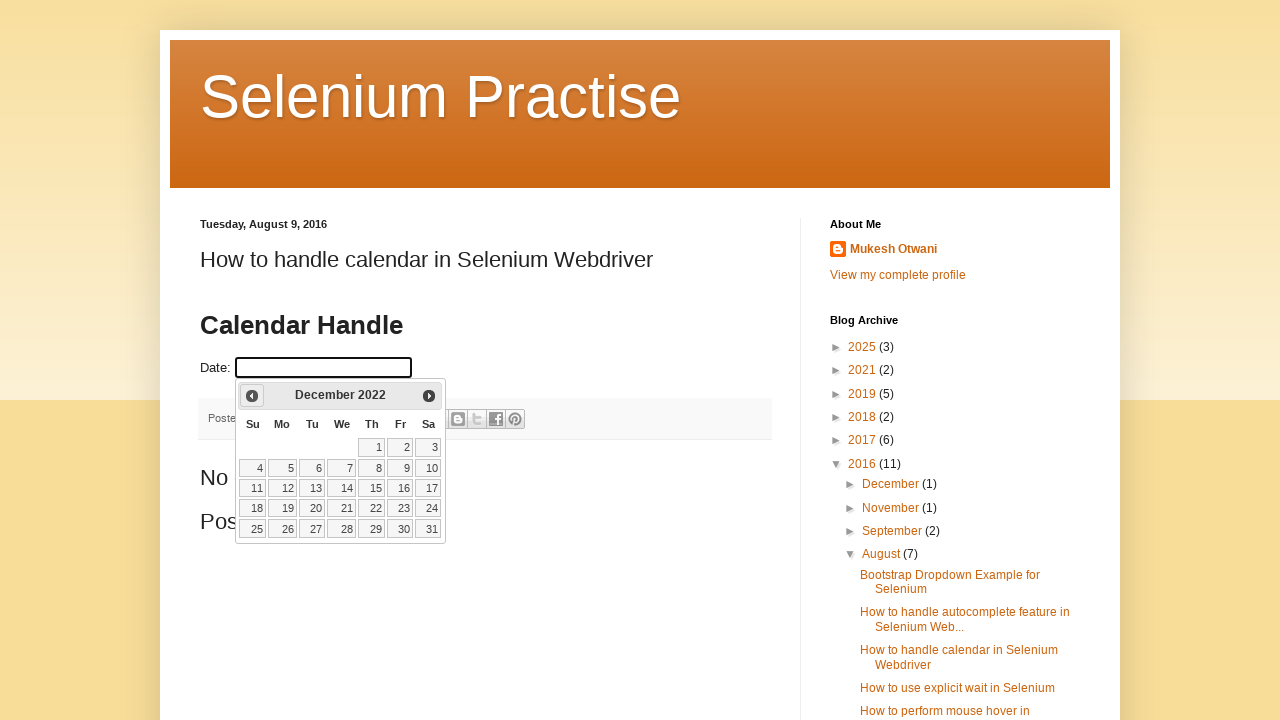

Updated current year from calendar
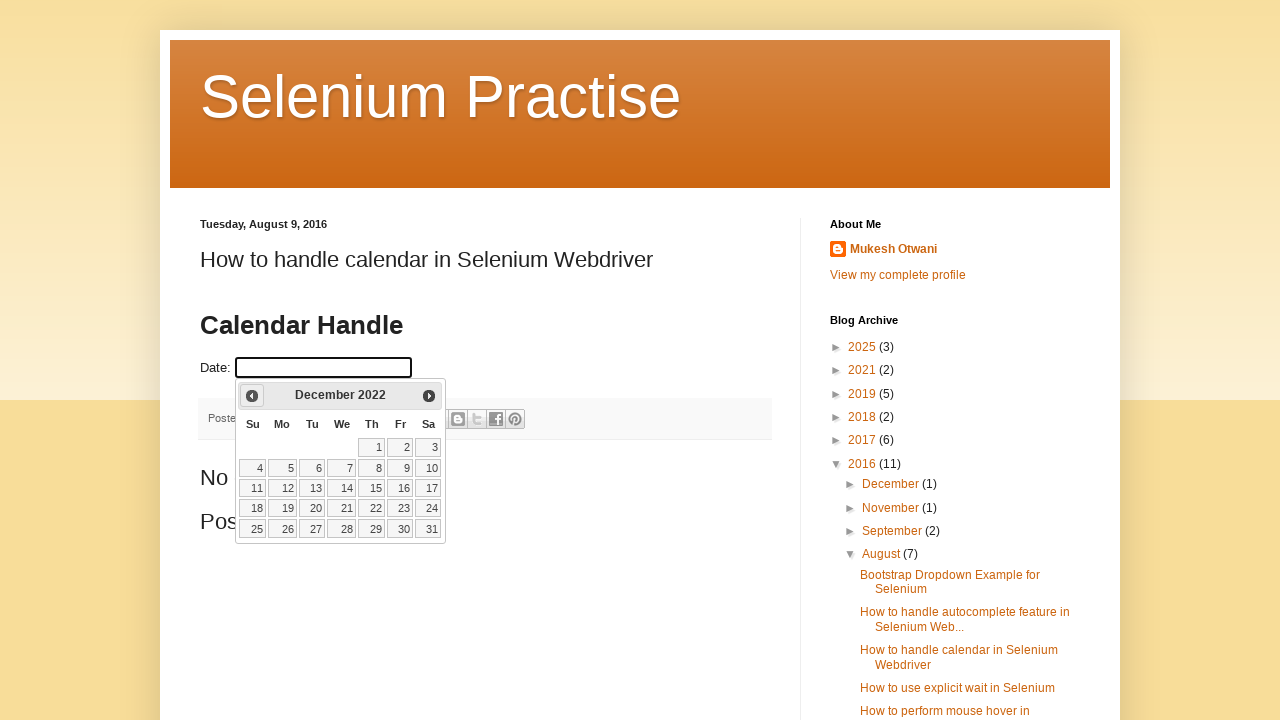

Clicked previous button to navigate to earlier month at (252, 396) on a[title='Prev']
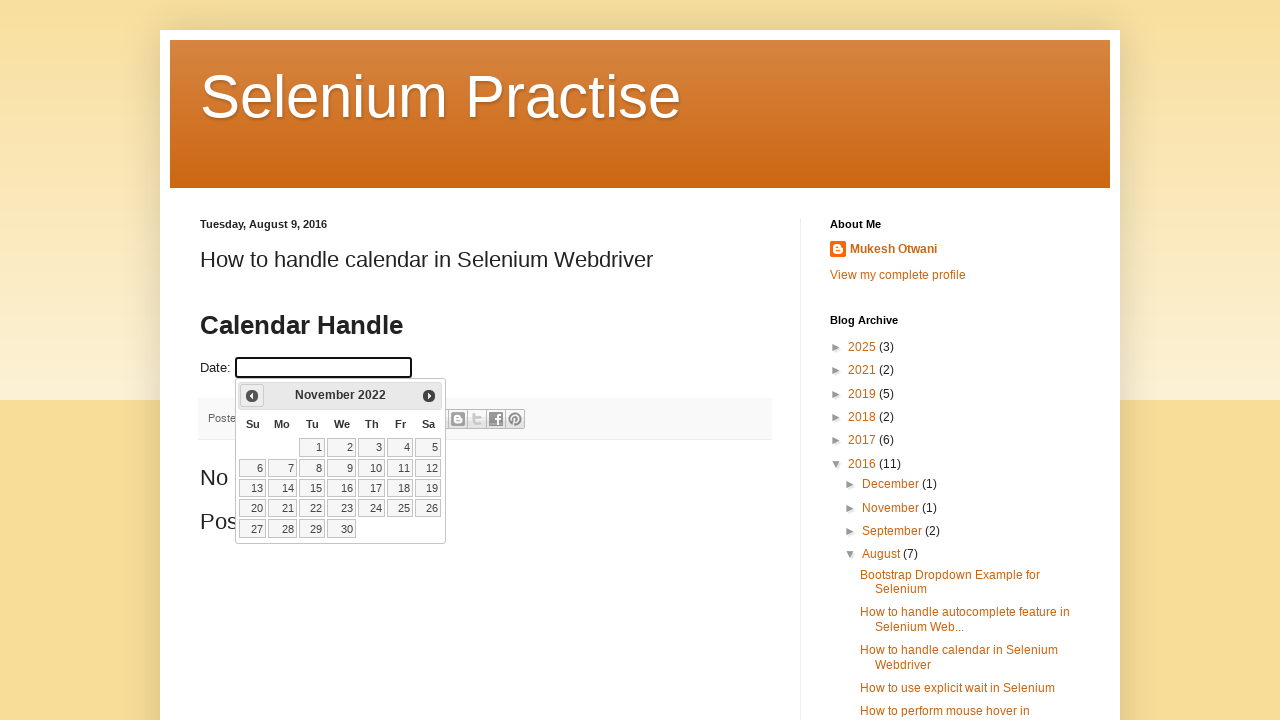

Updated current month from calendar
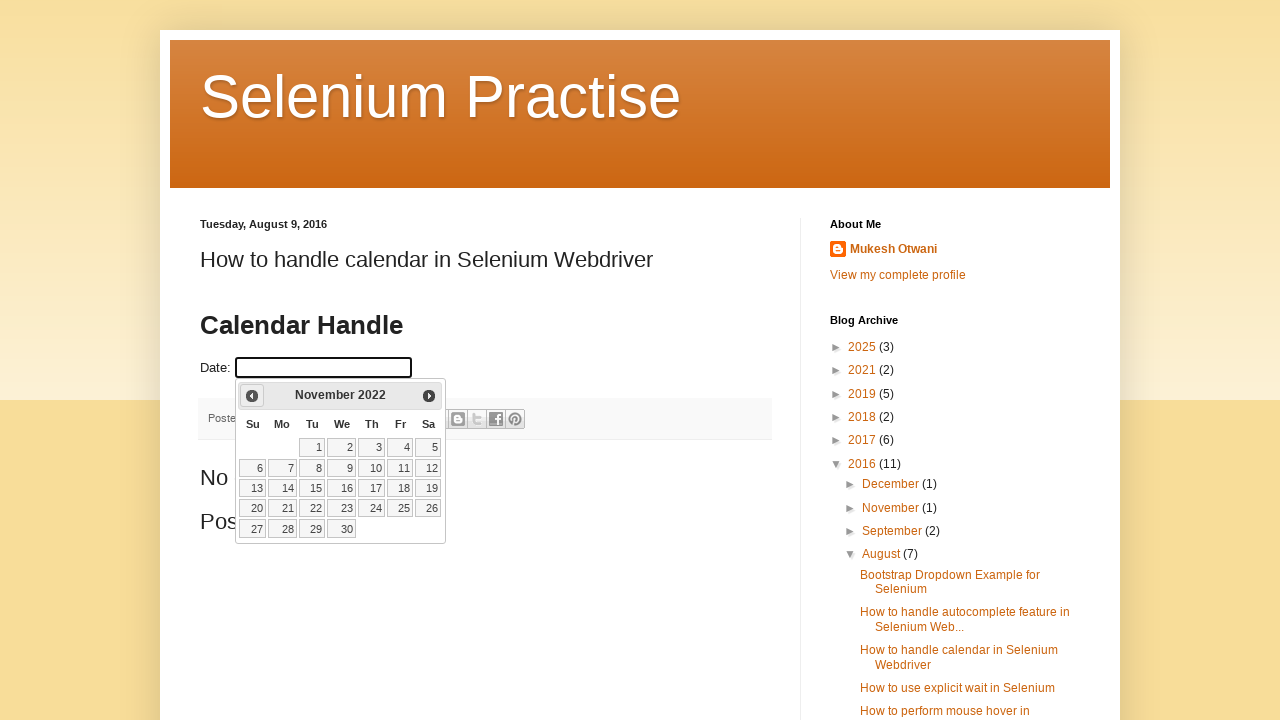

Updated current year from calendar
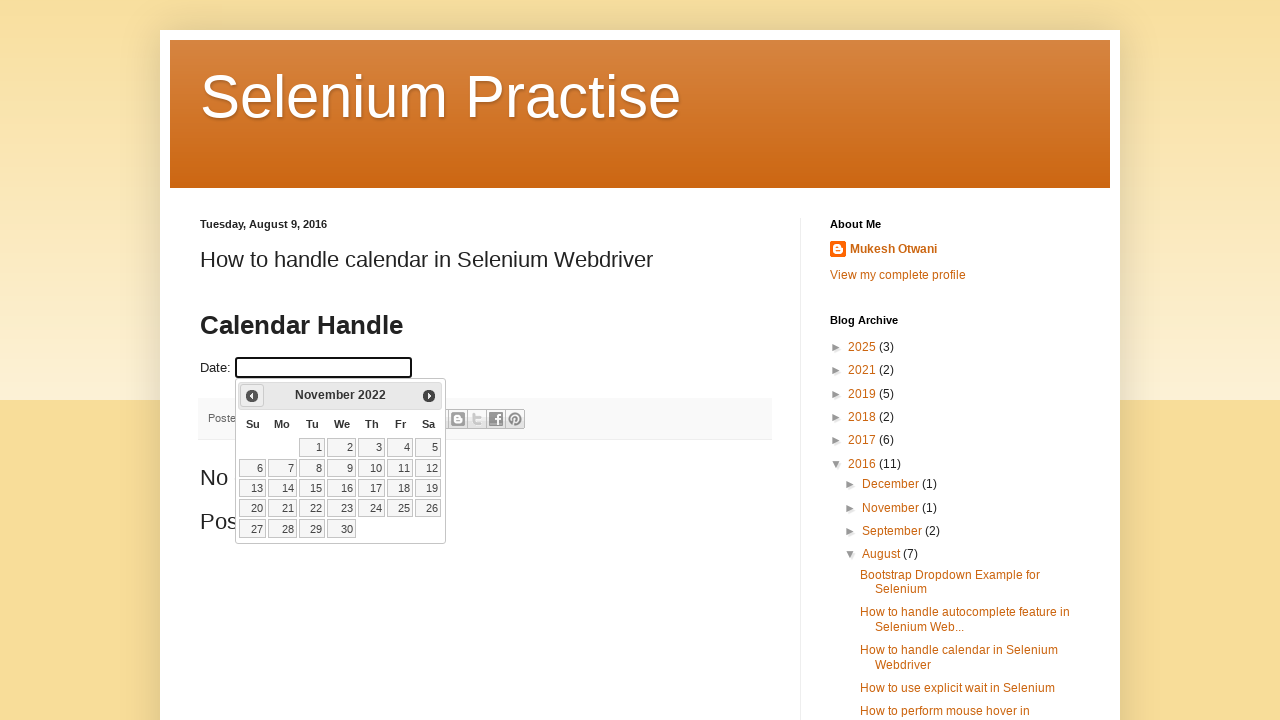

Clicked previous button to navigate to earlier month at (252, 396) on a[title='Prev']
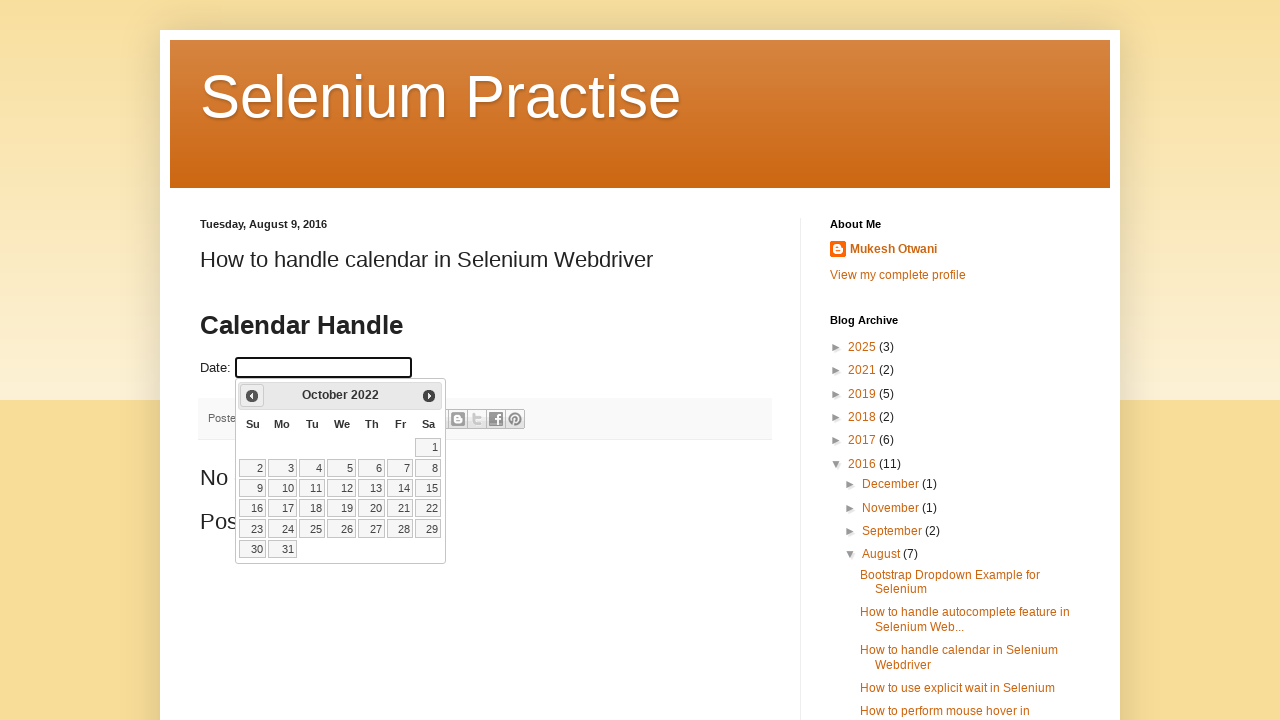

Updated current month from calendar
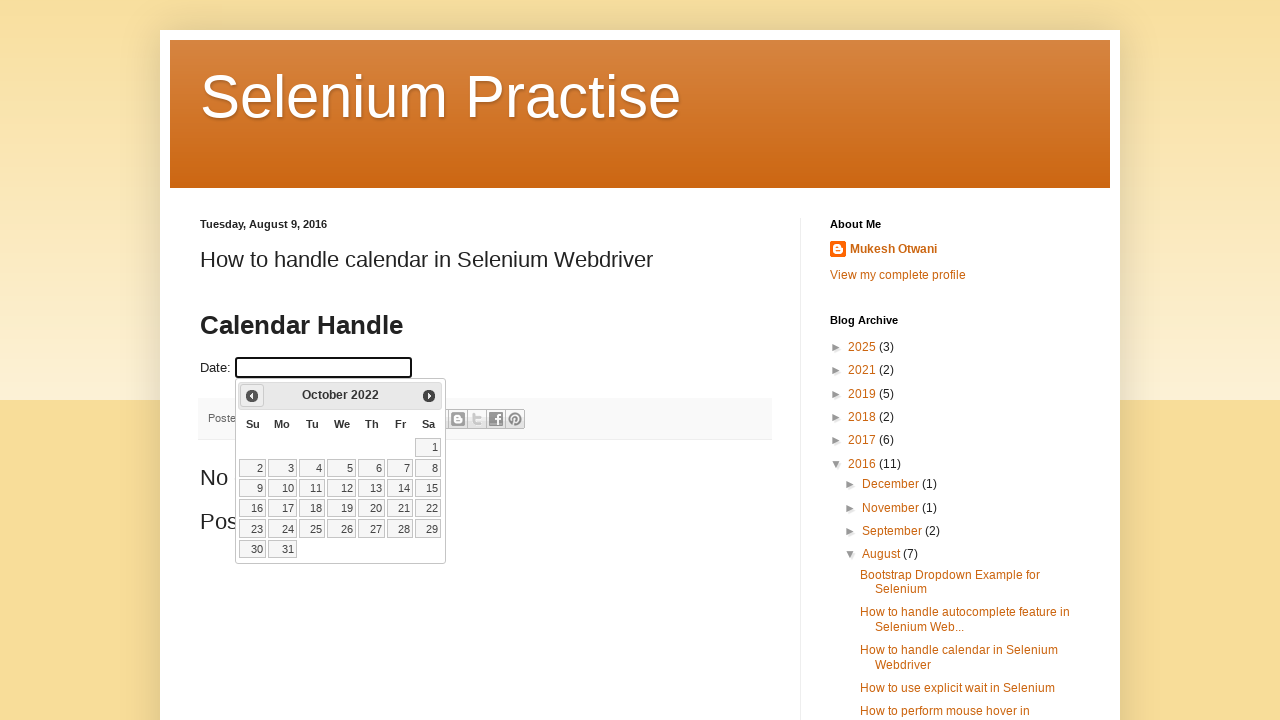

Updated current year from calendar
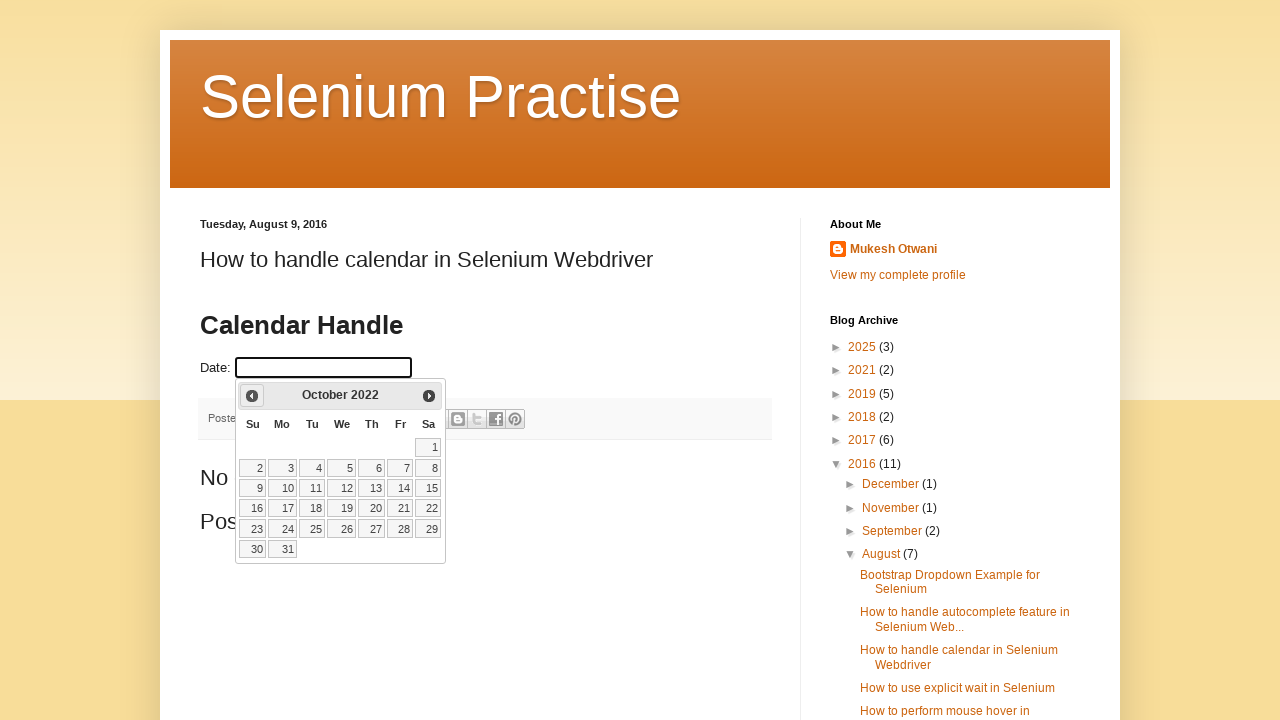

Clicked previous button to navigate to earlier month at (252, 396) on a[title='Prev']
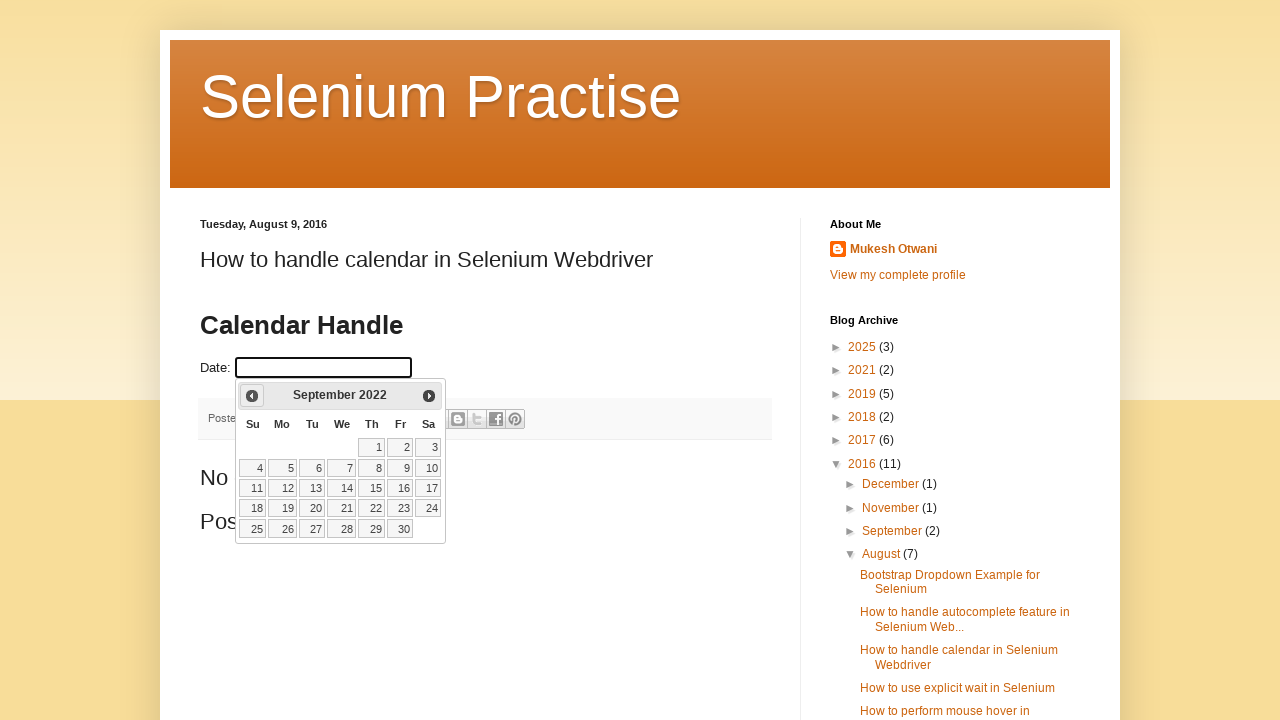

Updated current month from calendar
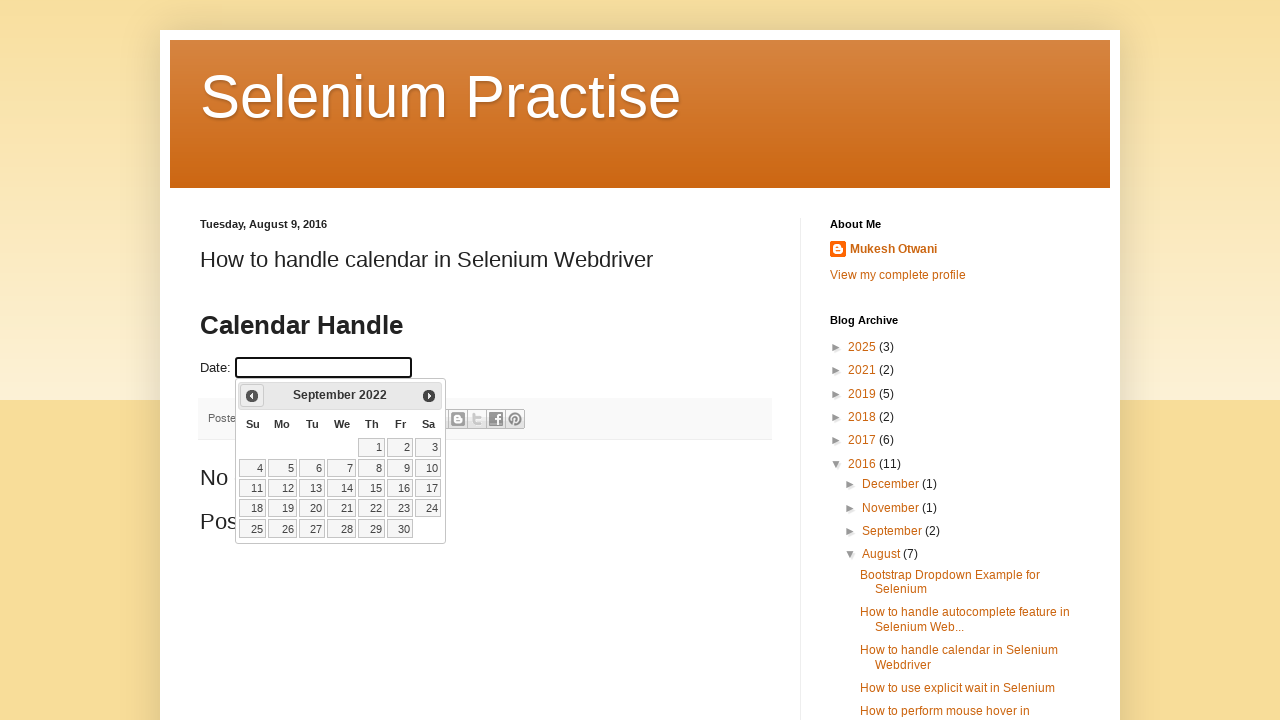

Updated current year from calendar
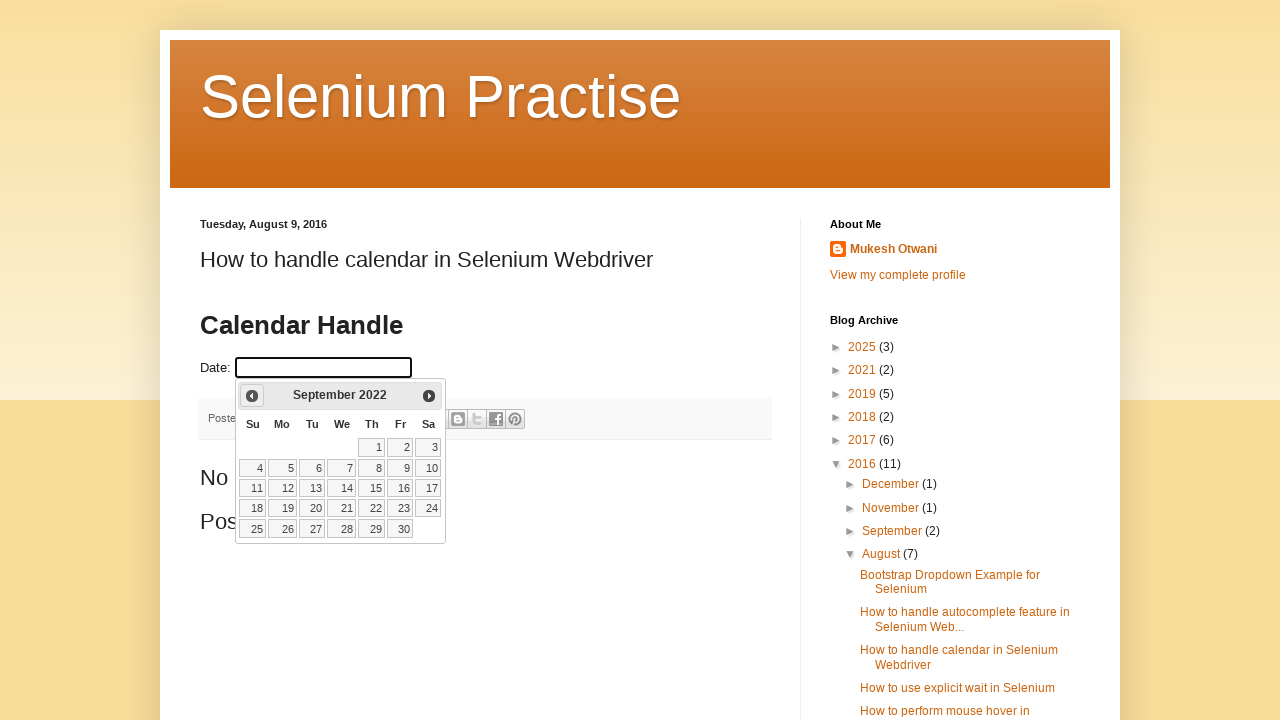

Clicked previous button to navigate to earlier month at (252, 396) on a[title='Prev']
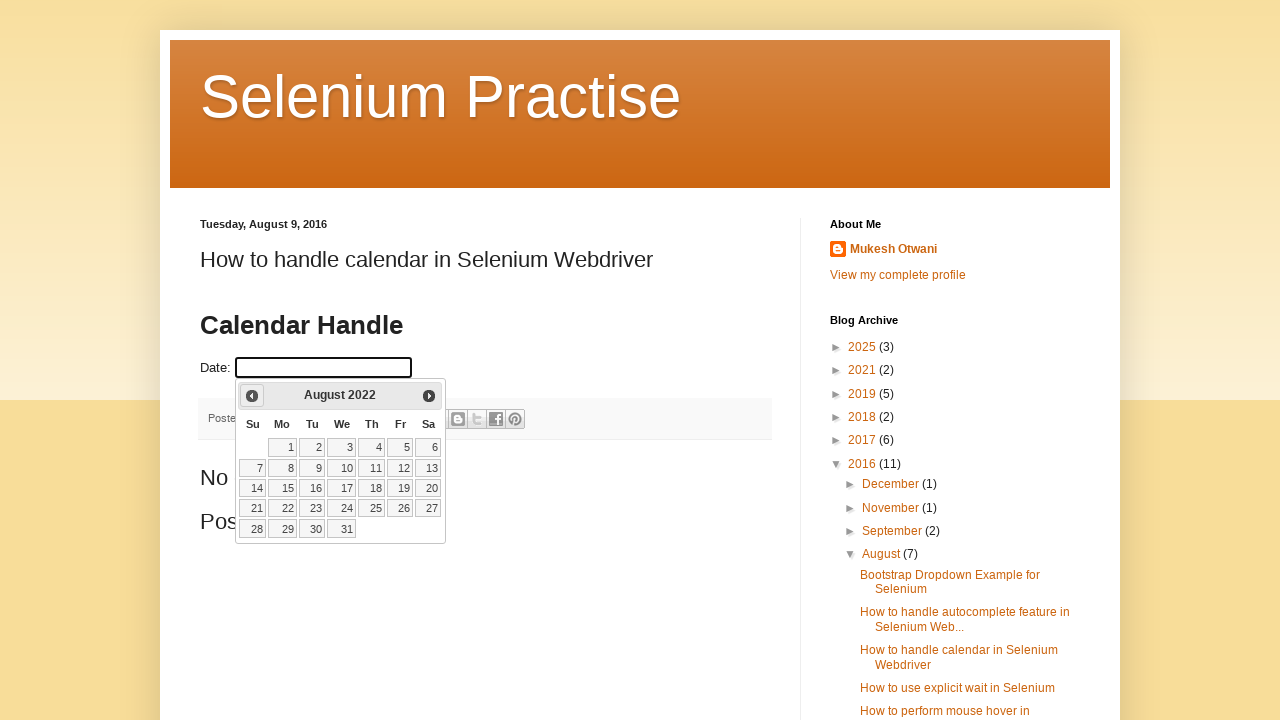

Updated current month from calendar
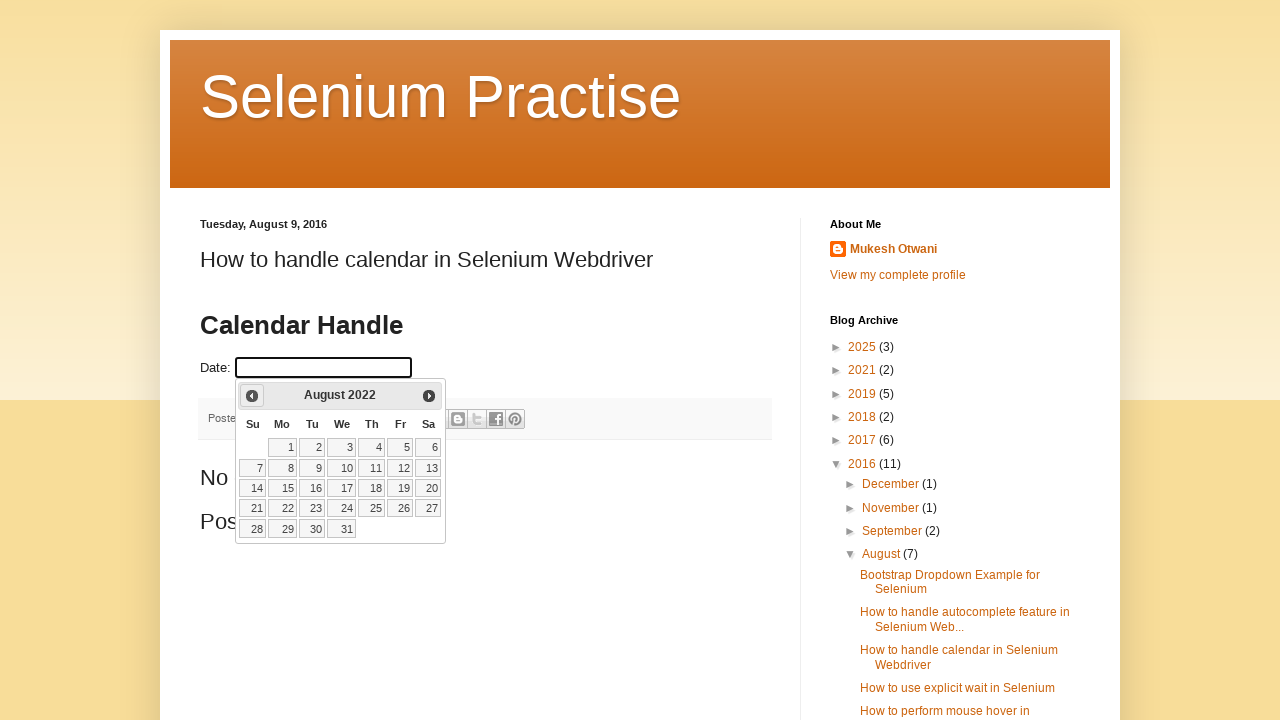

Updated current year from calendar
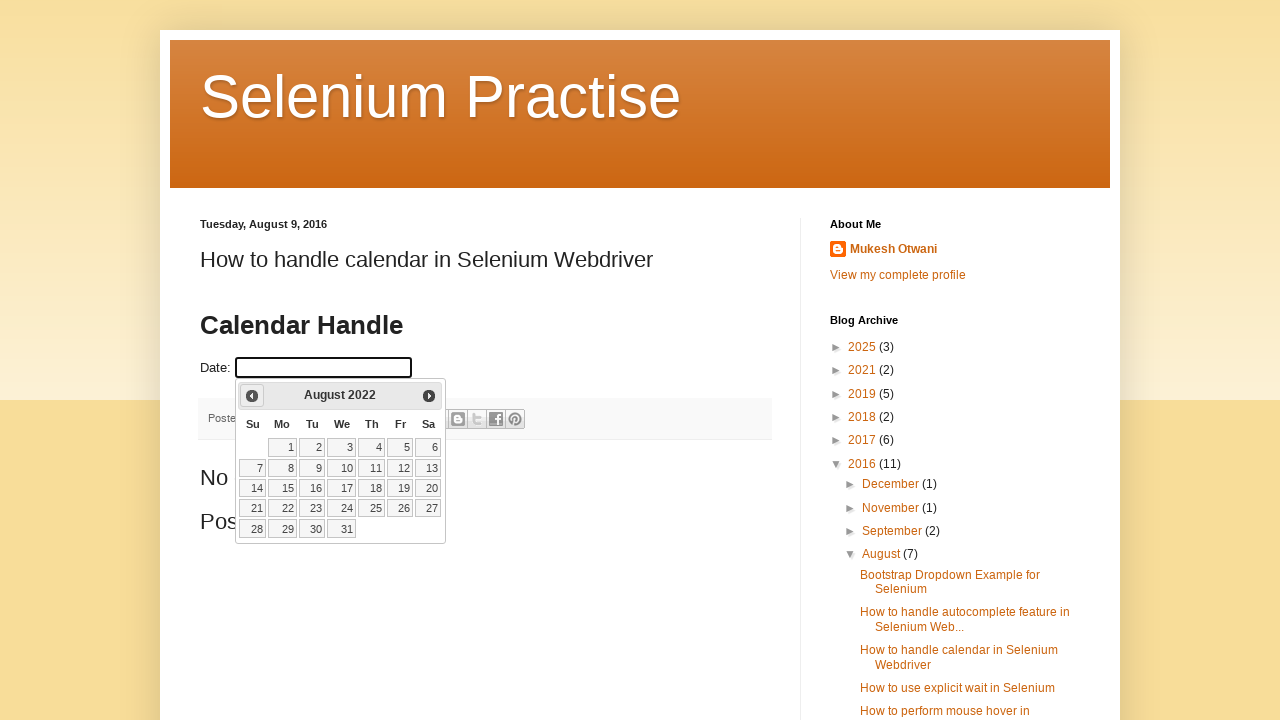

Clicked previous button to navigate to earlier month at (252, 396) on a[title='Prev']
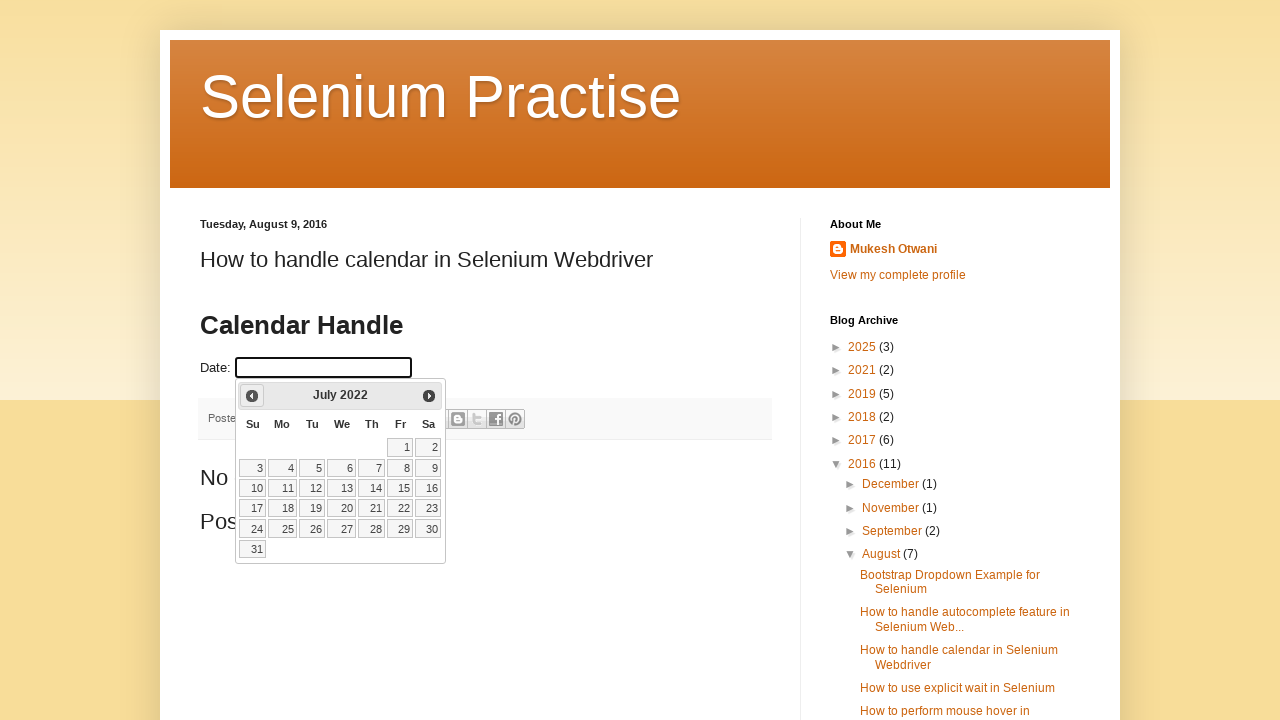

Updated current month from calendar
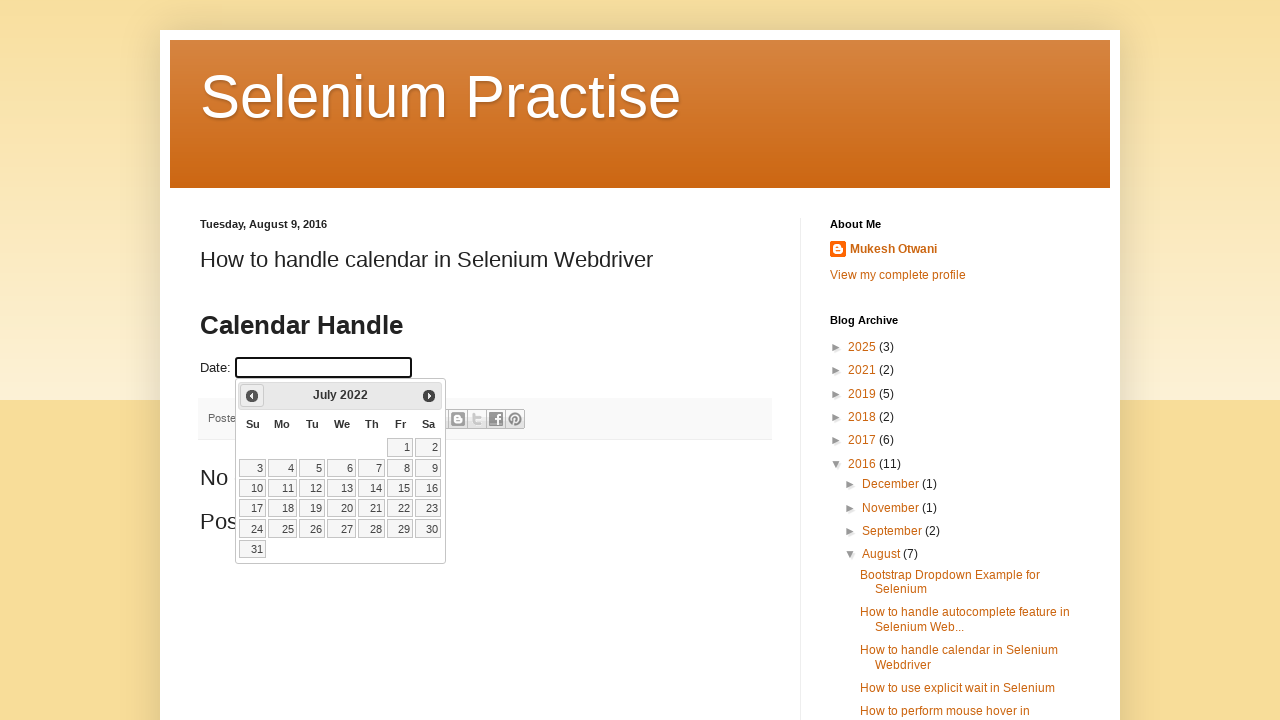

Updated current year from calendar
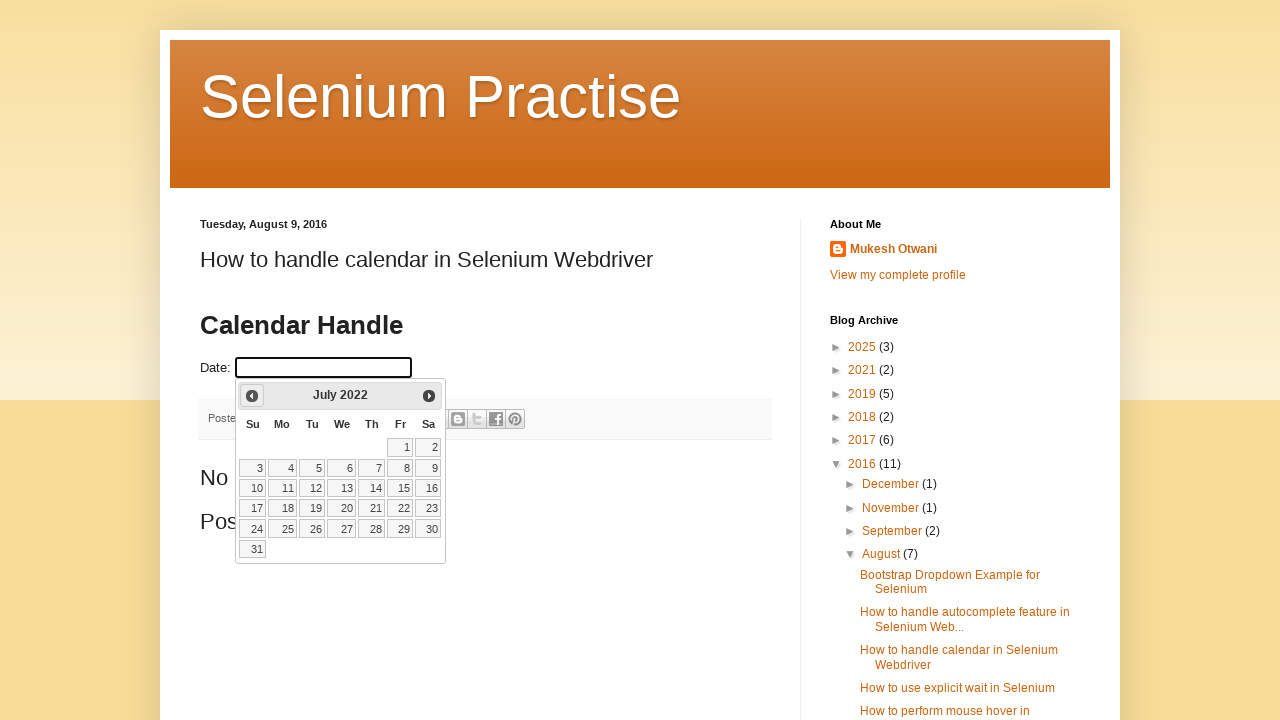

Clicked previous button to navigate to earlier month at (252, 396) on a[title='Prev']
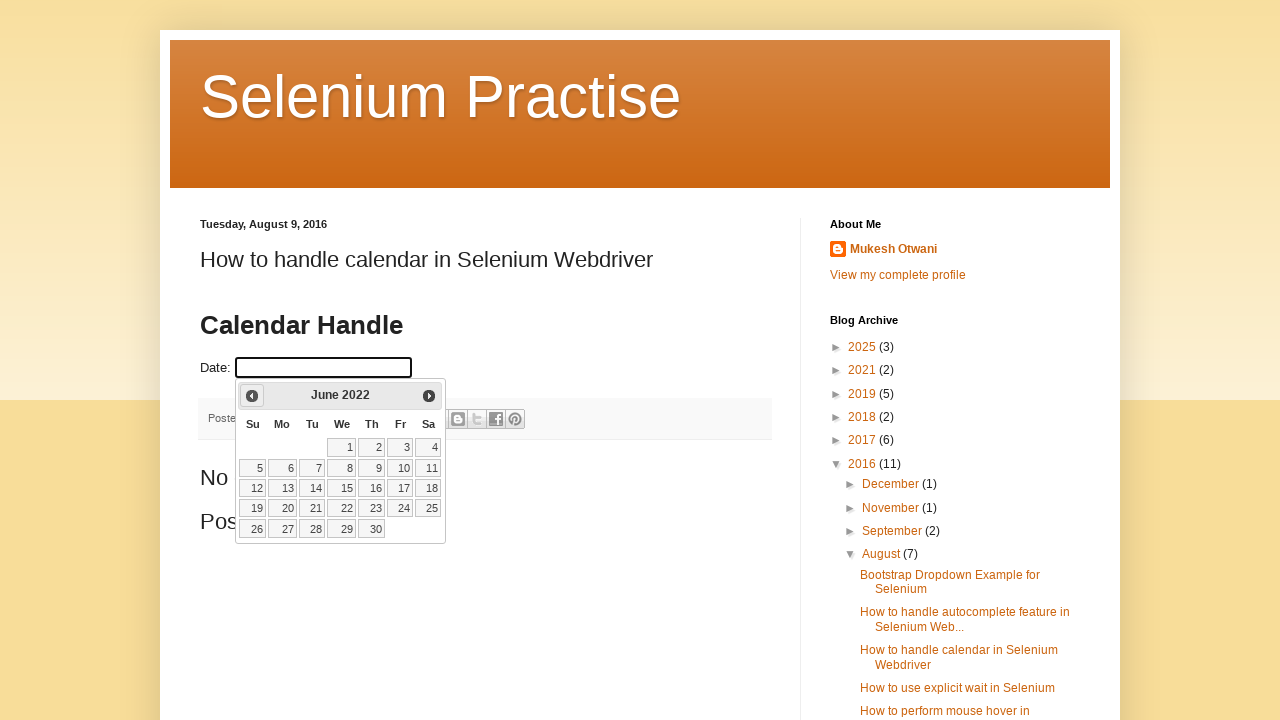

Updated current month from calendar
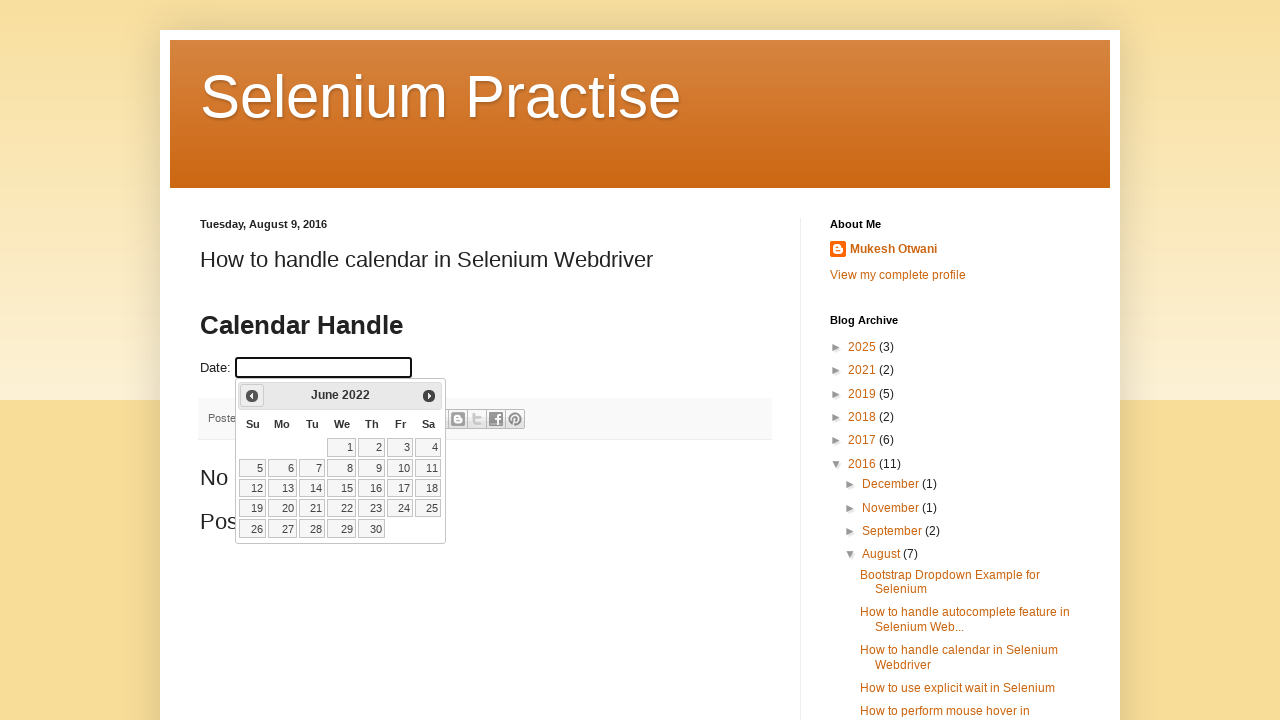

Updated current year from calendar
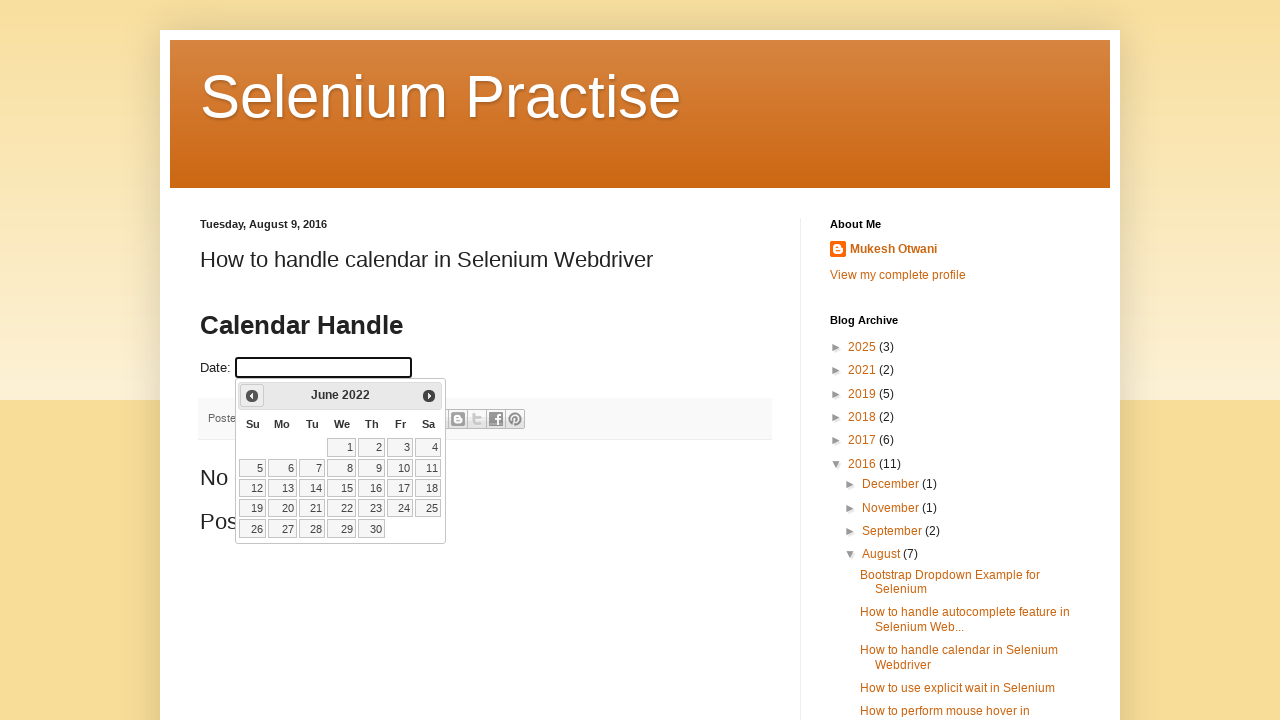

Clicked previous button to navigate to earlier month at (252, 396) on a[title='Prev']
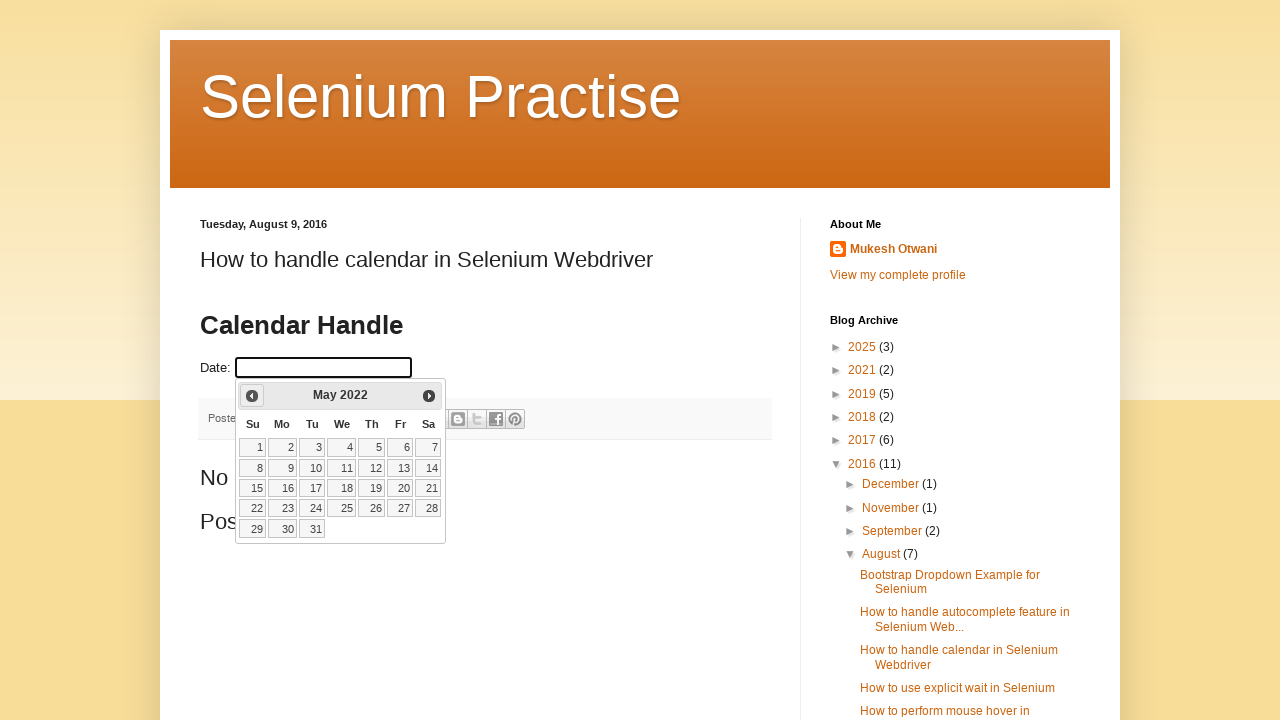

Updated current month from calendar
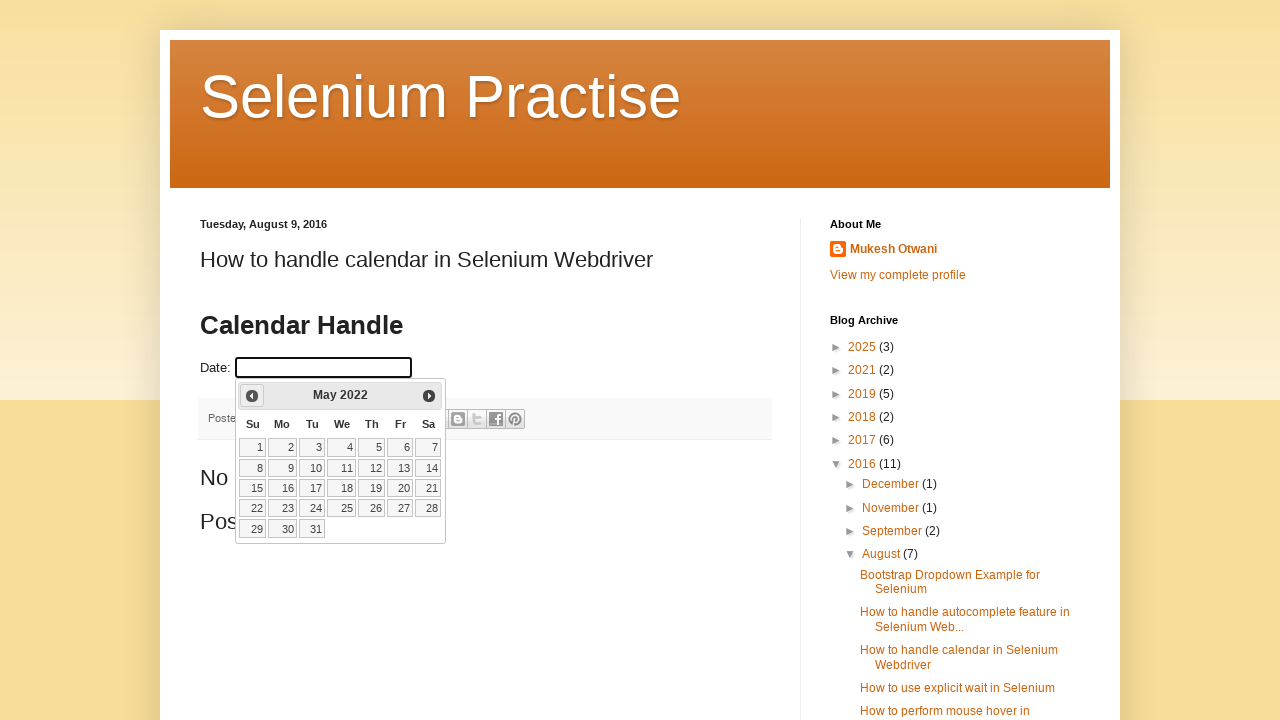

Updated current year from calendar
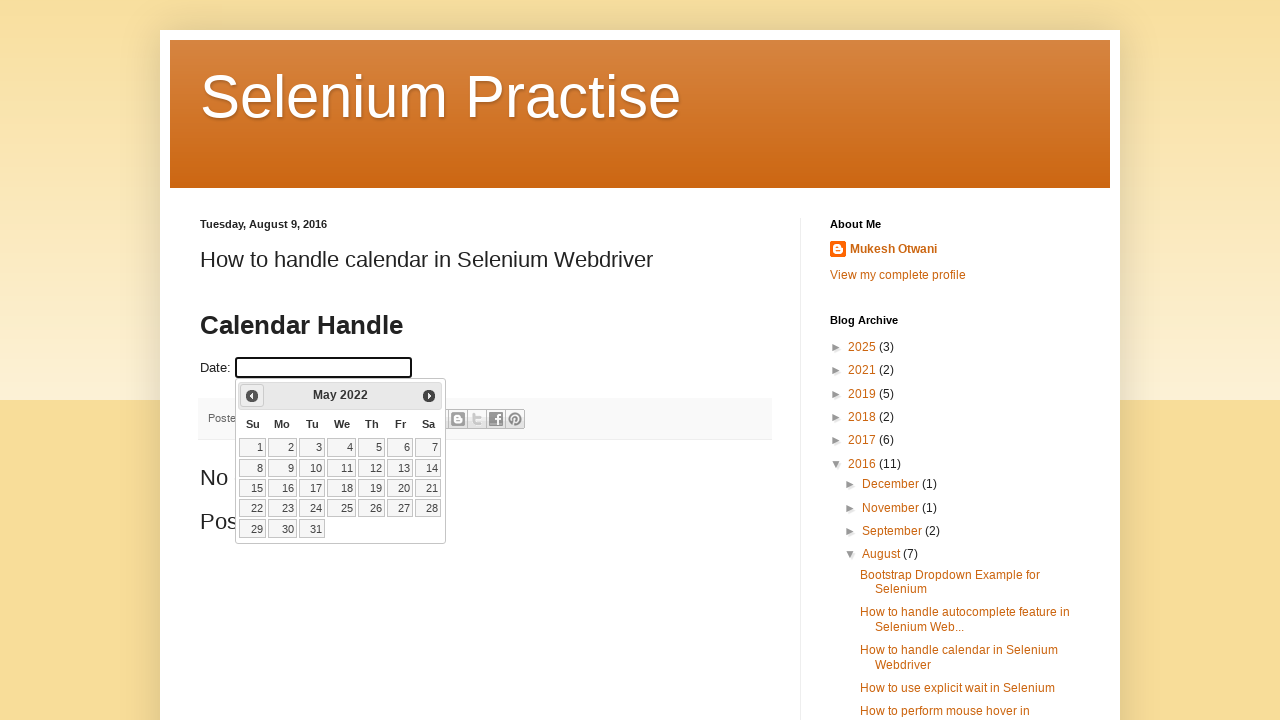

Clicked previous button to navigate to earlier month at (252, 396) on a[title='Prev']
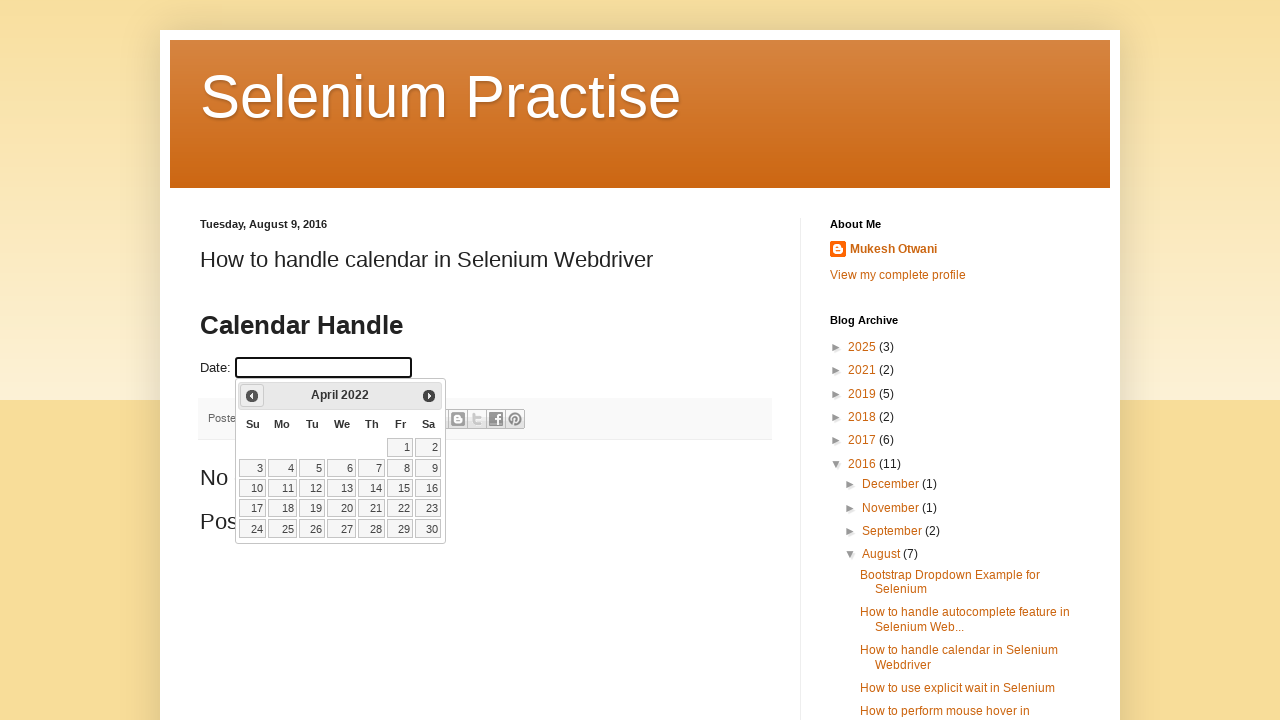

Updated current month from calendar
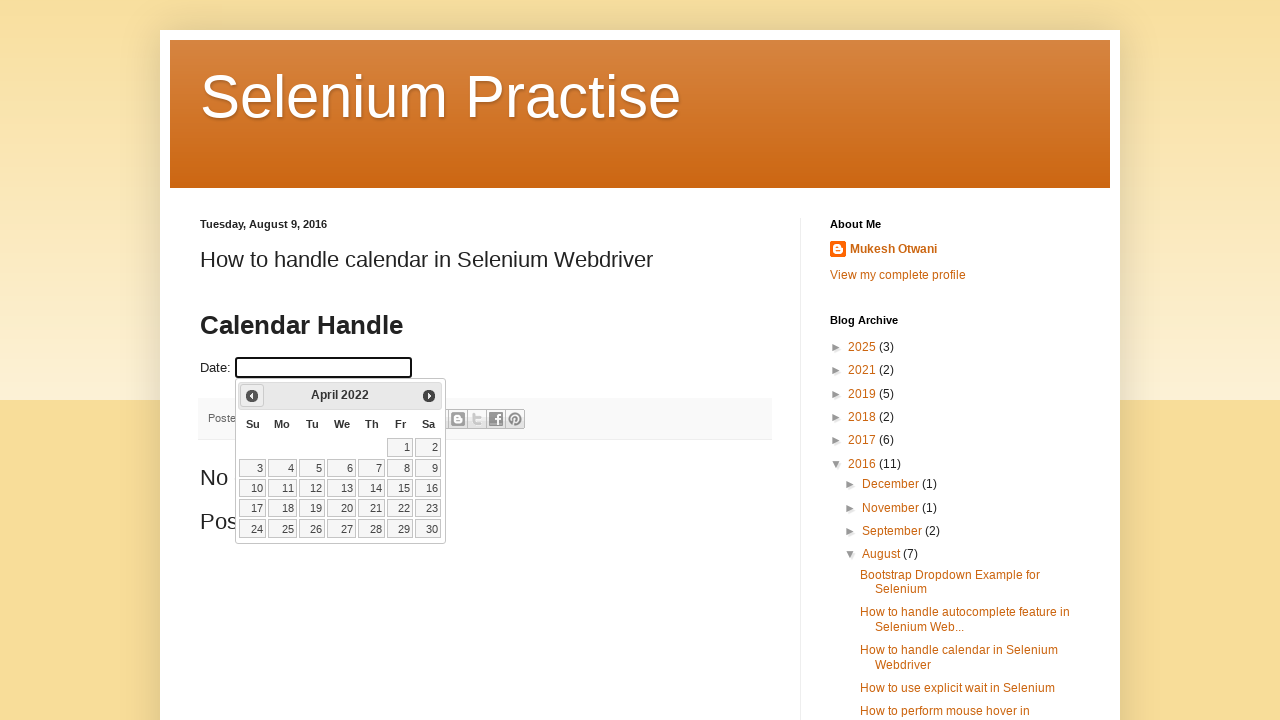

Updated current year from calendar
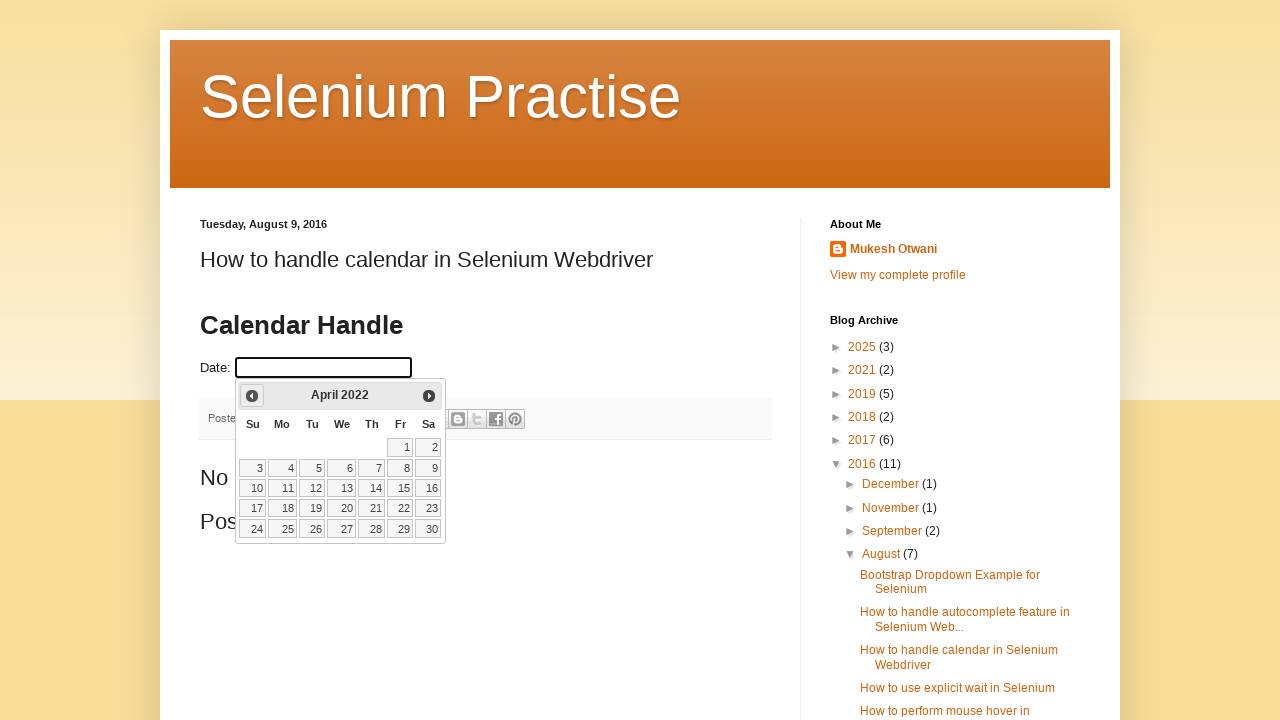

Clicked previous button to navigate to earlier month at (252, 396) on a[title='Prev']
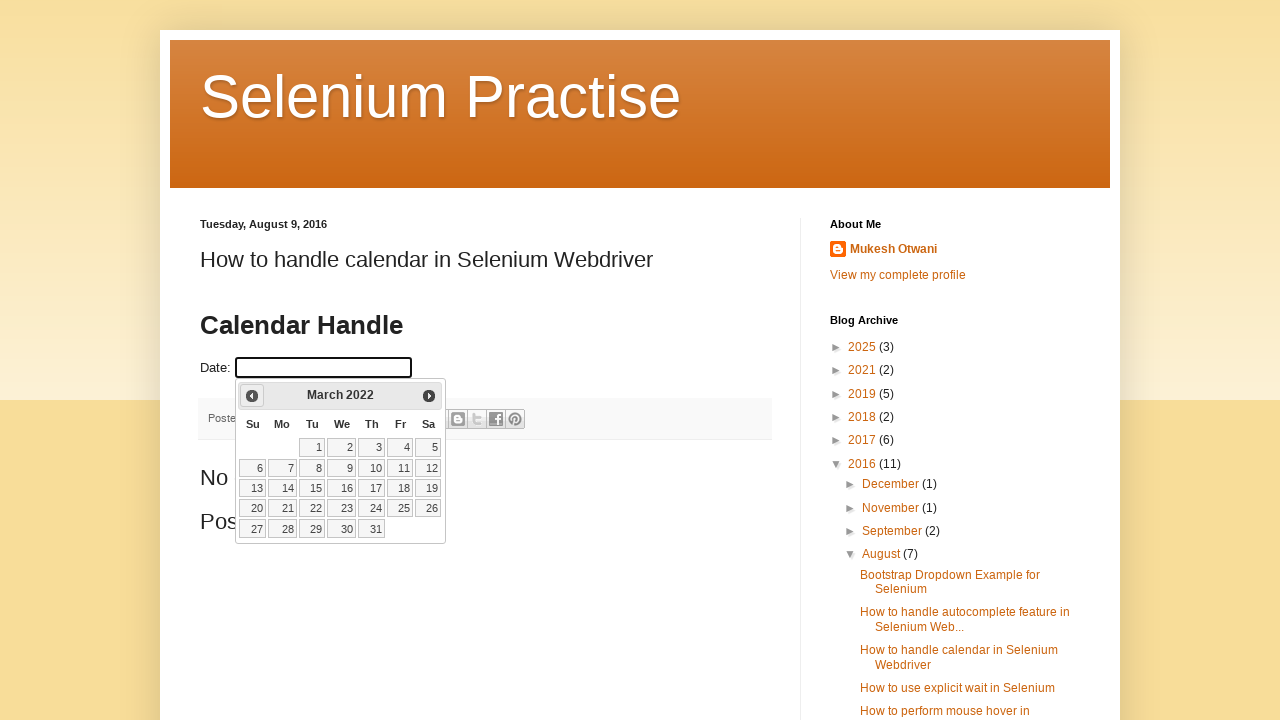

Updated current month from calendar
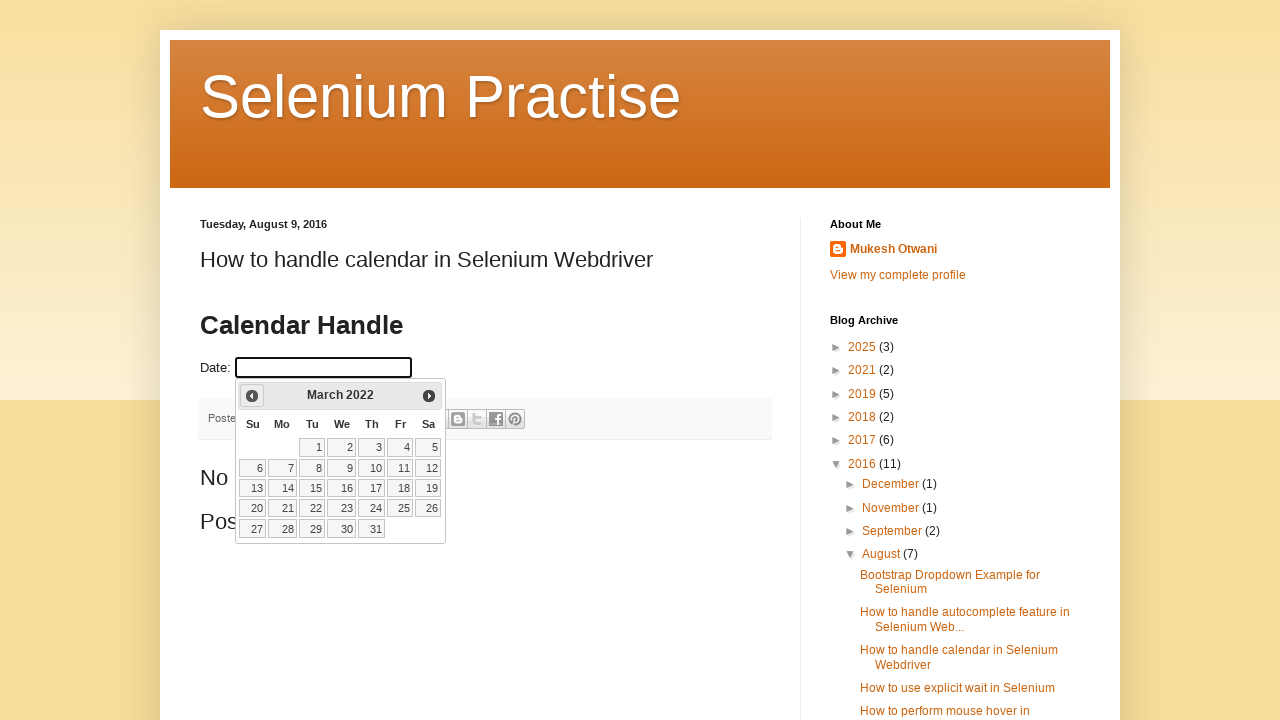

Updated current year from calendar
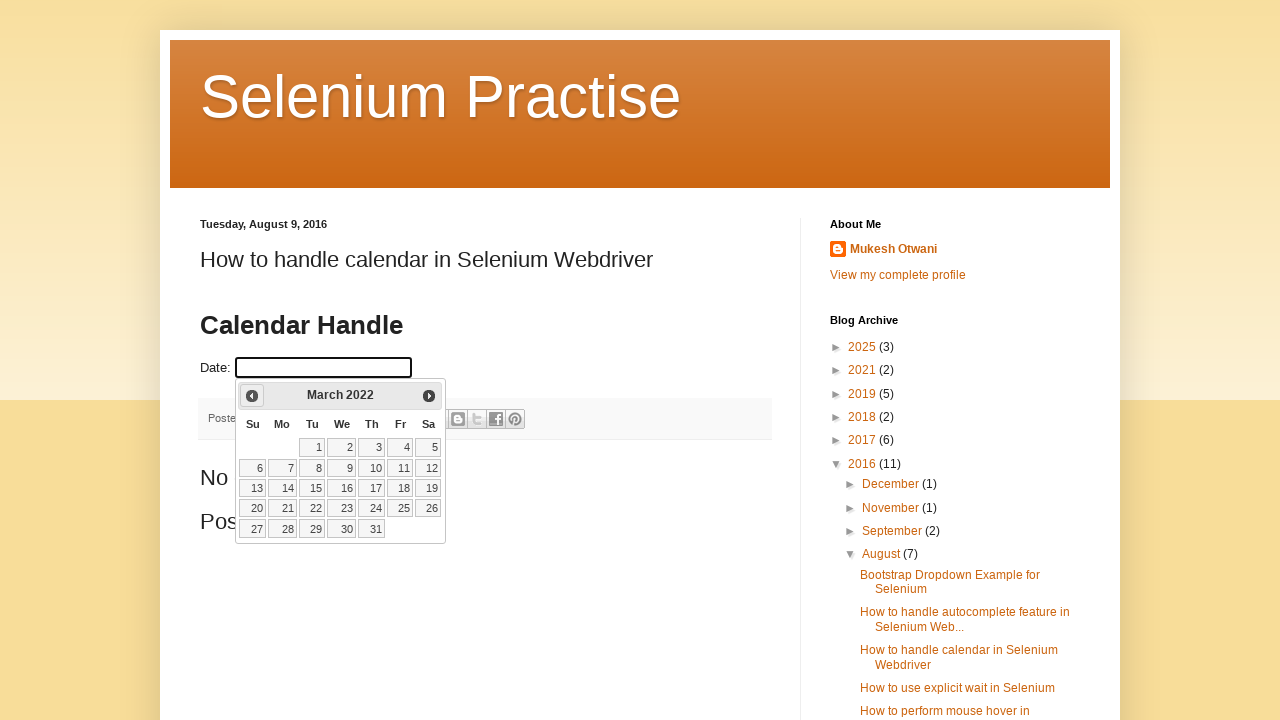

Clicked previous button to navigate to earlier month at (252, 396) on a[title='Prev']
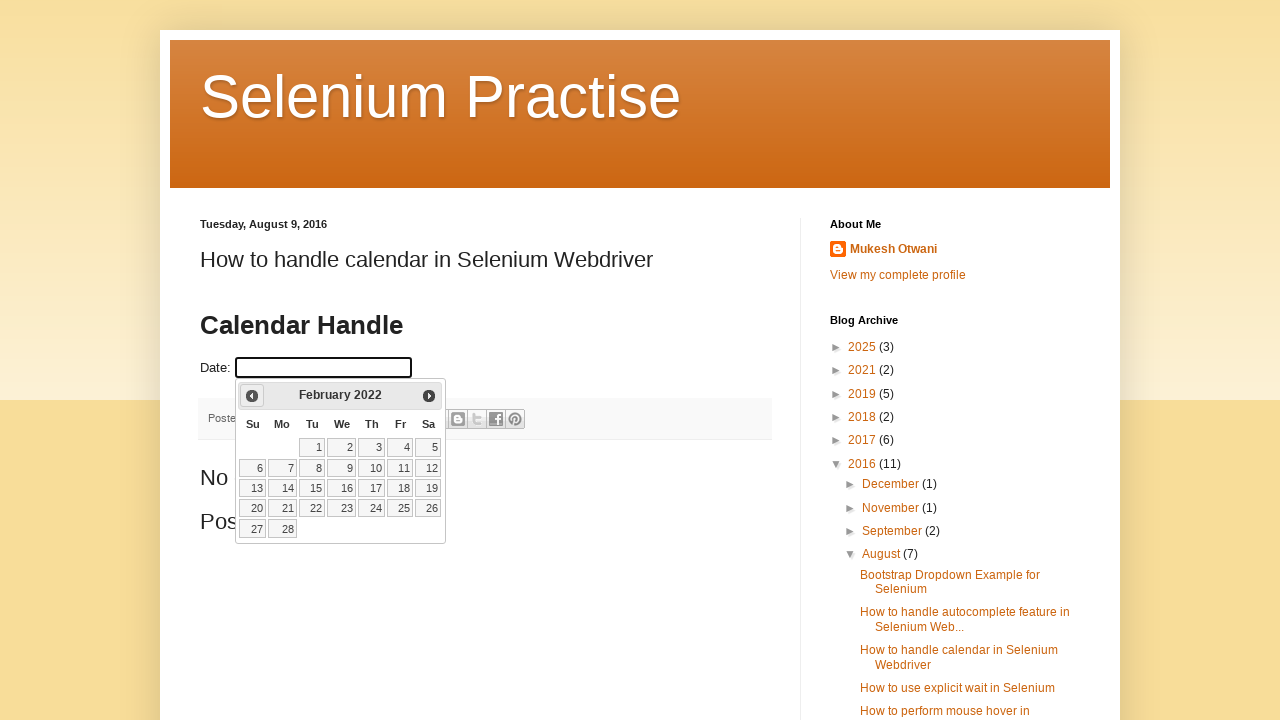

Updated current month from calendar
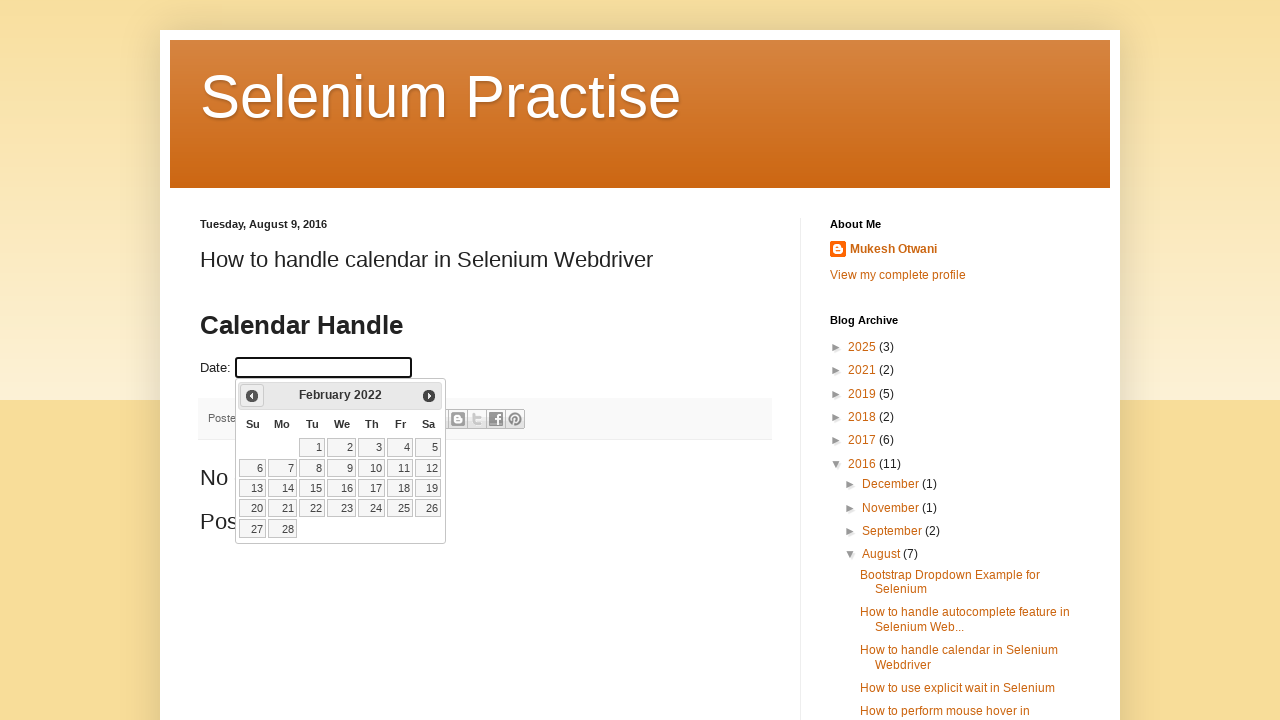

Updated current year from calendar
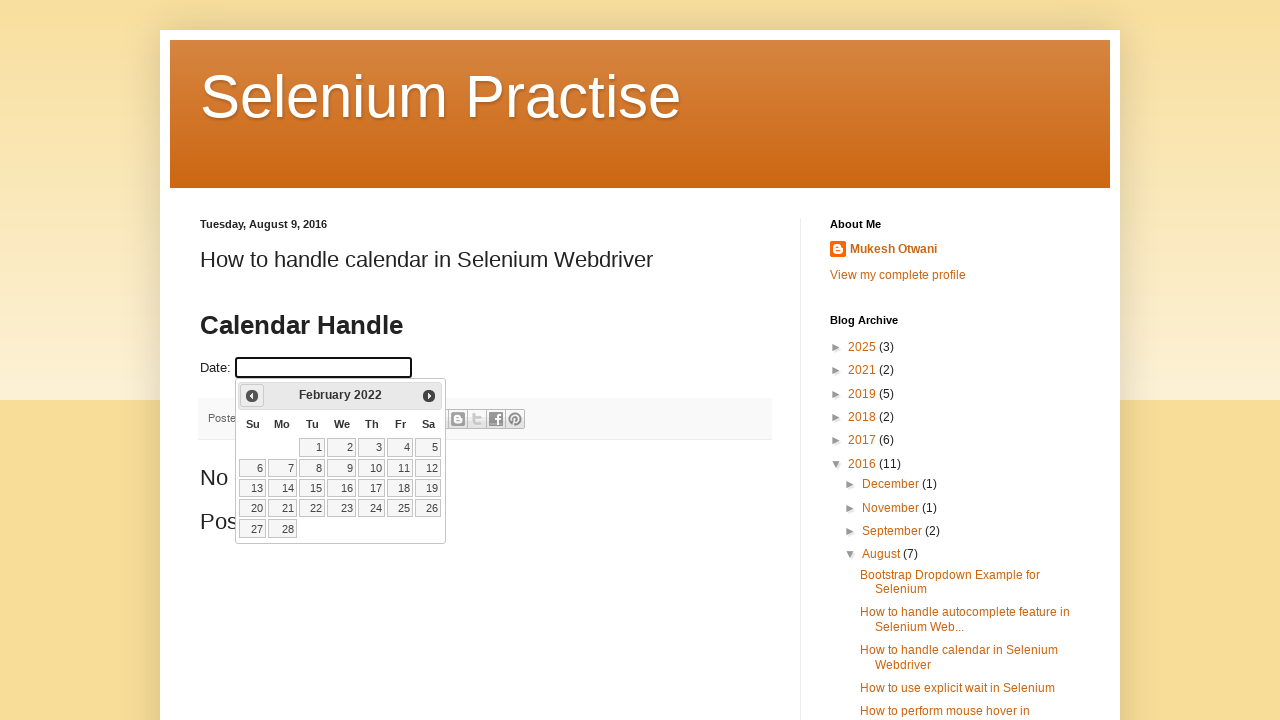

Clicked previous button to navigate to earlier month at (252, 396) on a[title='Prev']
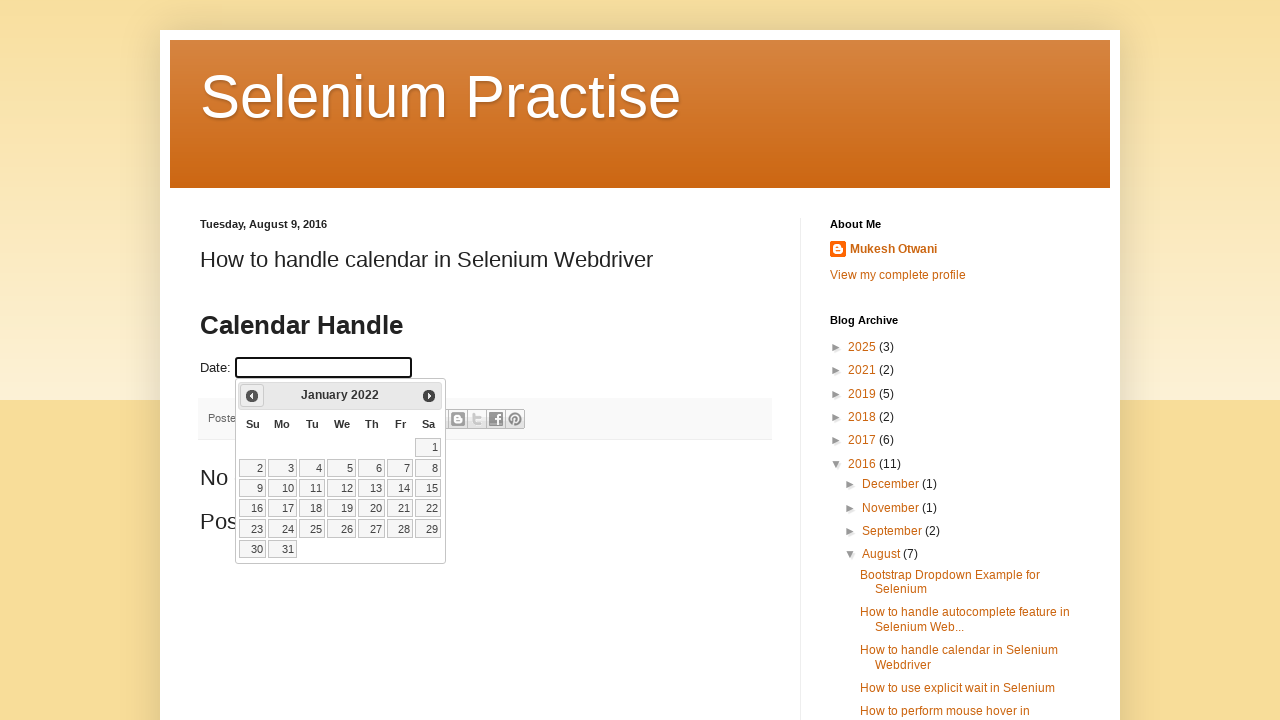

Updated current month from calendar
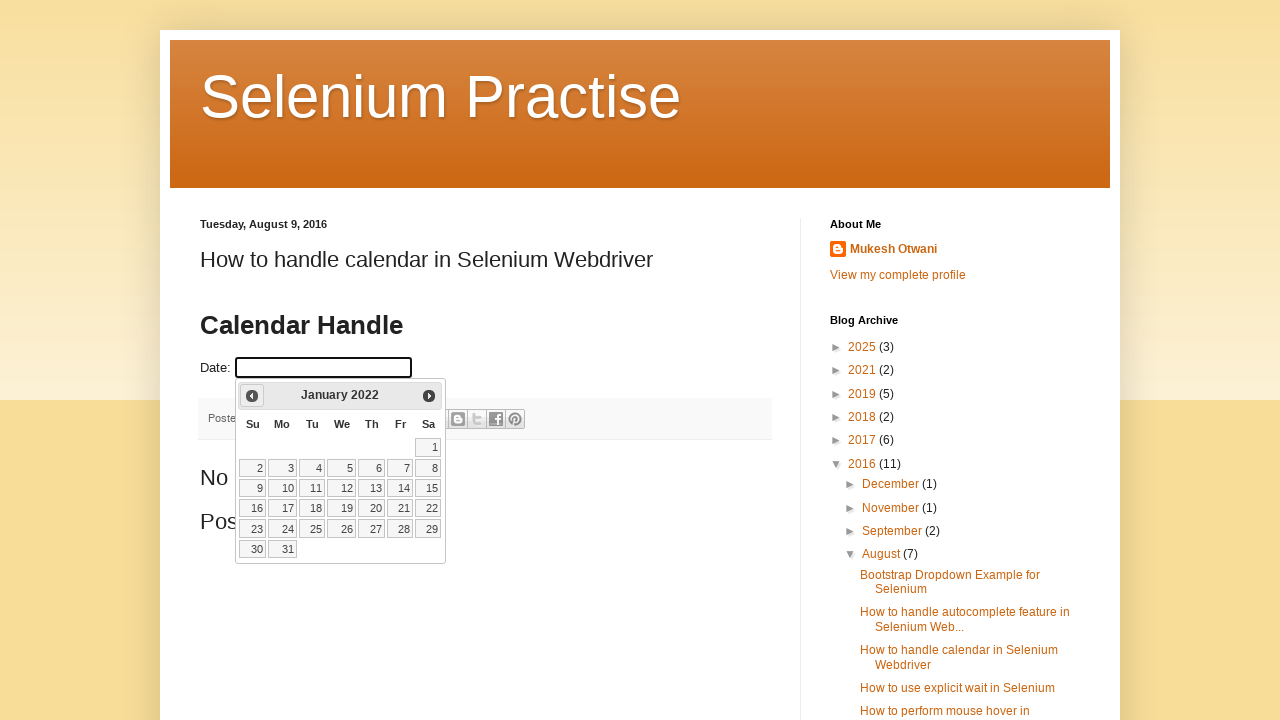

Updated current year from calendar
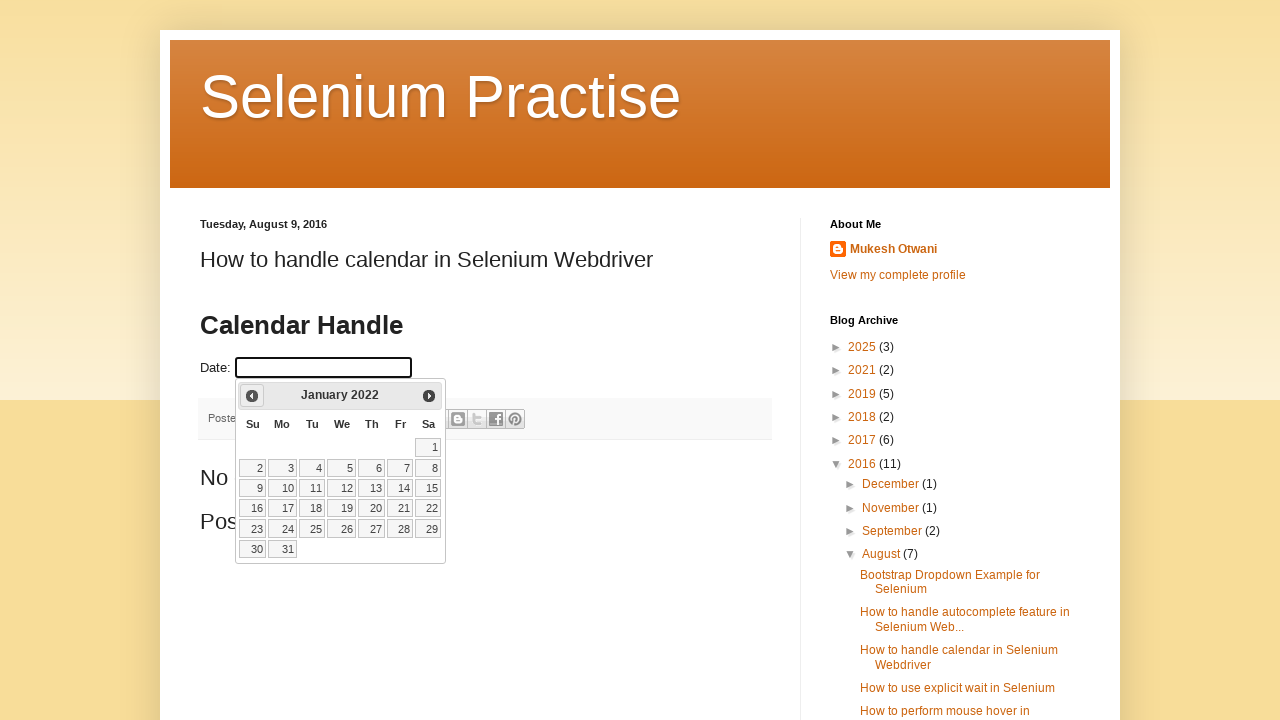

Clicked previous button to navigate to earlier month at (252, 396) on a[title='Prev']
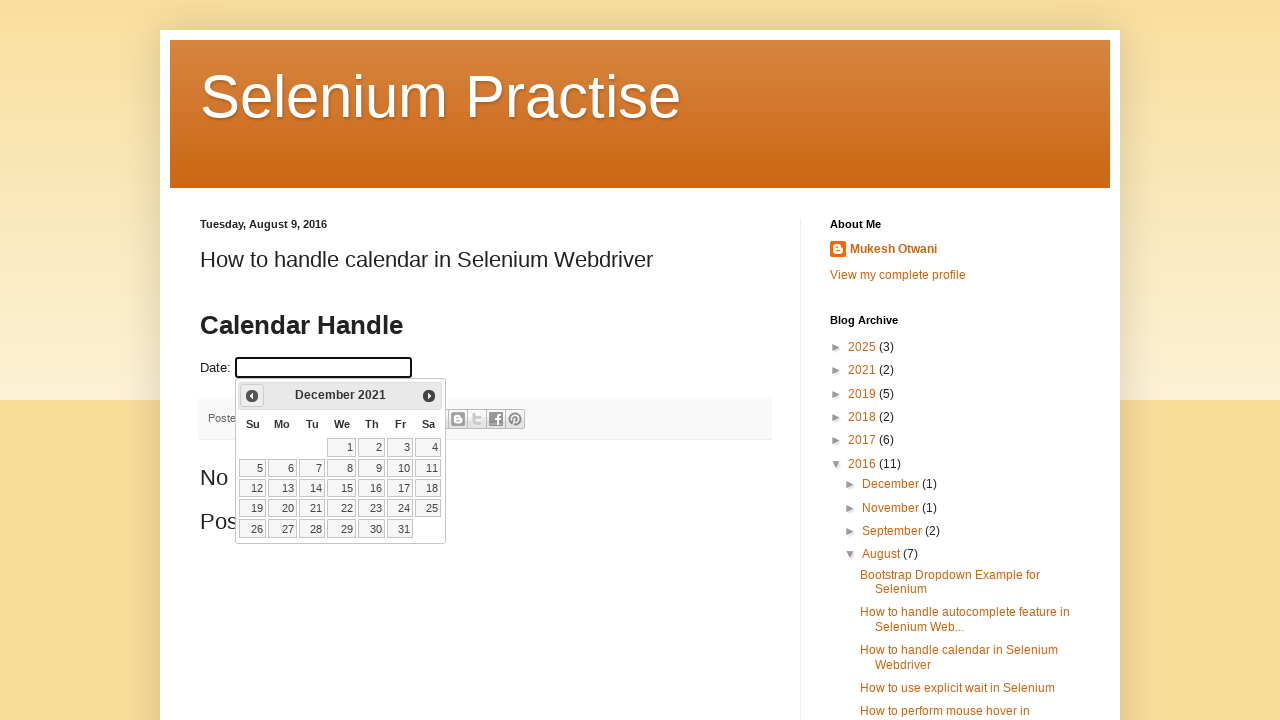

Updated current month from calendar
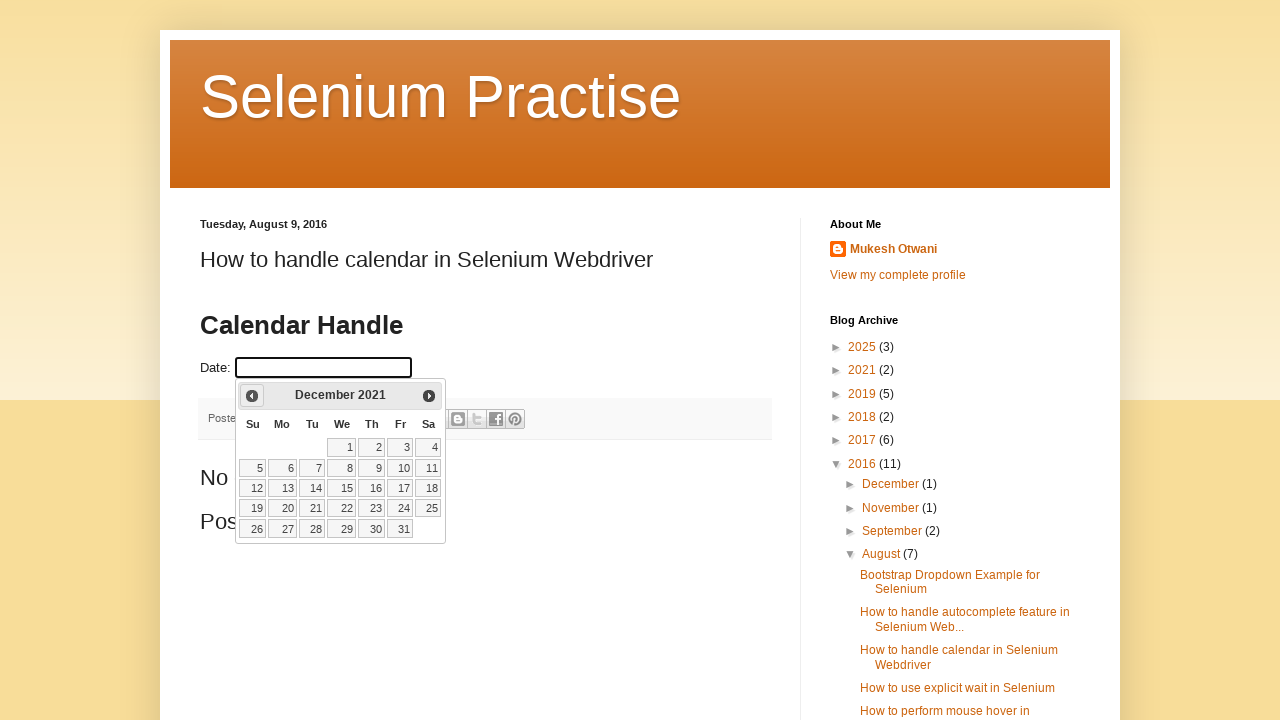

Updated current year from calendar
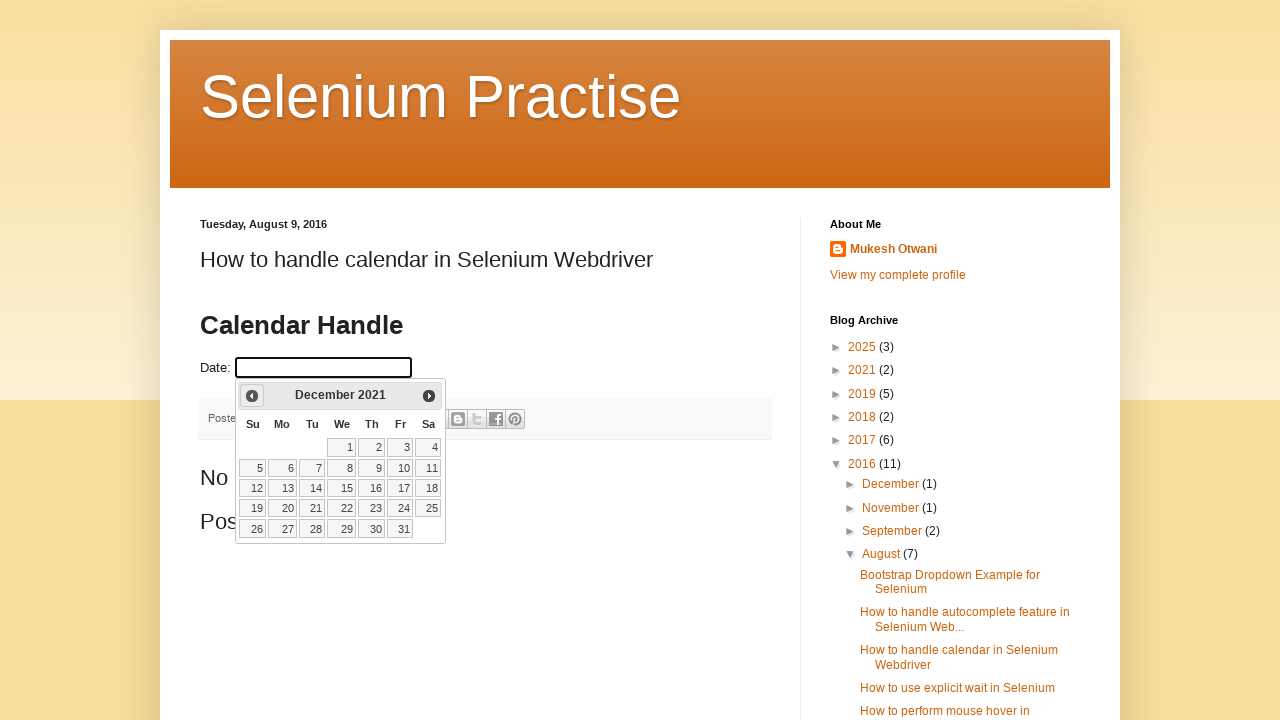

Clicked previous button to navigate to earlier month at (252, 396) on a[title='Prev']
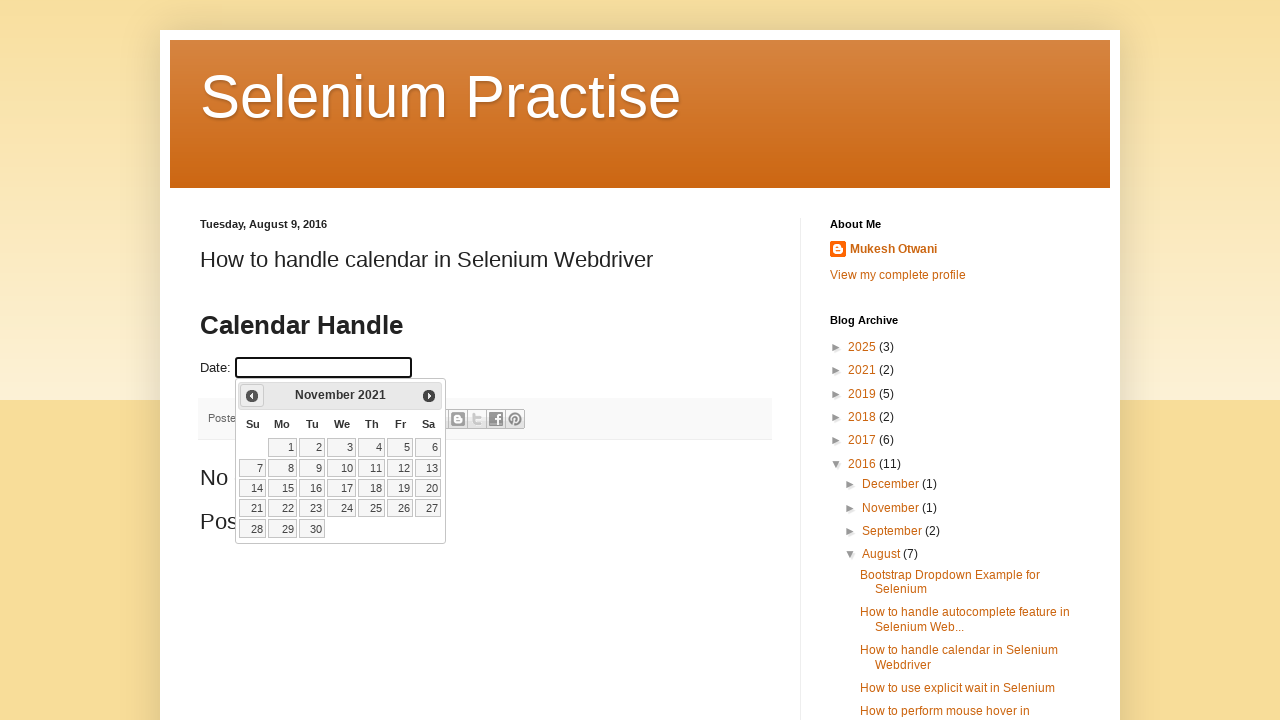

Updated current month from calendar
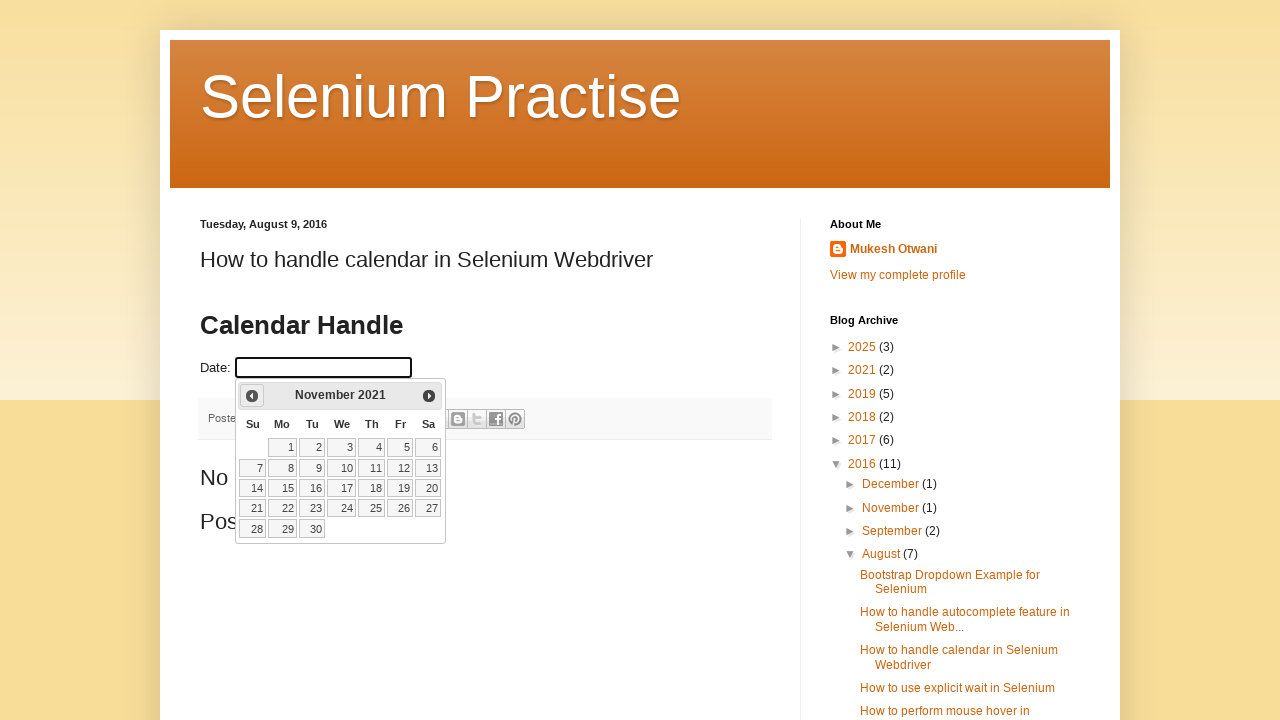

Updated current year from calendar
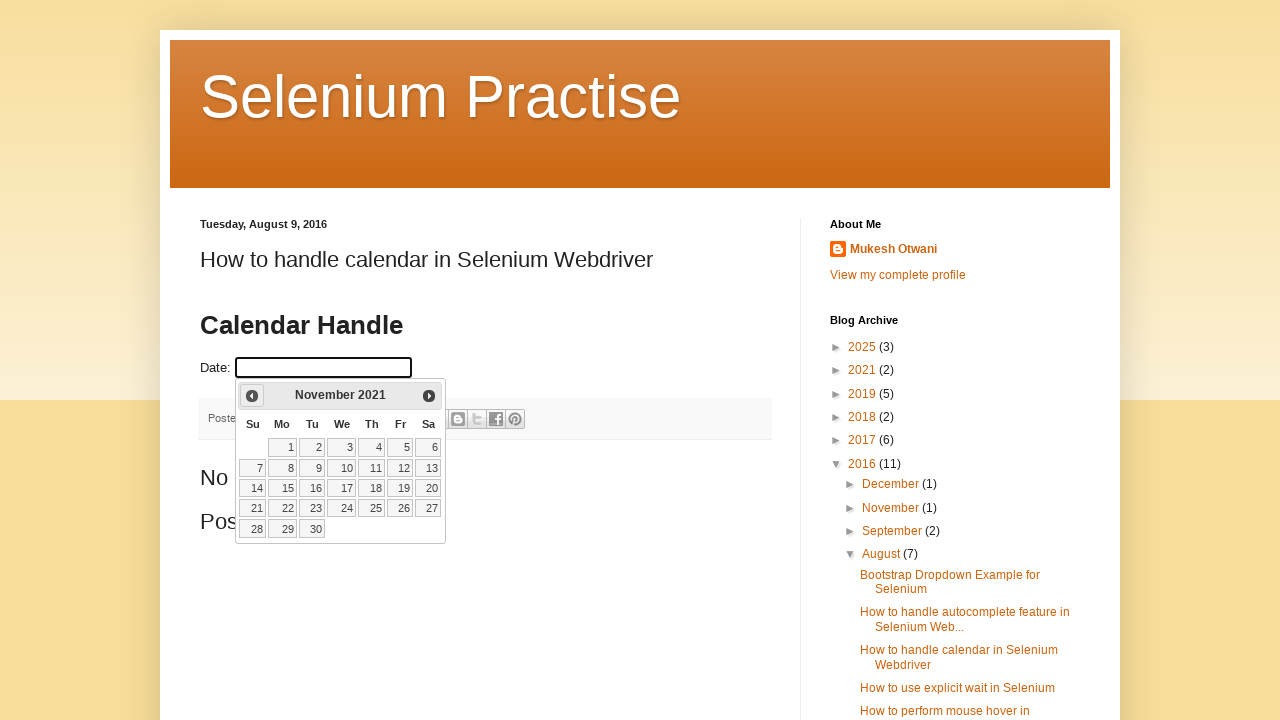

Clicked previous button to navigate to earlier month at (252, 396) on a[title='Prev']
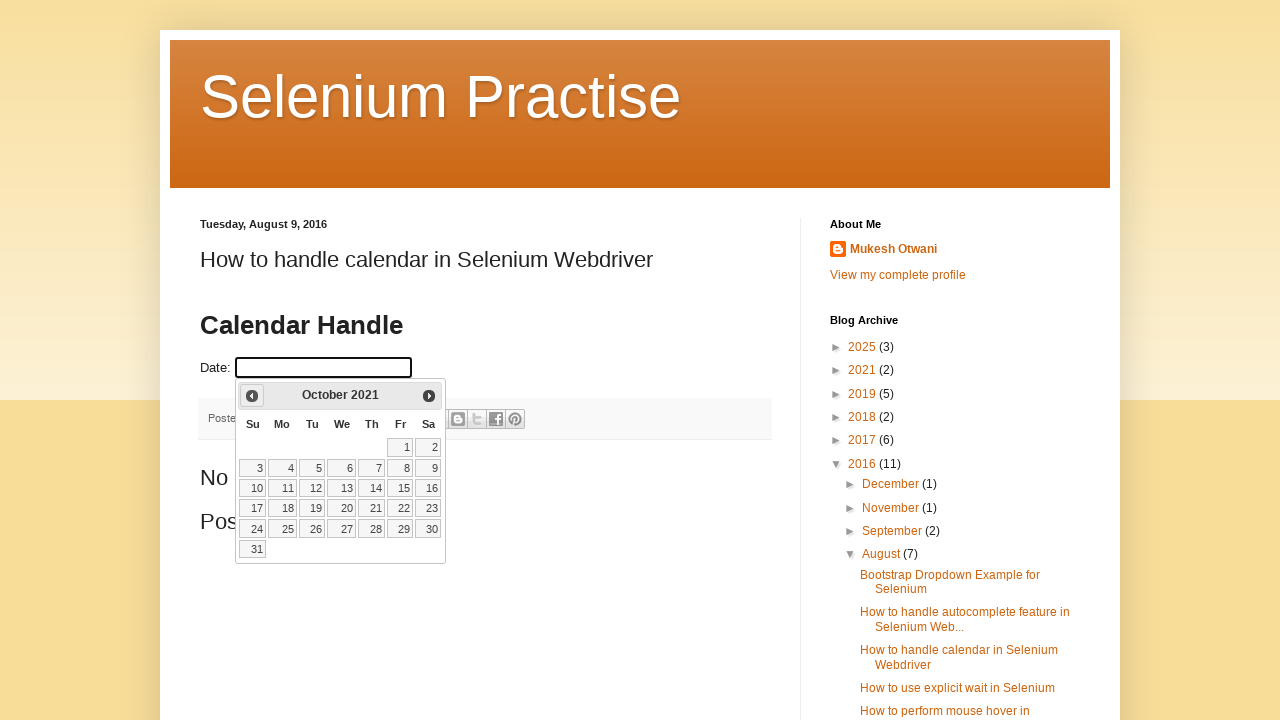

Updated current month from calendar
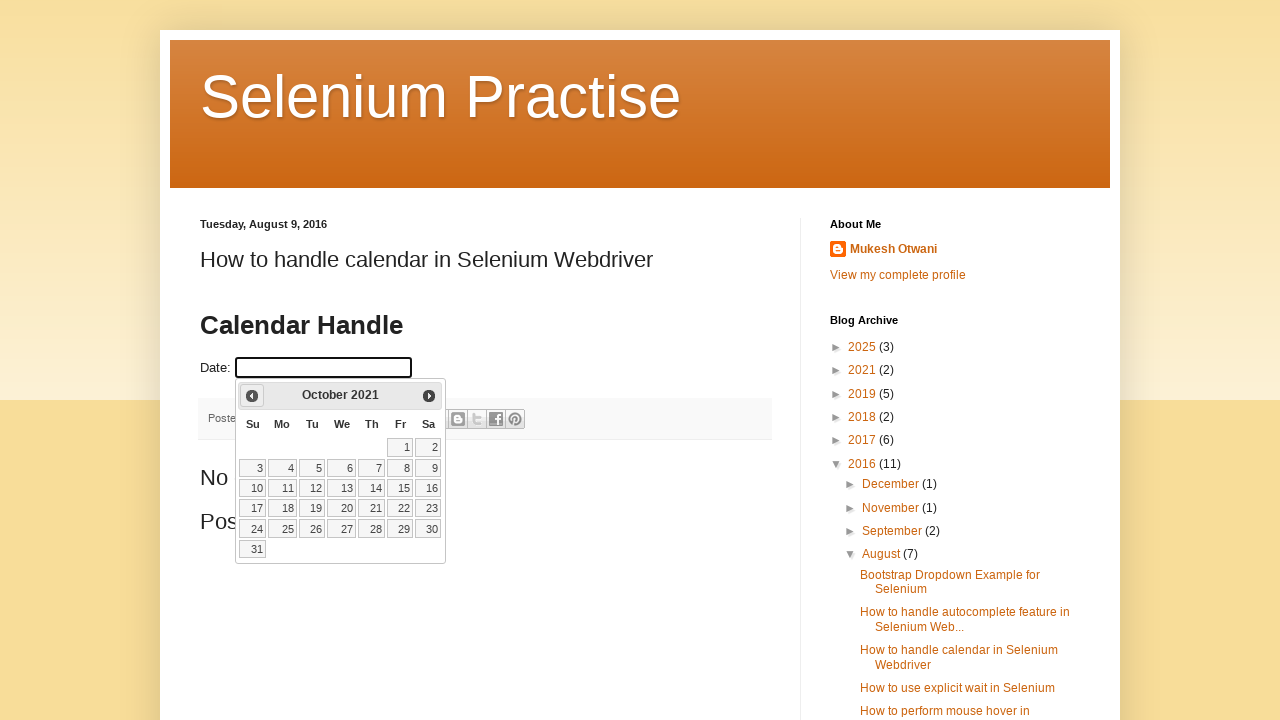

Updated current year from calendar
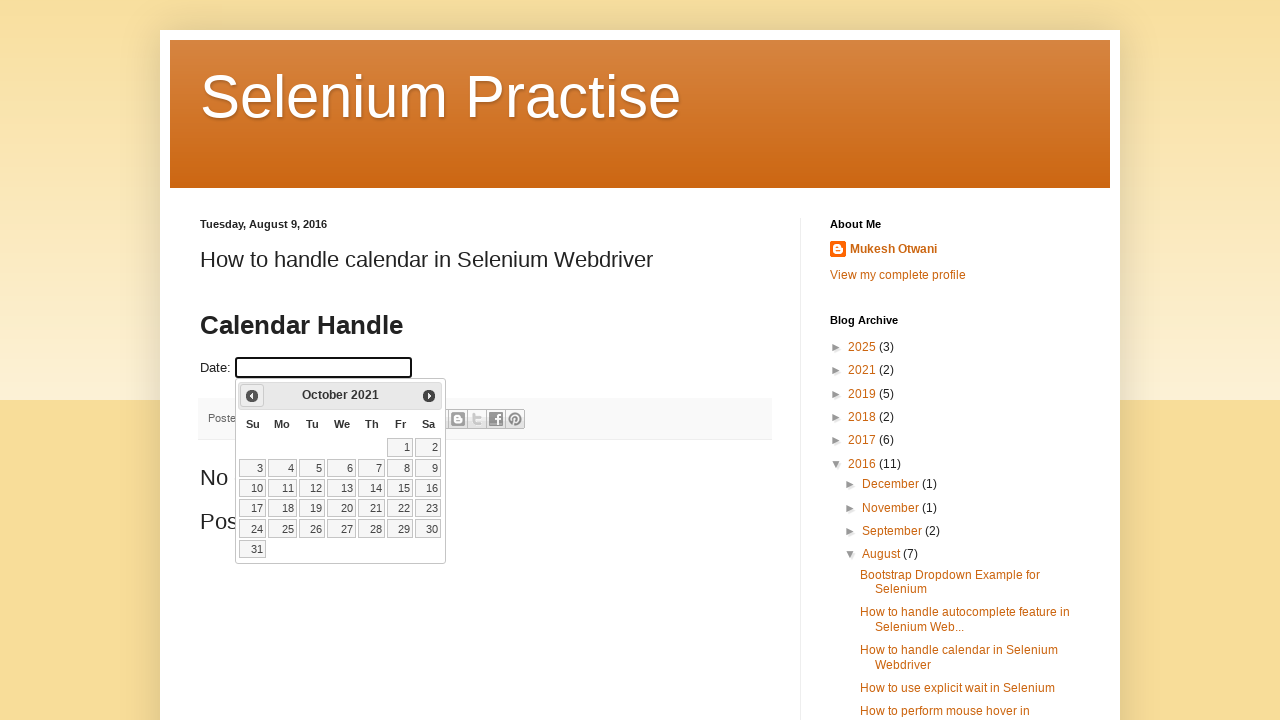

Clicked previous button to navigate to earlier month at (252, 396) on a[title='Prev']
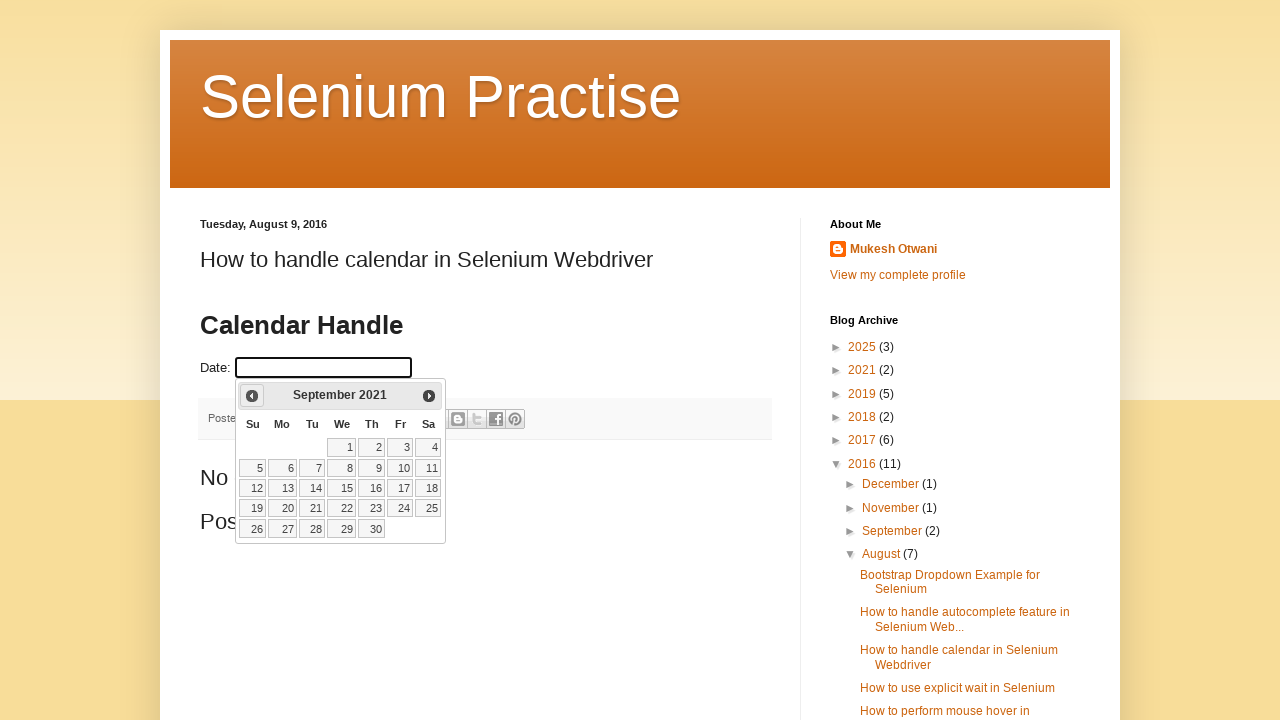

Updated current month from calendar
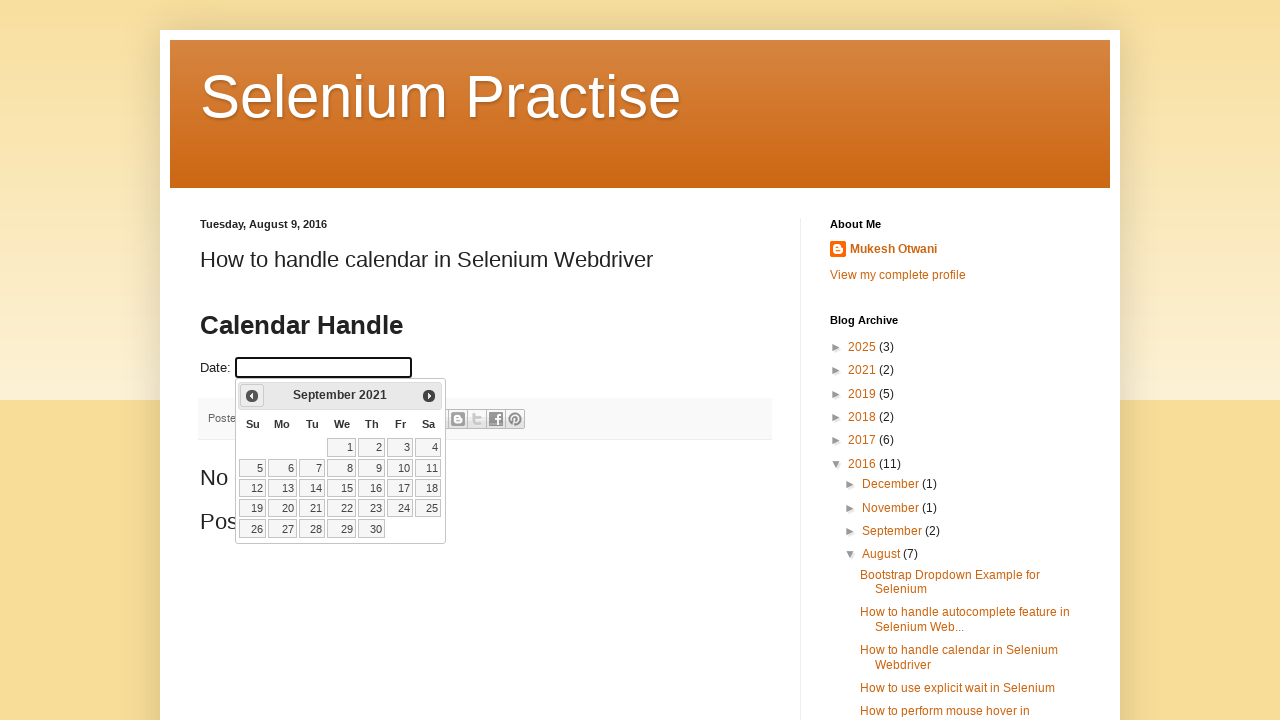

Updated current year from calendar
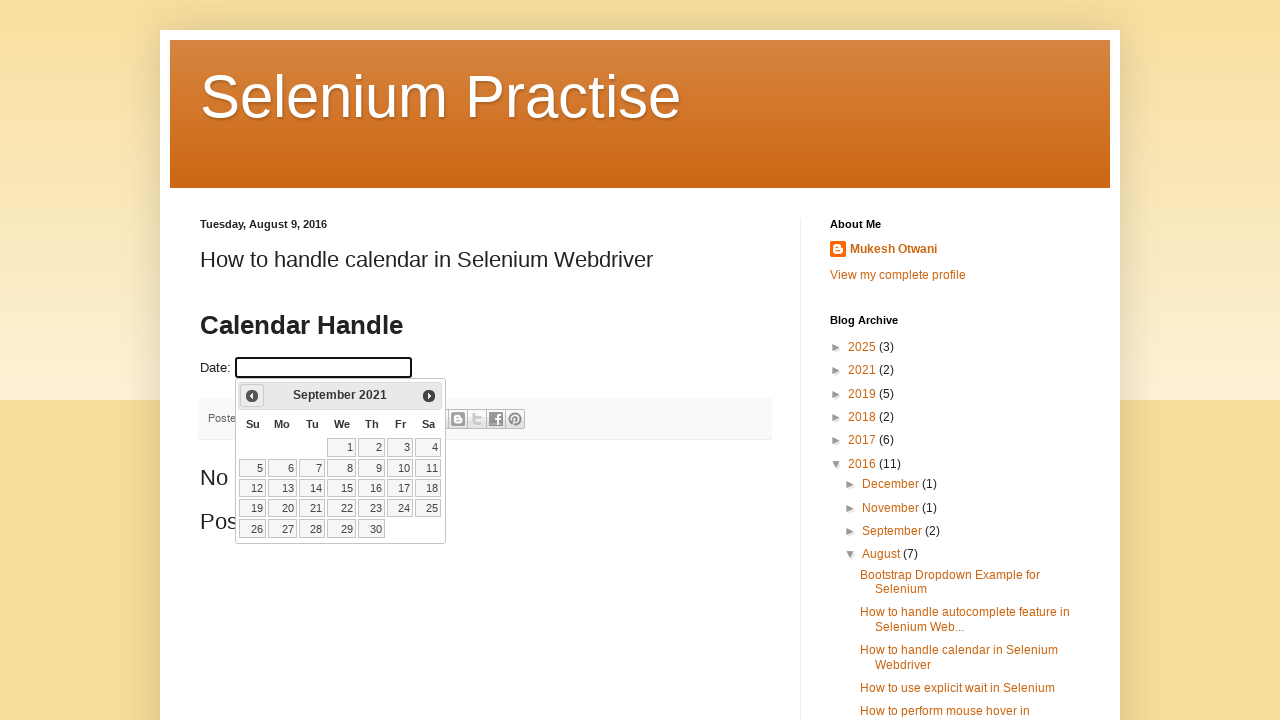

Clicked previous button to navigate to earlier month at (252, 396) on a[title='Prev']
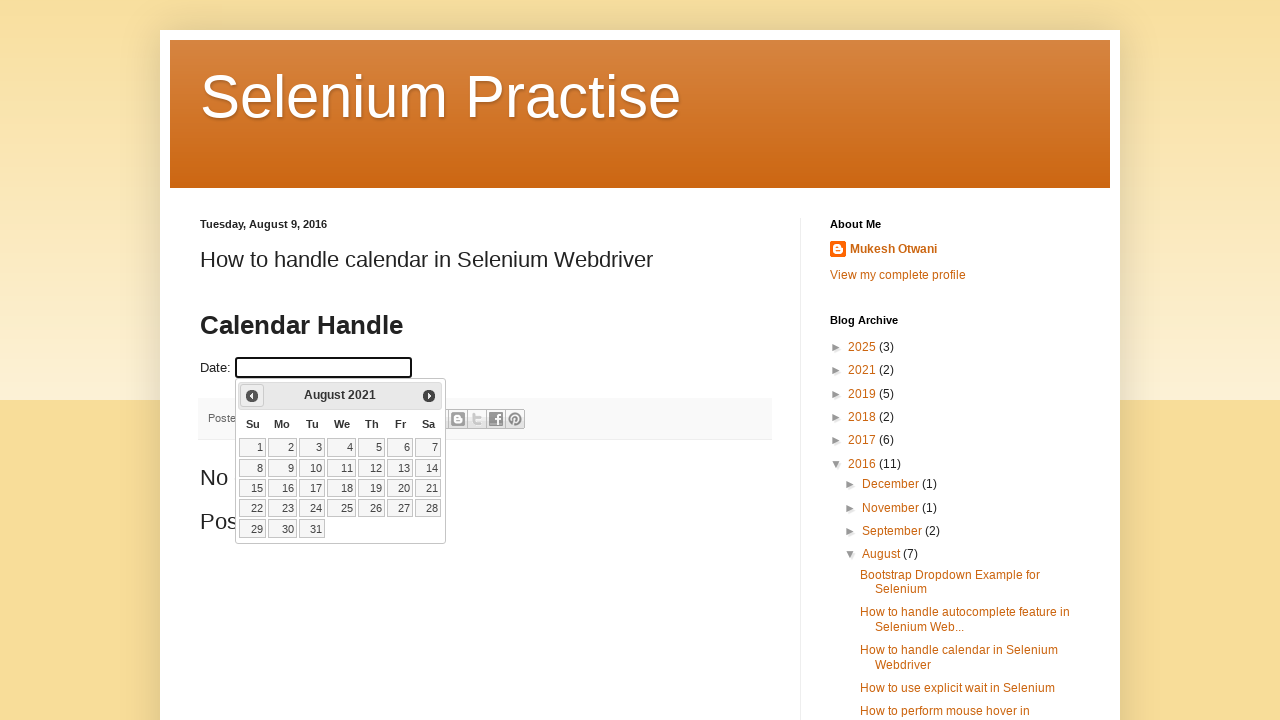

Updated current month from calendar
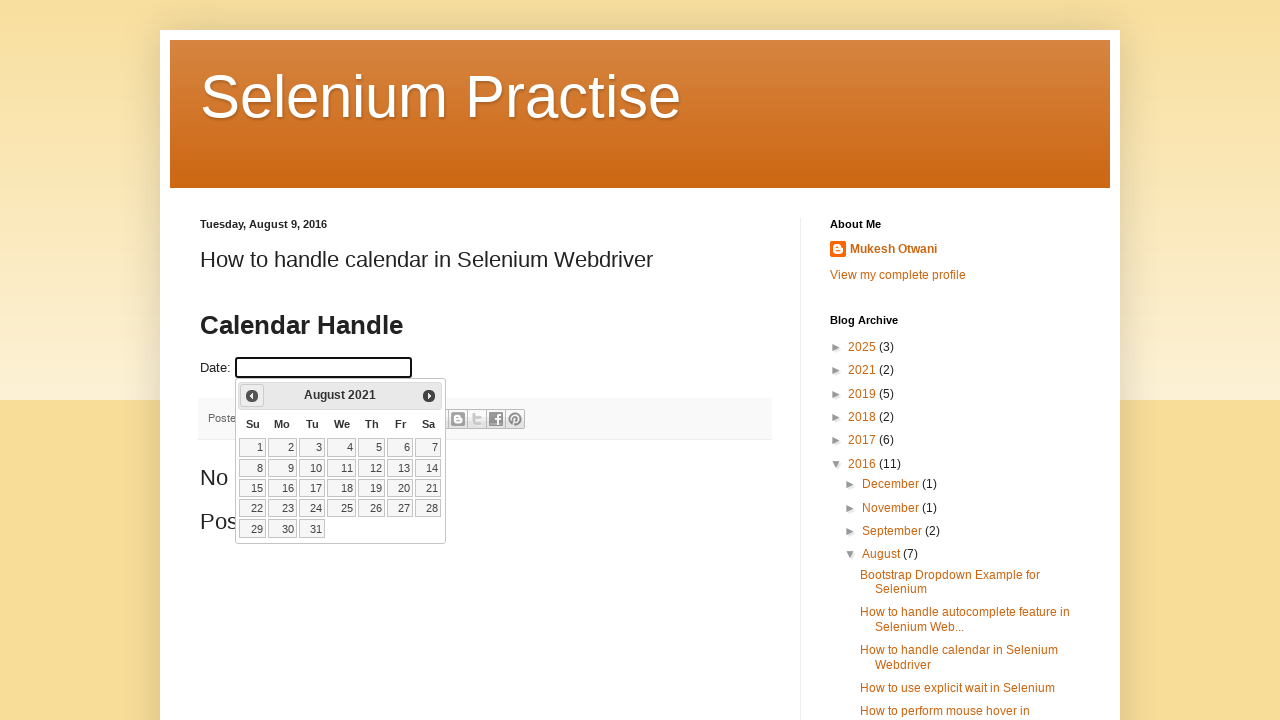

Updated current year from calendar
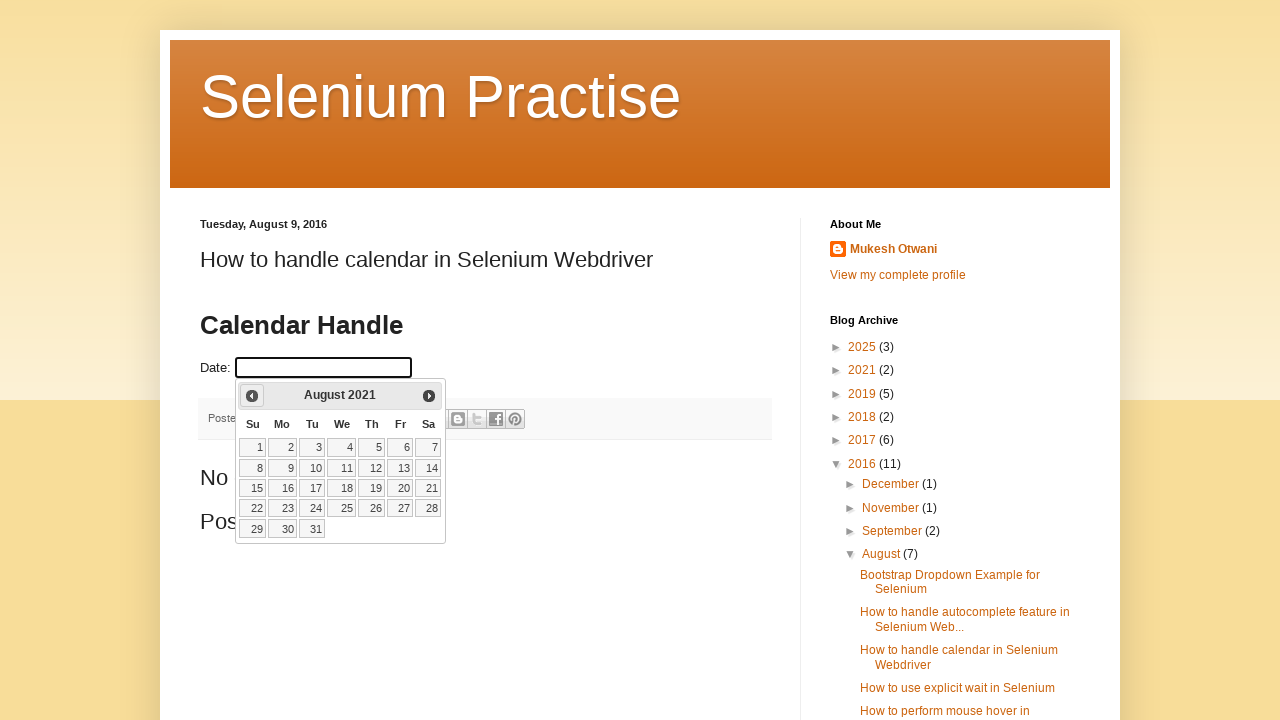

Clicked previous button to navigate to earlier month at (252, 396) on a[title='Prev']
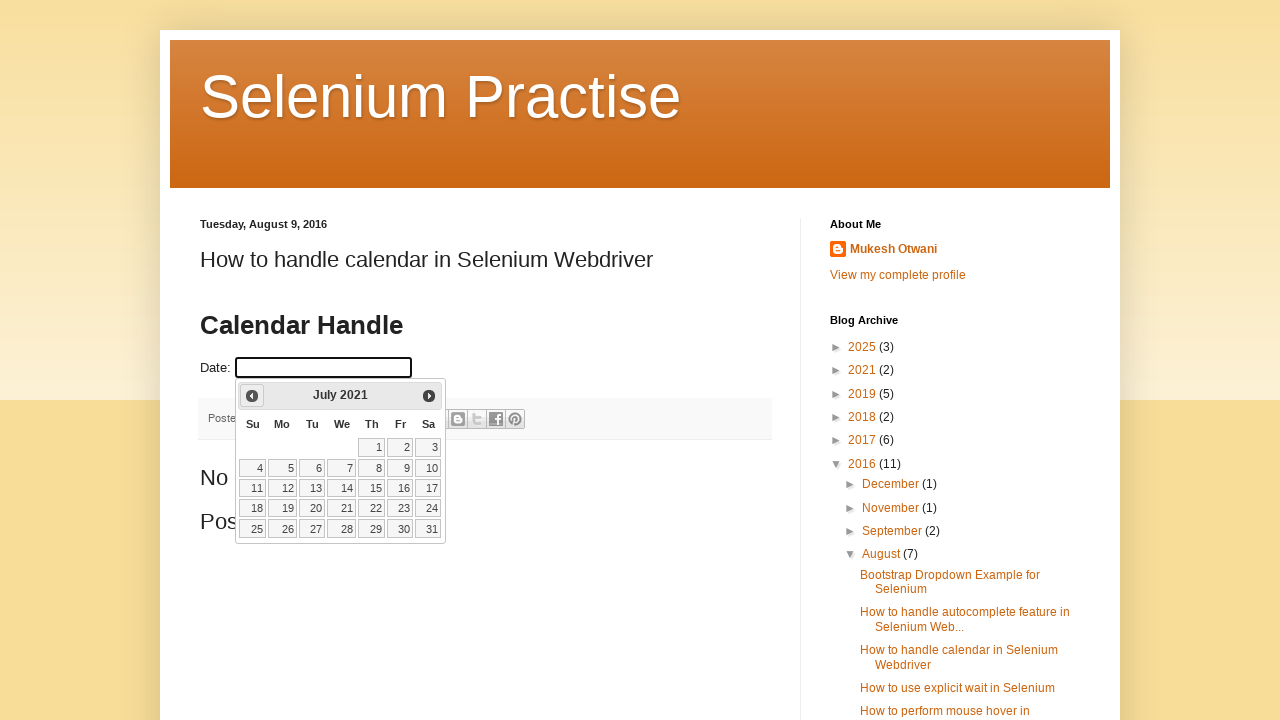

Updated current month from calendar
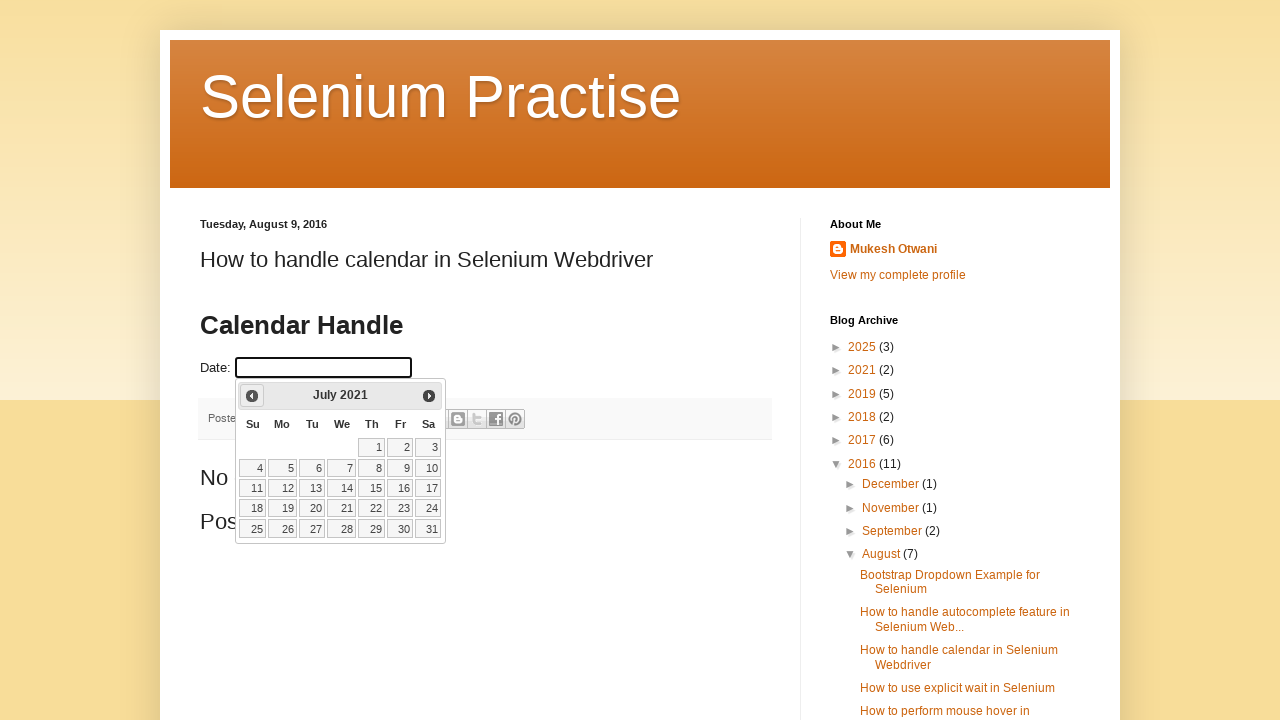

Updated current year from calendar
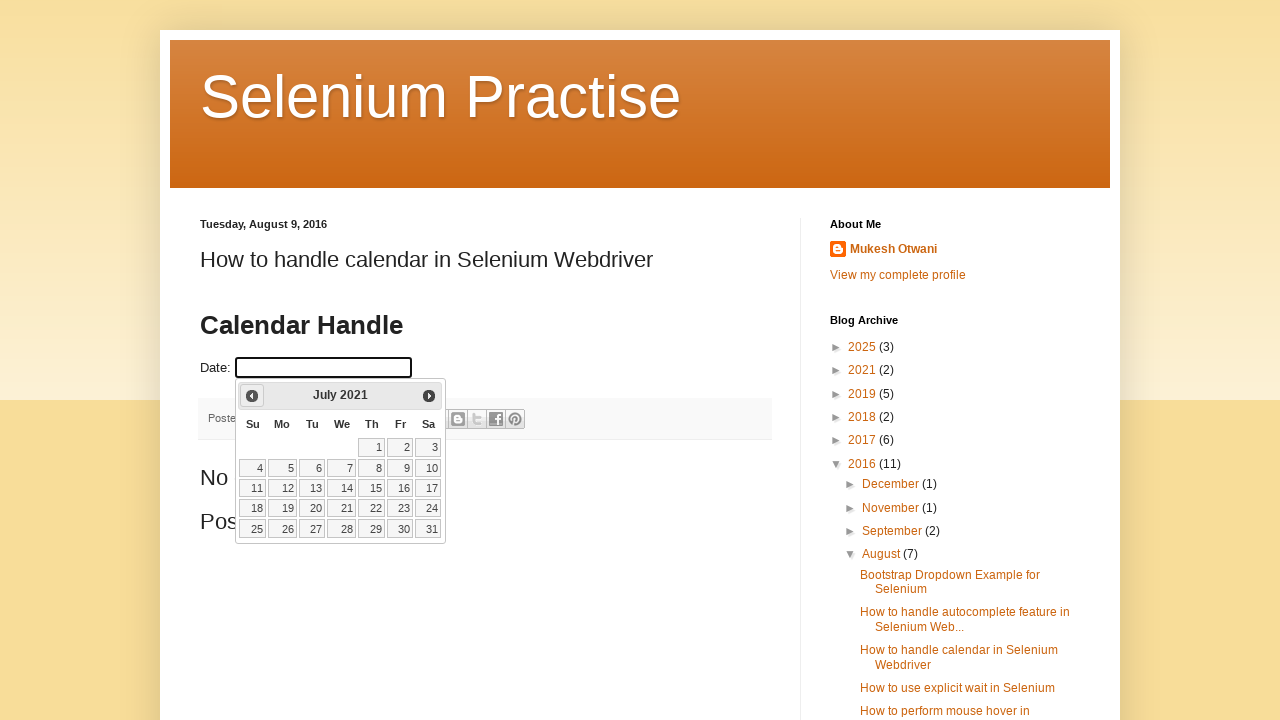

Clicked previous button to navigate to earlier month at (252, 396) on a[title='Prev']
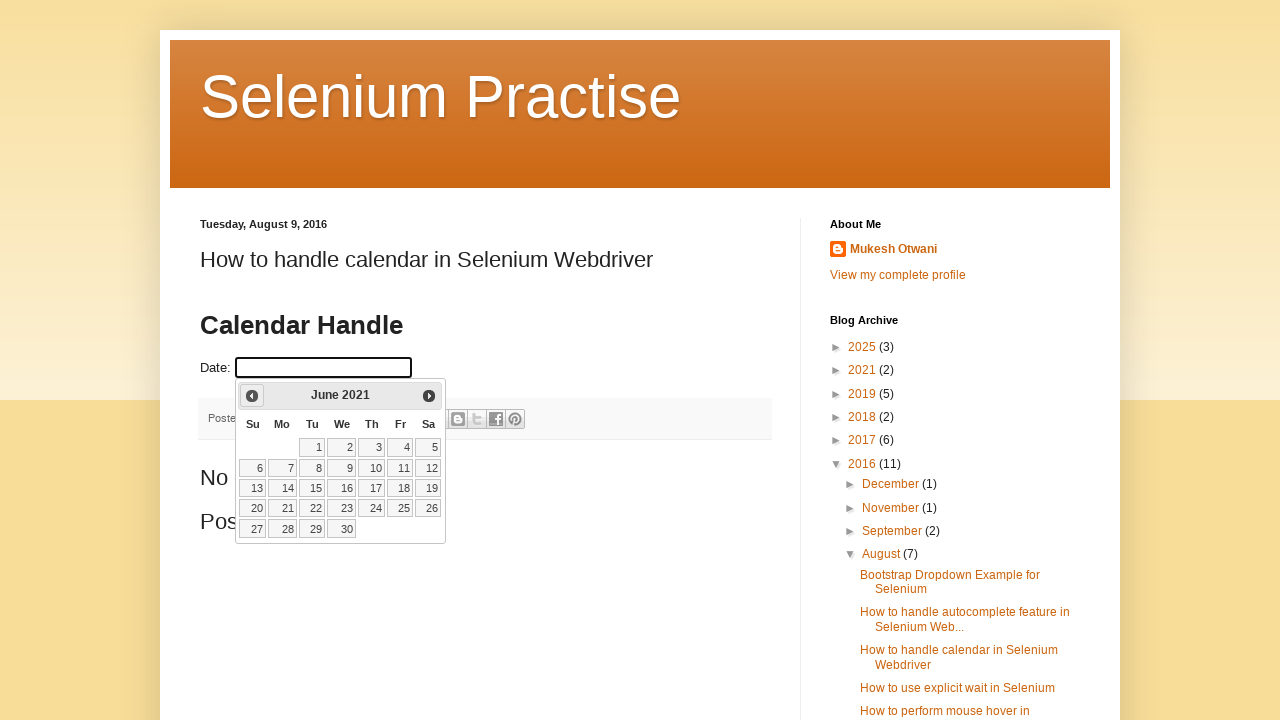

Updated current month from calendar
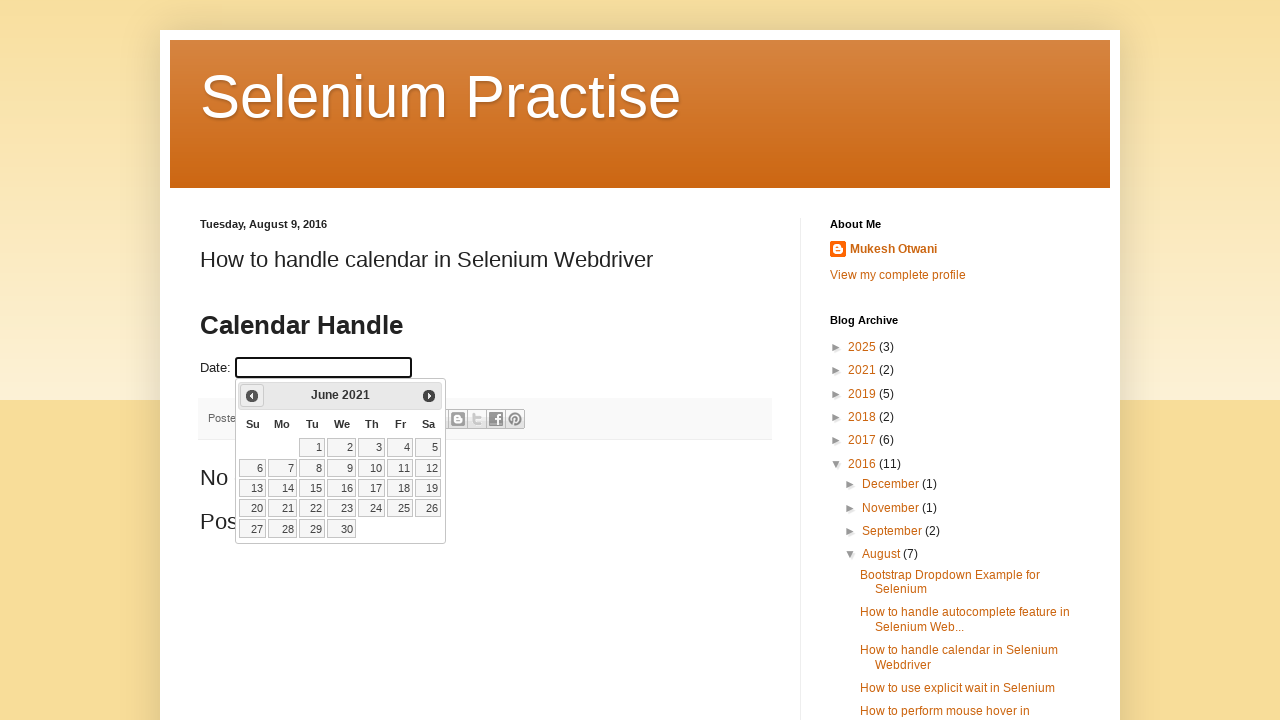

Updated current year from calendar
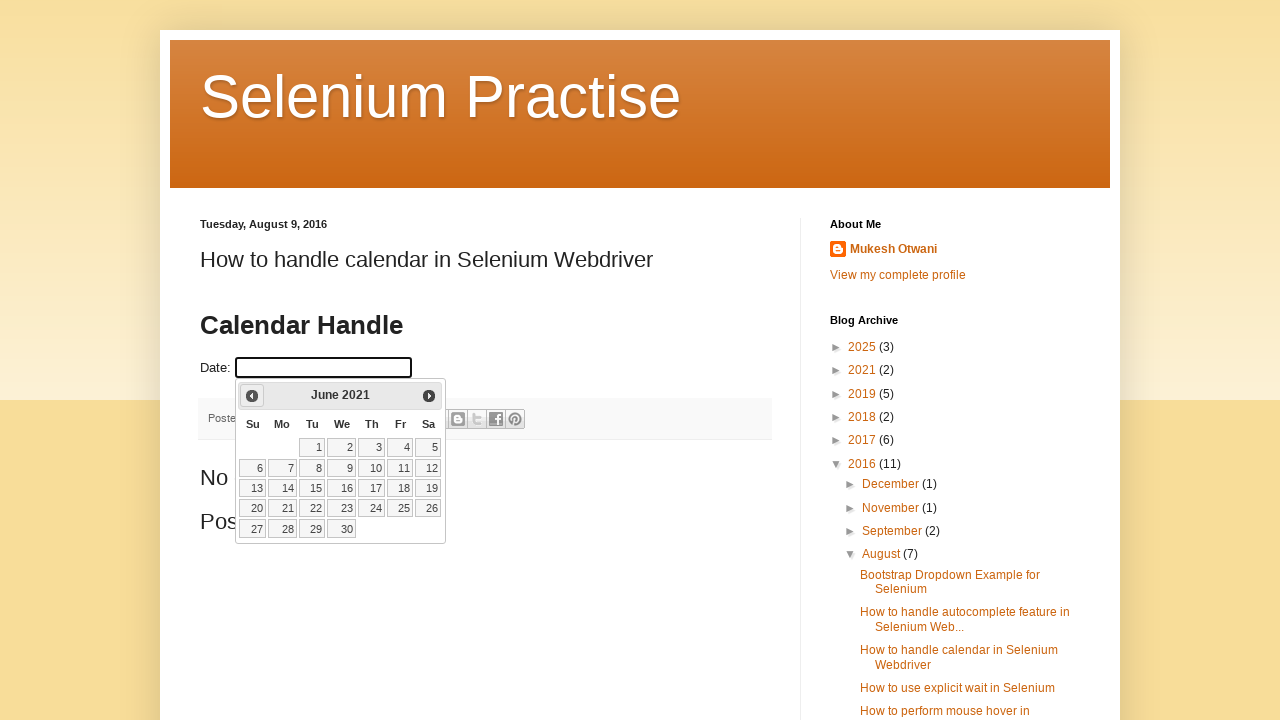

Clicked previous button to navigate to earlier month at (252, 396) on a[title='Prev']
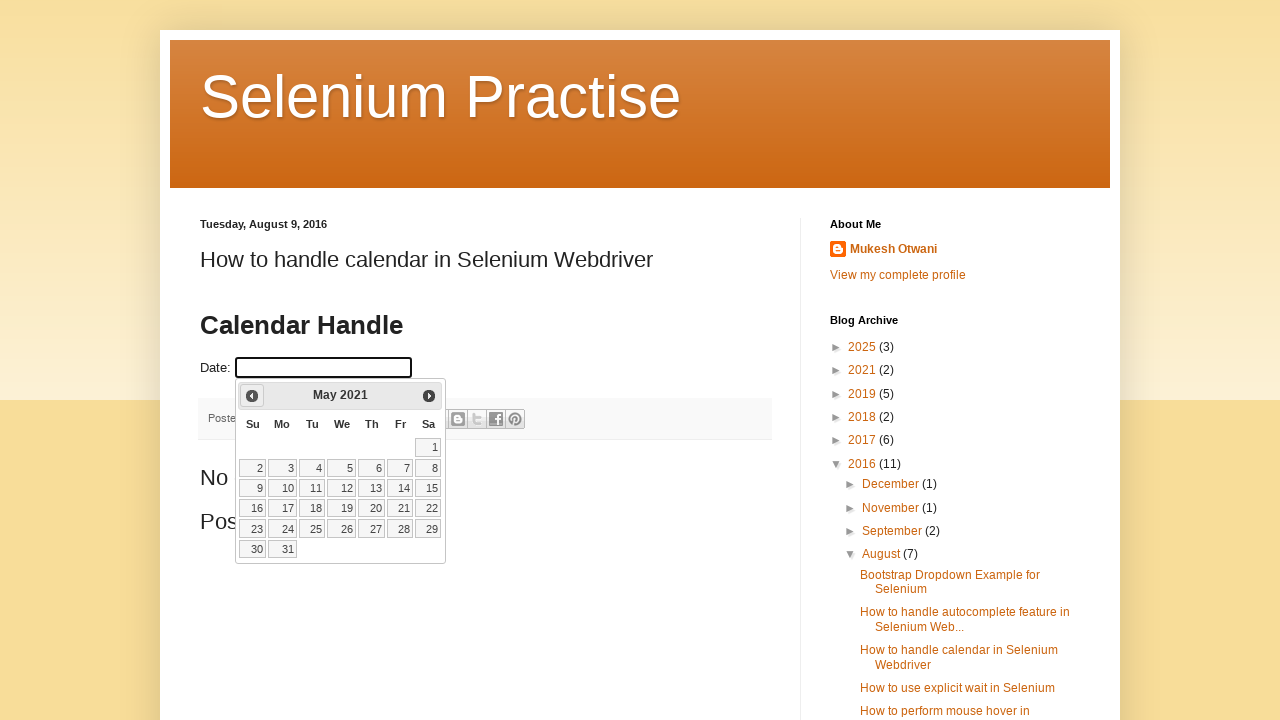

Updated current month from calendar
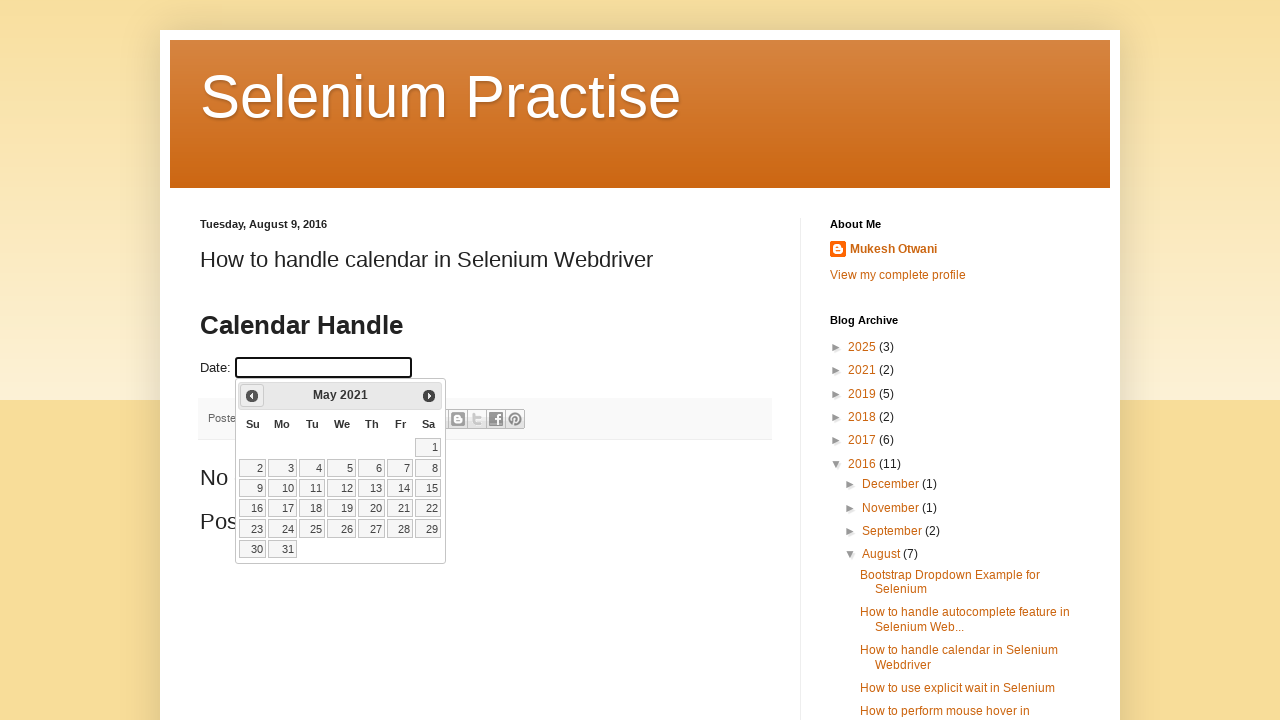

Updated current year from calendar
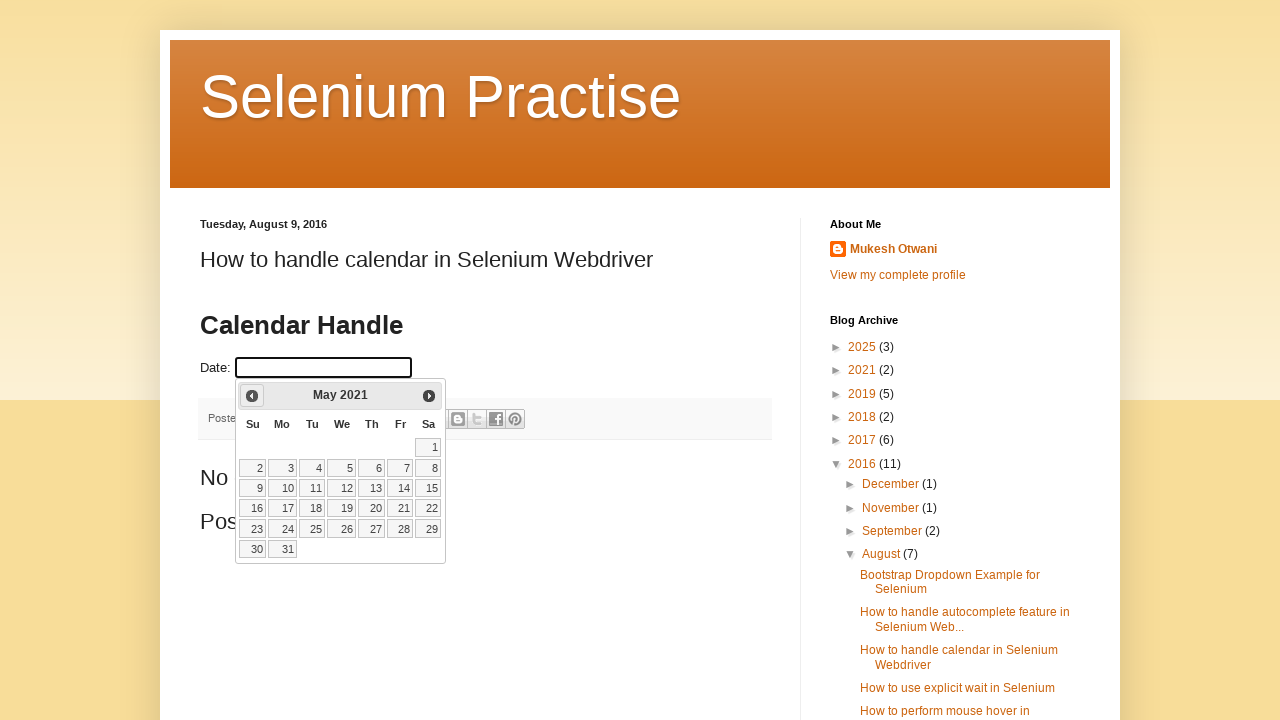

Clicked previous button to navigate to earlier month at (252, 396) on a[title='Prev']
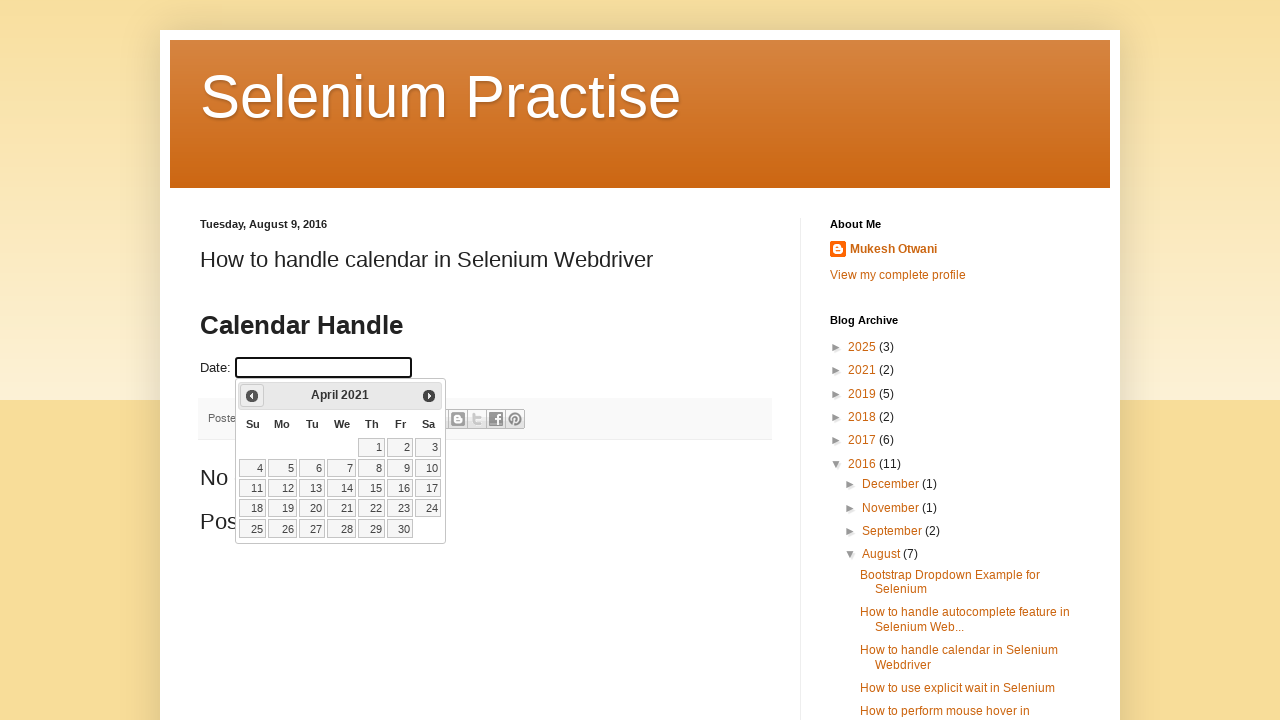

Updated current month from calendar
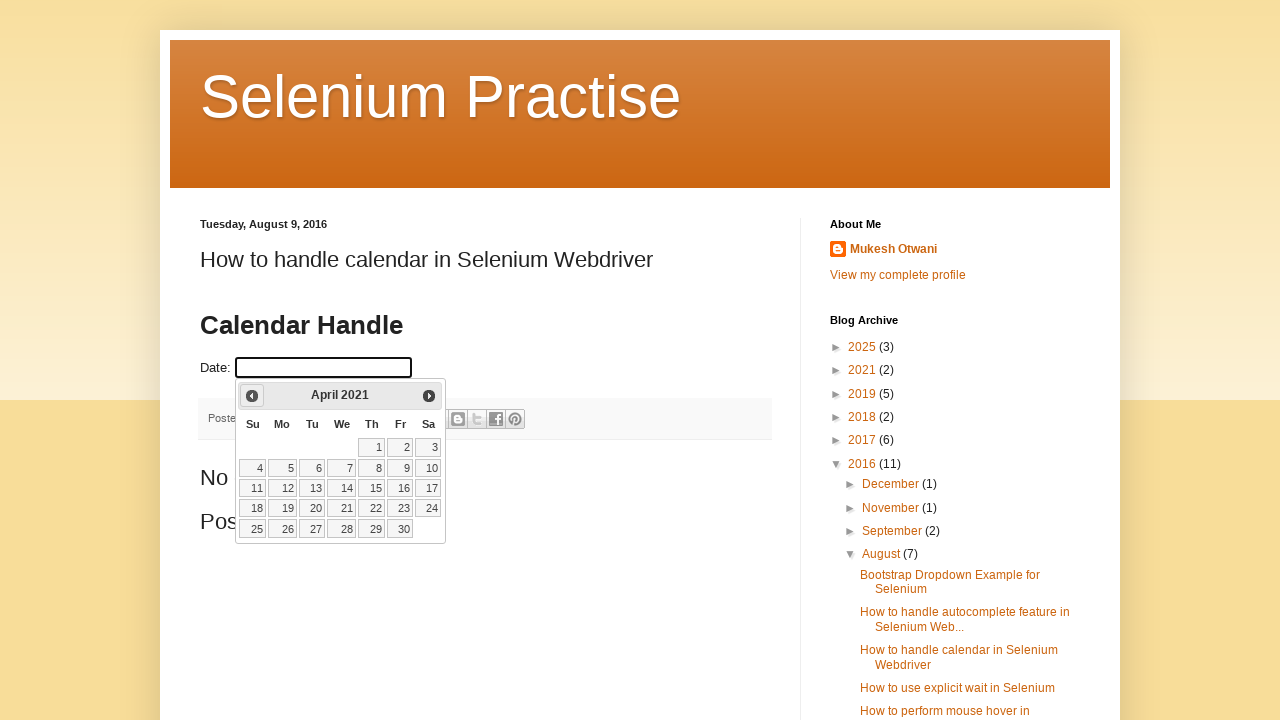

Updated current year from calendar
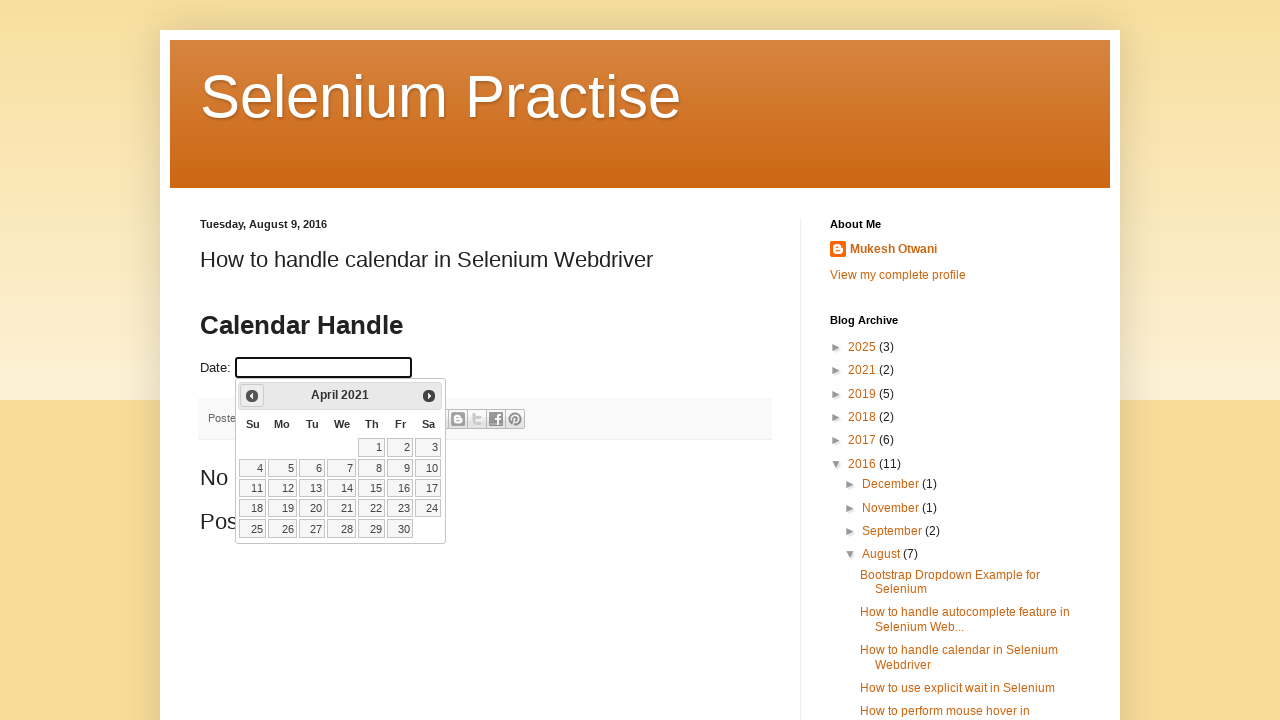

Clicked previous button to navigate to earlier month at (252, 396) on a[title='Prev']
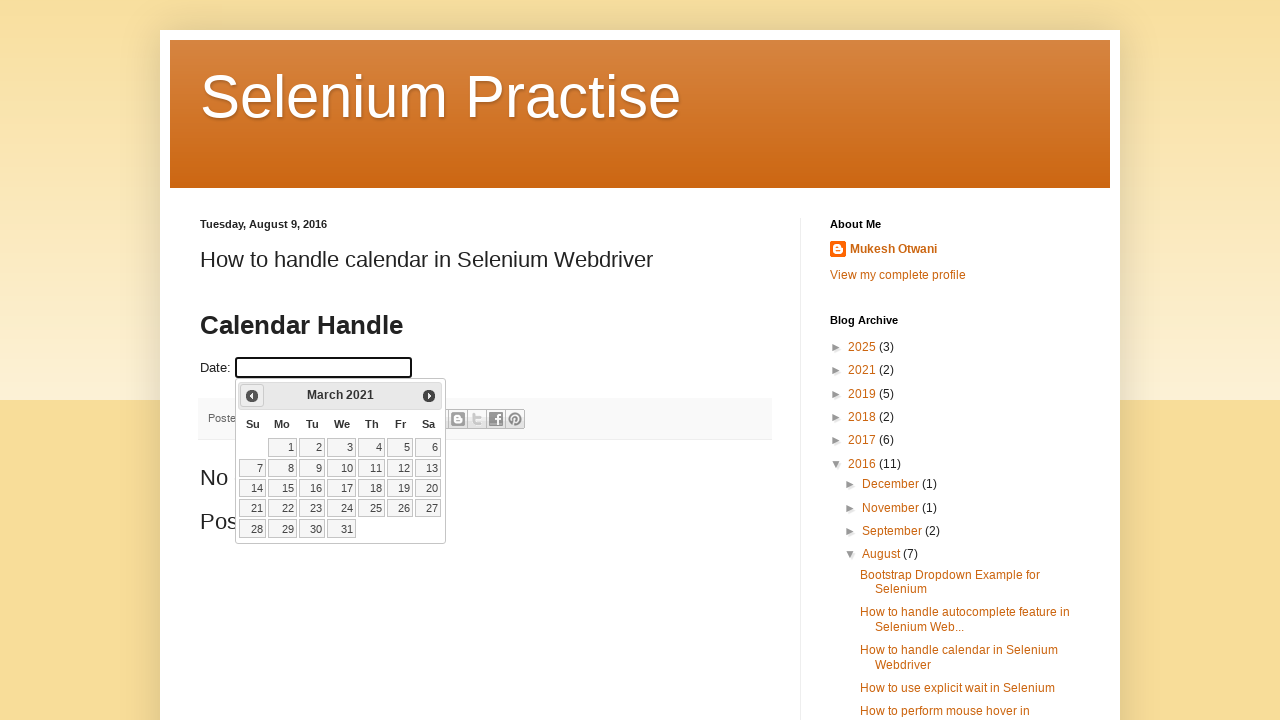

Updated current month from calendar
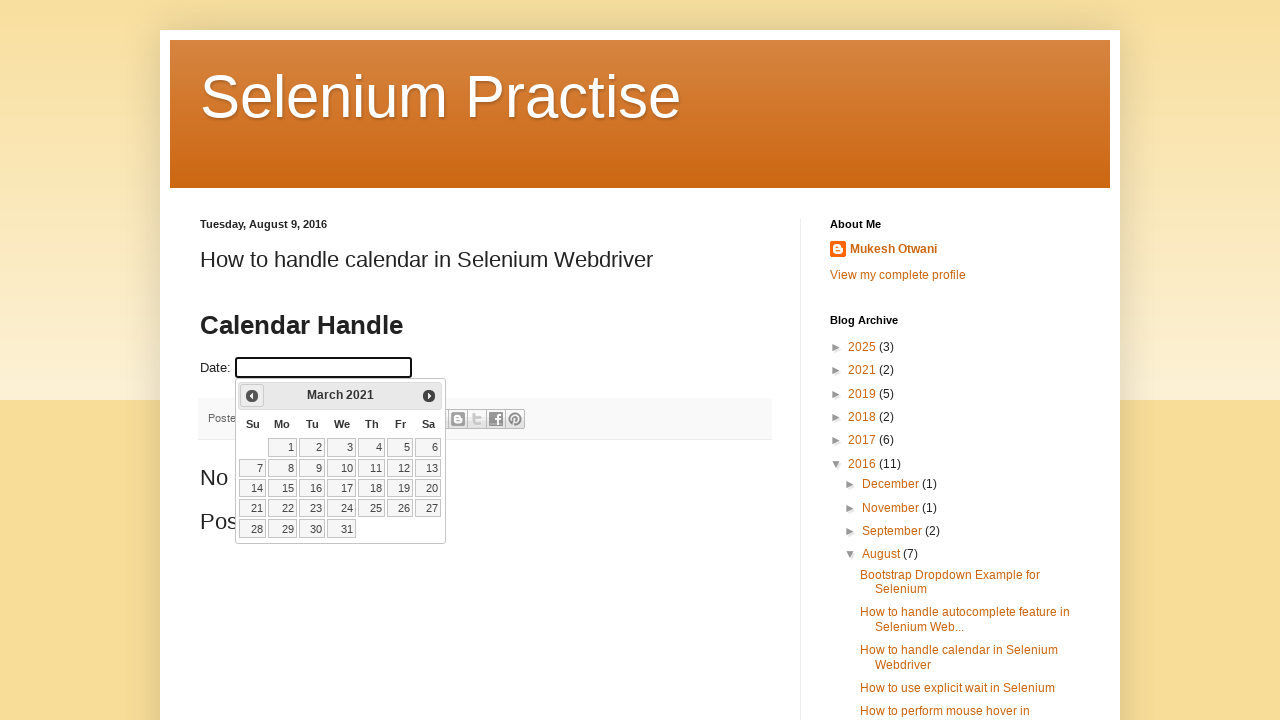

Updated current year from calendar
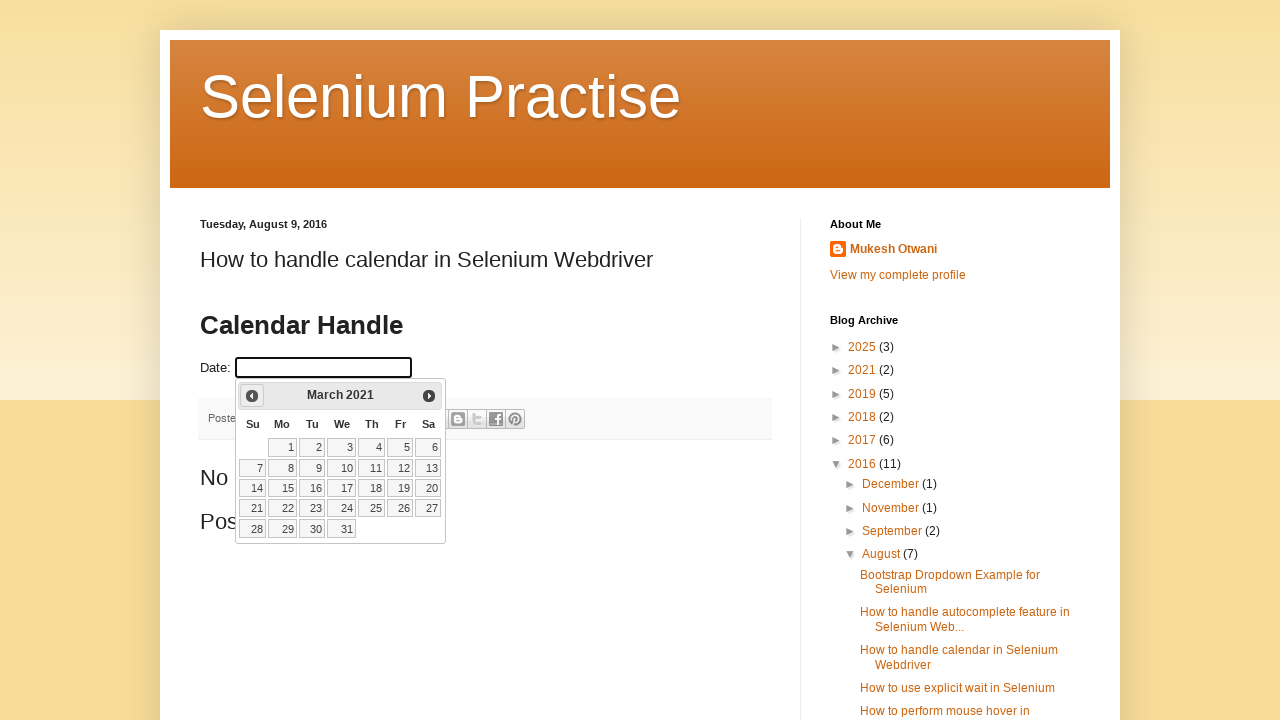

Clicked previous button to navigate to earlier month at (252, 396) on a[title='Prev']
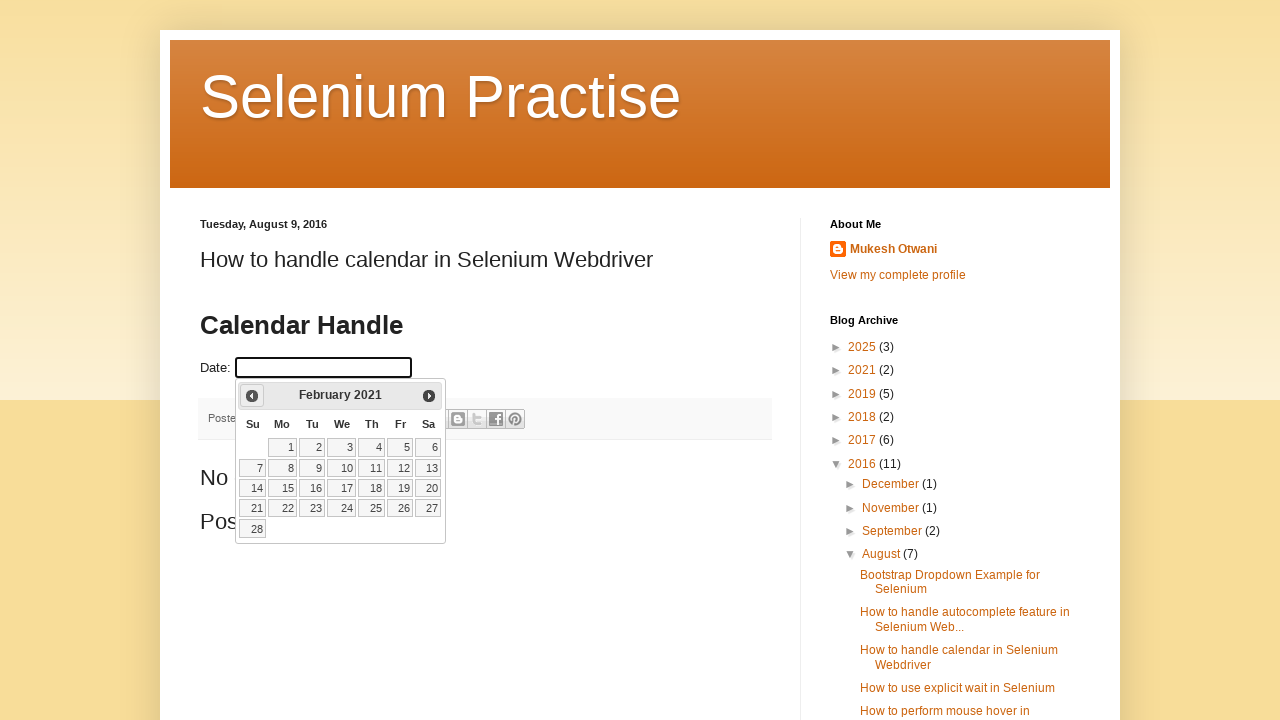

Updated current month from calendar
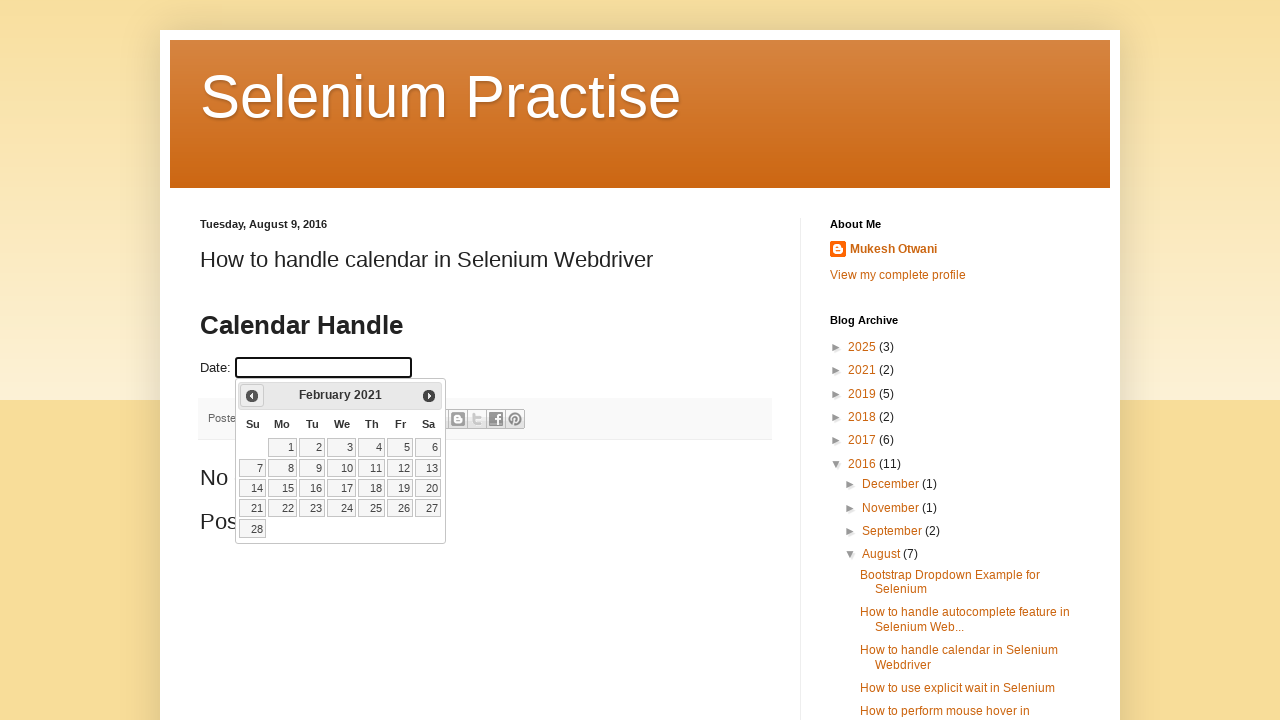

Updated current year from calendar
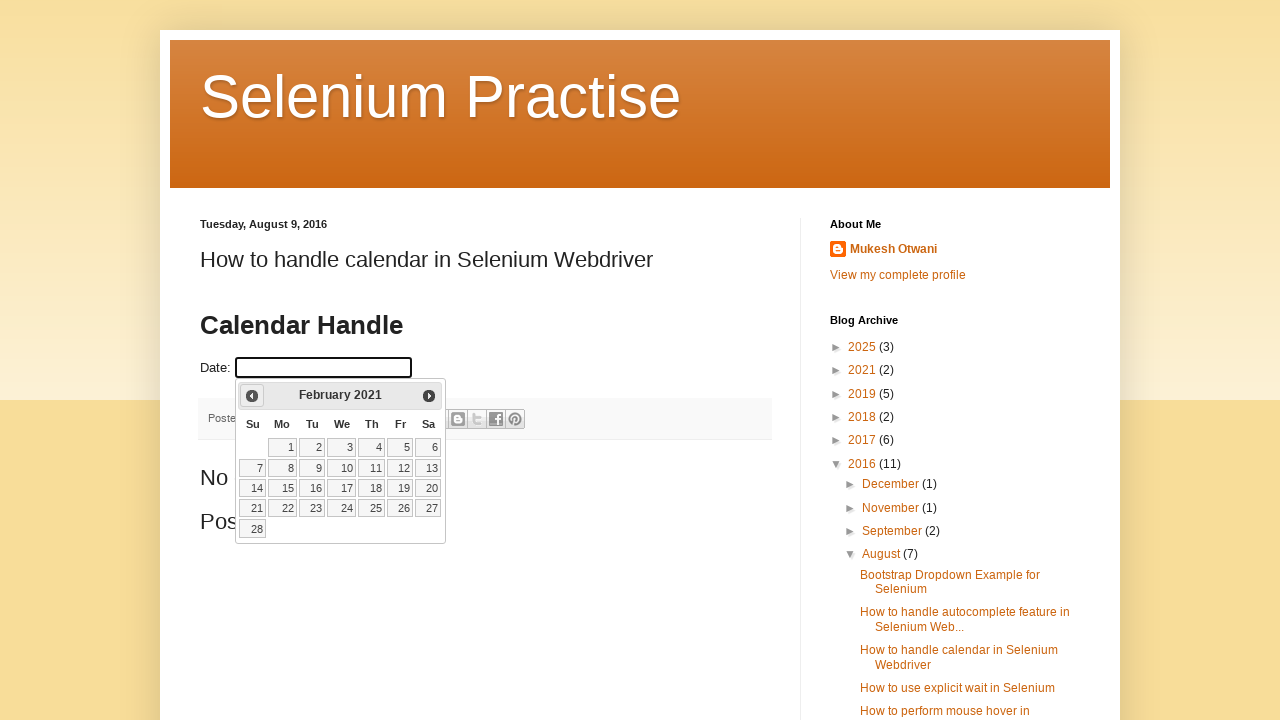

Clicked previous button to navigate to earlier month at (252, 396) on a[title='Prev']
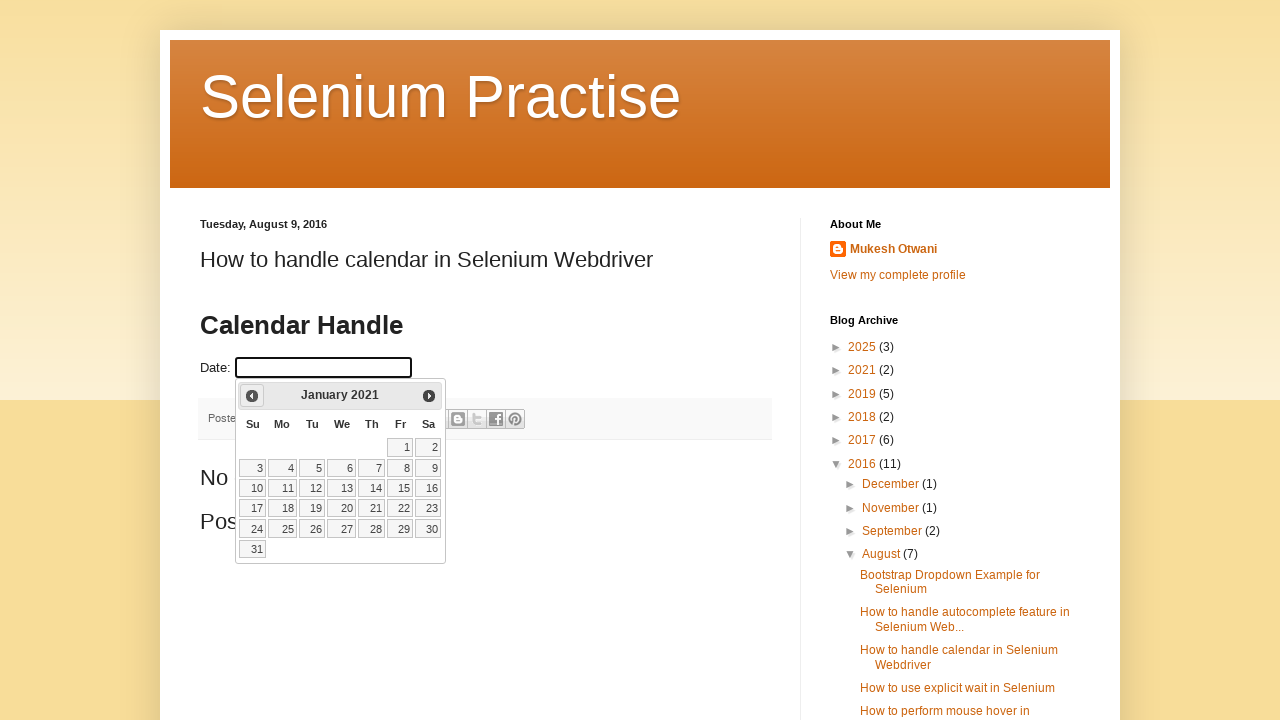

Updated current month from calendar
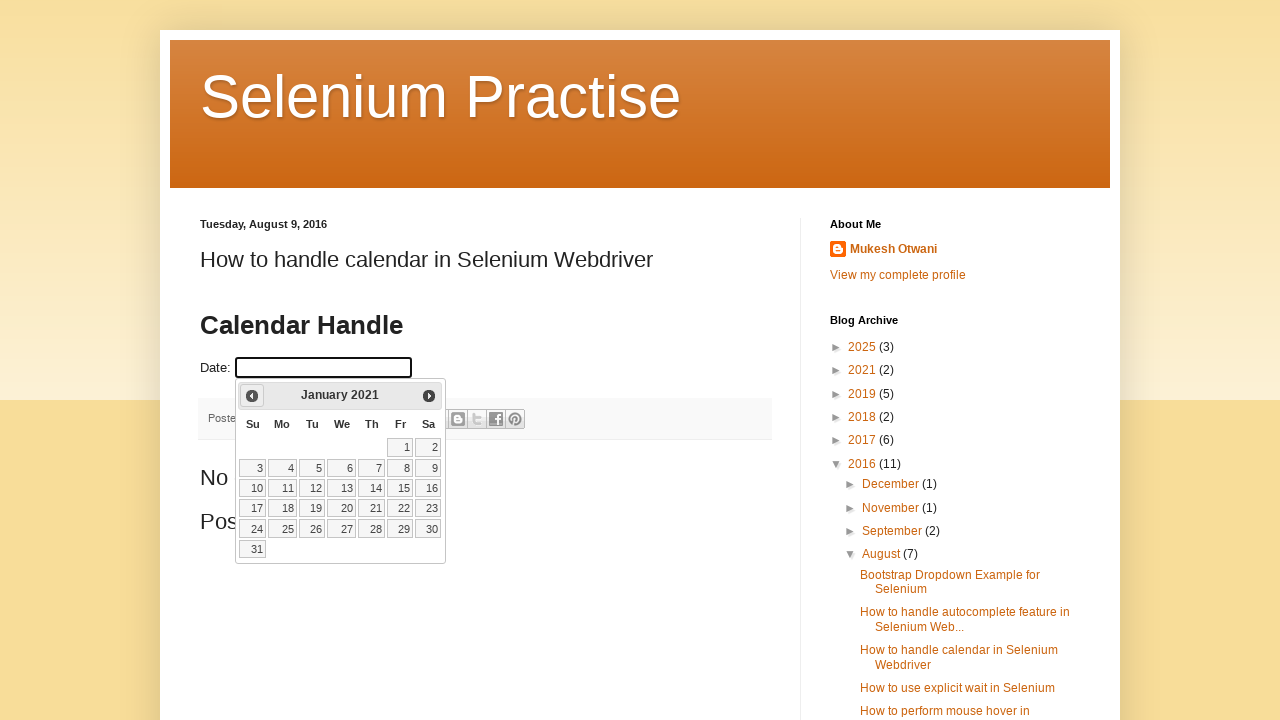

Updated current year from calendar
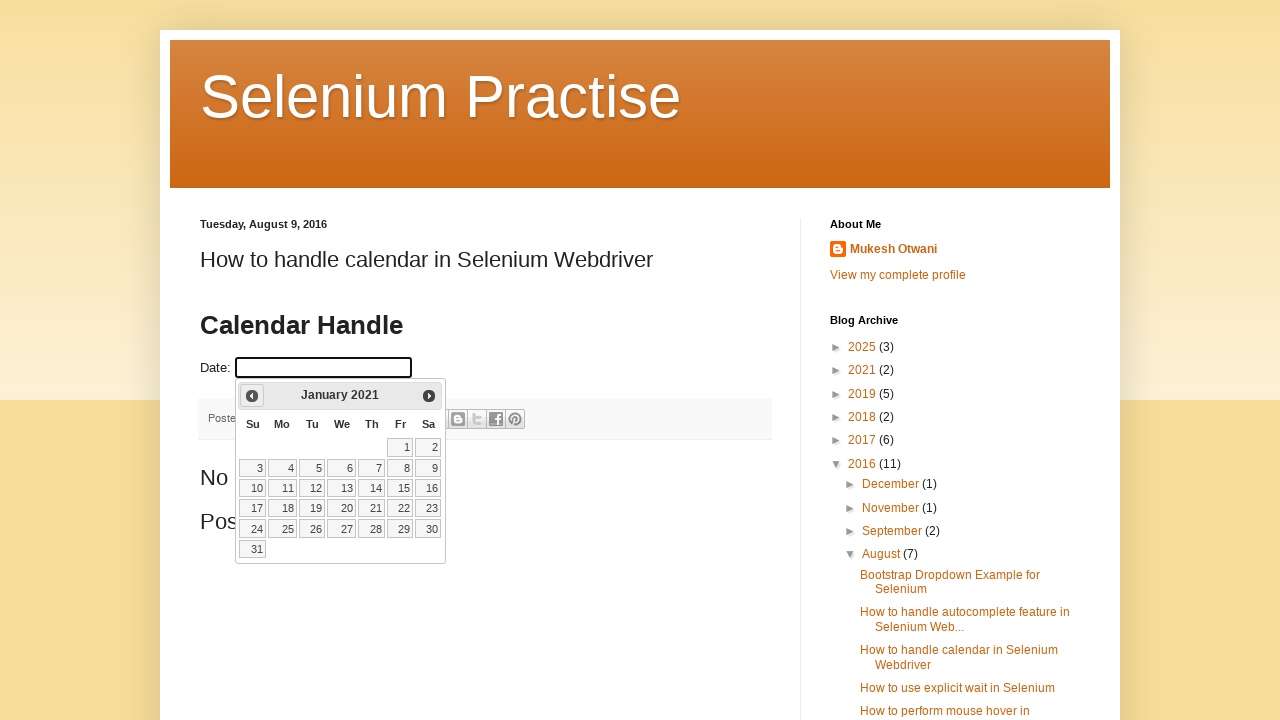

Clicked previous button to navigate to earlier month at (252, 396) on a[title='Prev']
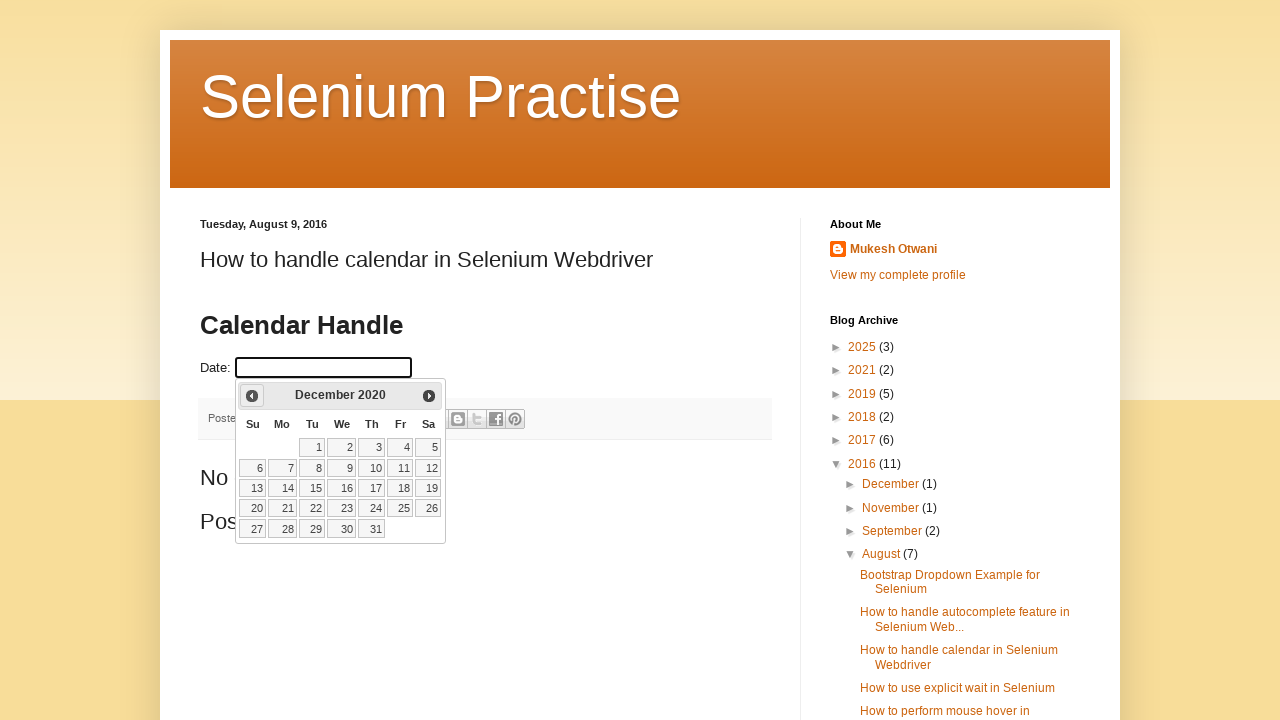

Updated current month from calendar
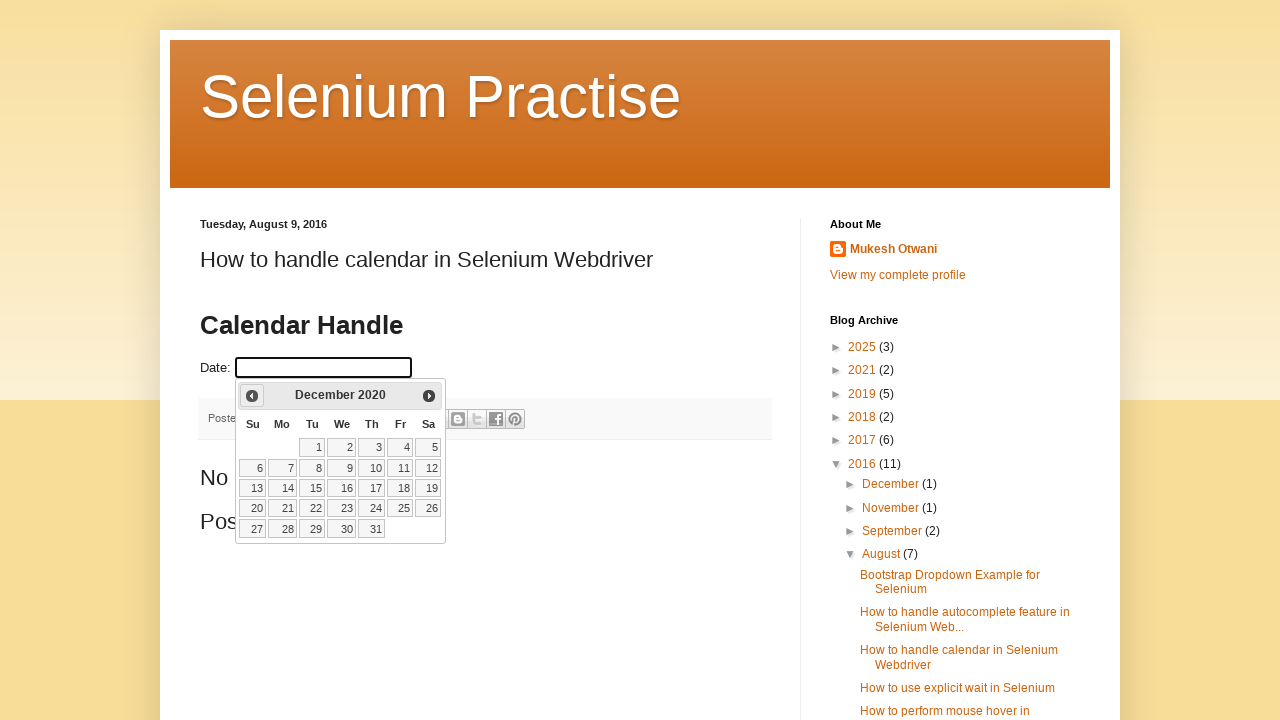

Updated current year from calendar
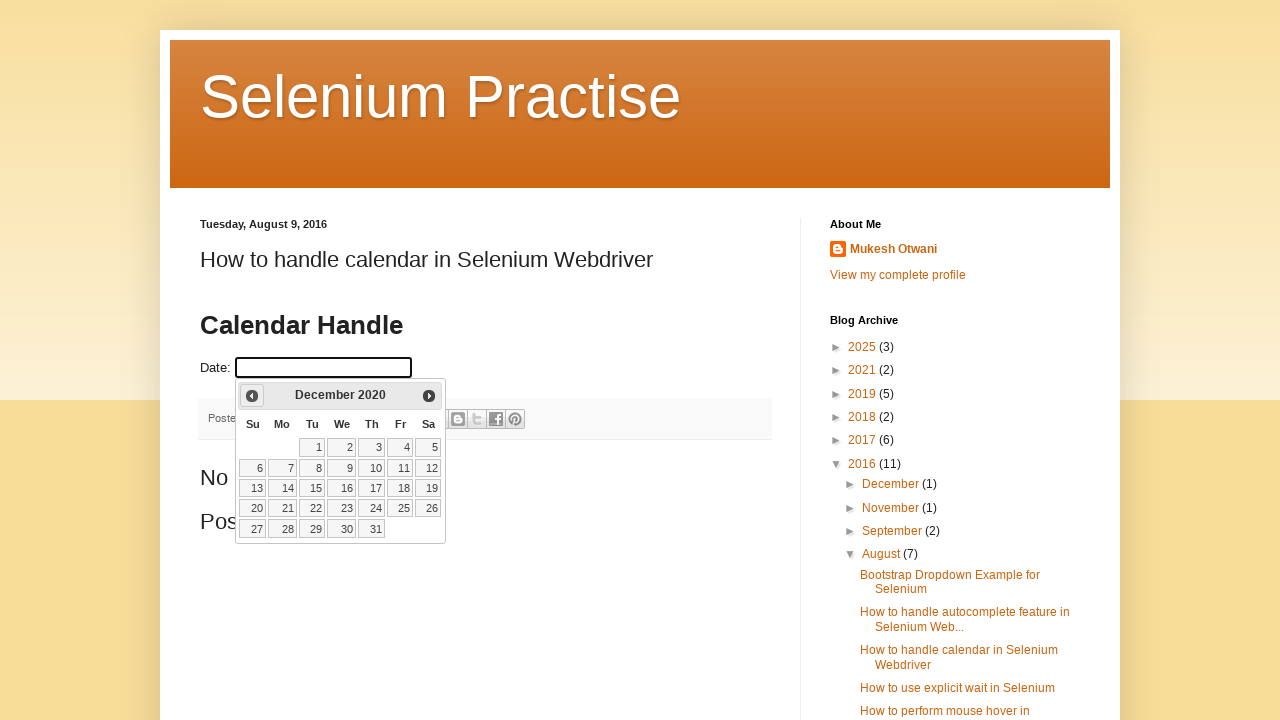

Selected December 26, 2020 from calendar at (428, 508) on xpath=//a[text()='26']
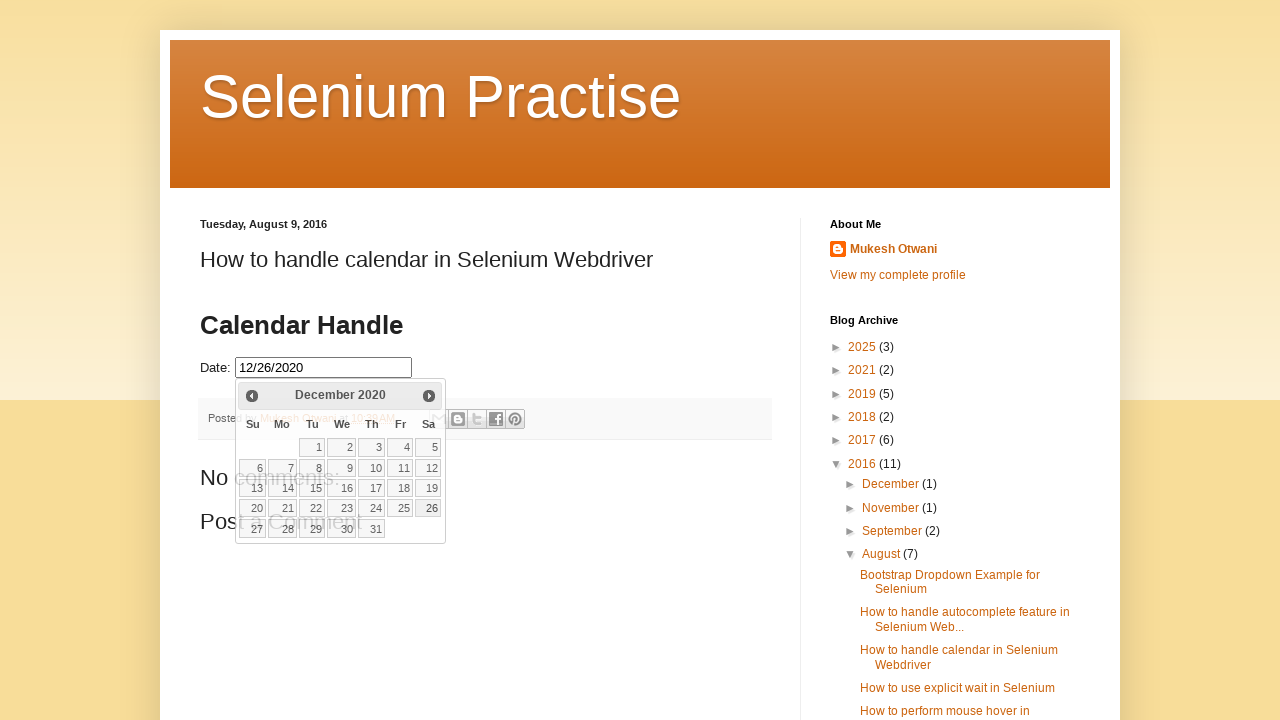

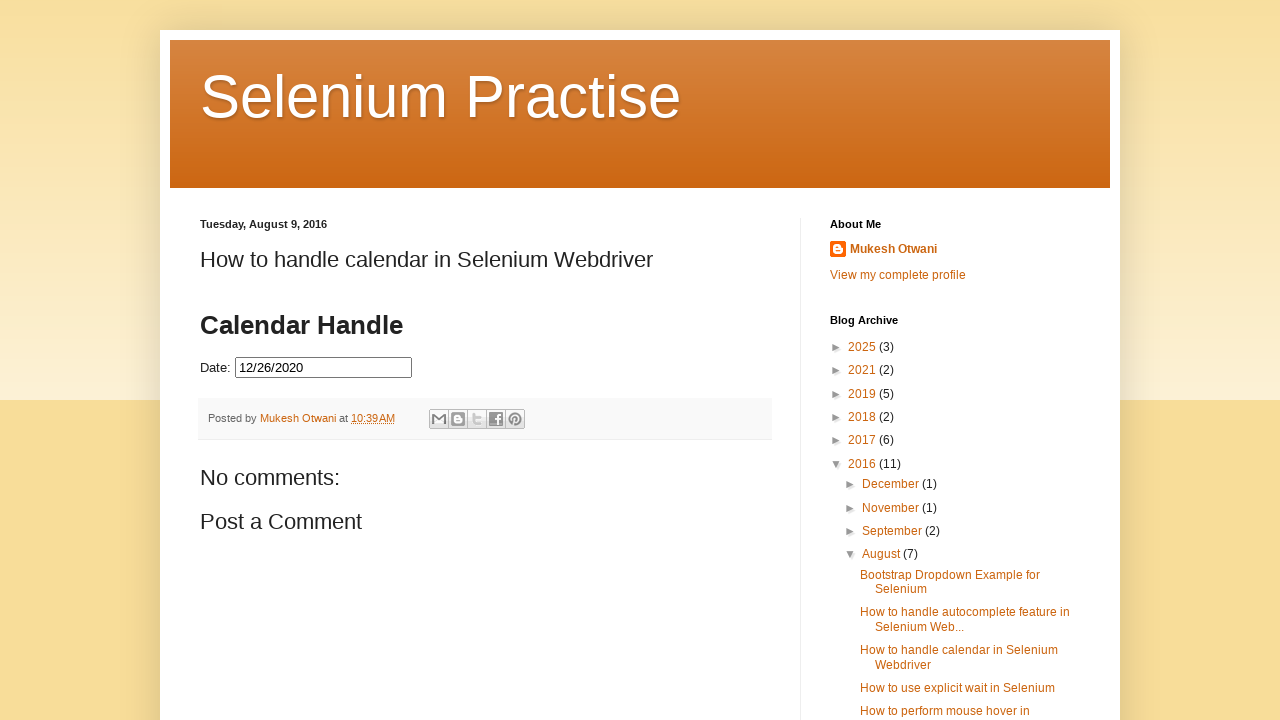